Navigates to Merriam-Webster website and analyzes all links on the page by finding them and checking their text content

Starting URL: https://www.merriam-webster.com/

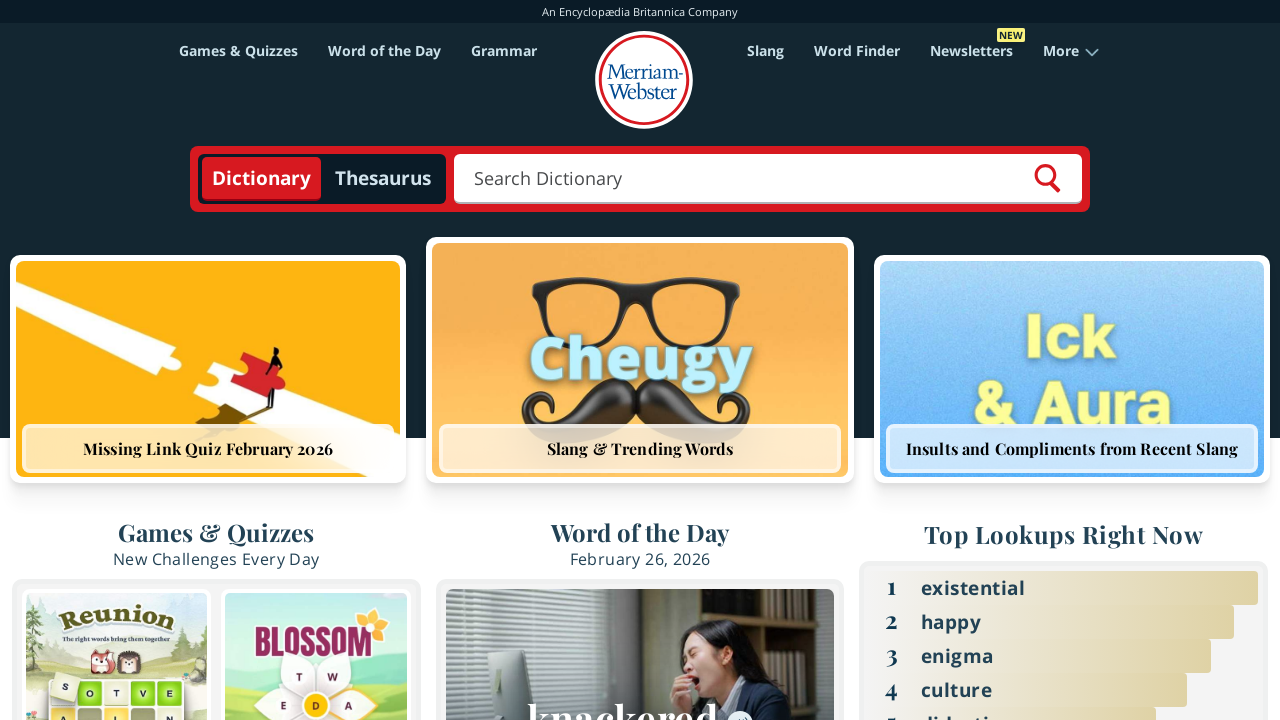

Navigated to Merriam-Webster website
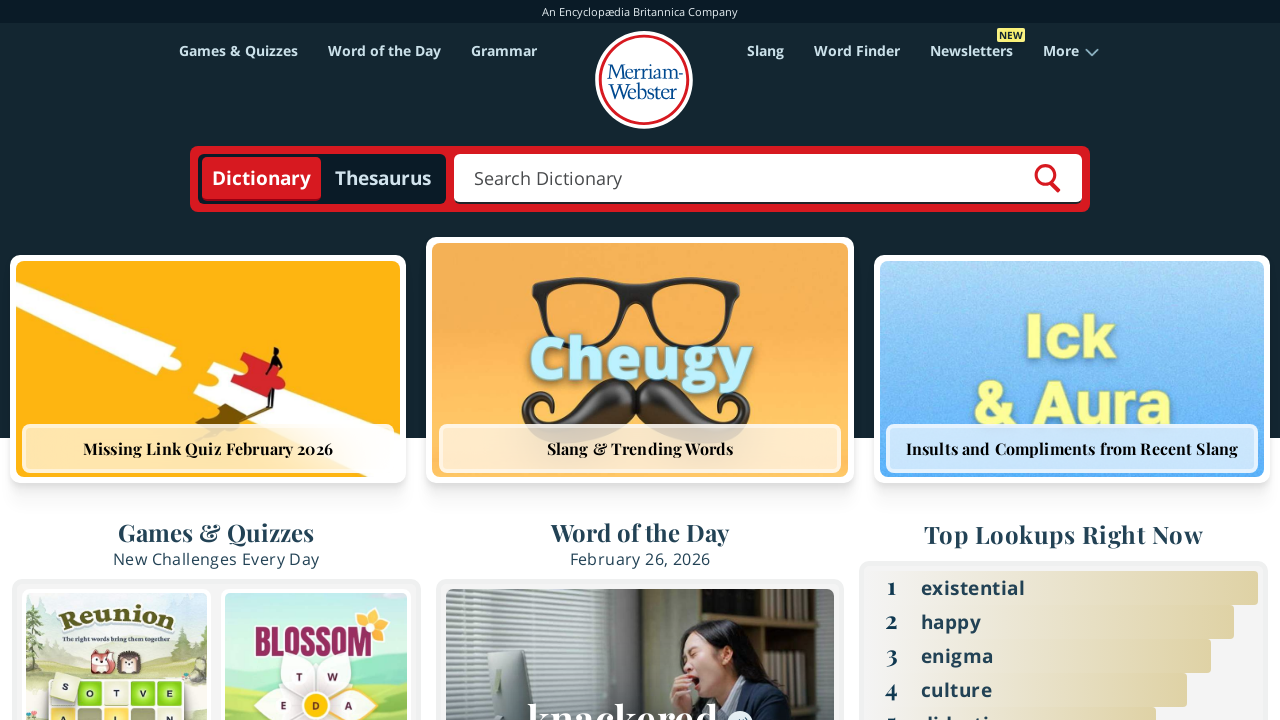

Found all links on the page
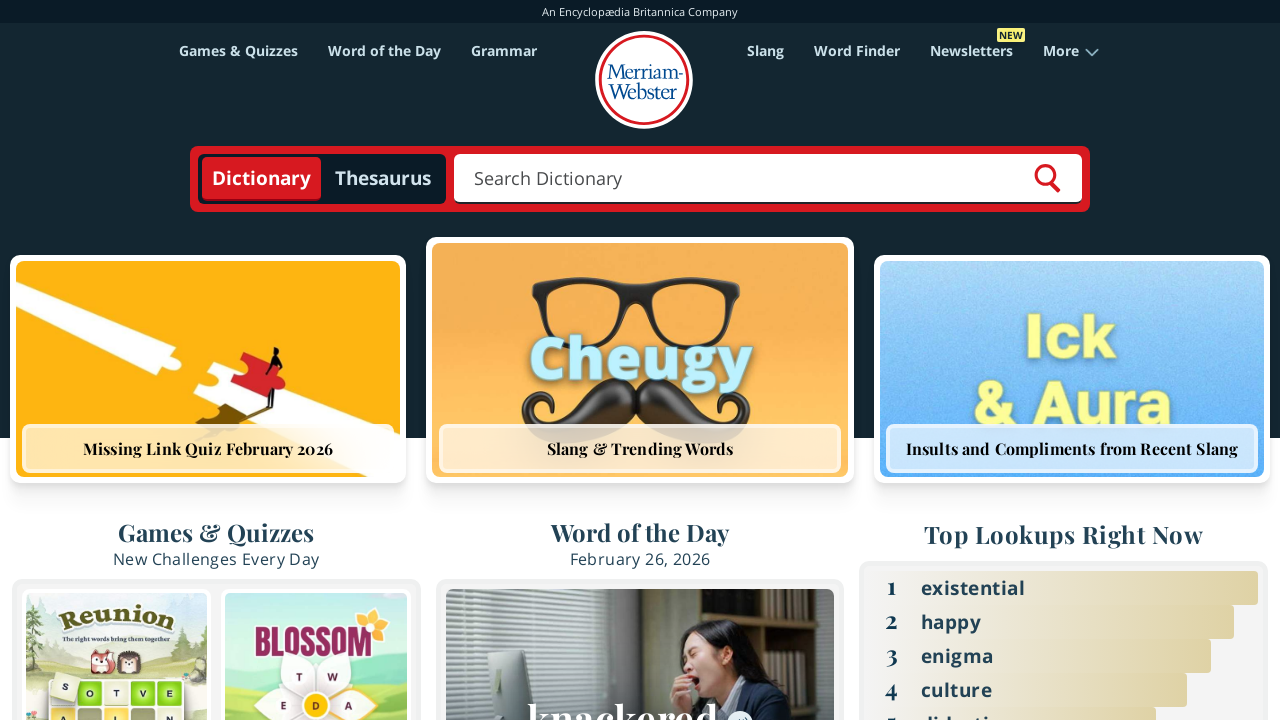

Analyzed link with no text content
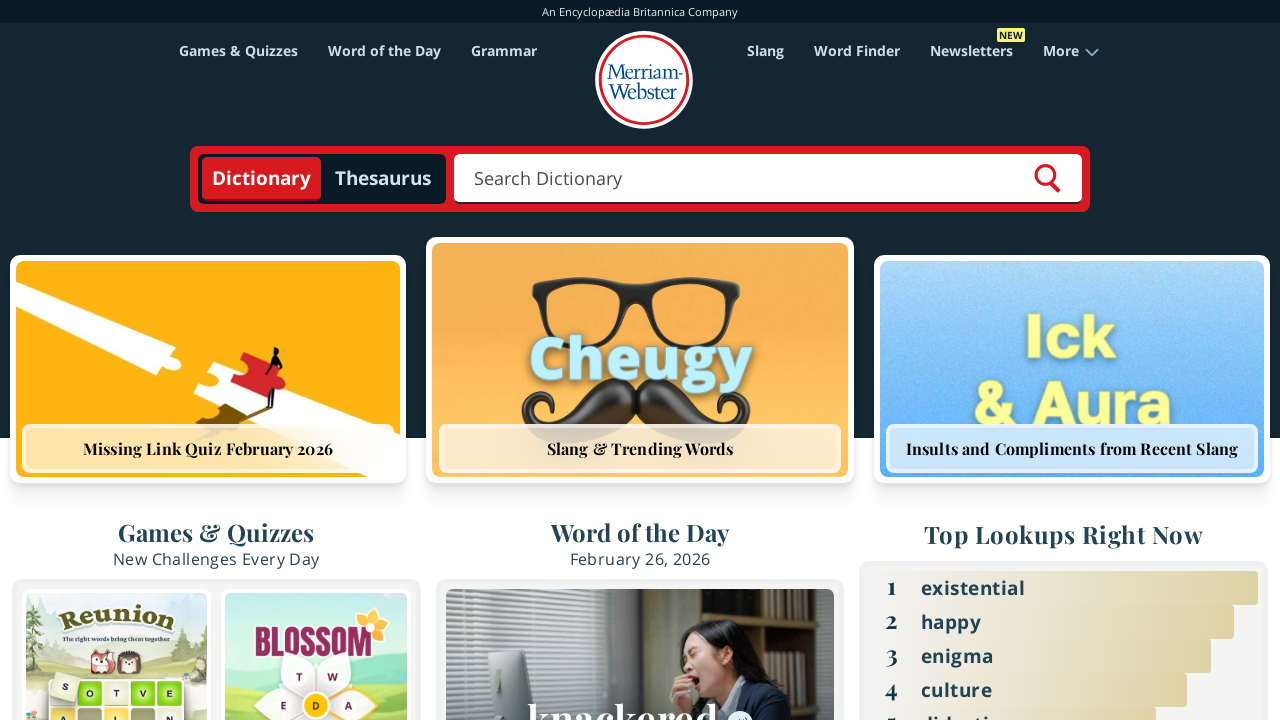

Analyzed link with no text content
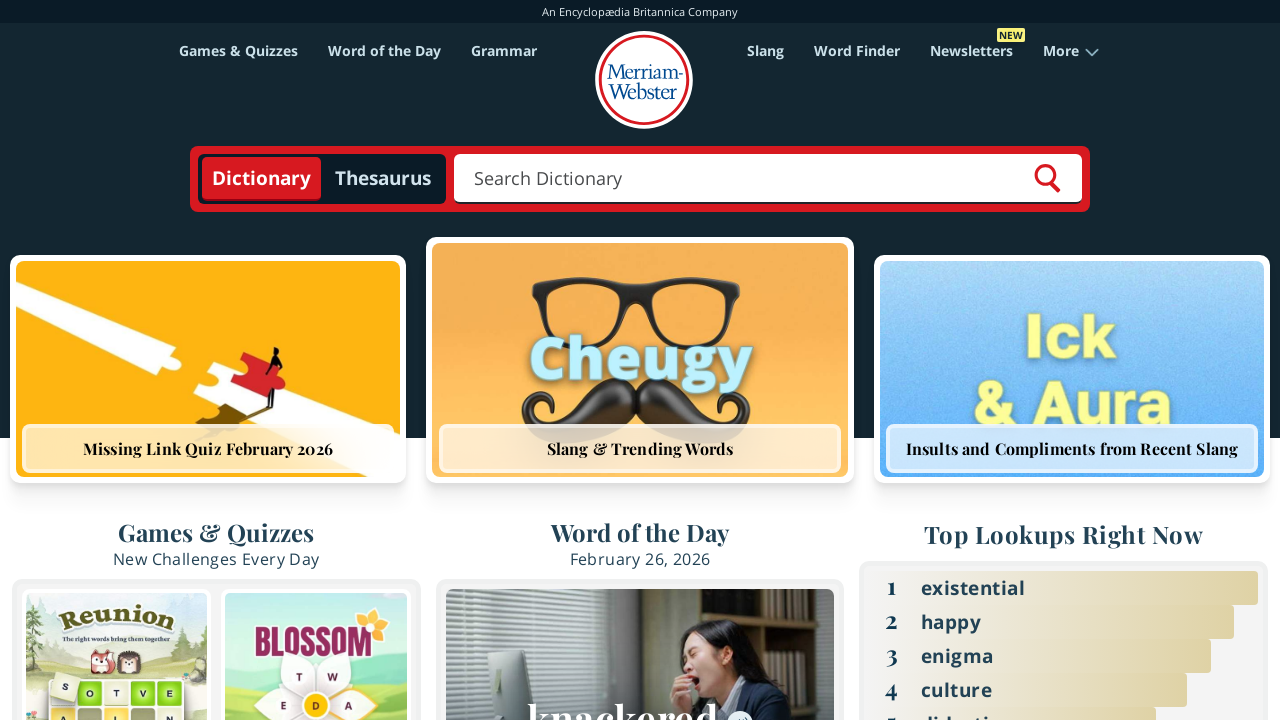

Analyzed link text content: 'Chatbot...'
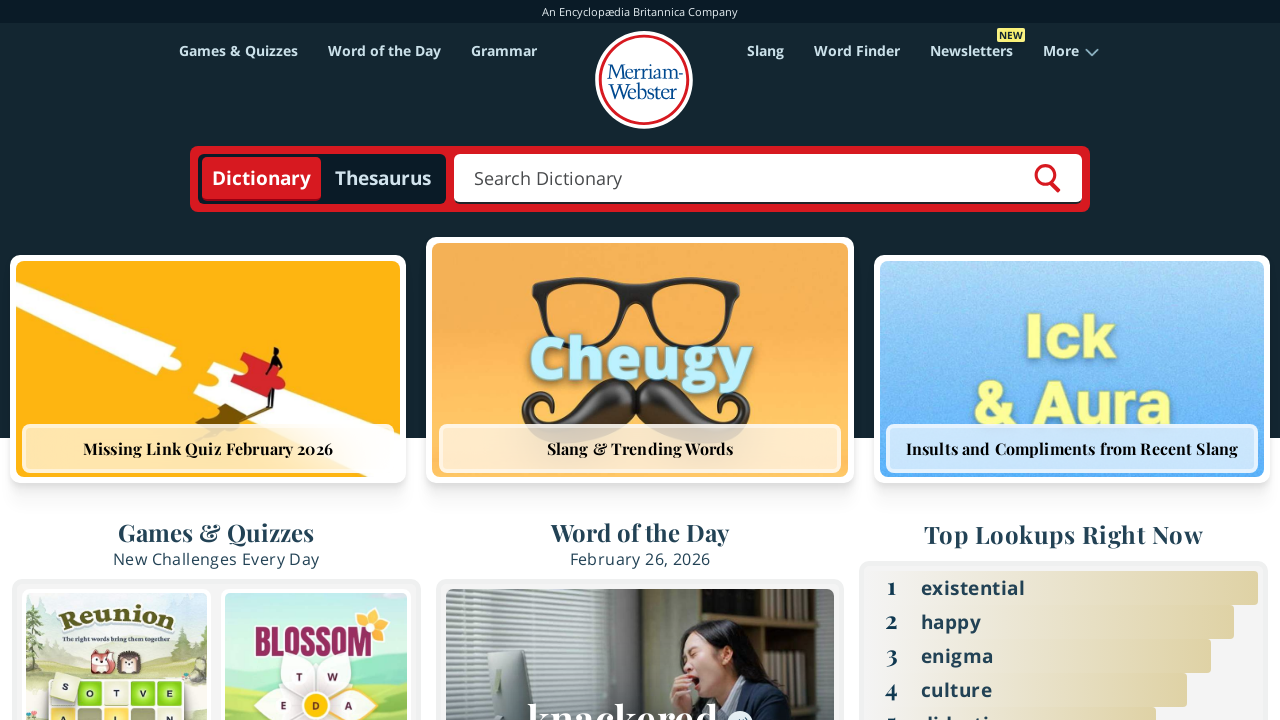

Analyzed link text content: 'Chatbot...'
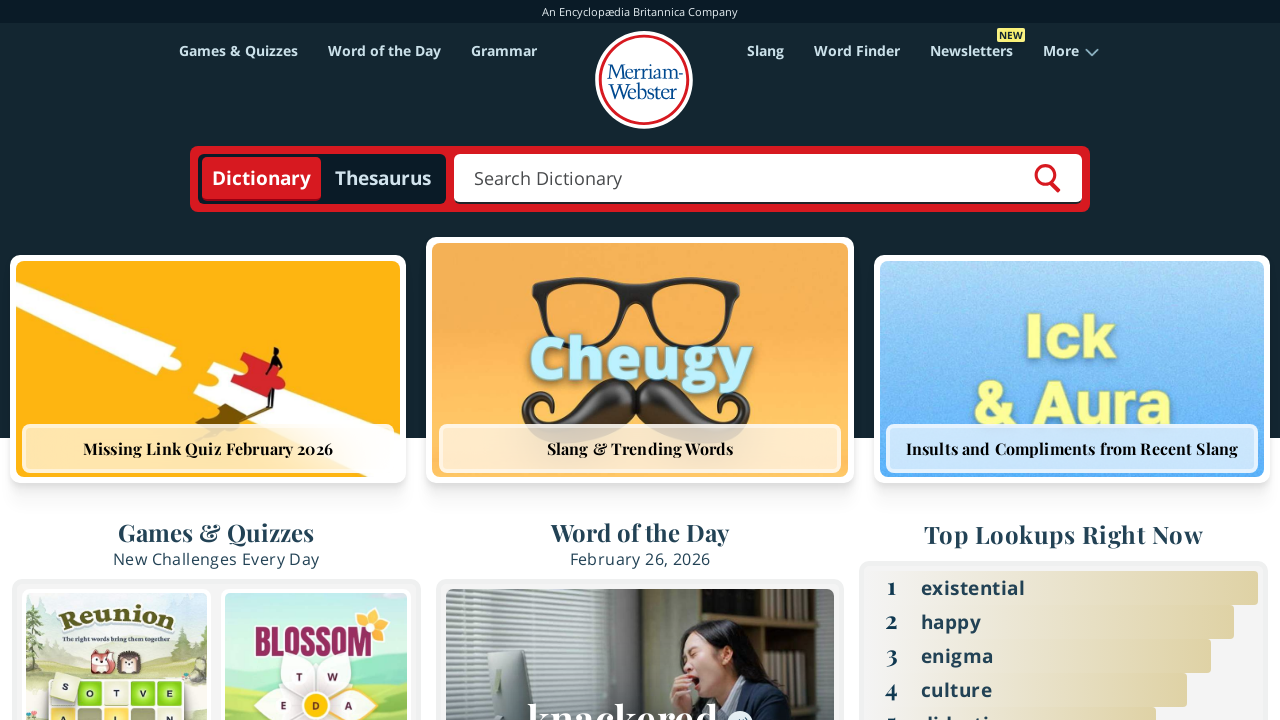

Analyzed link with no text content
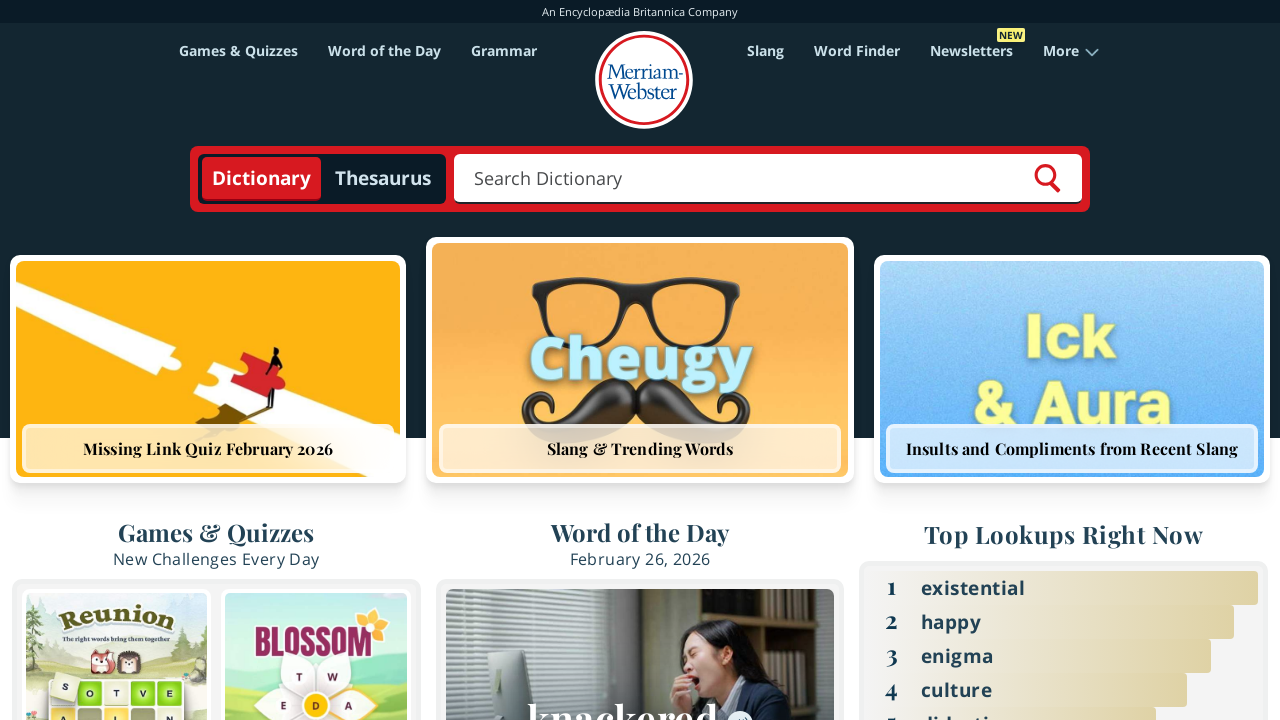

Analyzed link with no text content
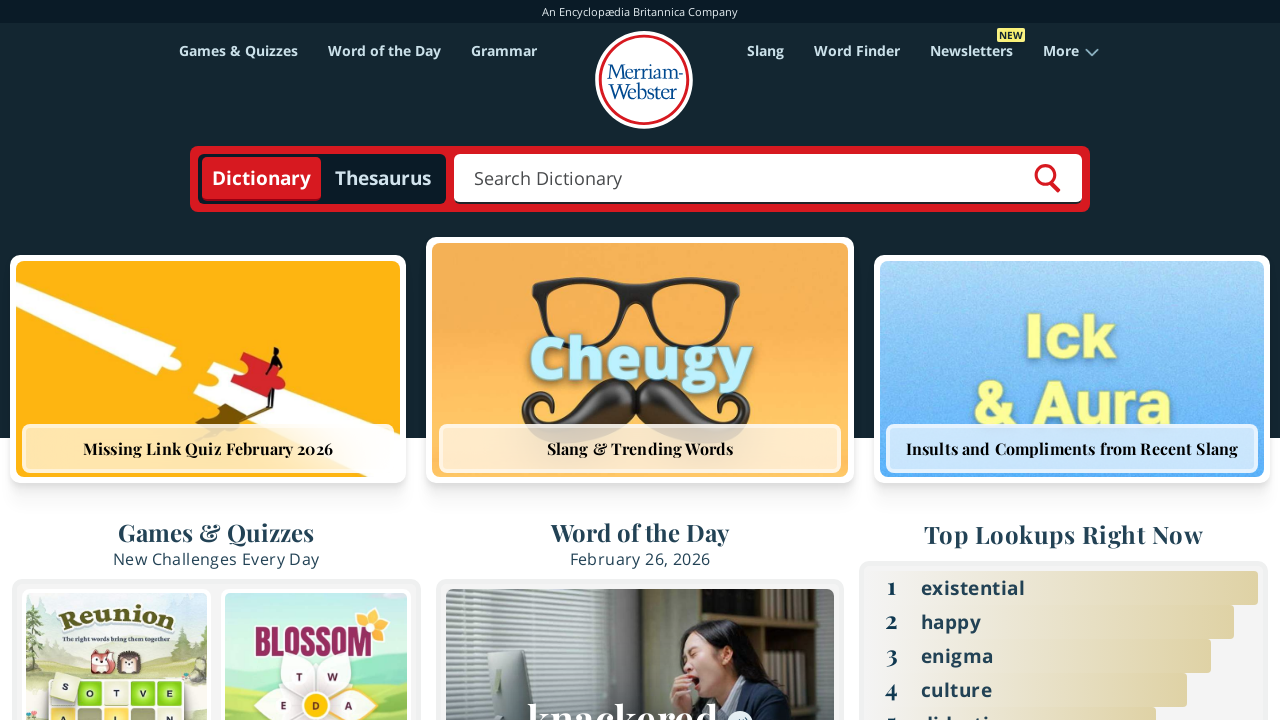

Analyzed link with no text content
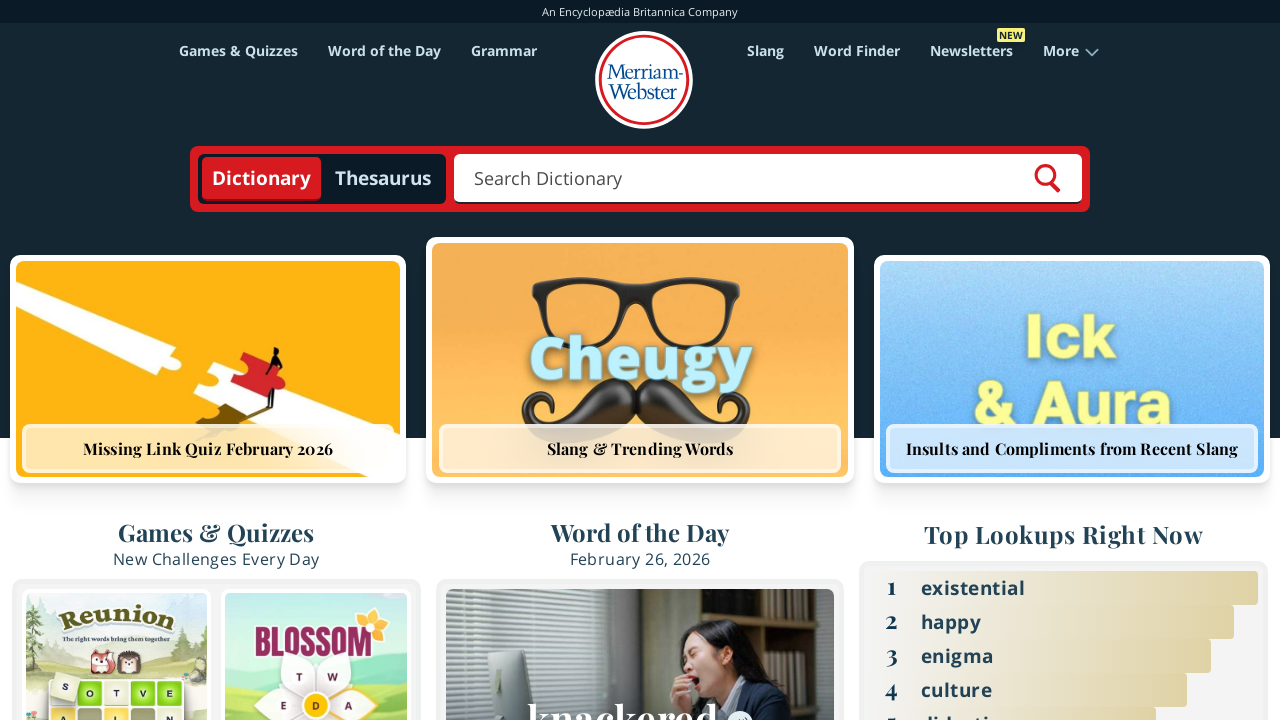

Analyzed link with no text content
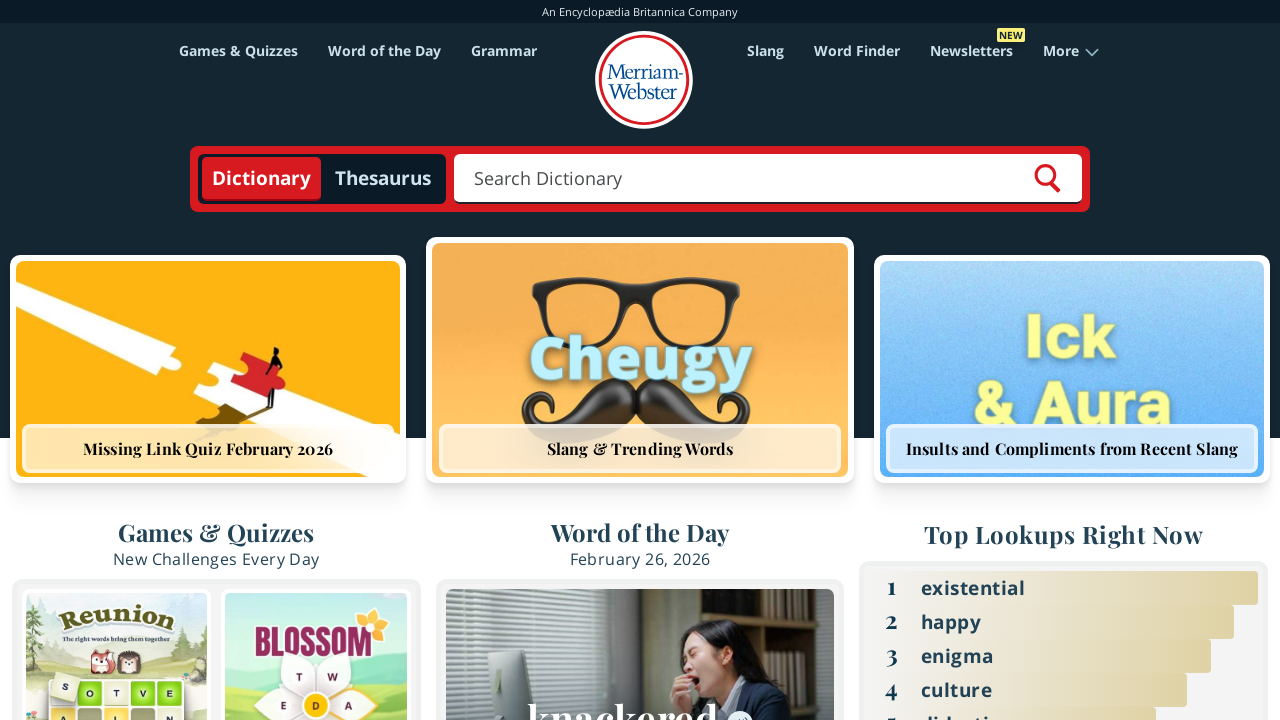

Analyzed link with no text content
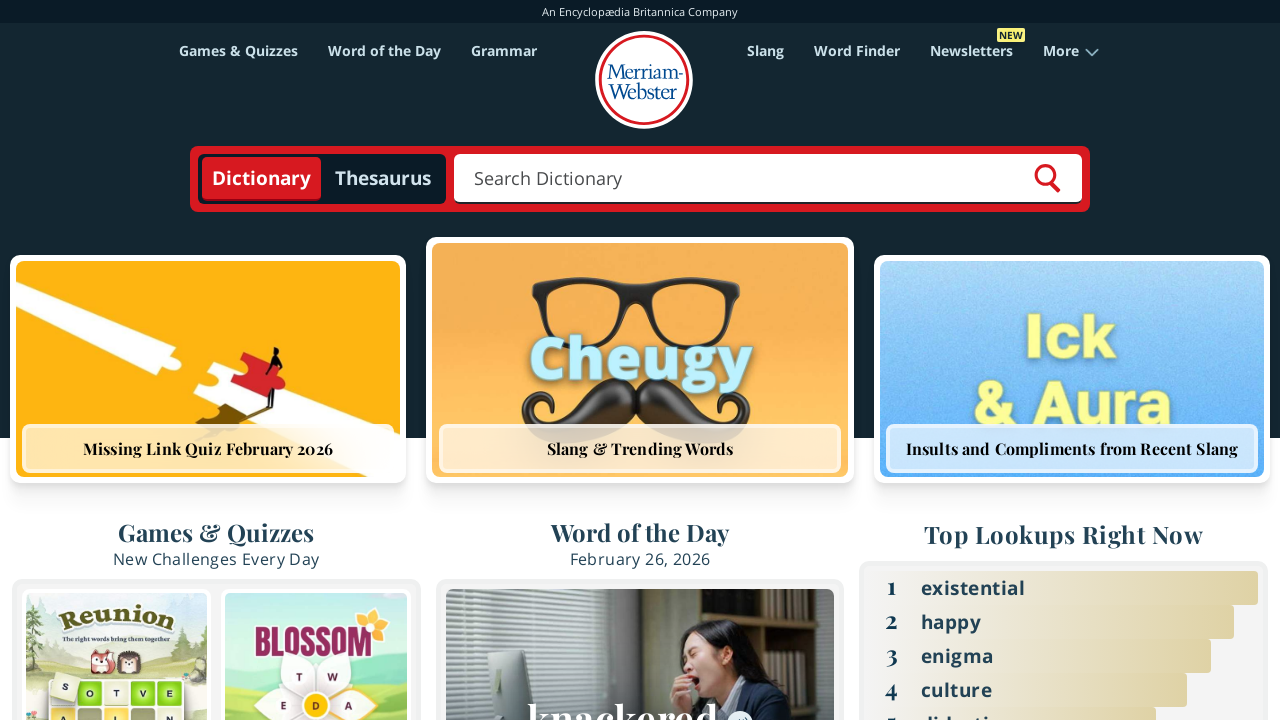

Analyzed link with no text content
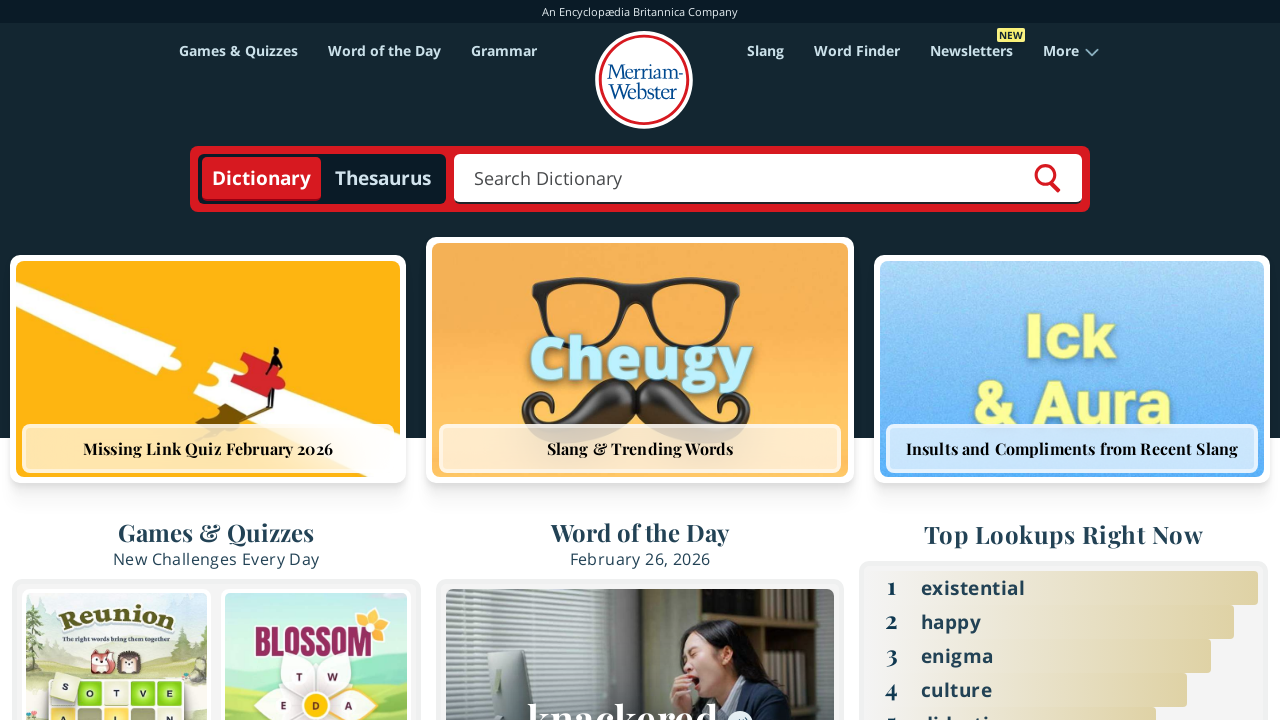

Analyzed link with no text content
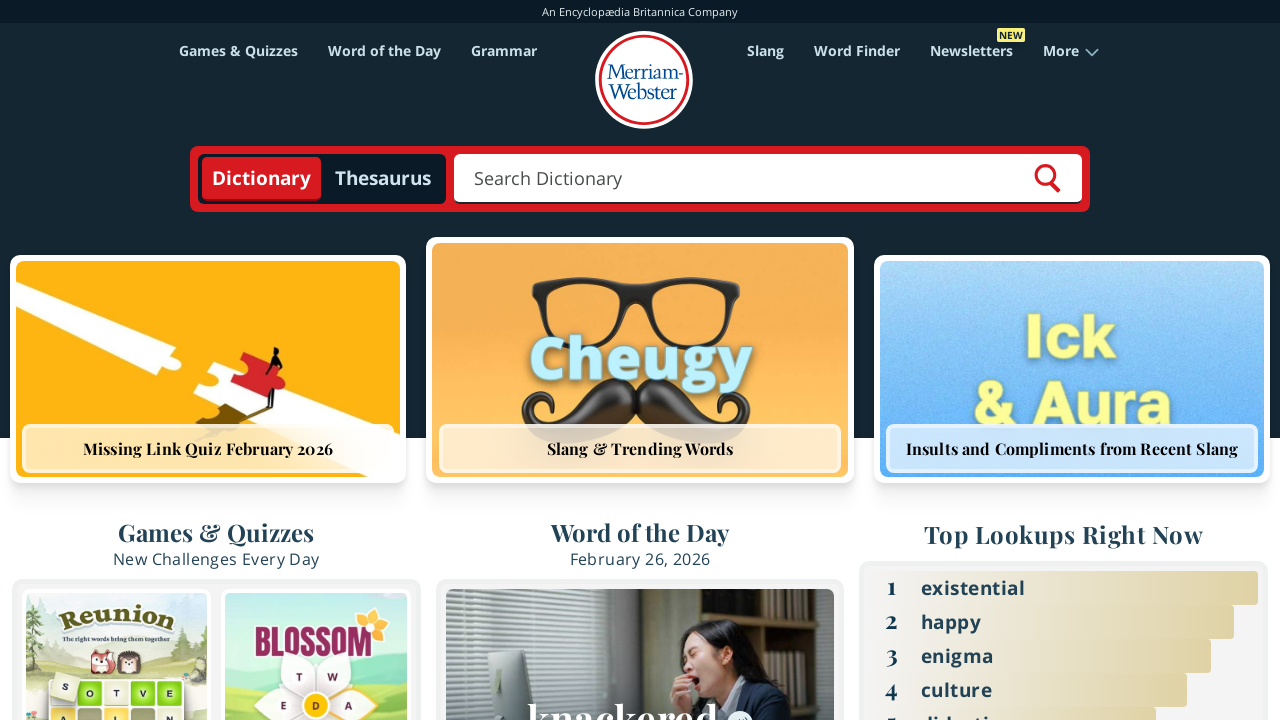

Analyzed link with no text content
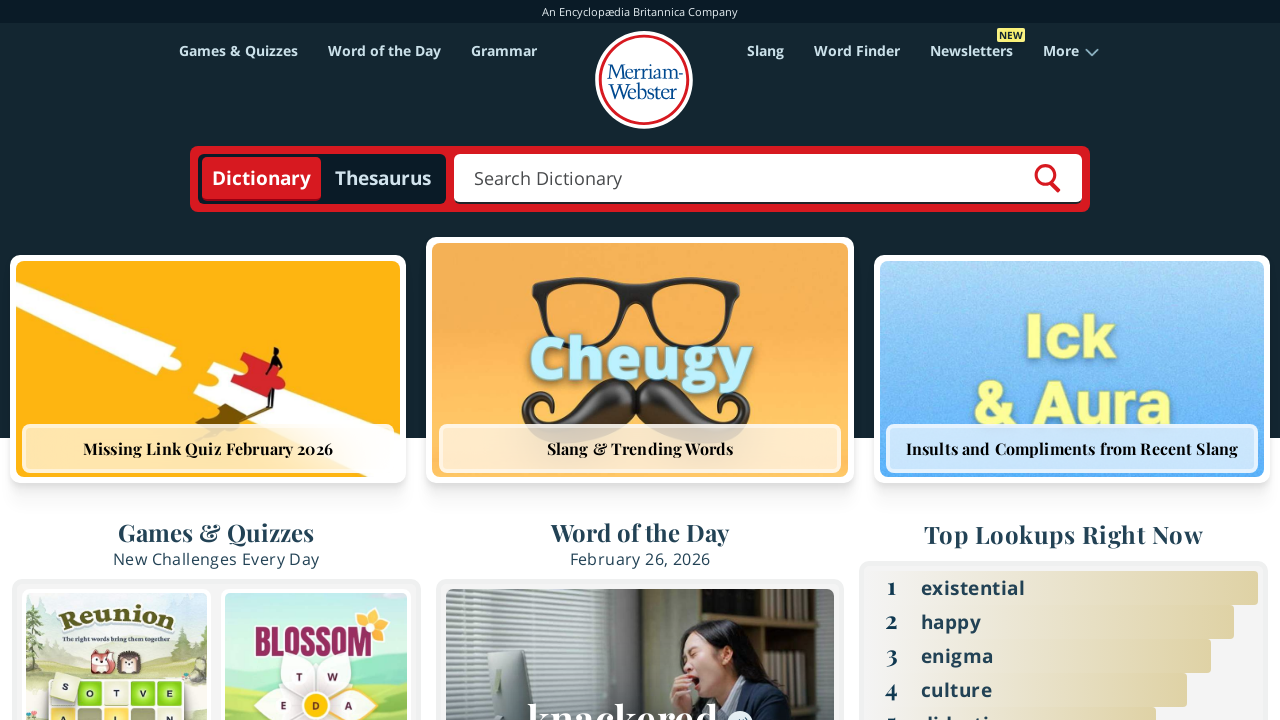

Analyzed link with no text content
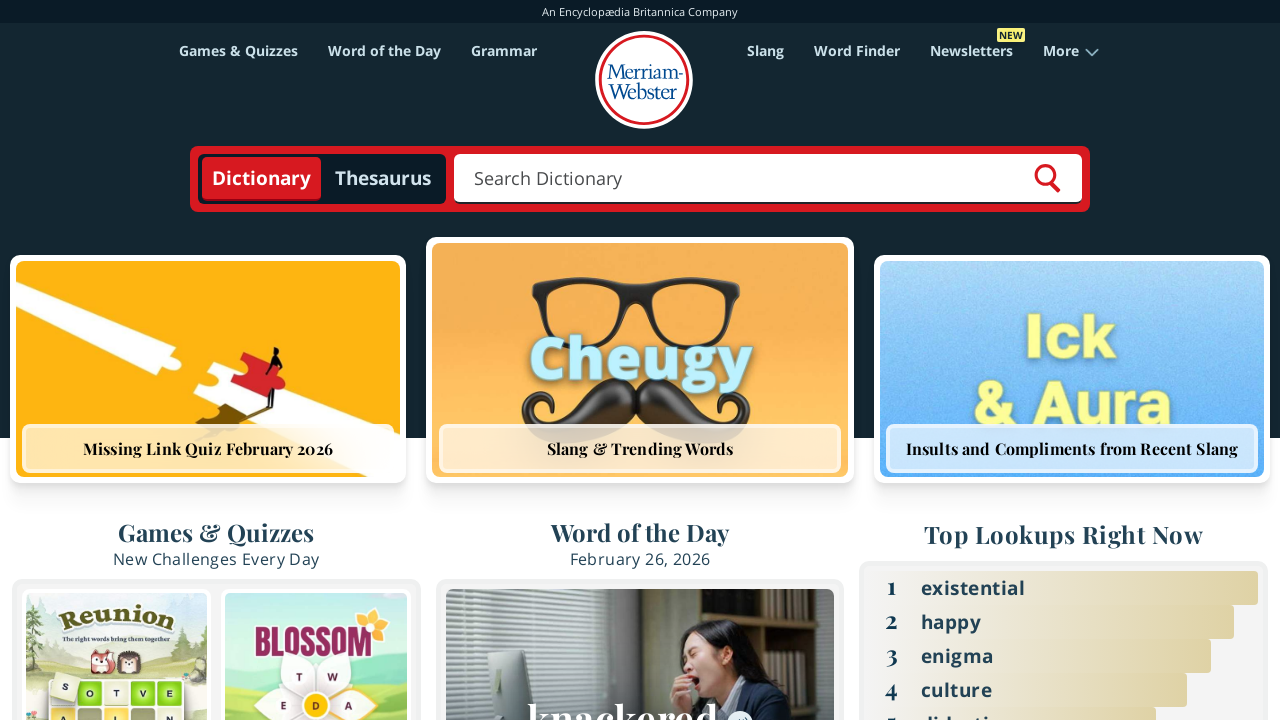

Analyzed link text content: 'Join MWU...'
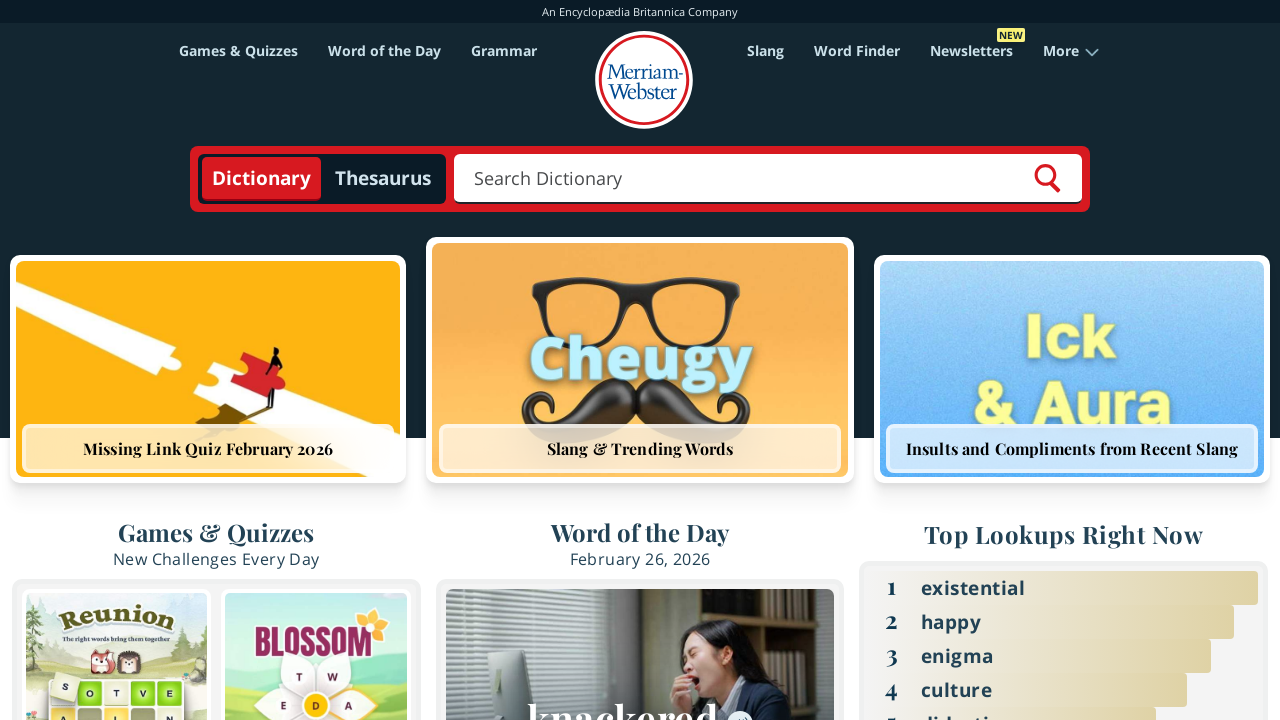

Analyzed link text content: 'Games...'
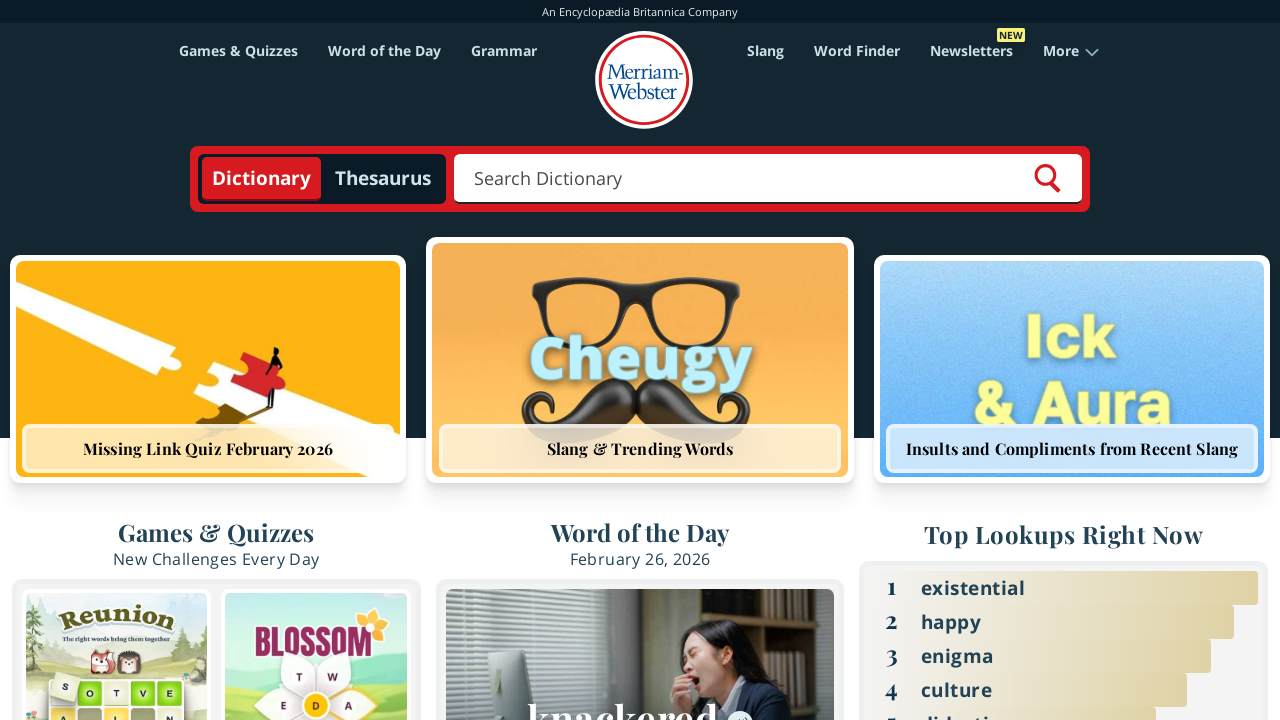

Analyzed link text content: 'Word of the Day...'
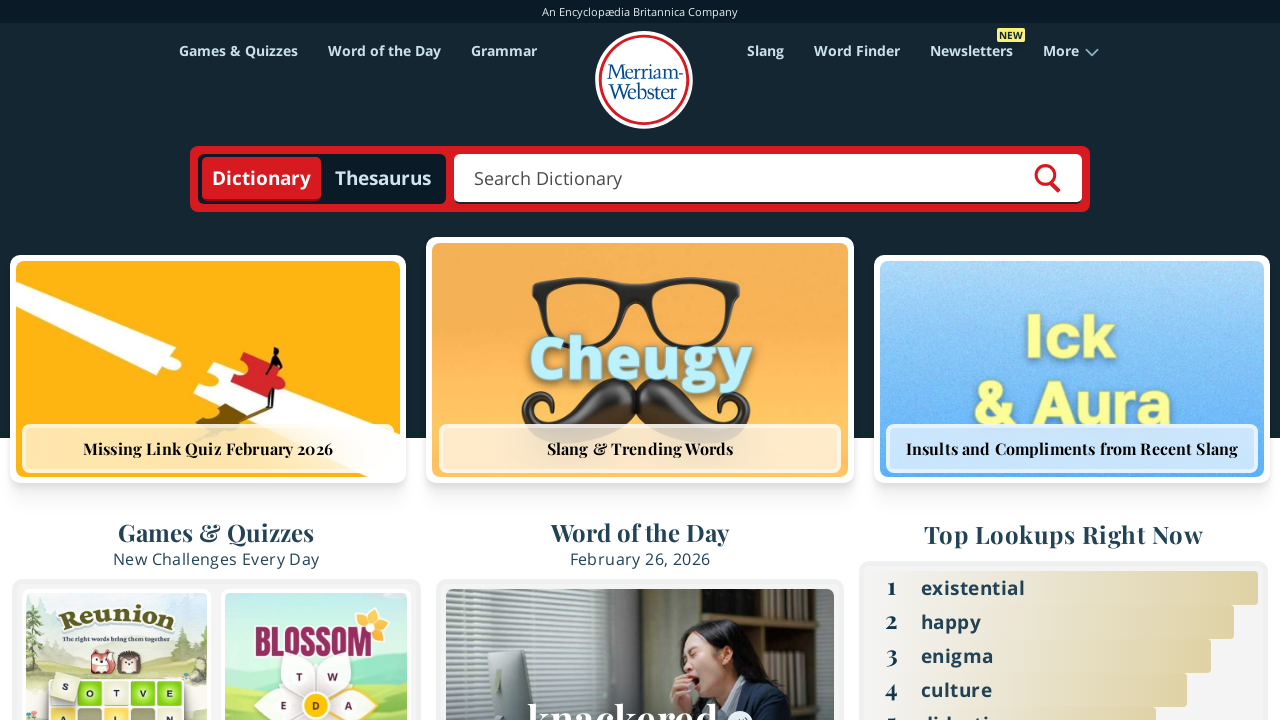

Analyzed link text content: 'Grammar...'
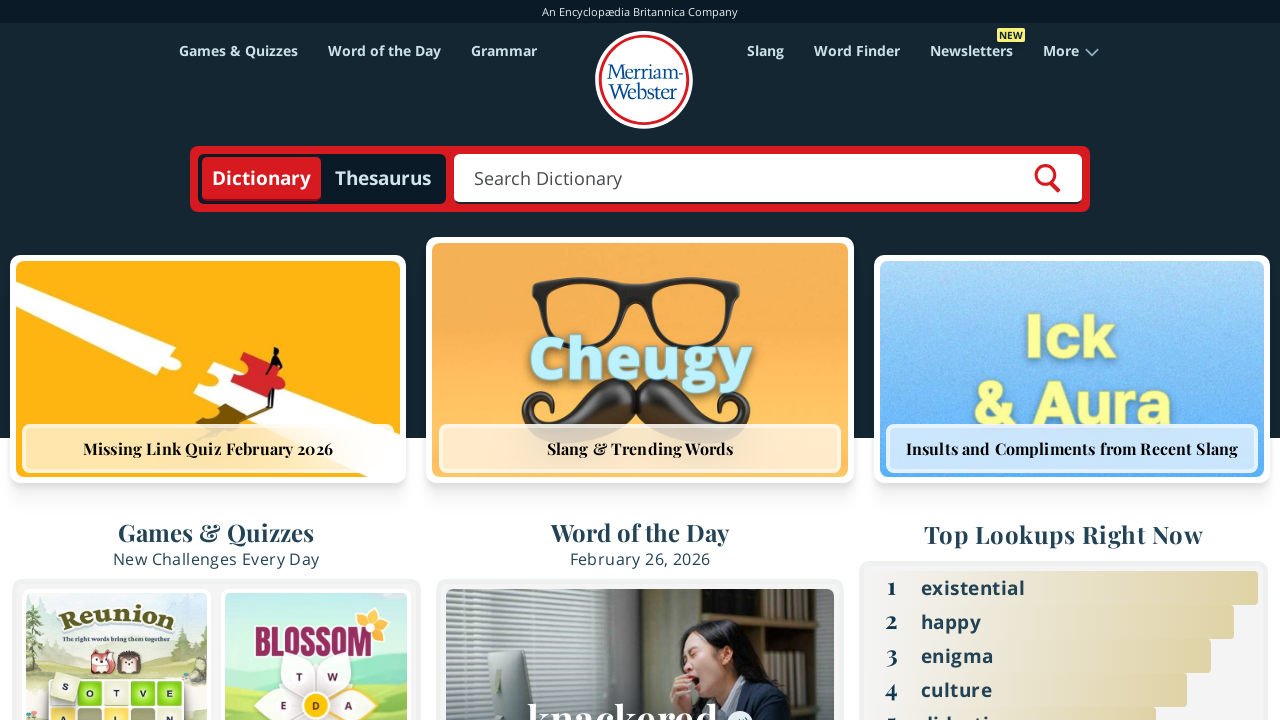

Analyzed link text content: 'Wordplay...'
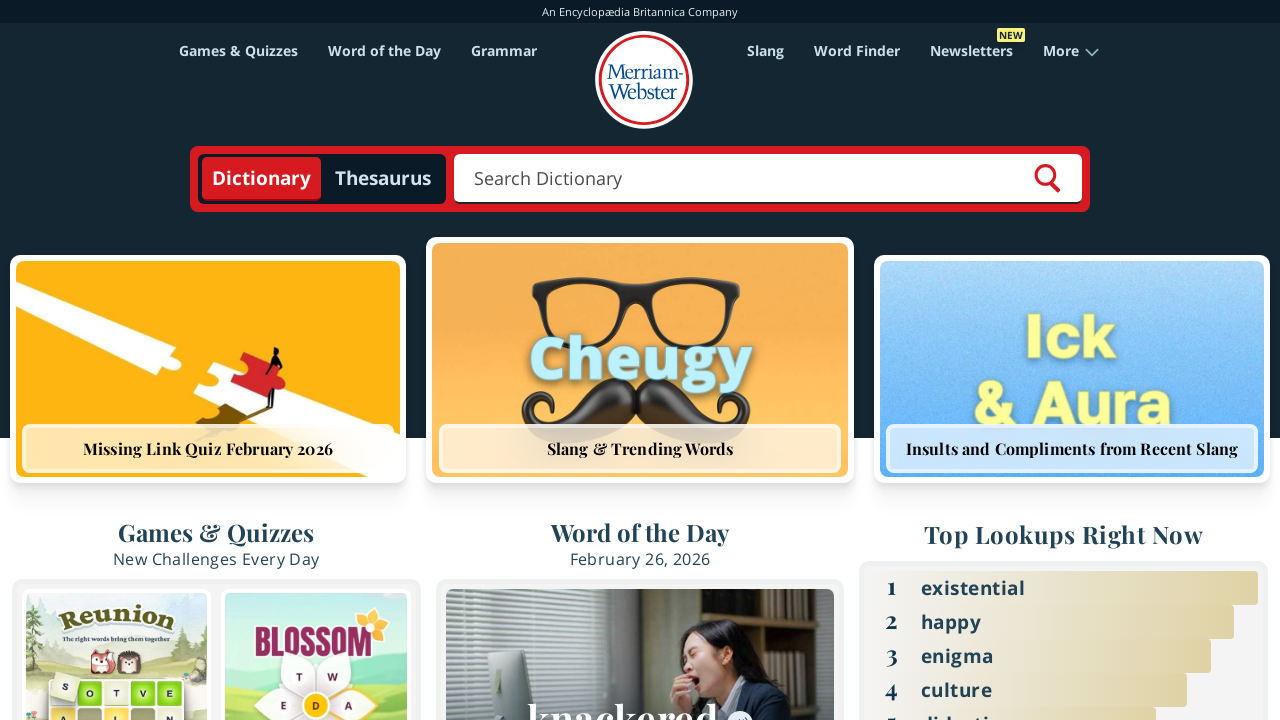

Analyzed link text content: 'Slang...'
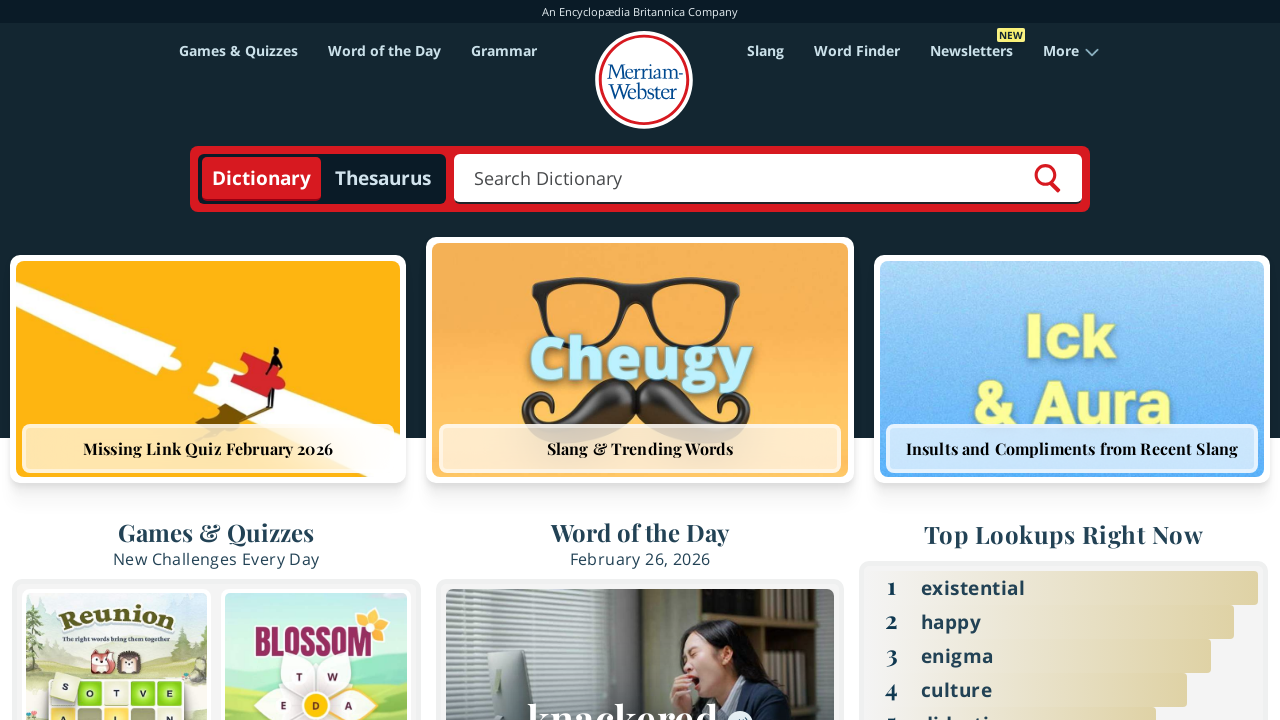

Analyzed link text content: 'Rhymes...'
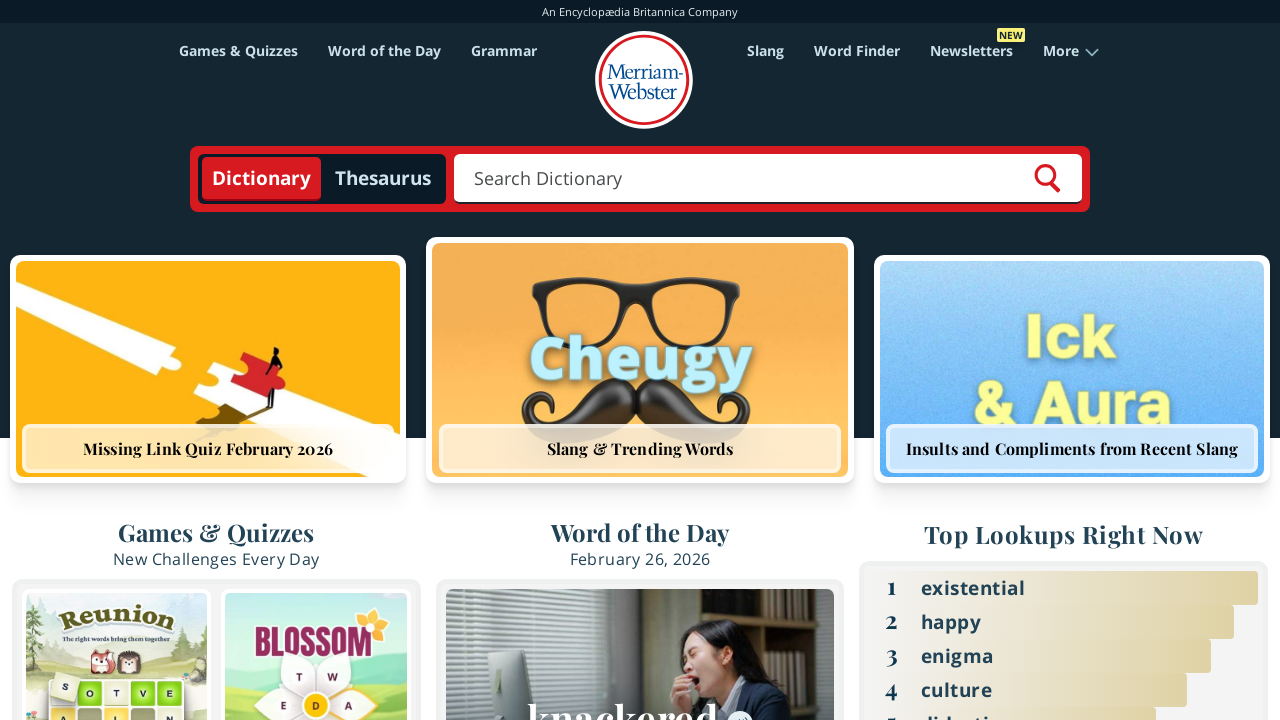

Analyzed link text content: 'Word Finder...'
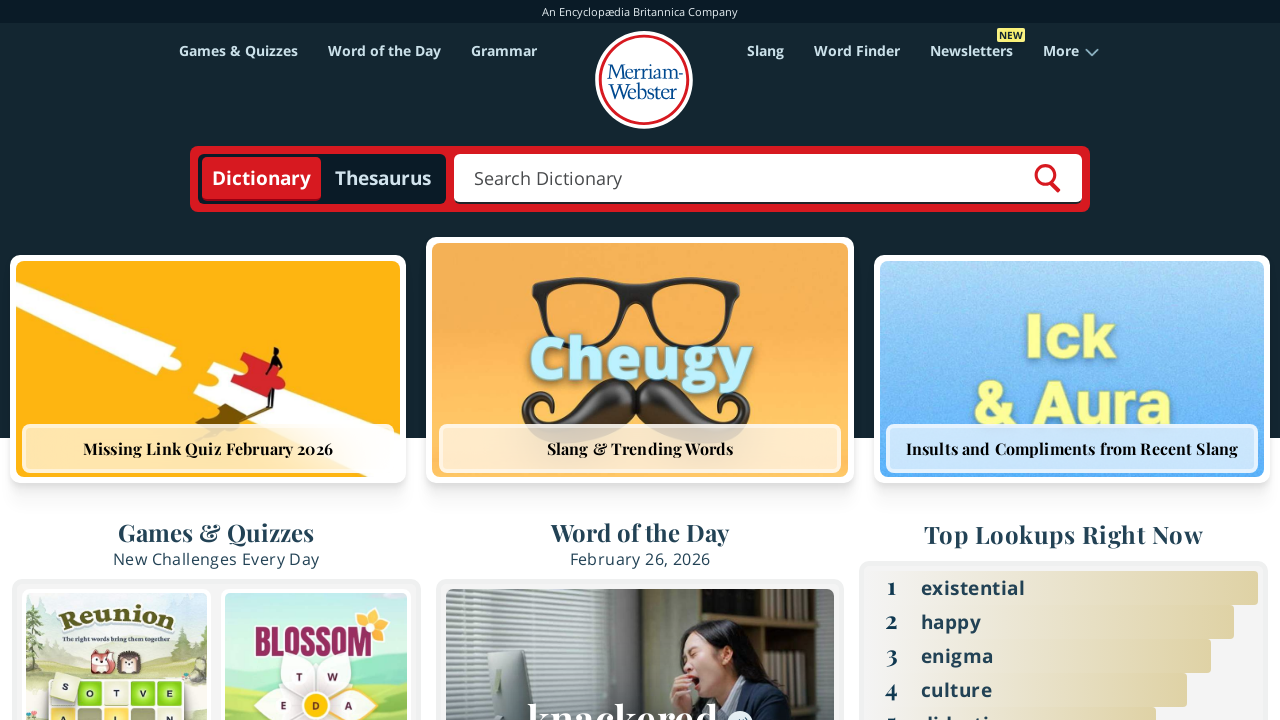

Analyzed link text content: 'Newsletters New...'
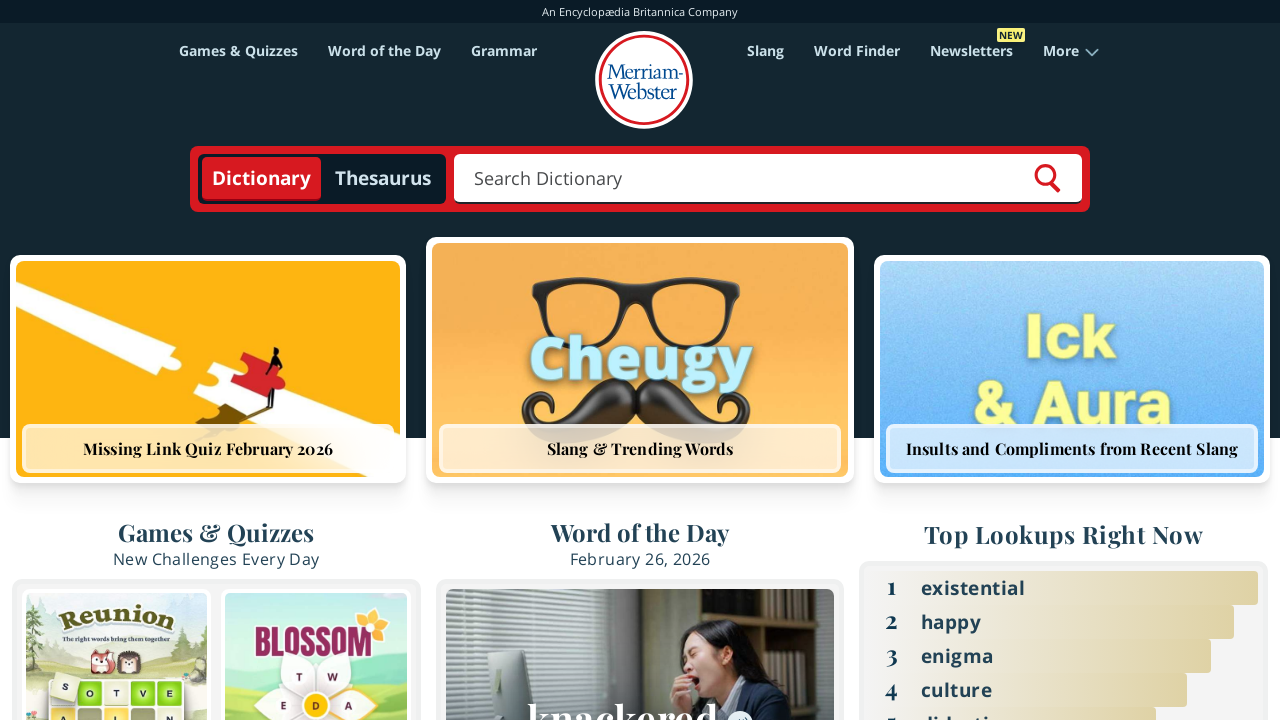

Analyzed link text content: 'Thesaurus...'
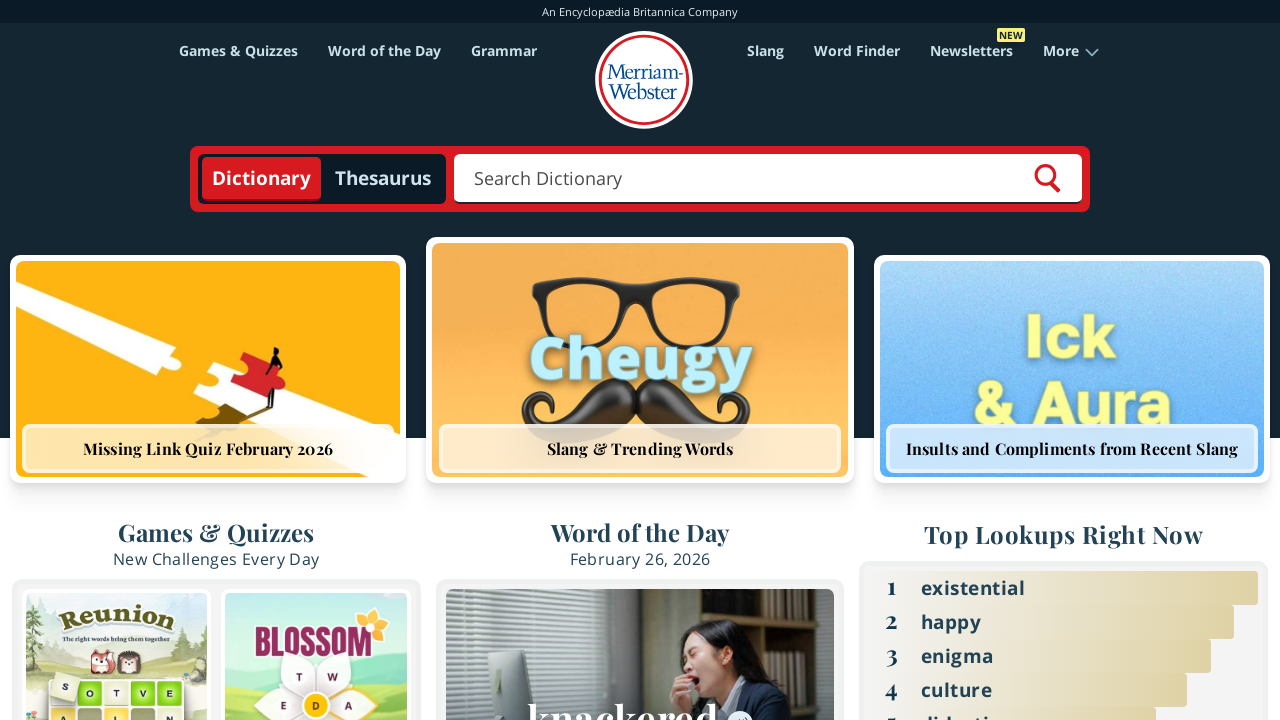

Analyzed link text content: 'Join MWU
                    
                    ...'
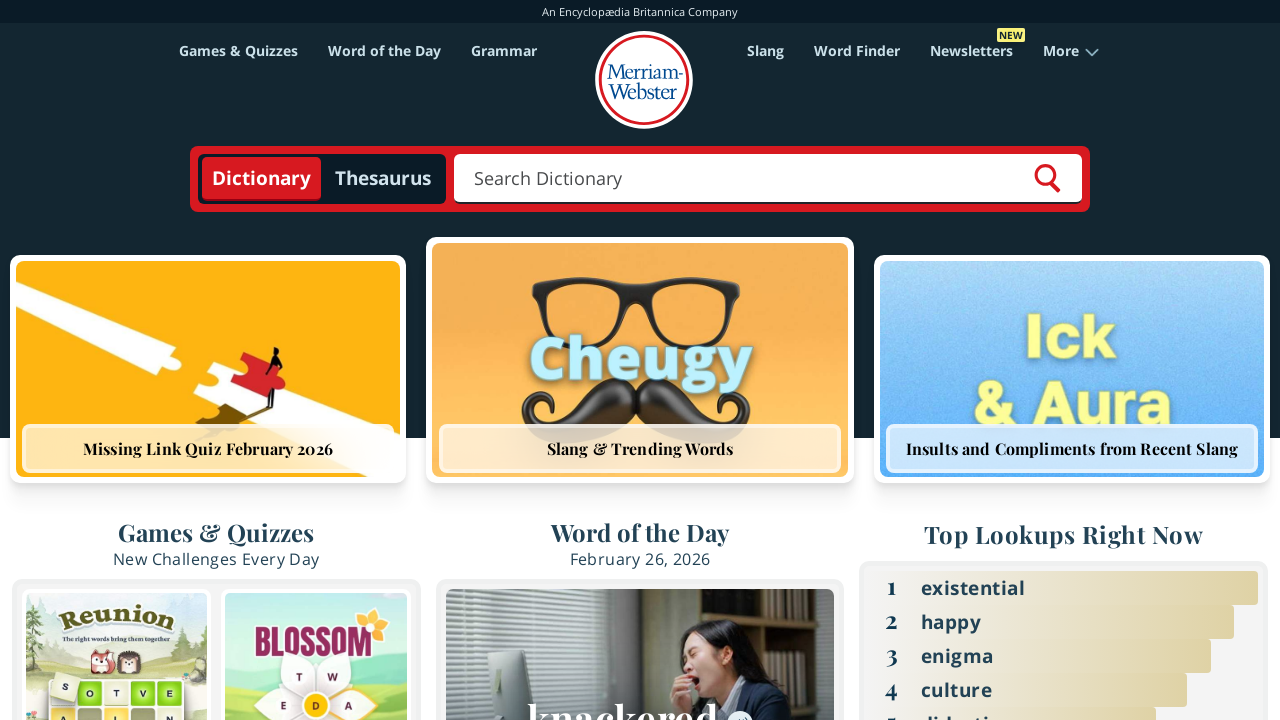

Analyzed link text content: 'Books
        
            link icon...'
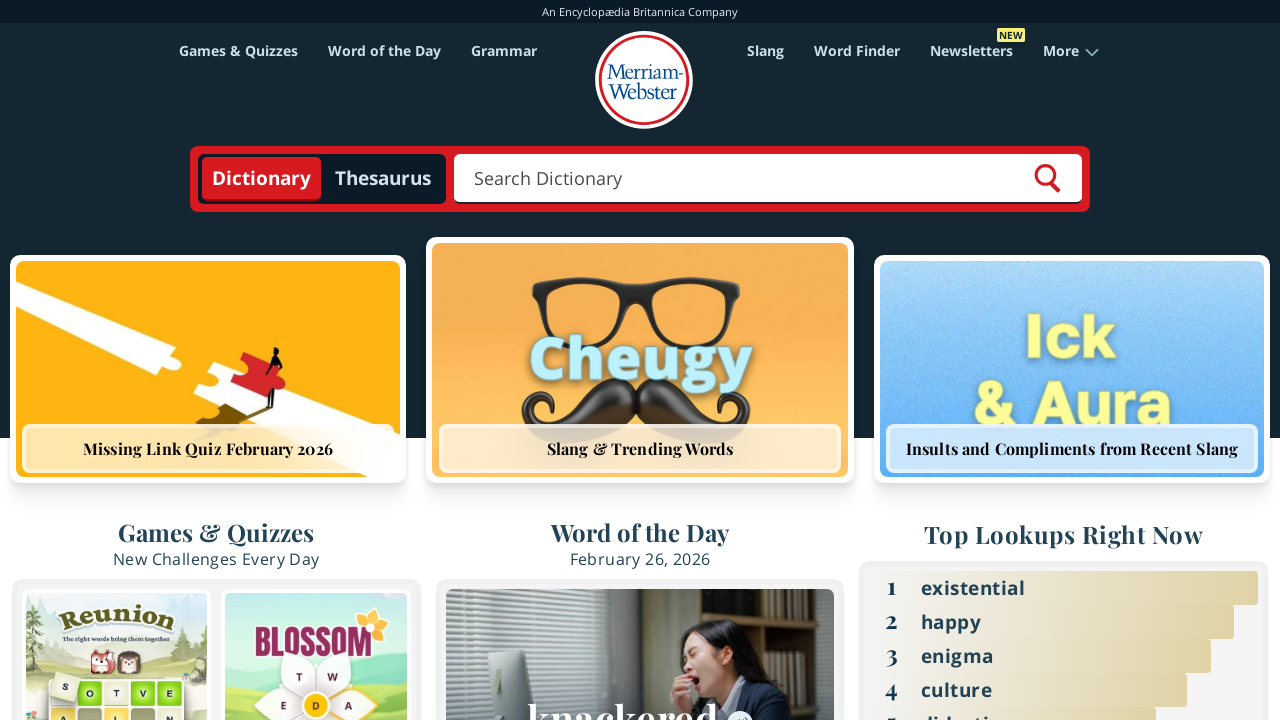

Analyzed link text content: 'Merch
        
            link icon...'
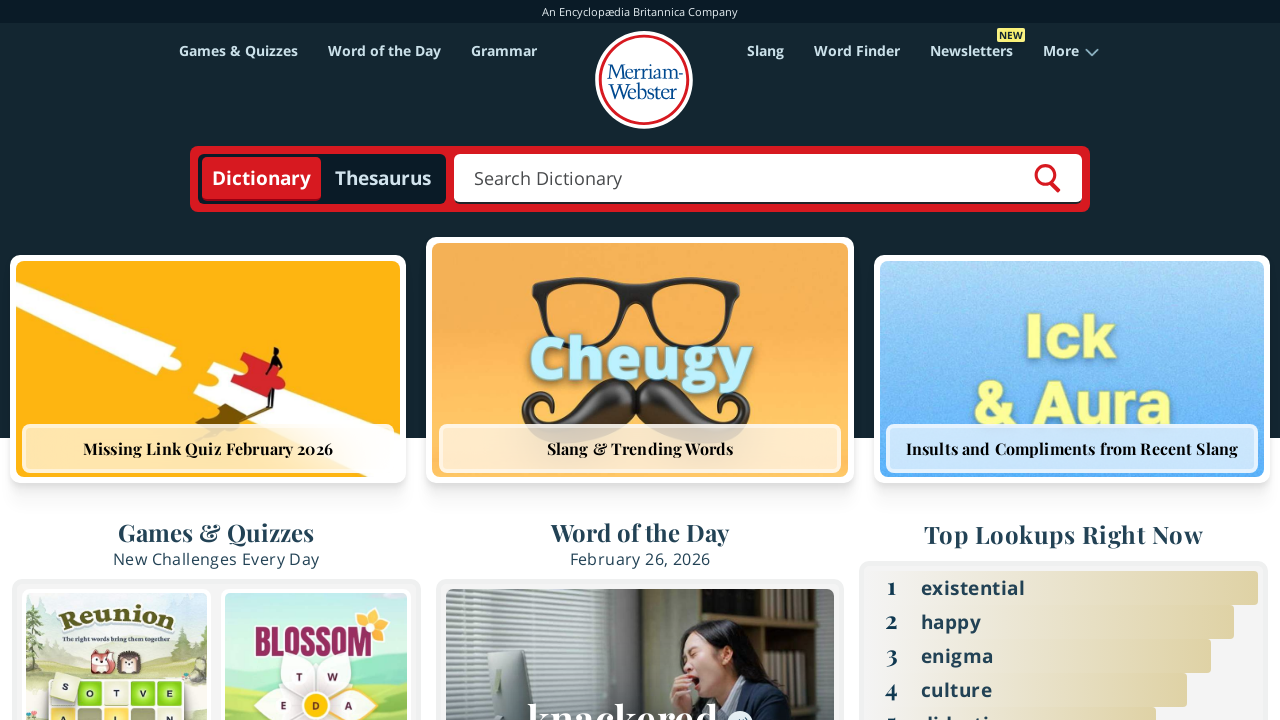

Analyzed link text content: 'Log In...'
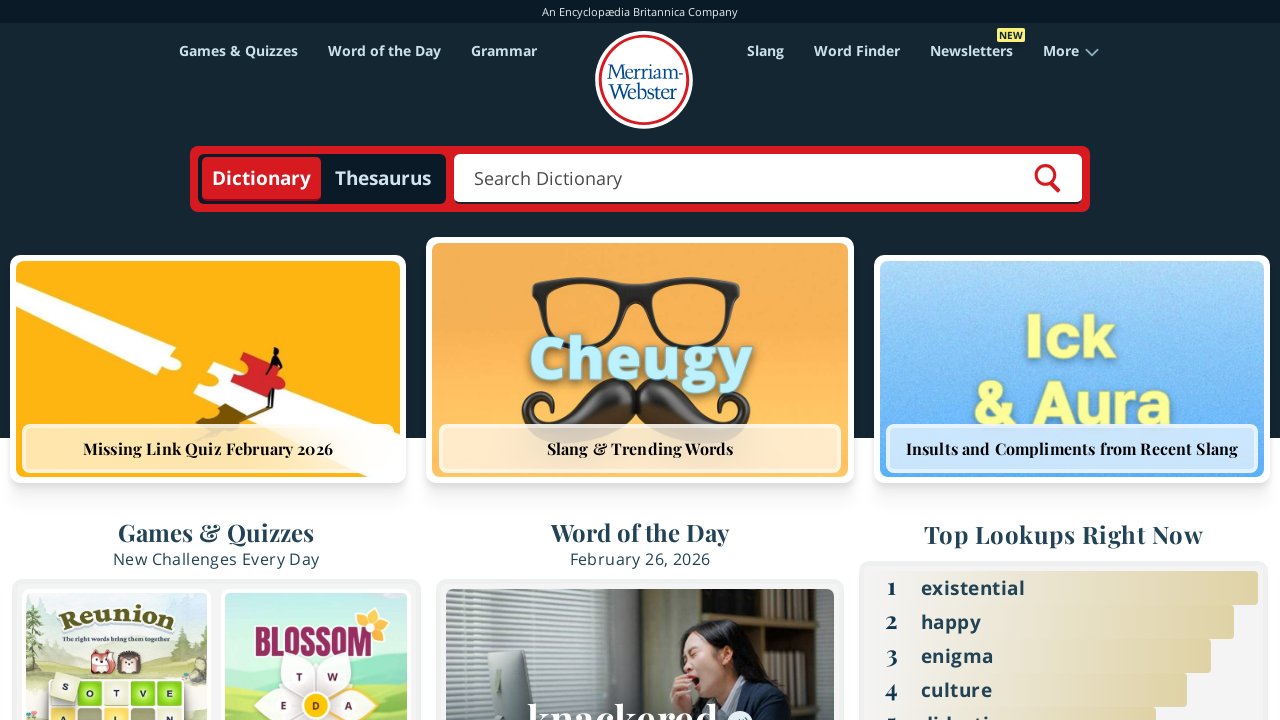

Analyzed link text content: 'My Words...'
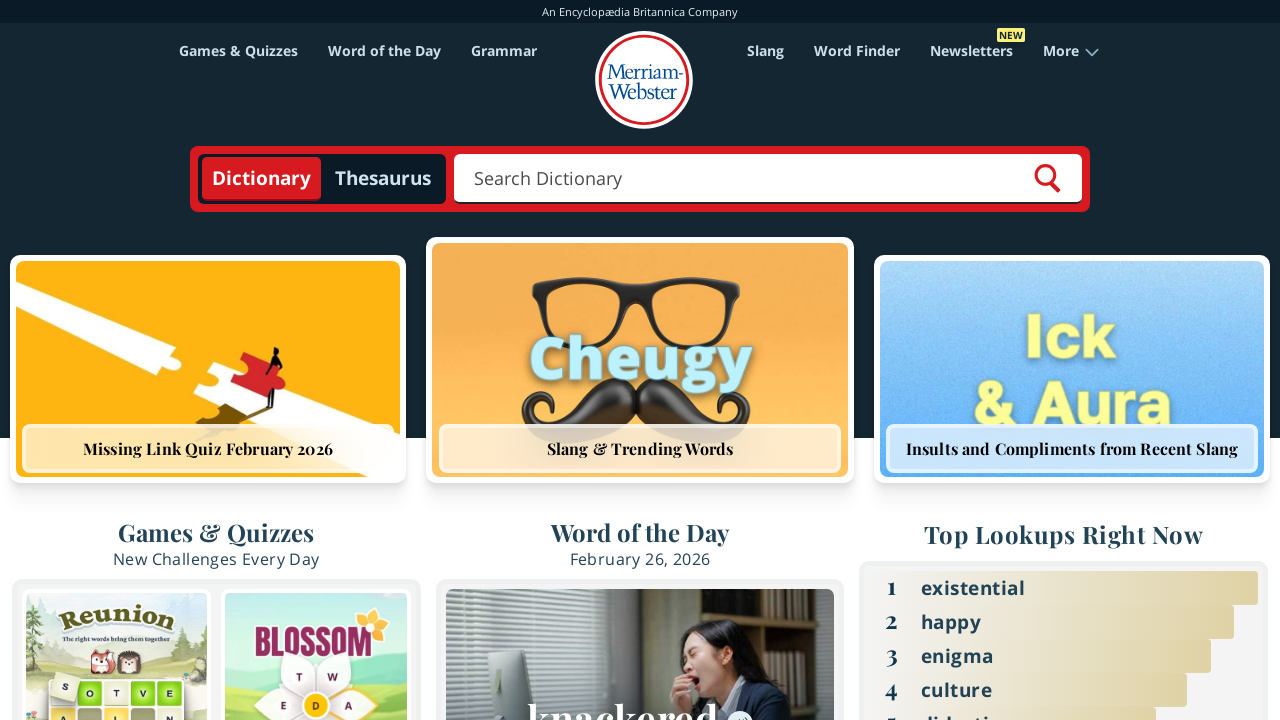

Analyzed link text content: 'Recents...'
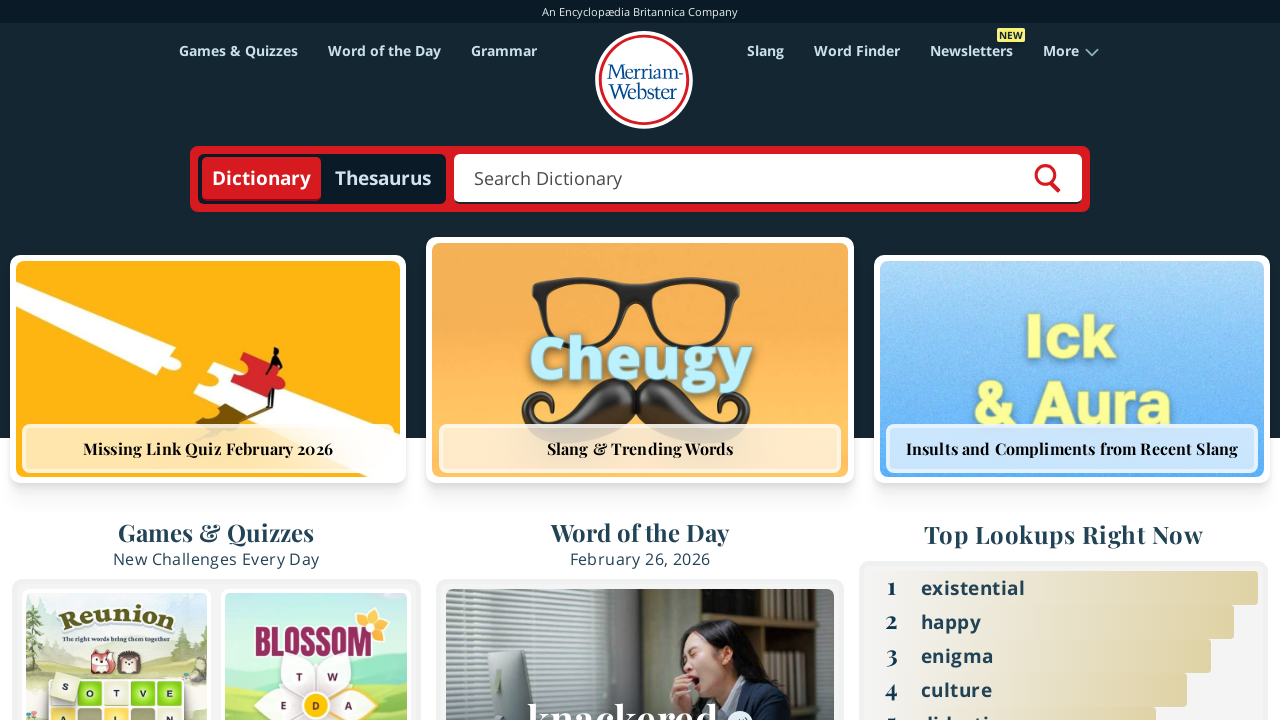

Analyzed link text content: 'Account...'
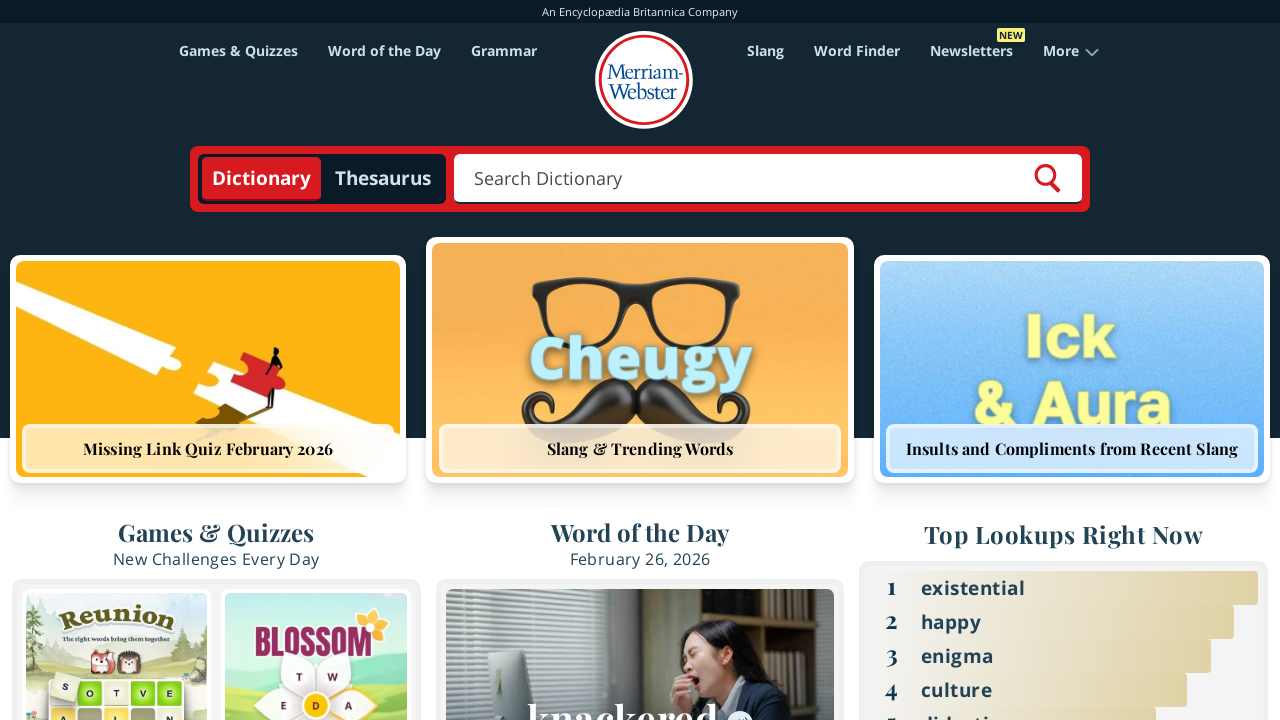

Analyzed link text content: 'Log Out...'
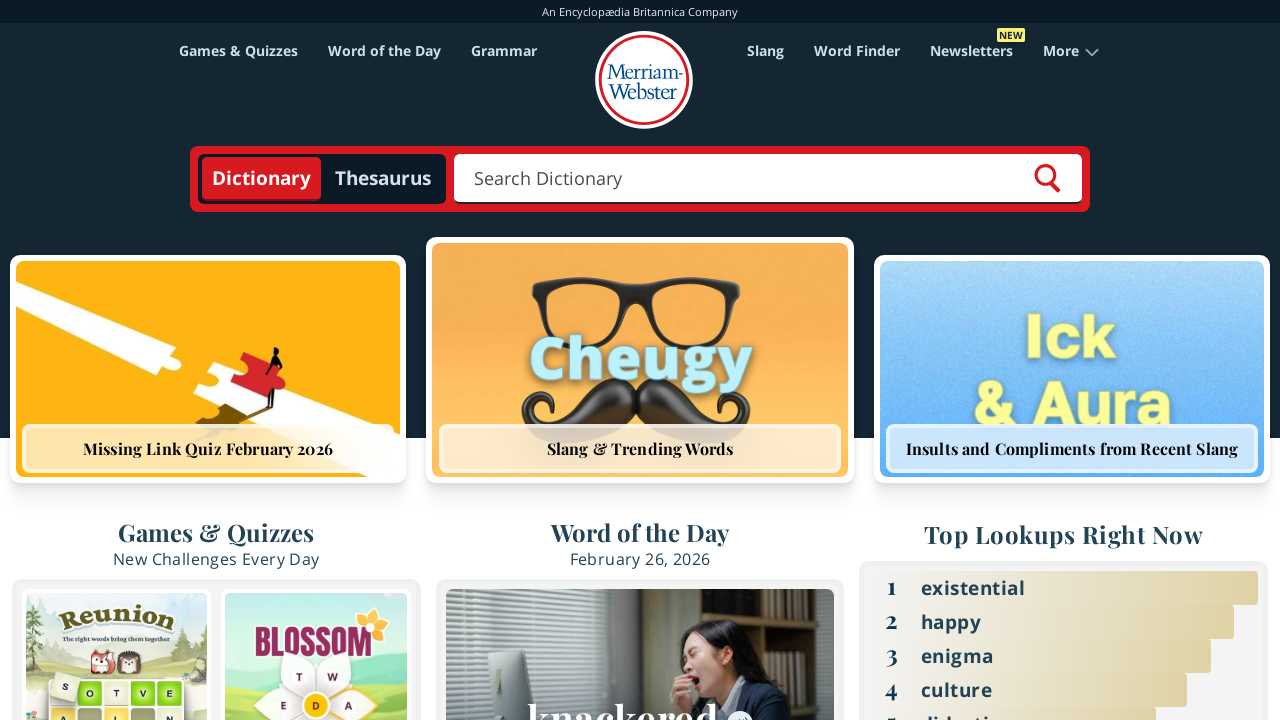

Analyzed link text content: 'Games & Quizzes...'
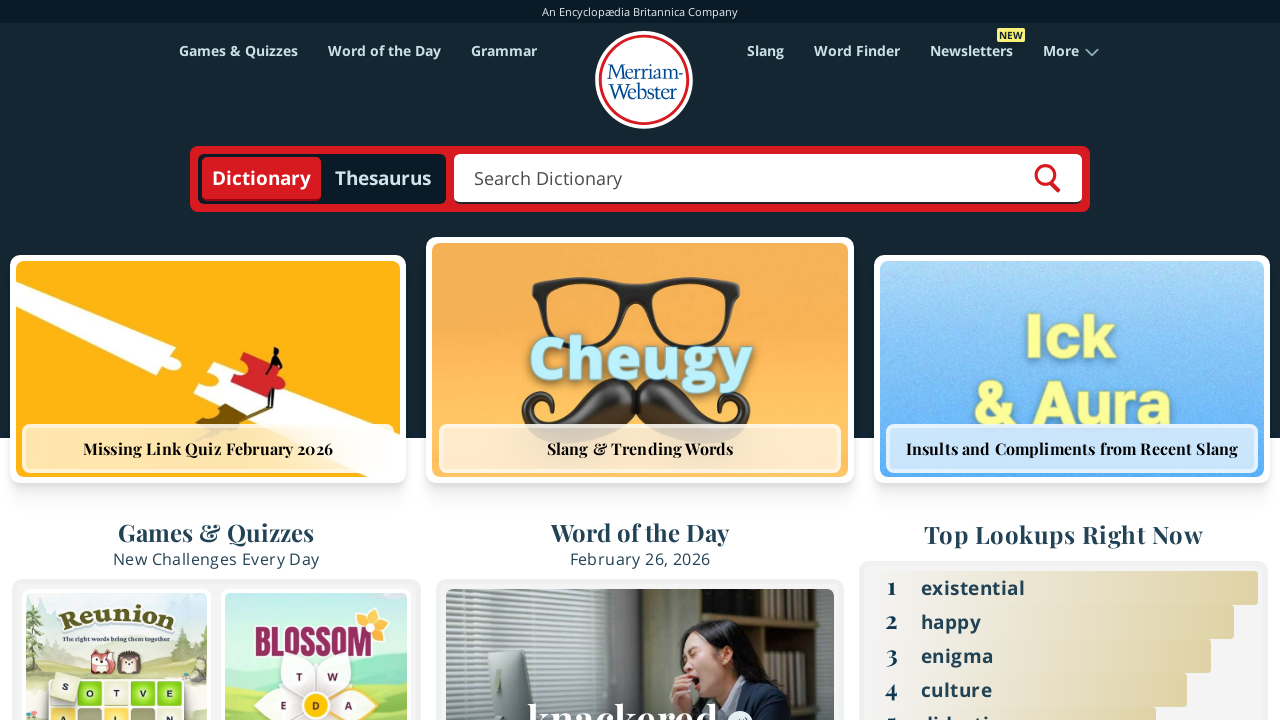

Analyzed link text content: 'Word of the Day...'
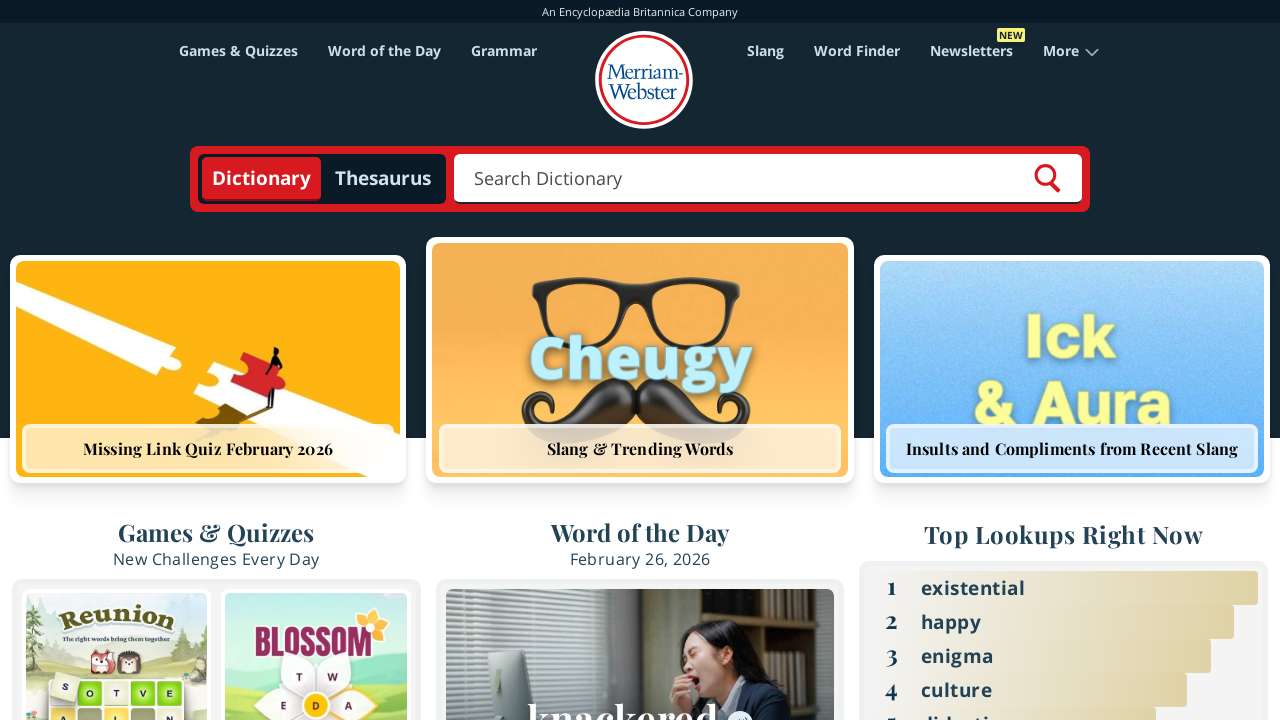

Analyzed link text content: 'Grammar...'
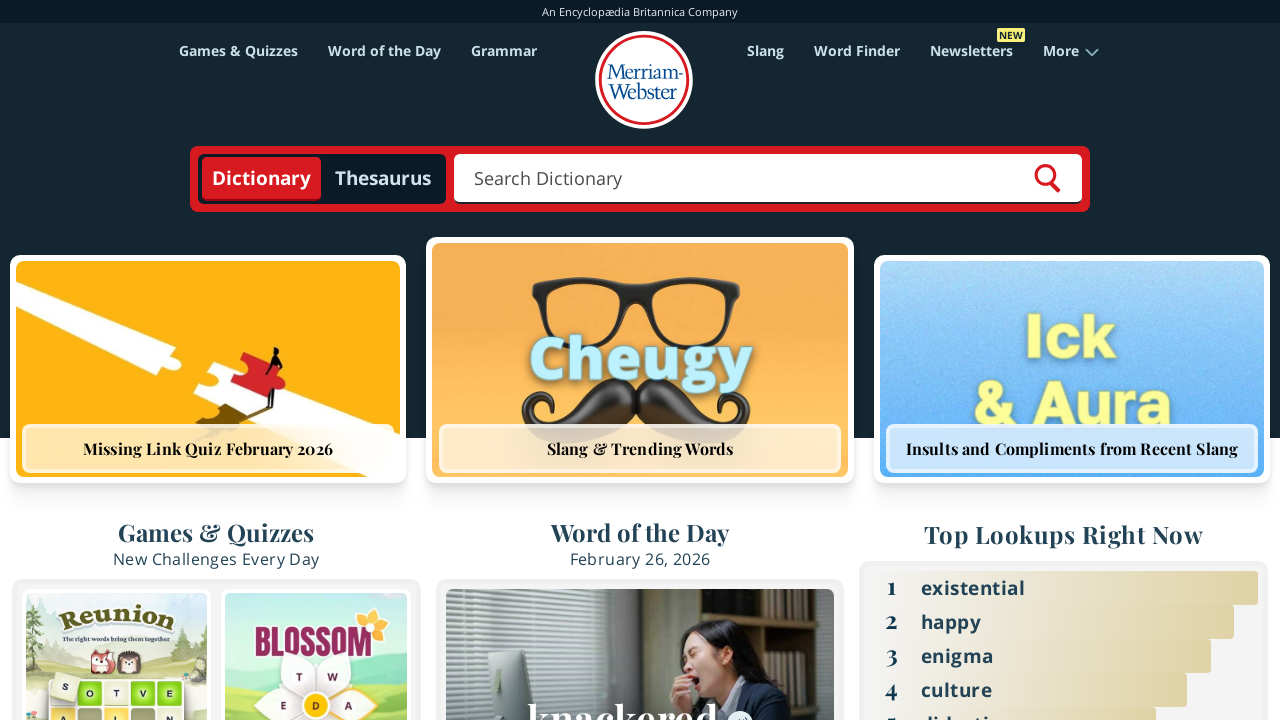

Analyzed link with no text content
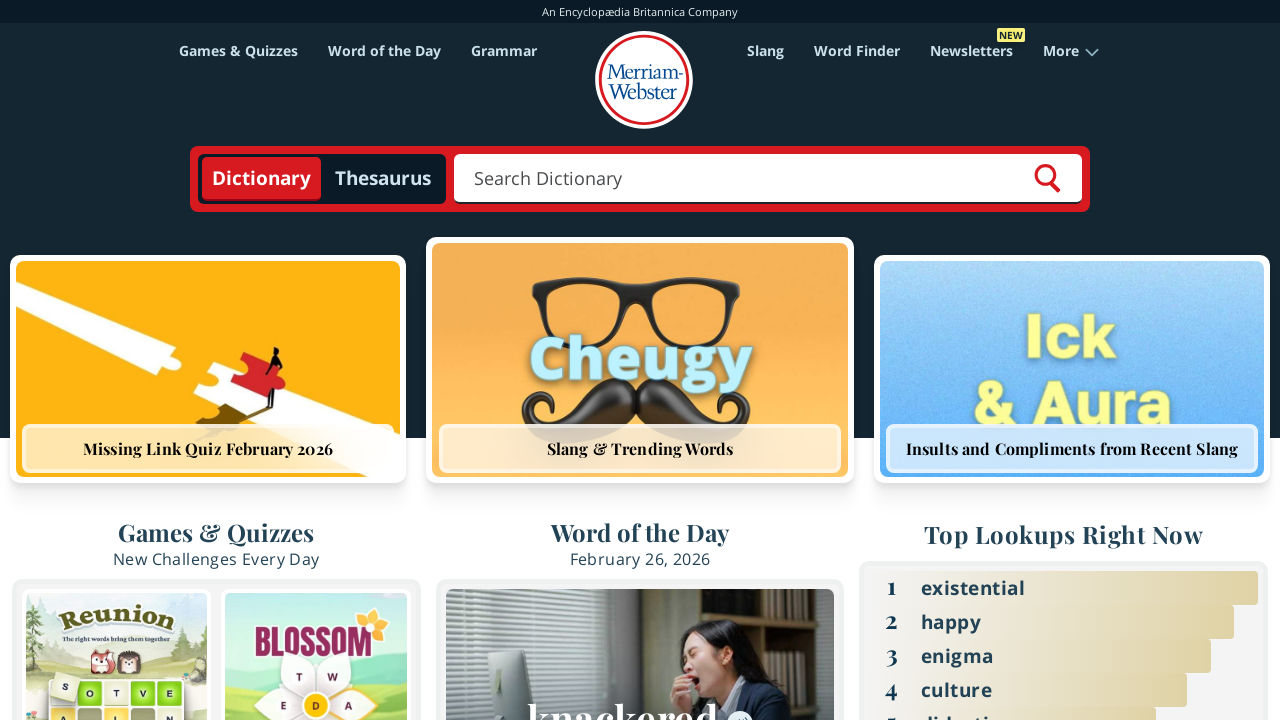

Analyzed link text content: 'Slang...'
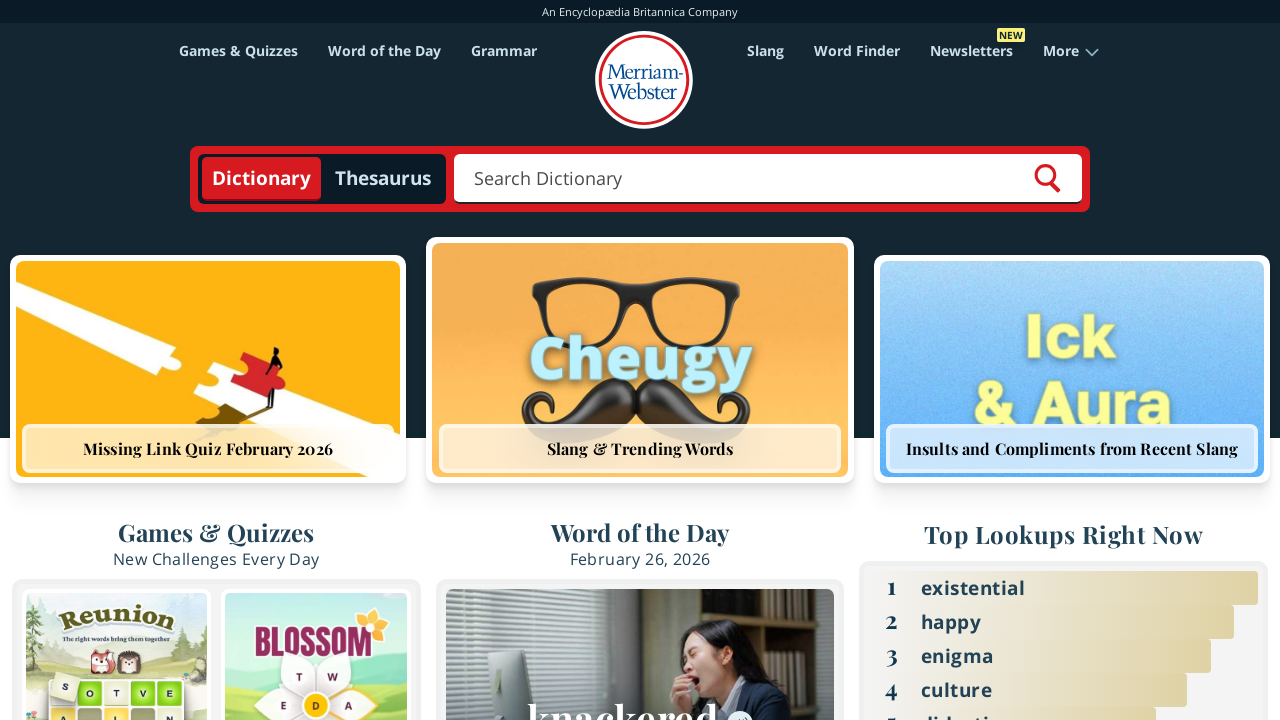

Analyzed link text content: 'Word Finder...'
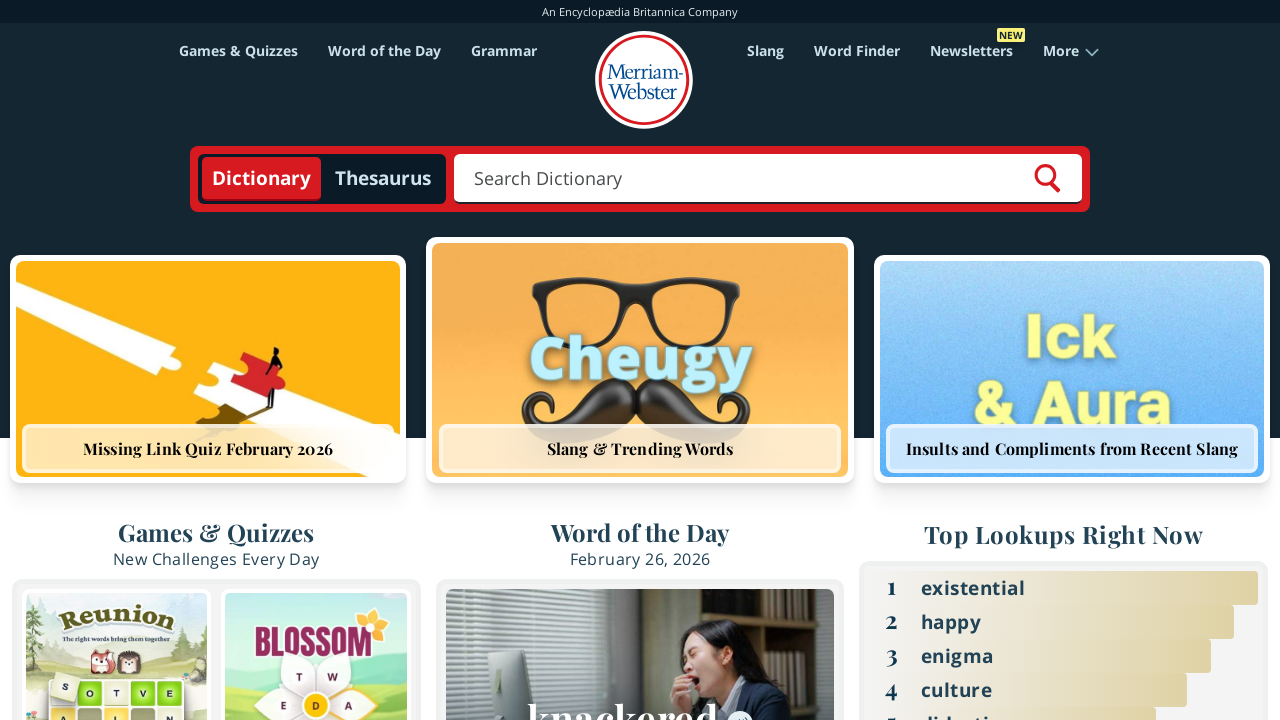

Analyzed link text content: 'Newsletters...'
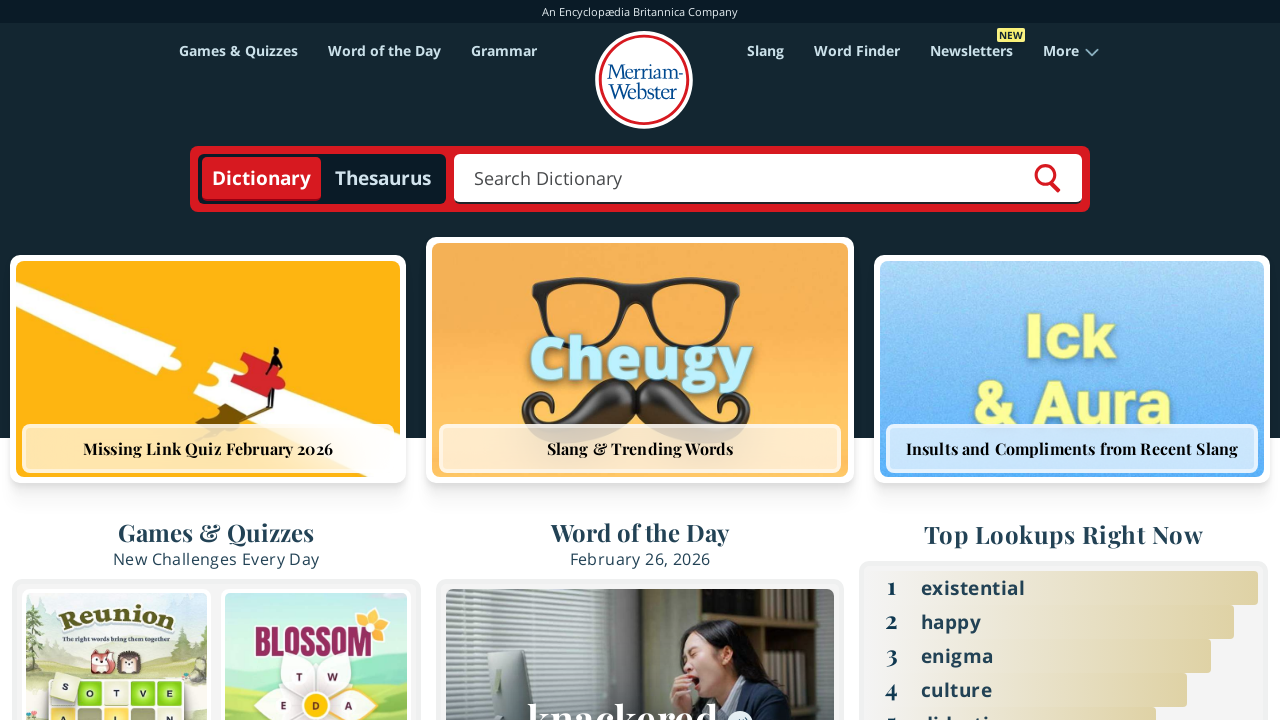

Analyzed link text content: 'Wordplay...'
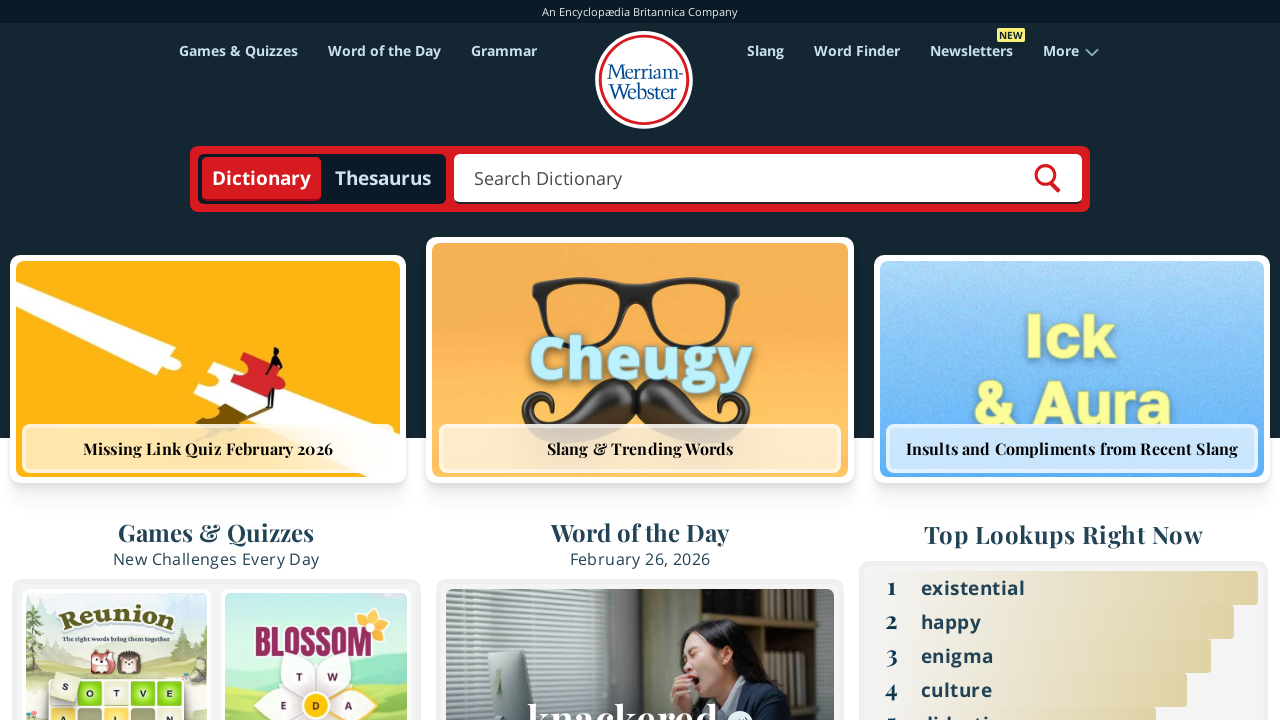

Analyzed link text content: 'Rhymes...'
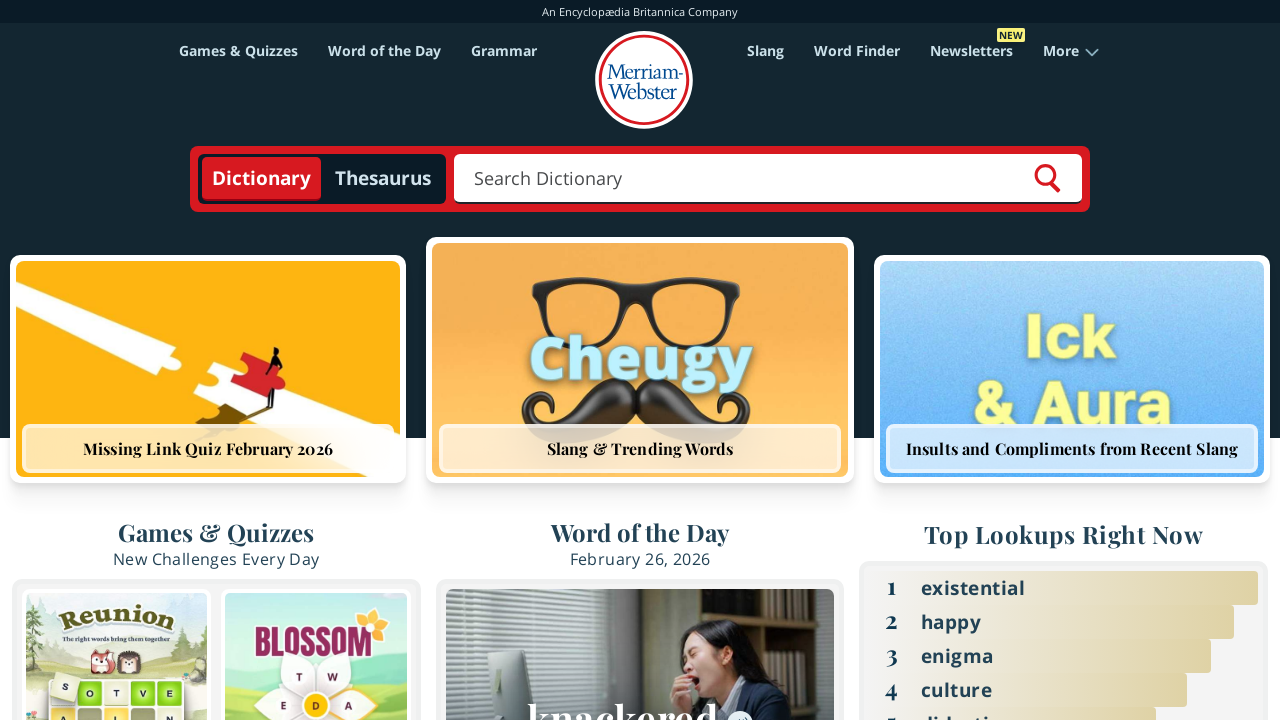

Analyzed link text content: 'Thesaurus...'
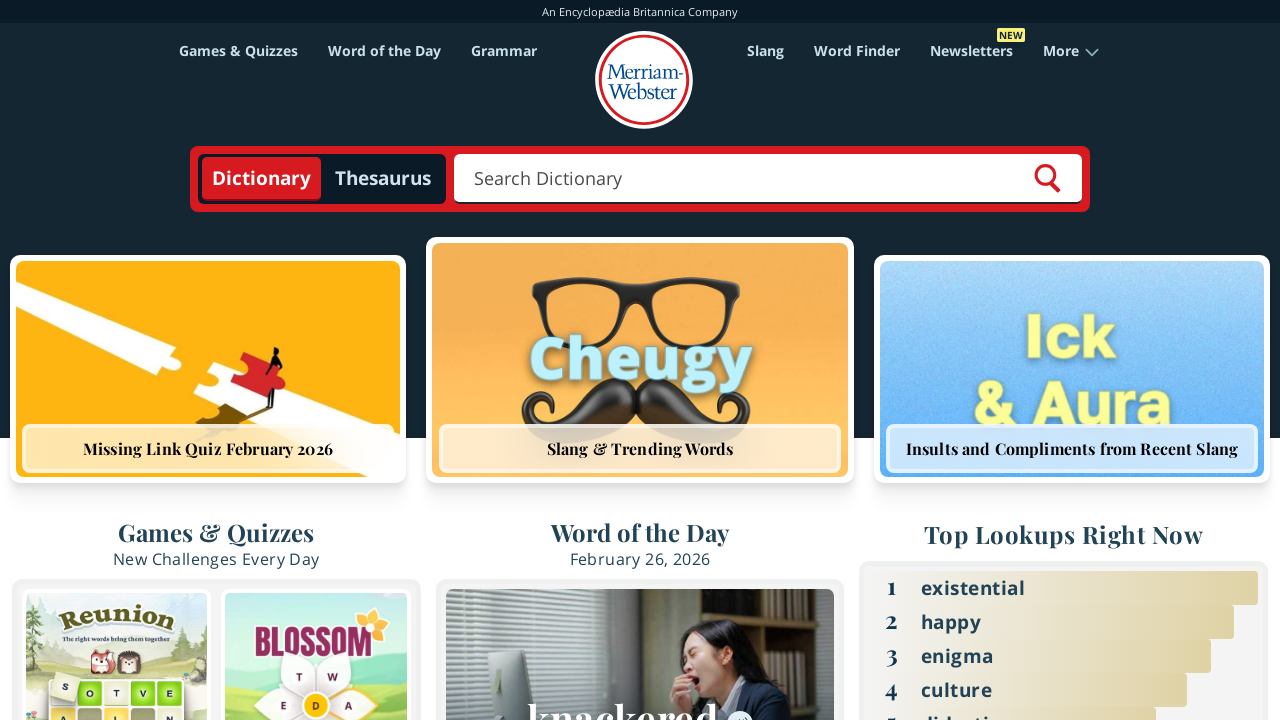

Analyzed link text content: 'Join MWU
                      
                  ...'
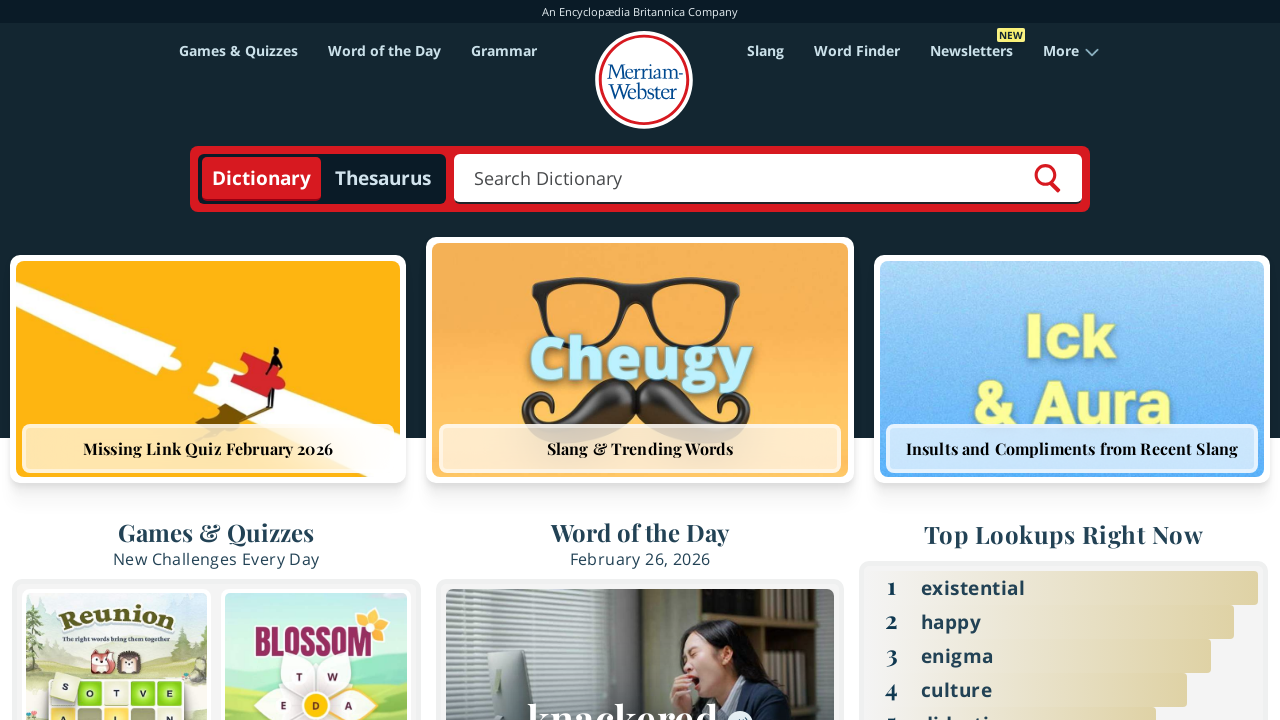

Analyzed link text content: 'Books
        
            link icon...'
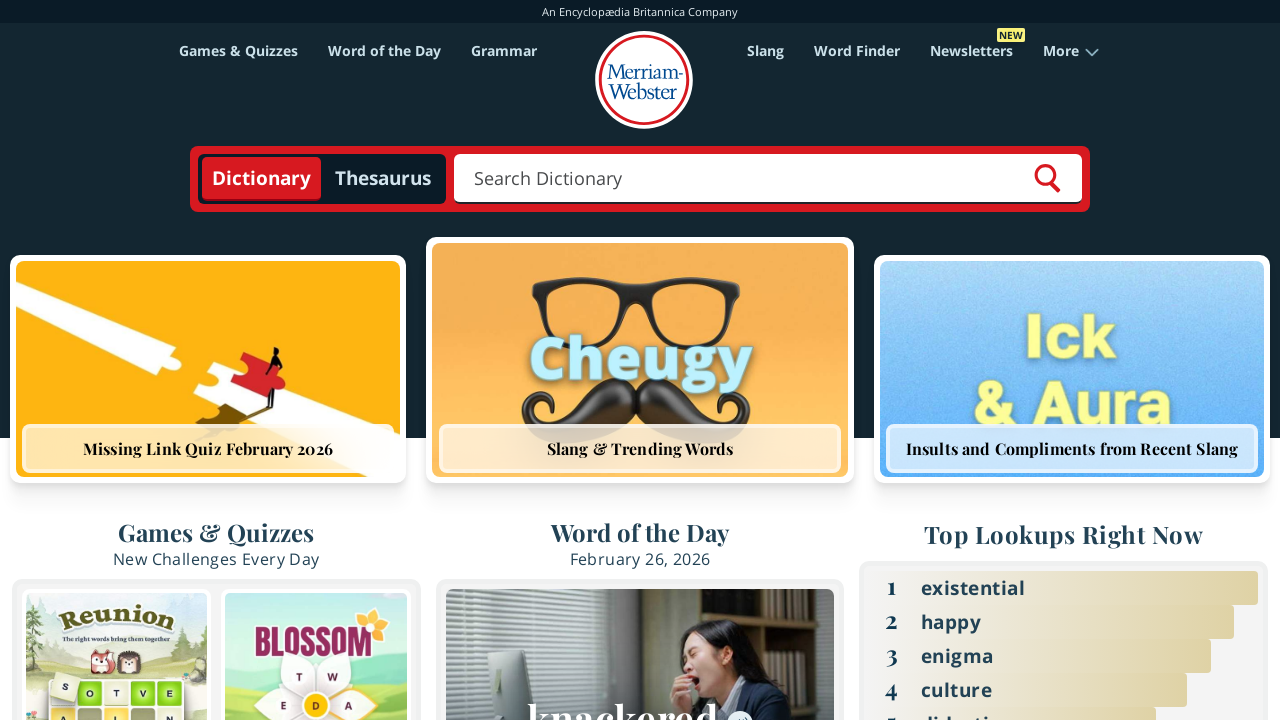

Analyzed link text content: 'Merch
        
            link icon...'
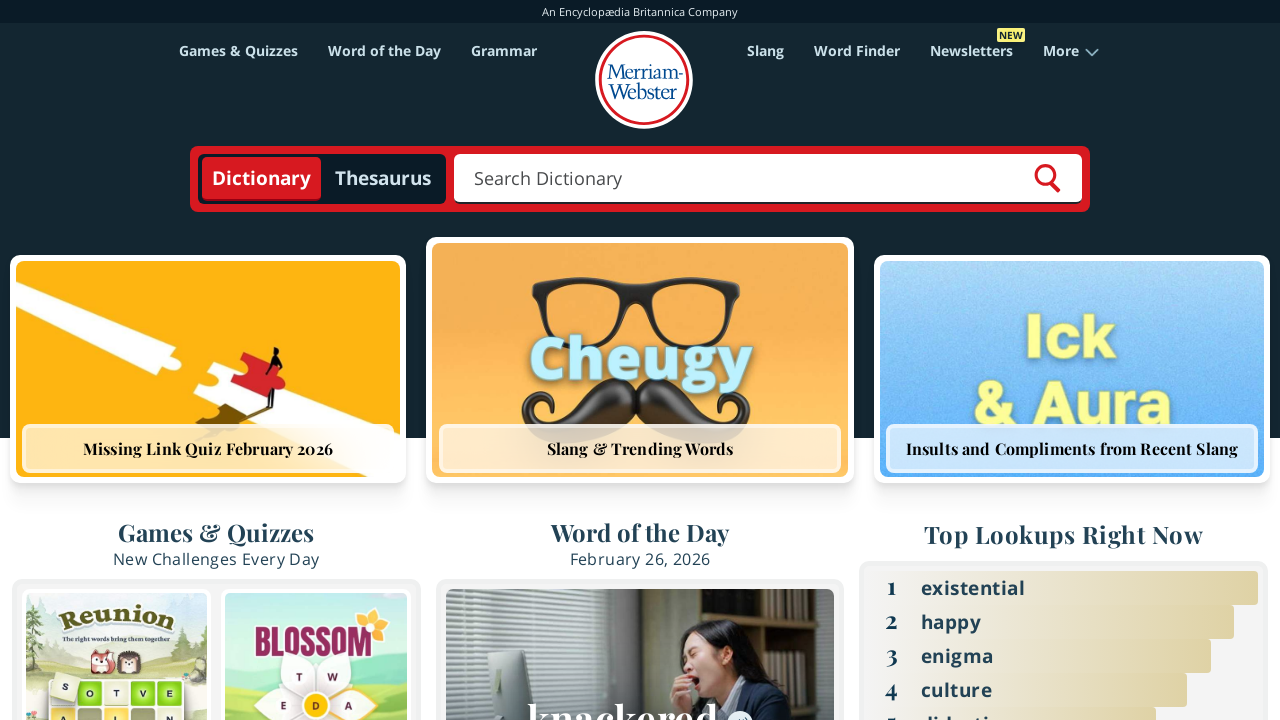

Analyzed link text content: 'Log In...'
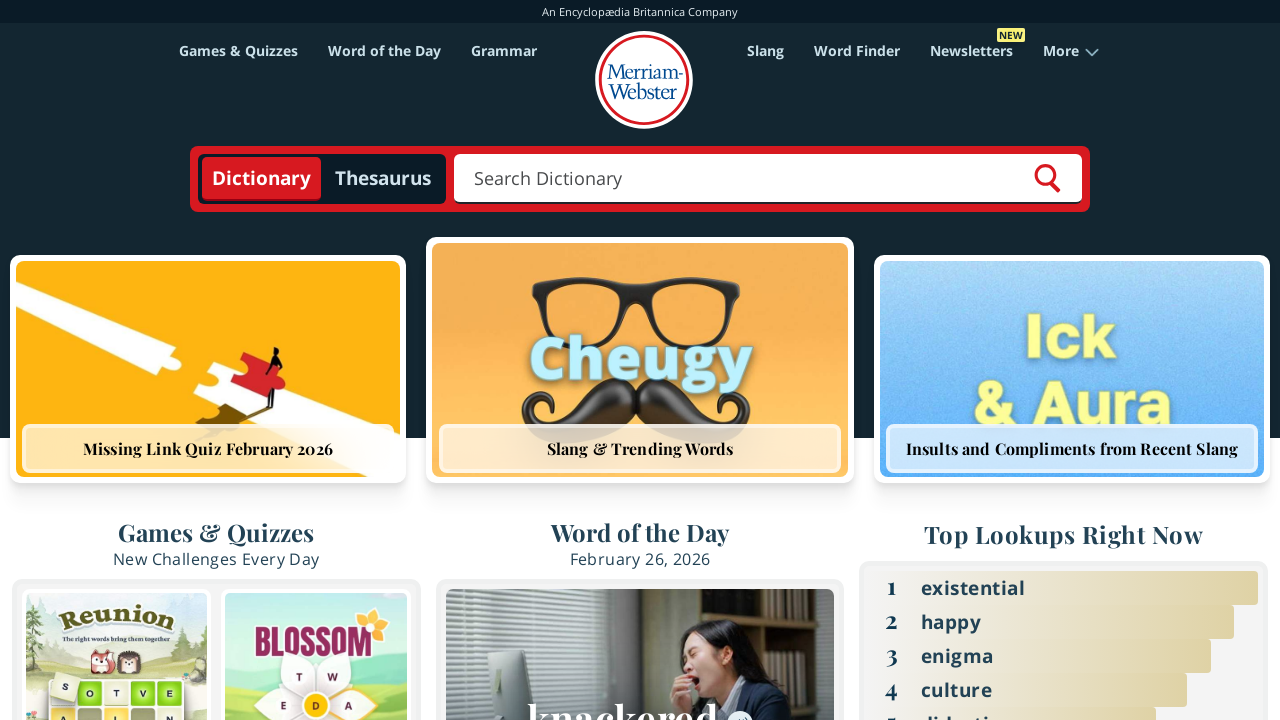

Analyzed link text content: 'My Words...'
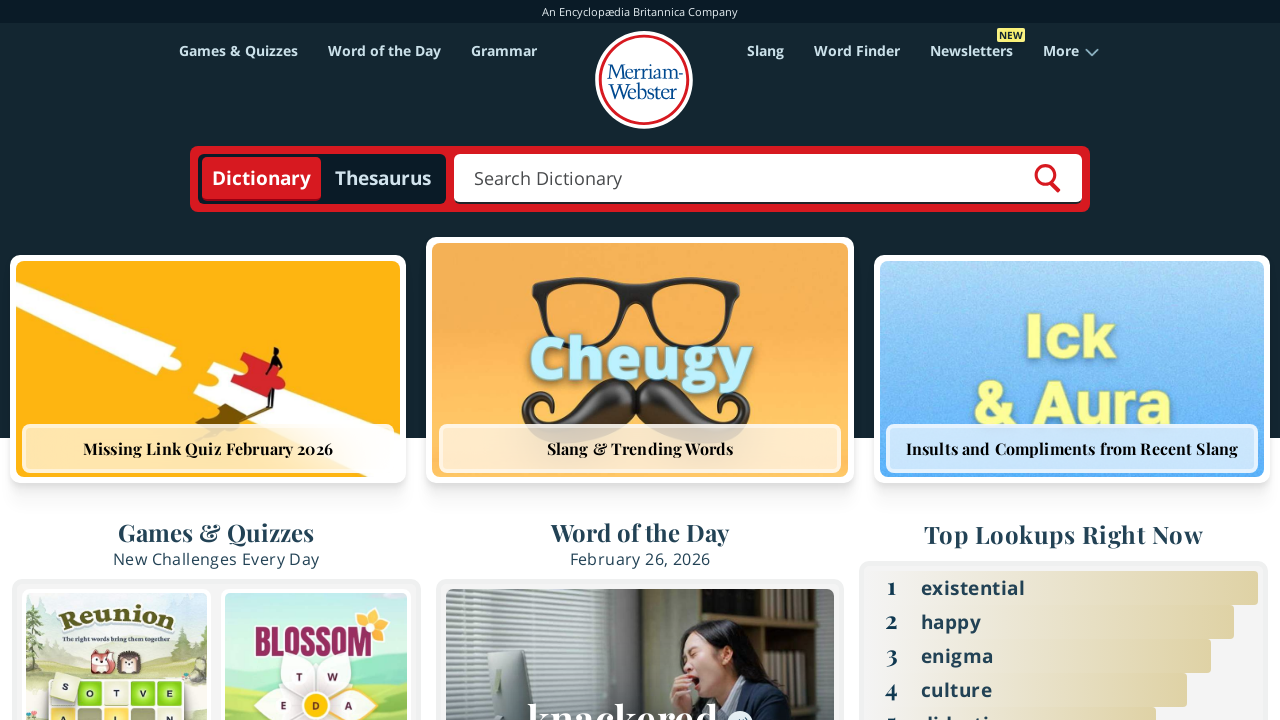

Analyzed link text content: 'Recents...'
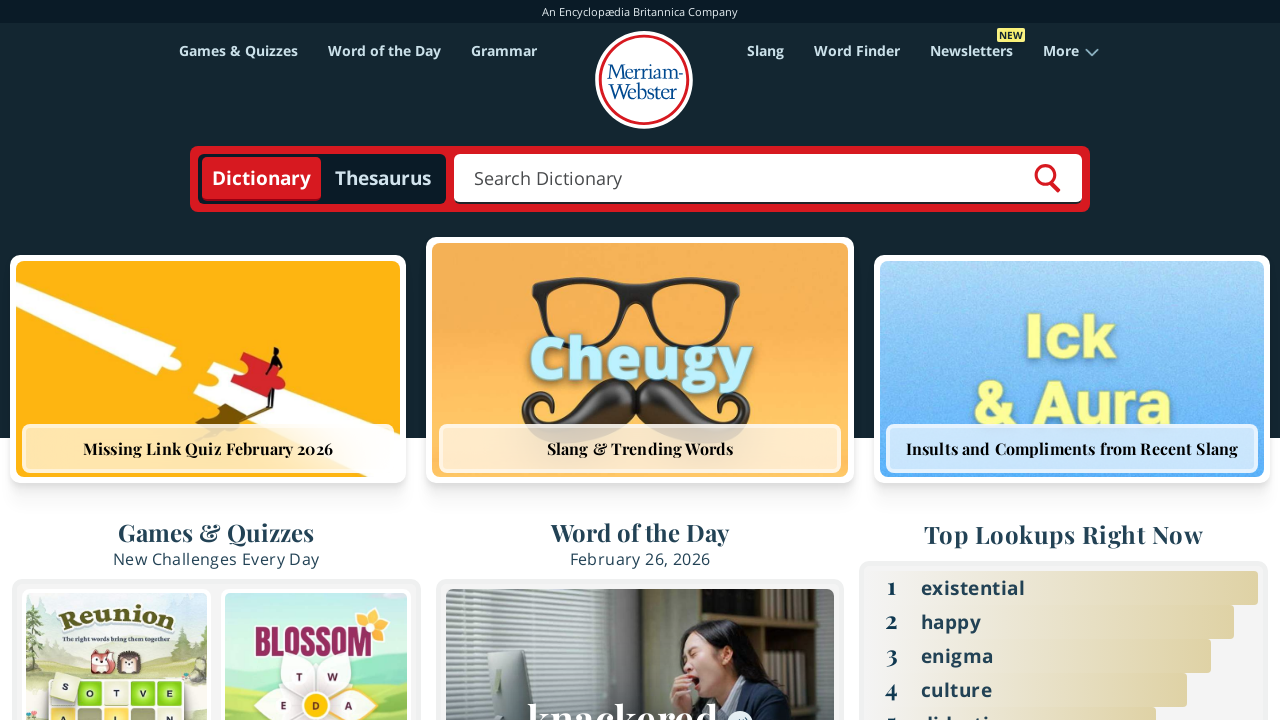

Analyzed link text content: 'Account...'
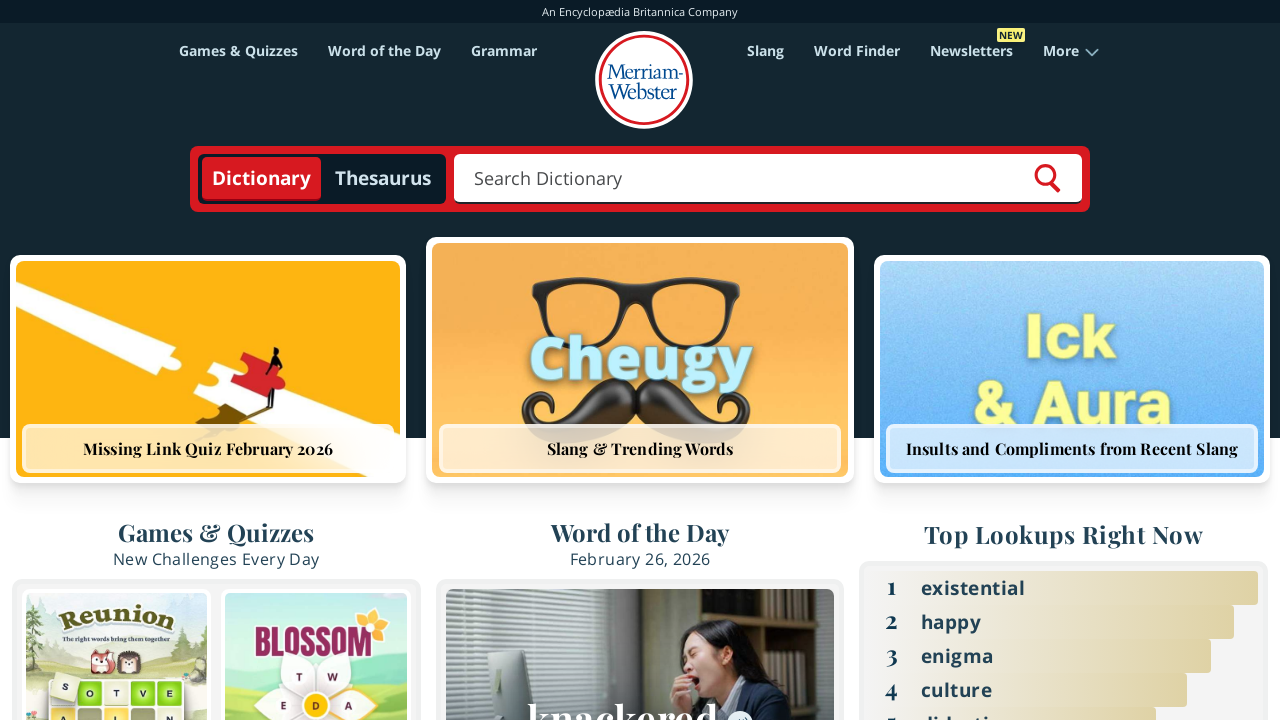

Analyzed link text content: 'Log Out...'
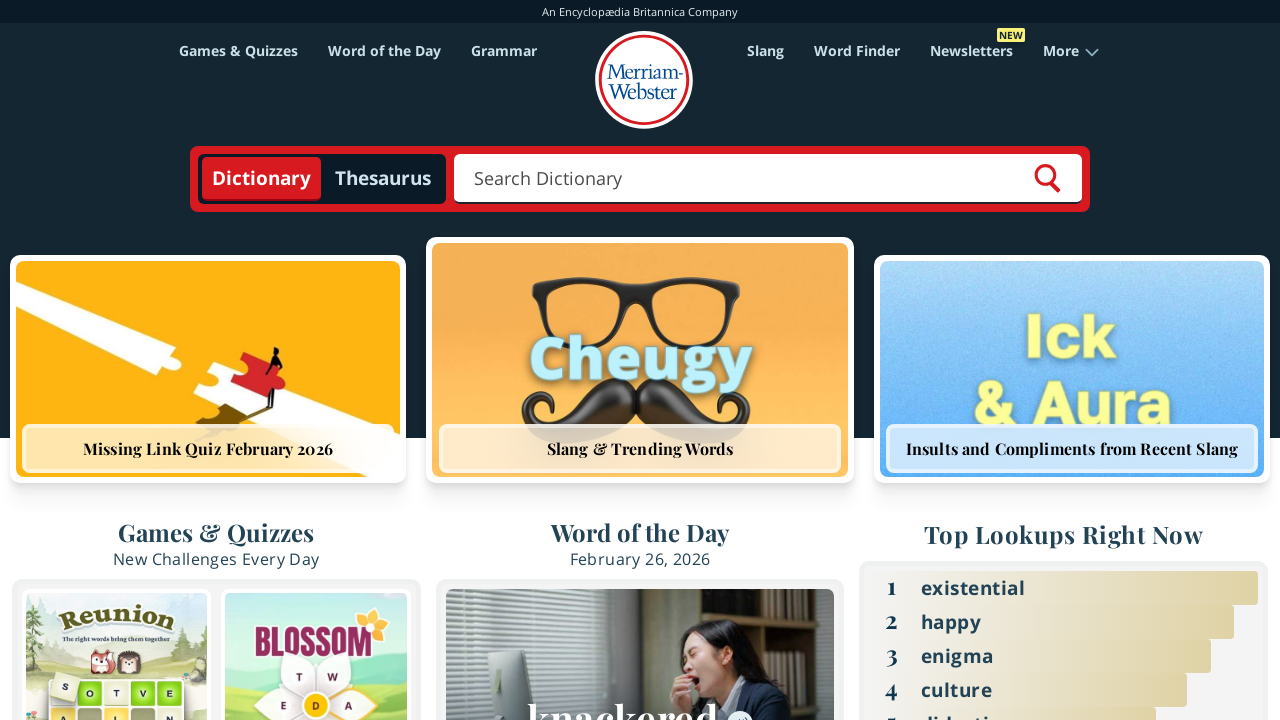

Analyzed link text content: 'Chatbot...'
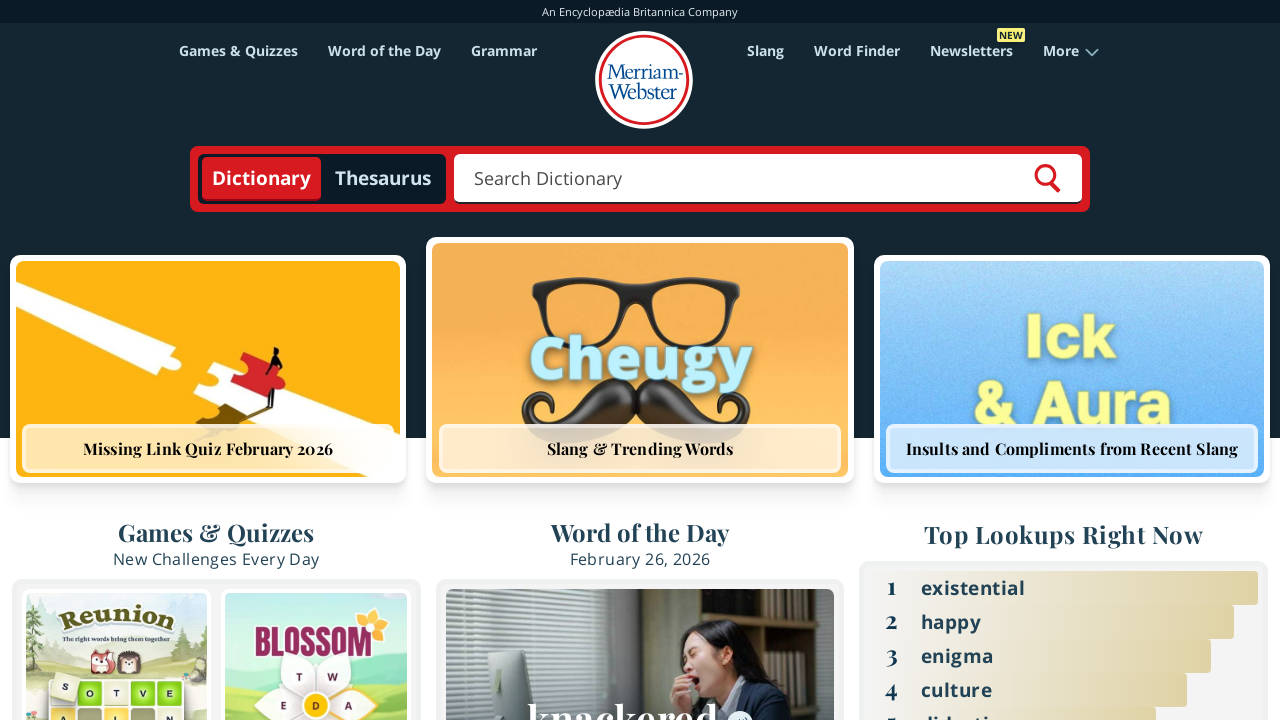

Analyzed link text content: 'Chatbot...'
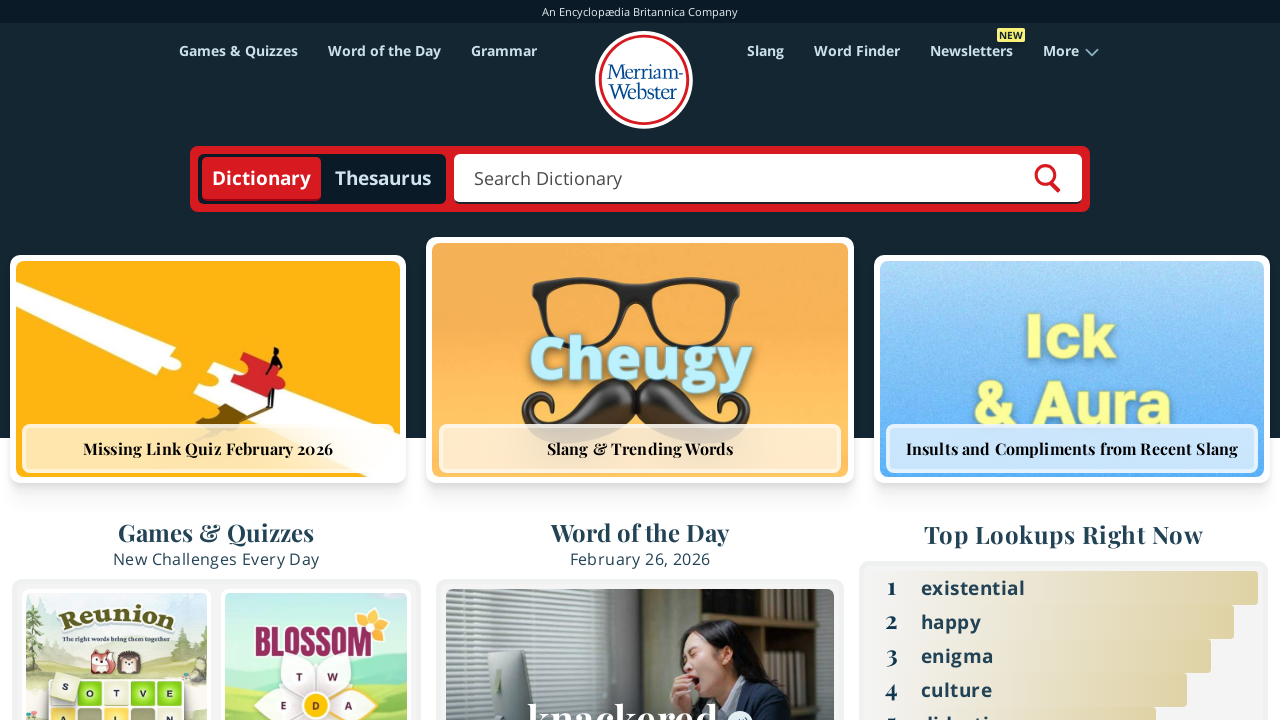

Analyzed link text content: 'Slang & Trending Words...'
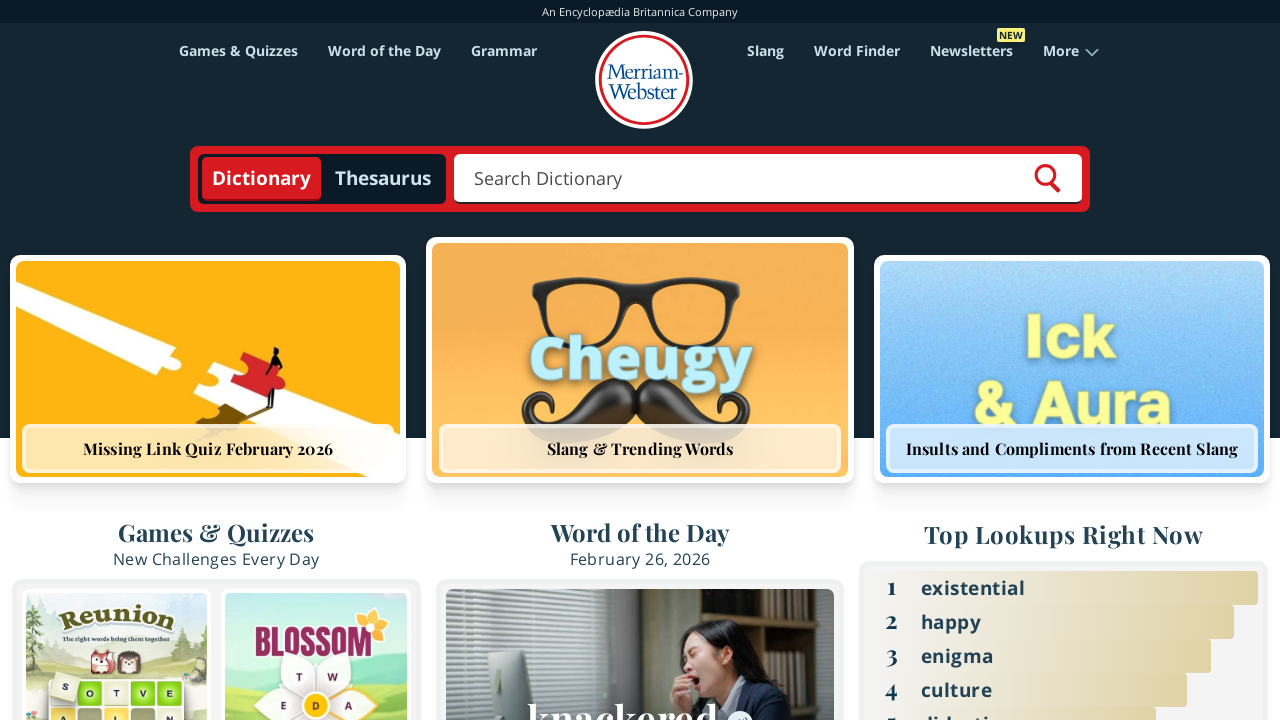

Analyzed link text content: 'Missing Link Quiz February 2026...'
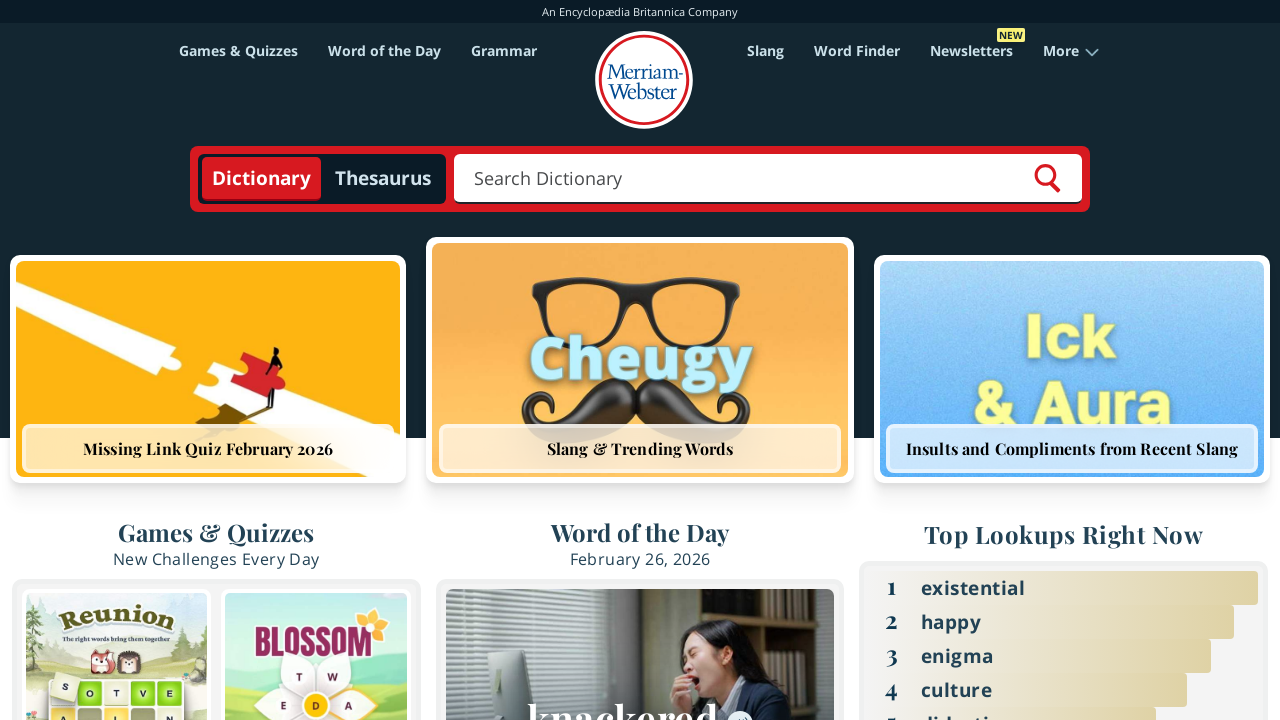

Analyzed link text content: 'Insults and Compliments from Recent Slang...'
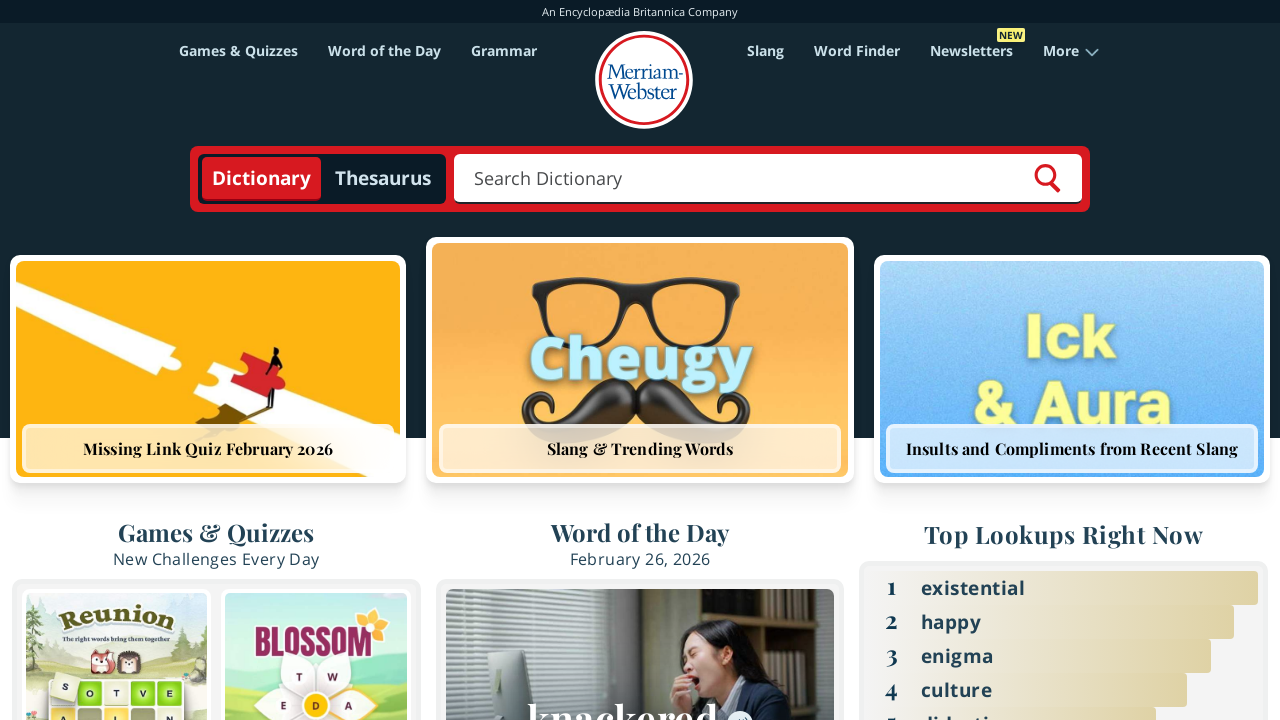

Analyzed link with no text content
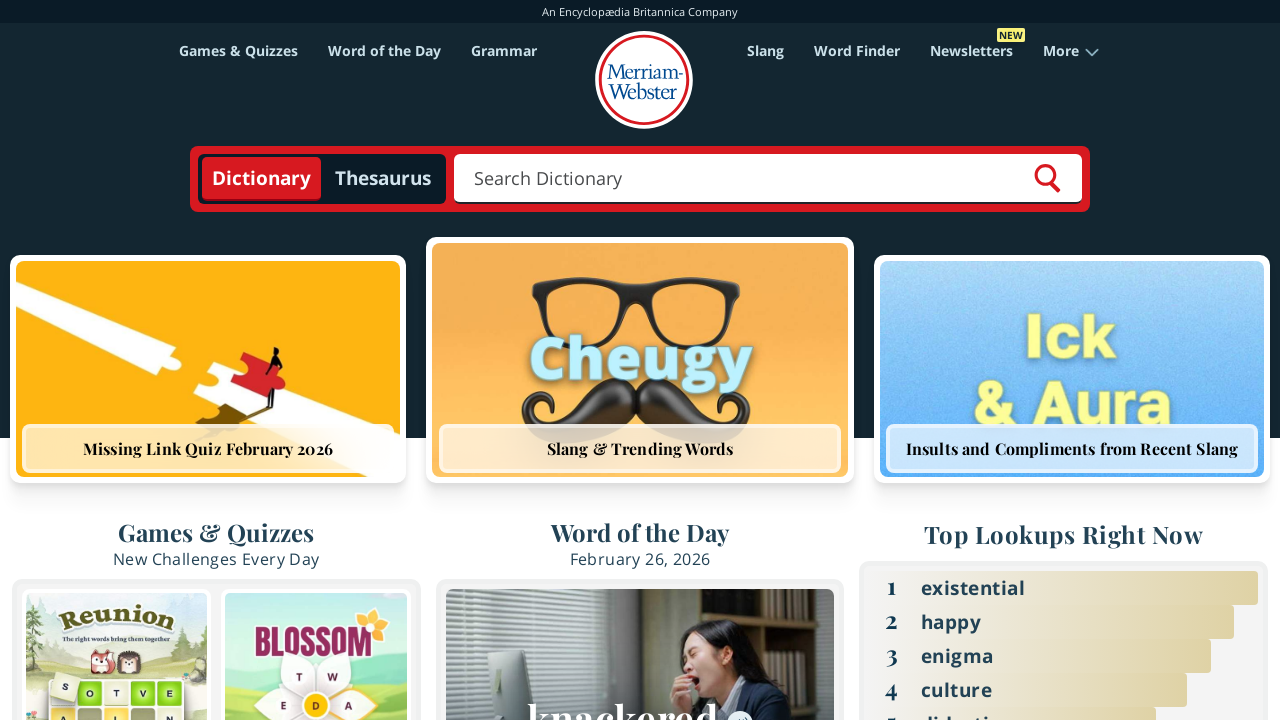

Analyzed link text content: 'Quordle...'
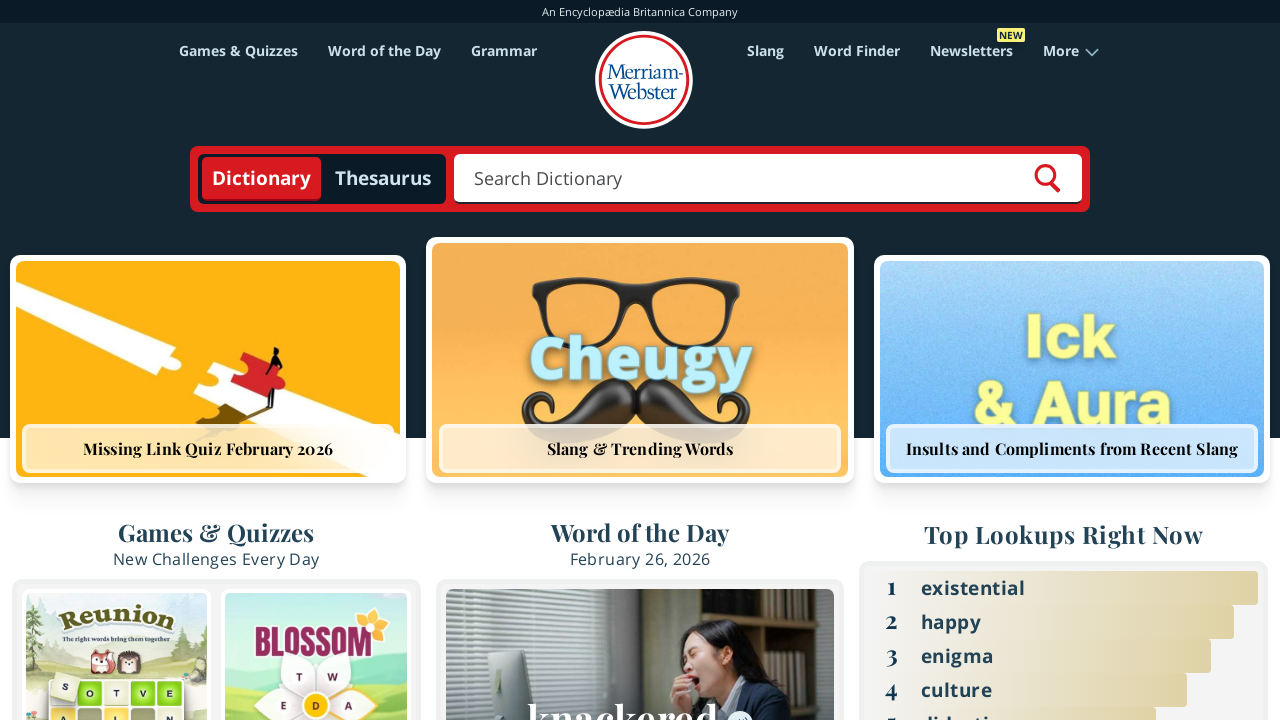

Analyzed link text content: 'Pilfer...'
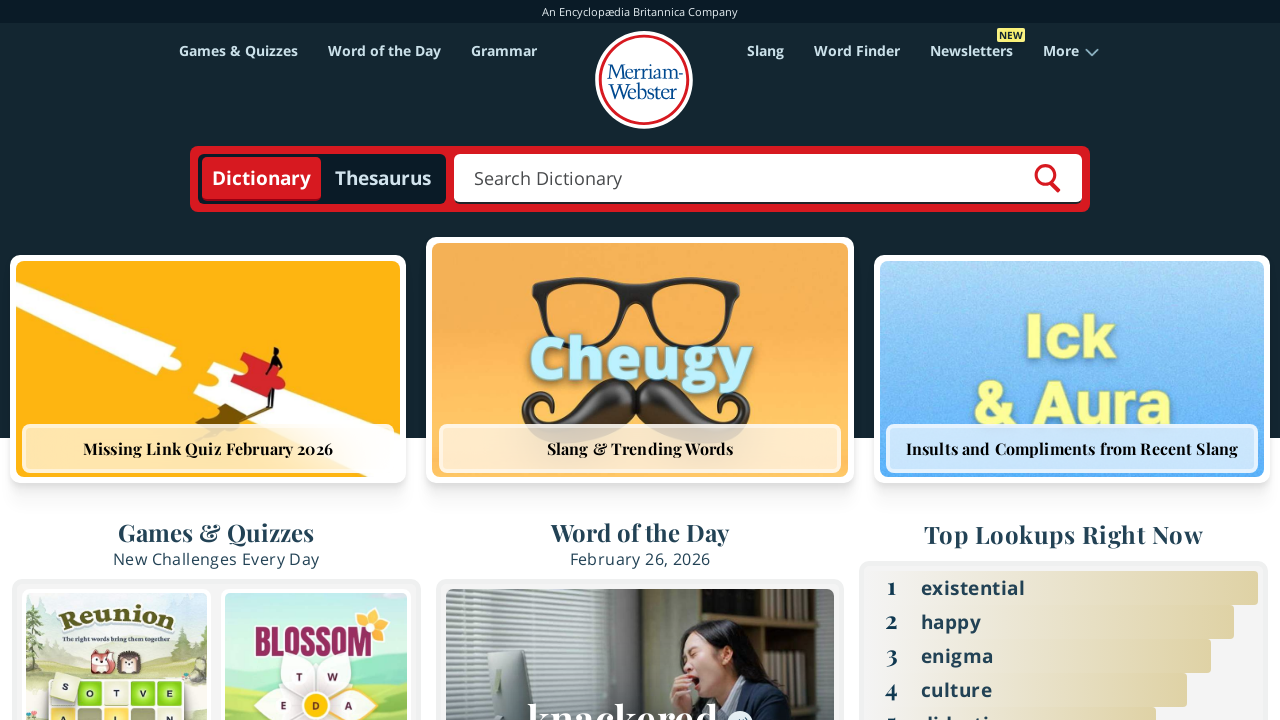

Analyzed link text content: 'Octordle...'
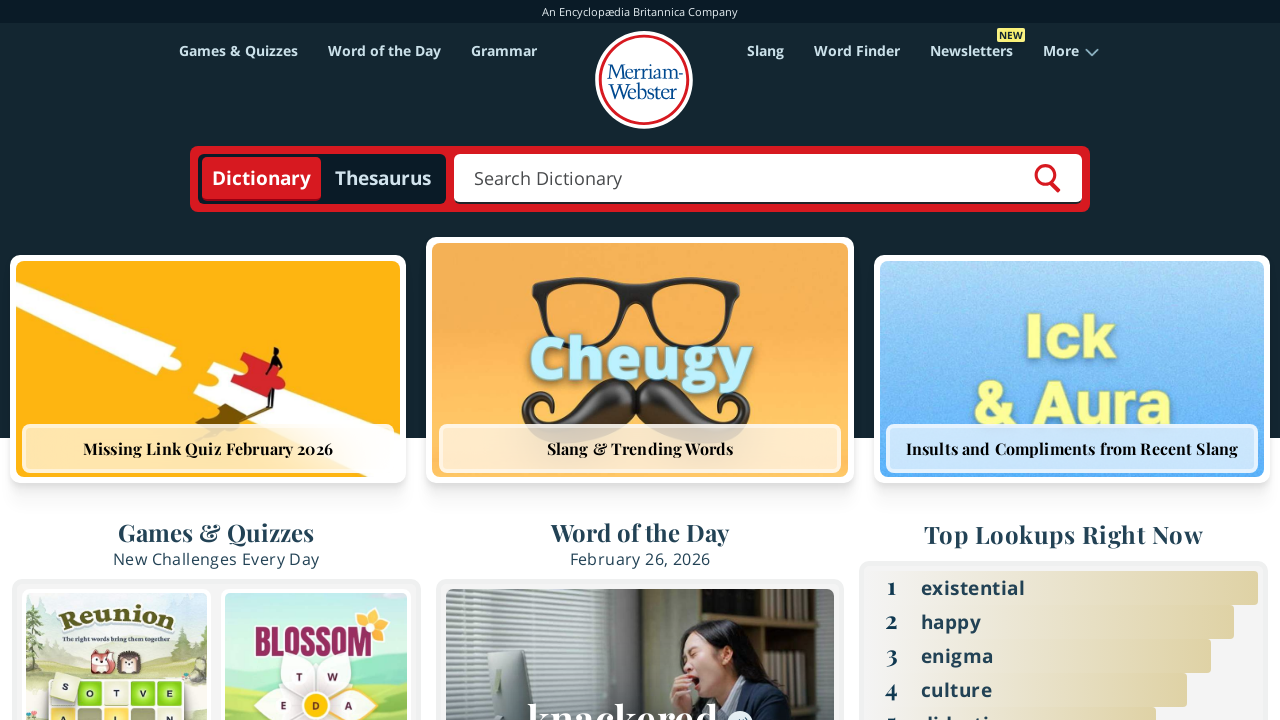

Analyzed link with no text content
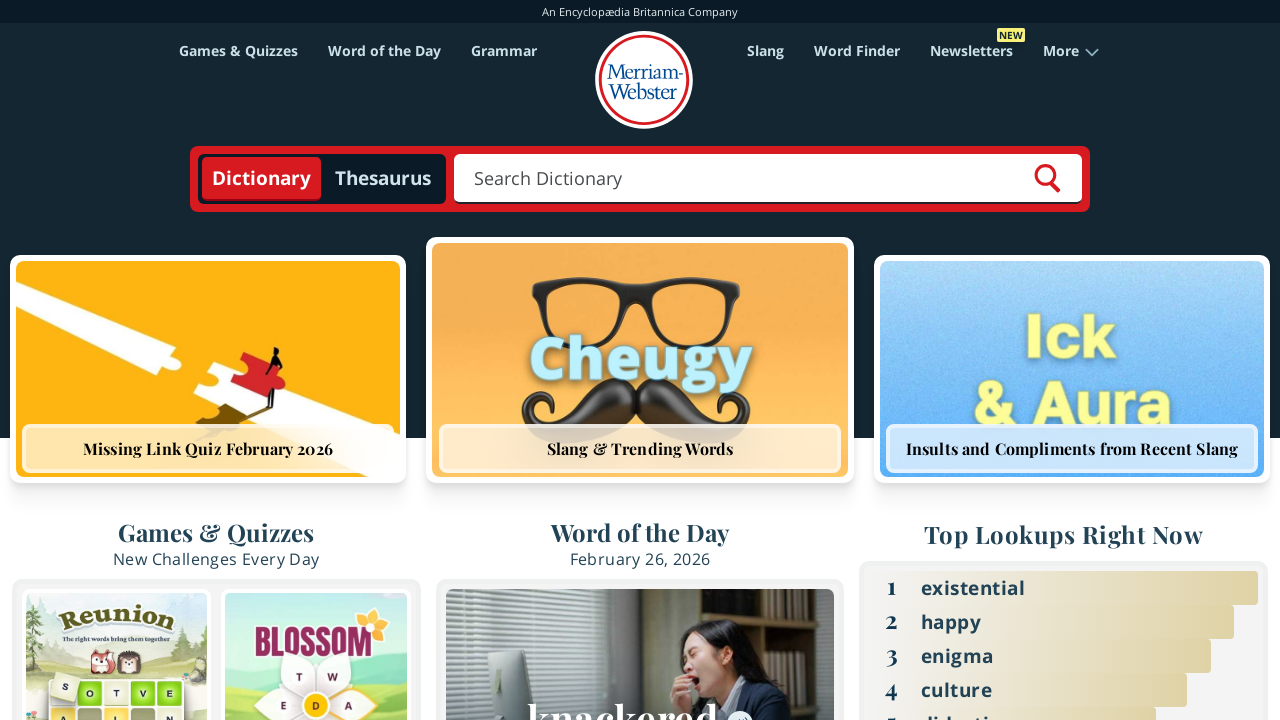

Analyzed link text content: 'Tightrope...'
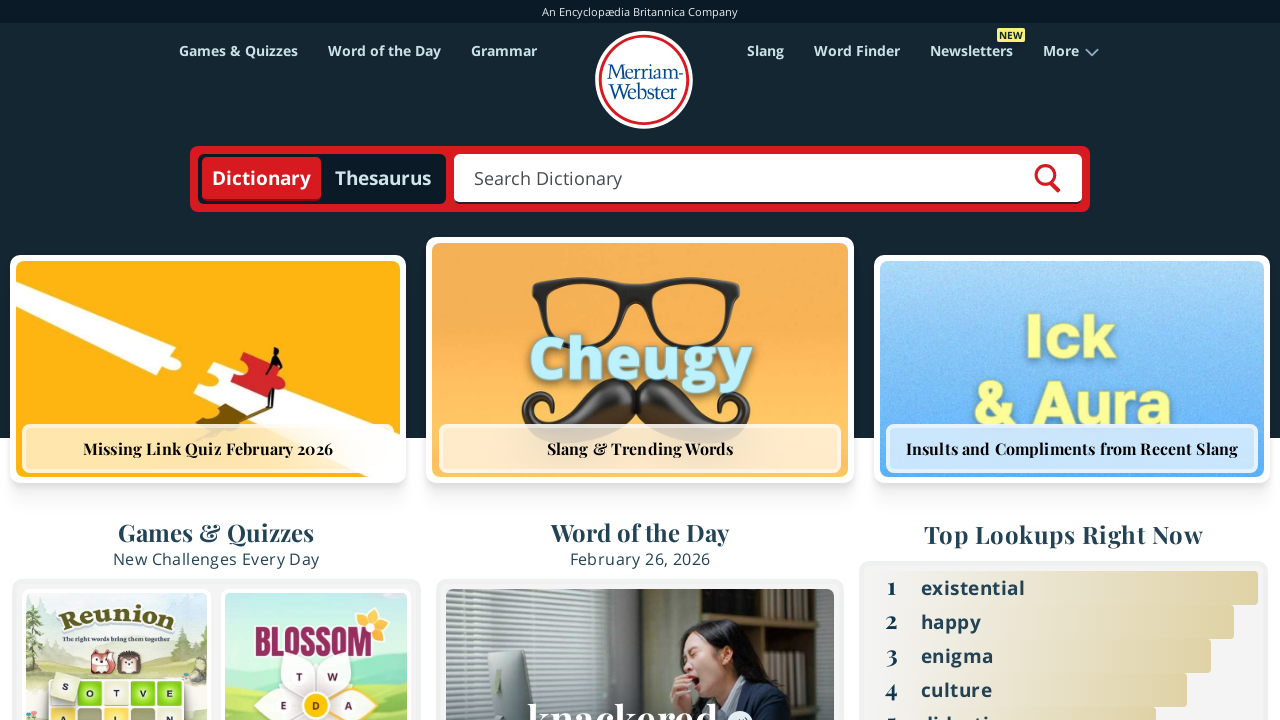

Analyzed link text content: 'Revealed...'
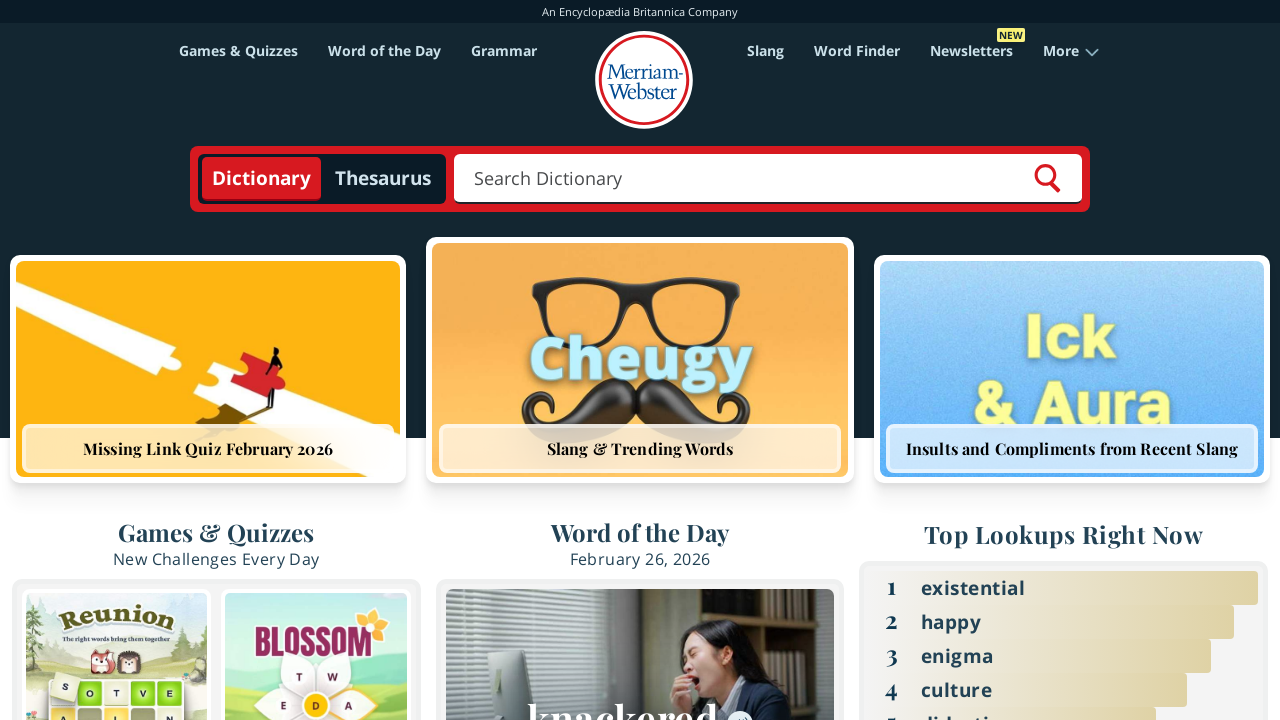

Analyzed link text content: 'Name That Thing...'
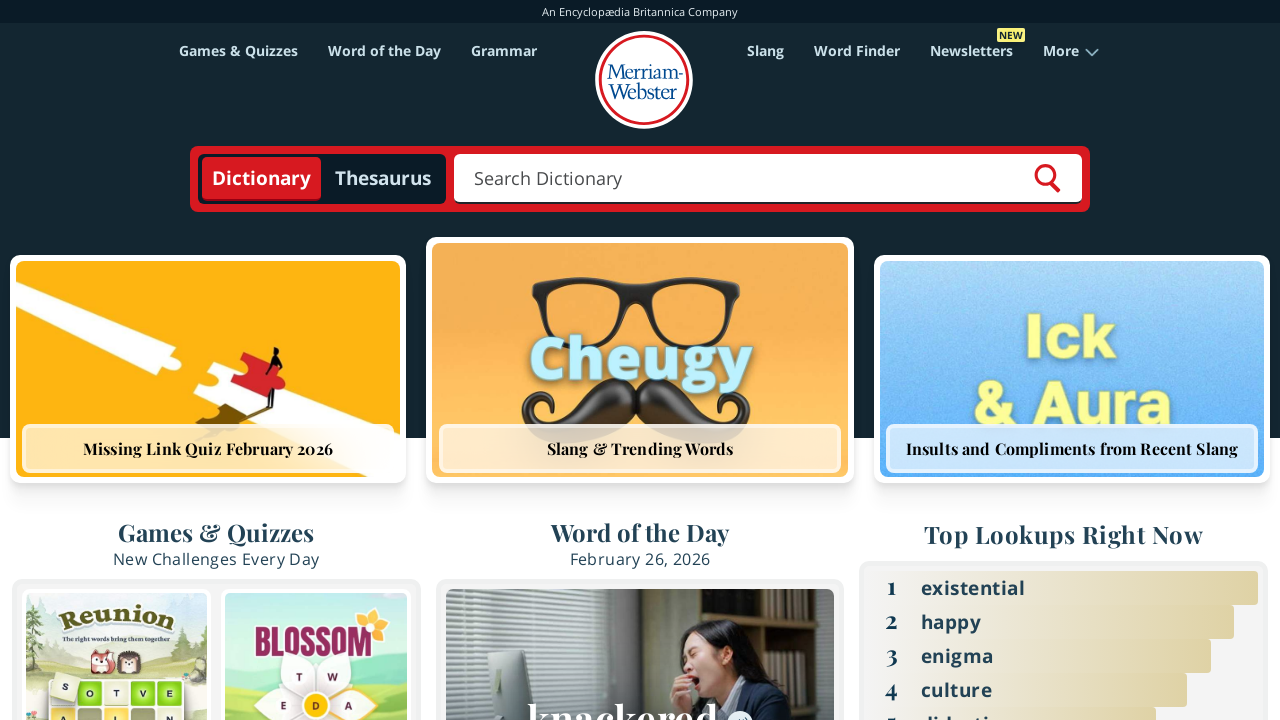

Analyzed link text content: 'More Games & Quizzes...'
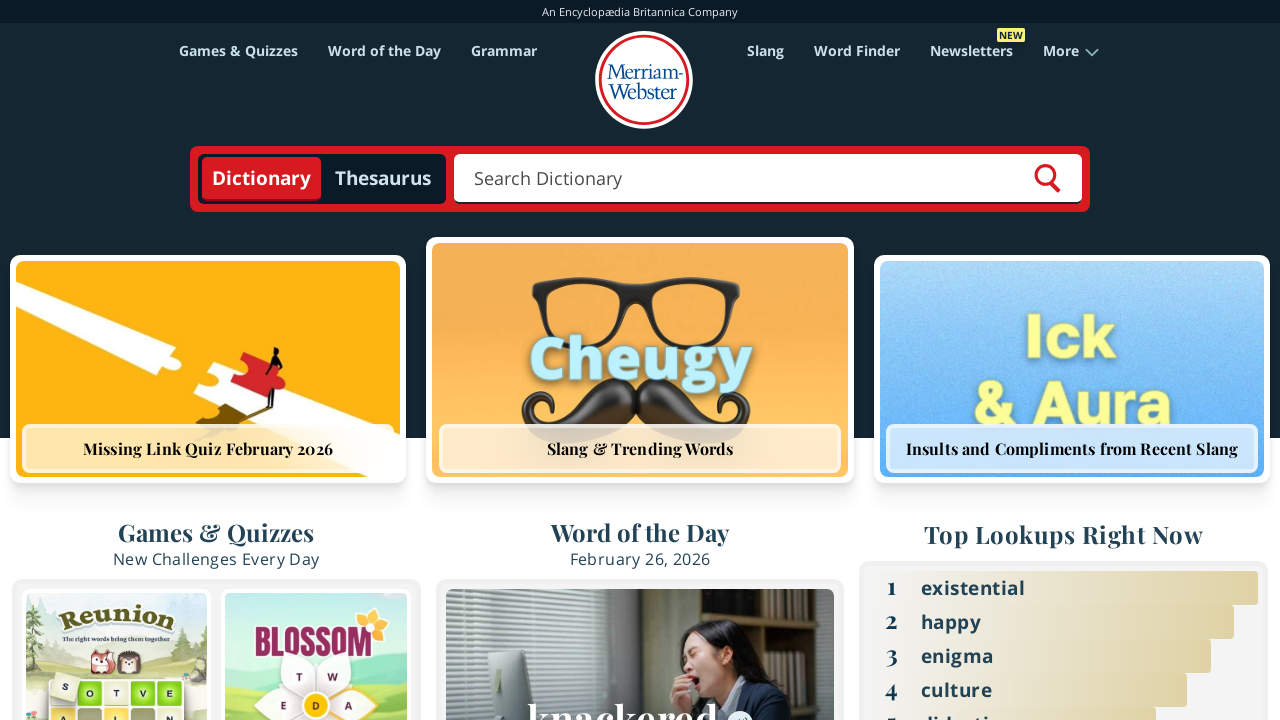

Analyzed link text content: 'knackered 
Definition, examples, & podcast...'
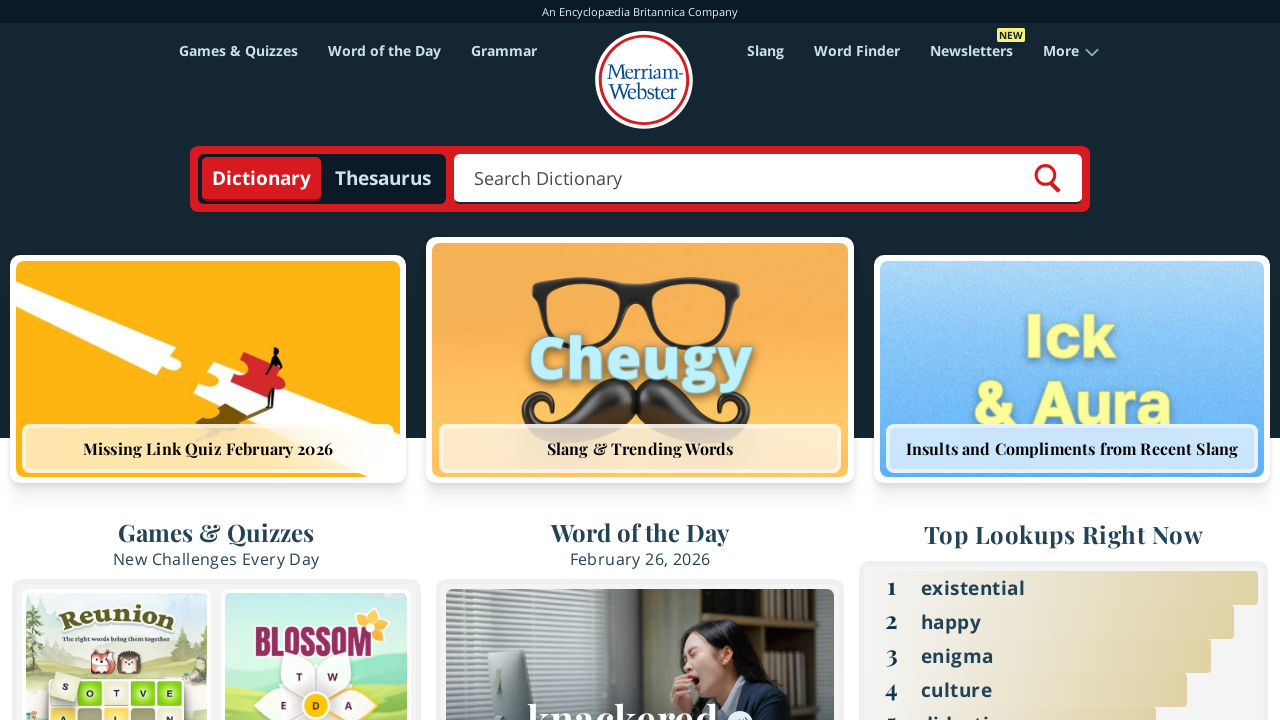

Analyzed link text content: 'See All...'
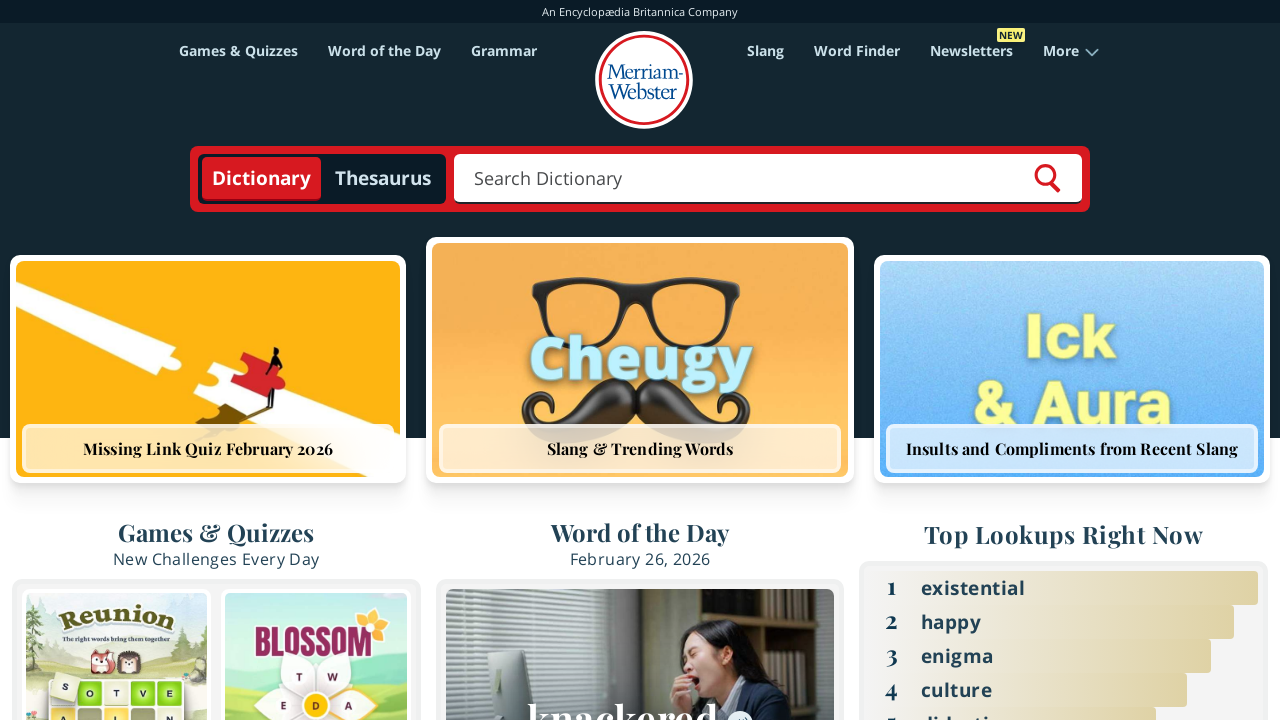

Analyzed link text content: 'Words Commonly Mispronounced
18 words even you mig...'
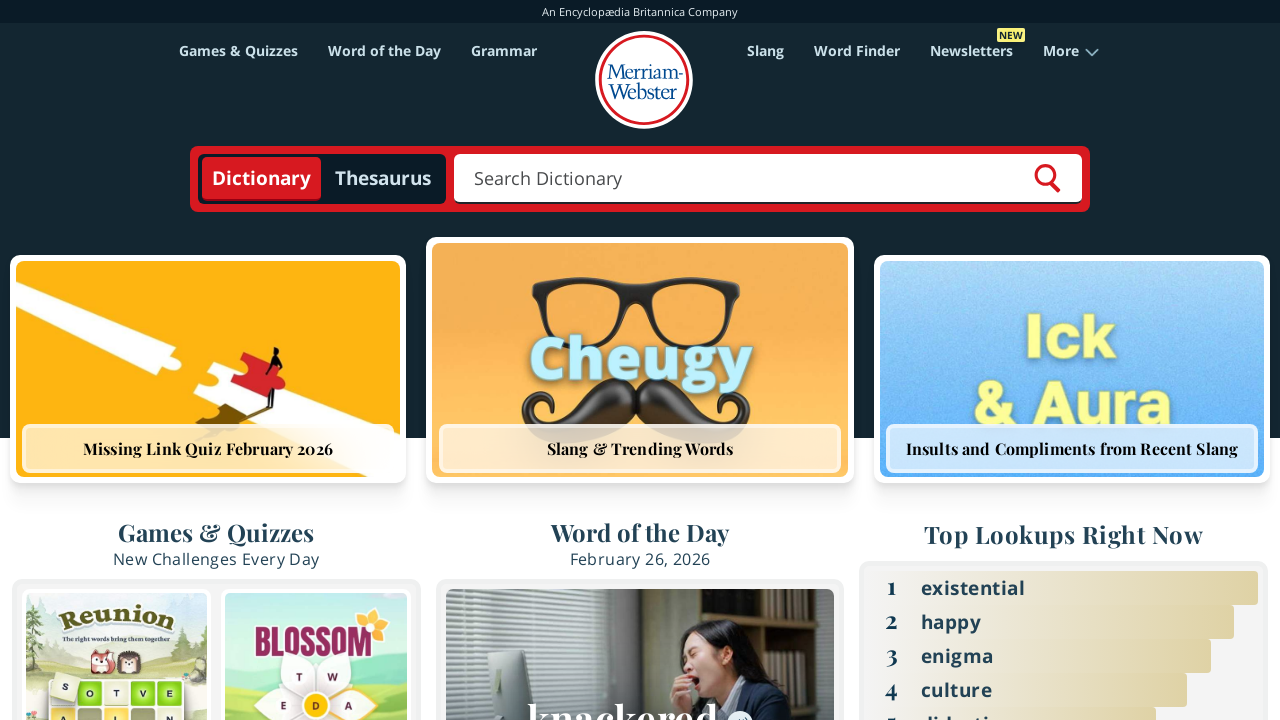

Analyzed link text content: '31 Useful Rhetorical Devices
'Simile' and 'metapho...'
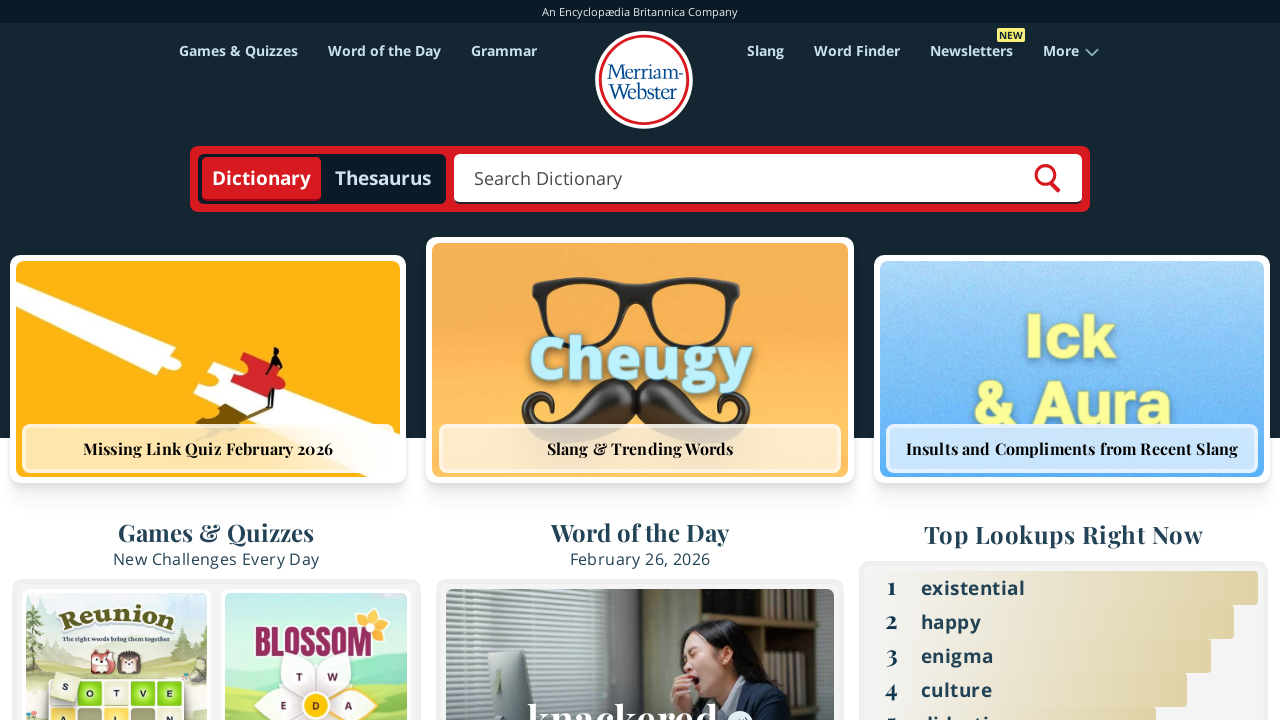

Analyzed link text content: 'How to Use Em Dashes (—), En Dashes (–) , and Hyph...'
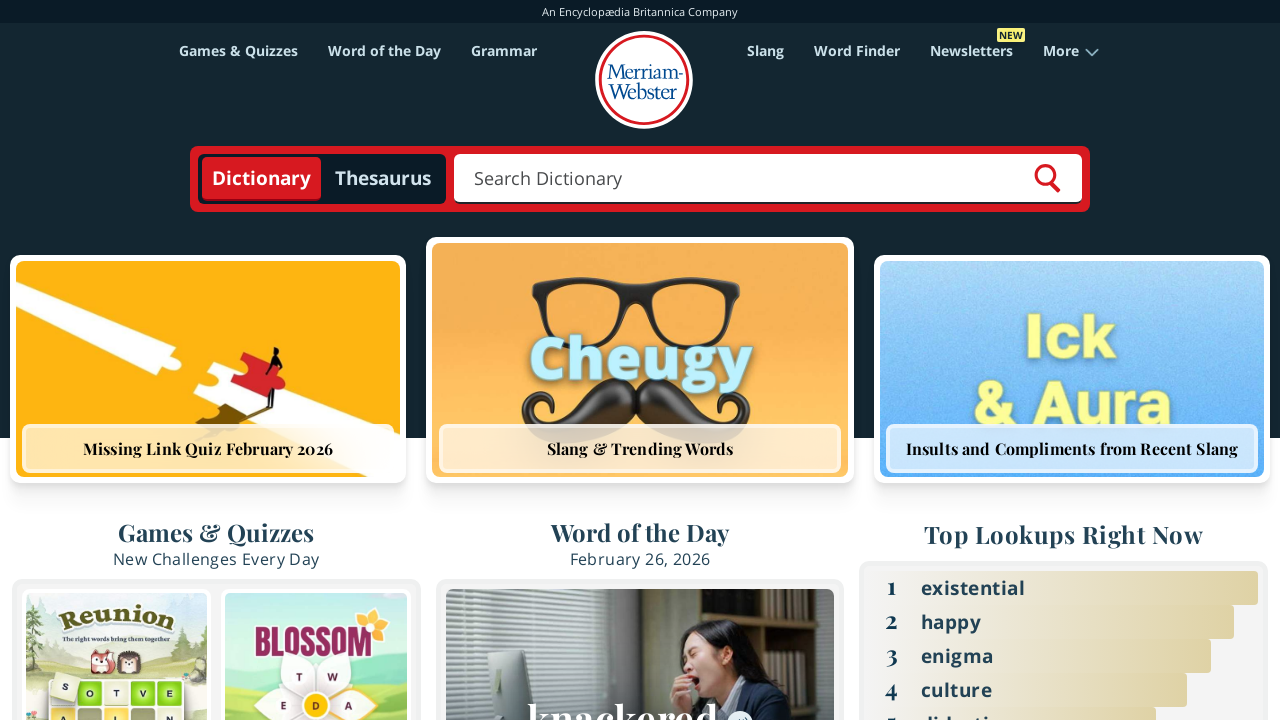

Analyzed link text content: ''Affect' vs. 'Effect'
How to pick the right one...'
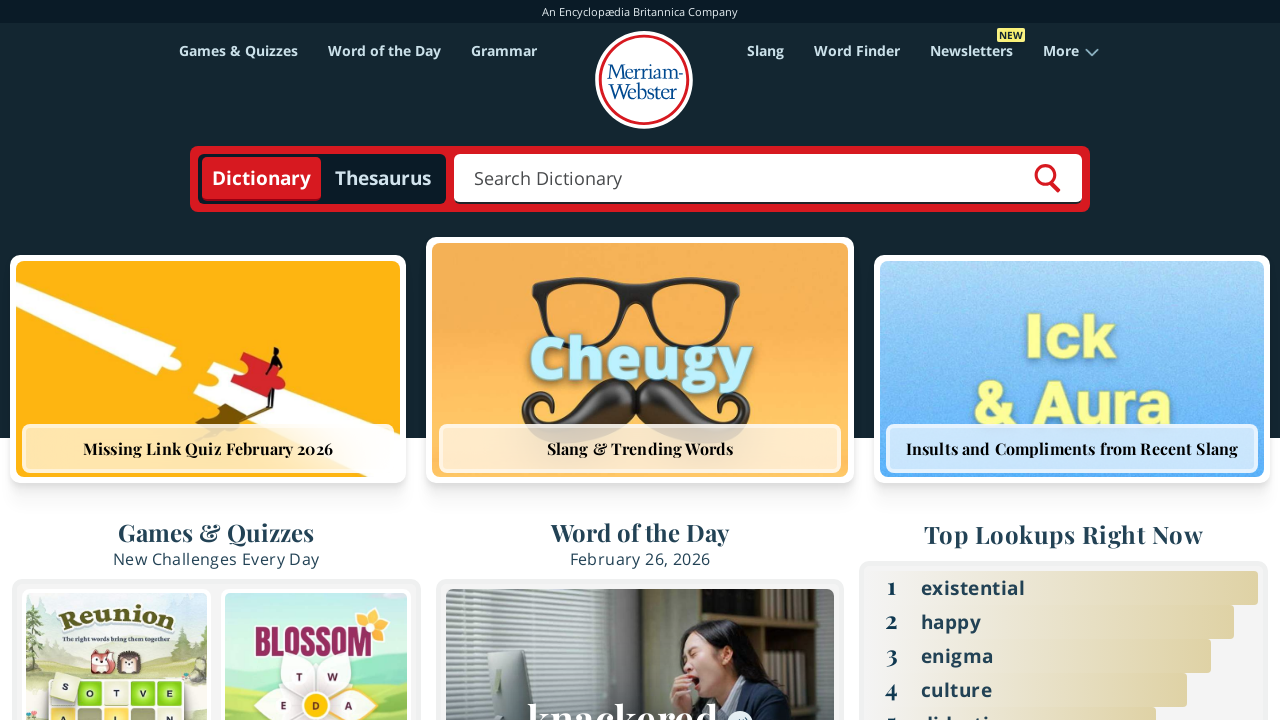

Analyzed link text content: 'See All...'
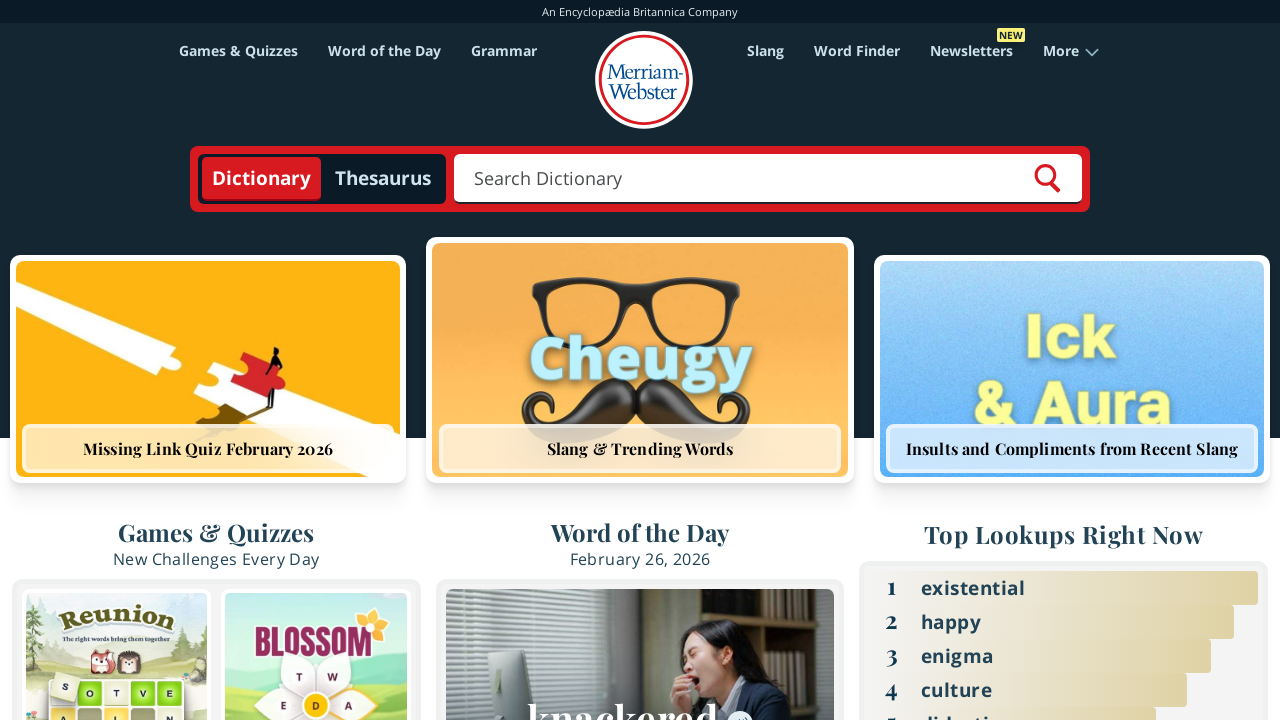

Analyzed link text content: 'See All...'
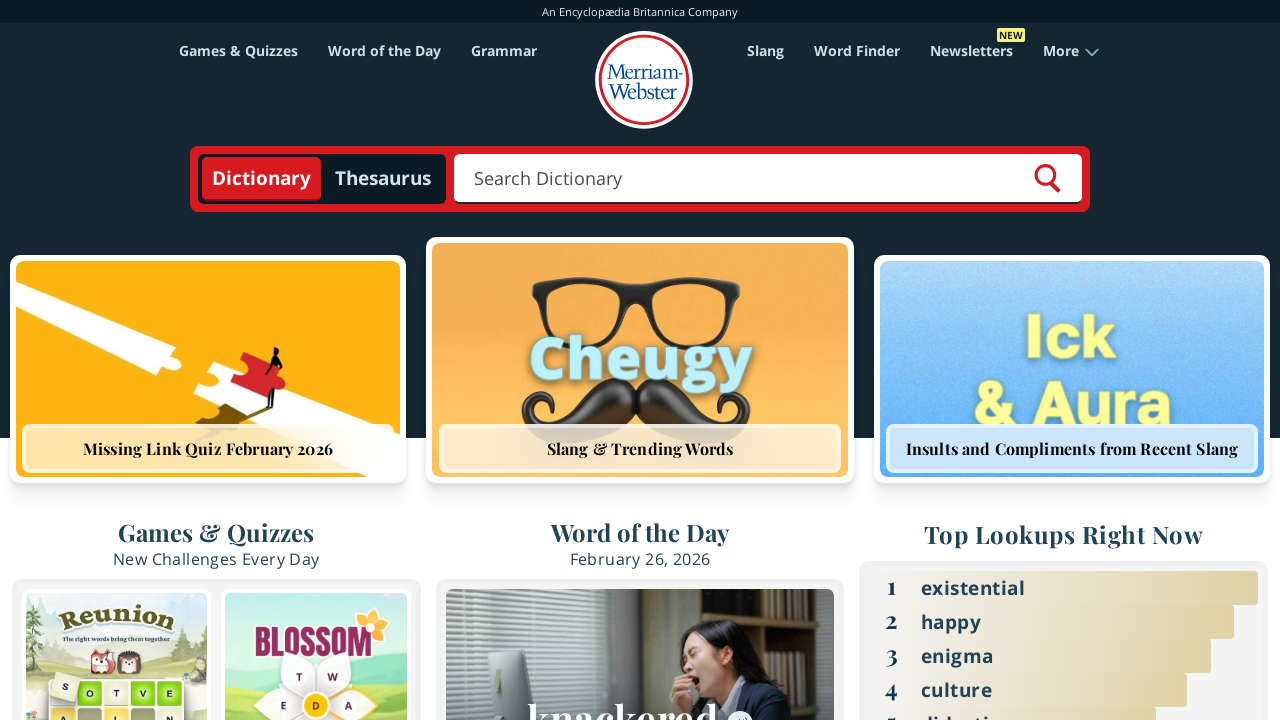

Analyzed link text content: 'Can you solve 4 words at once?
Play...'
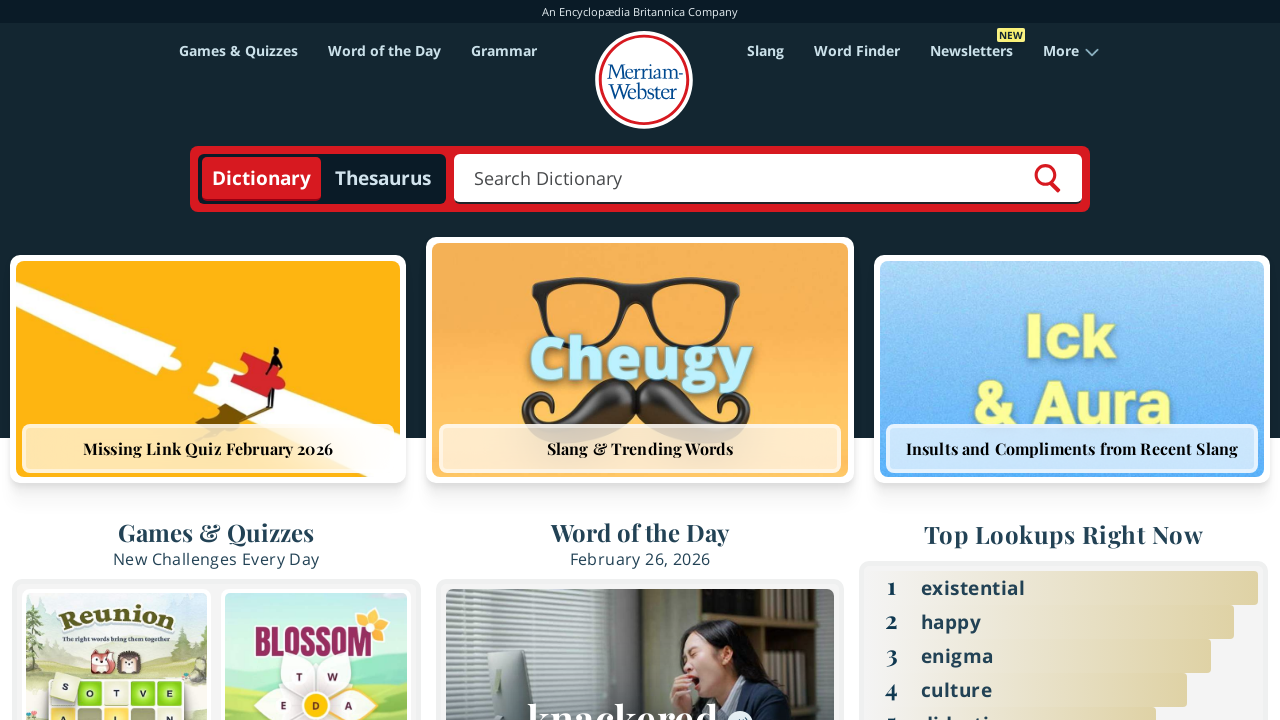

Analyzed link text content: 'A daily word puzzle
Play...'
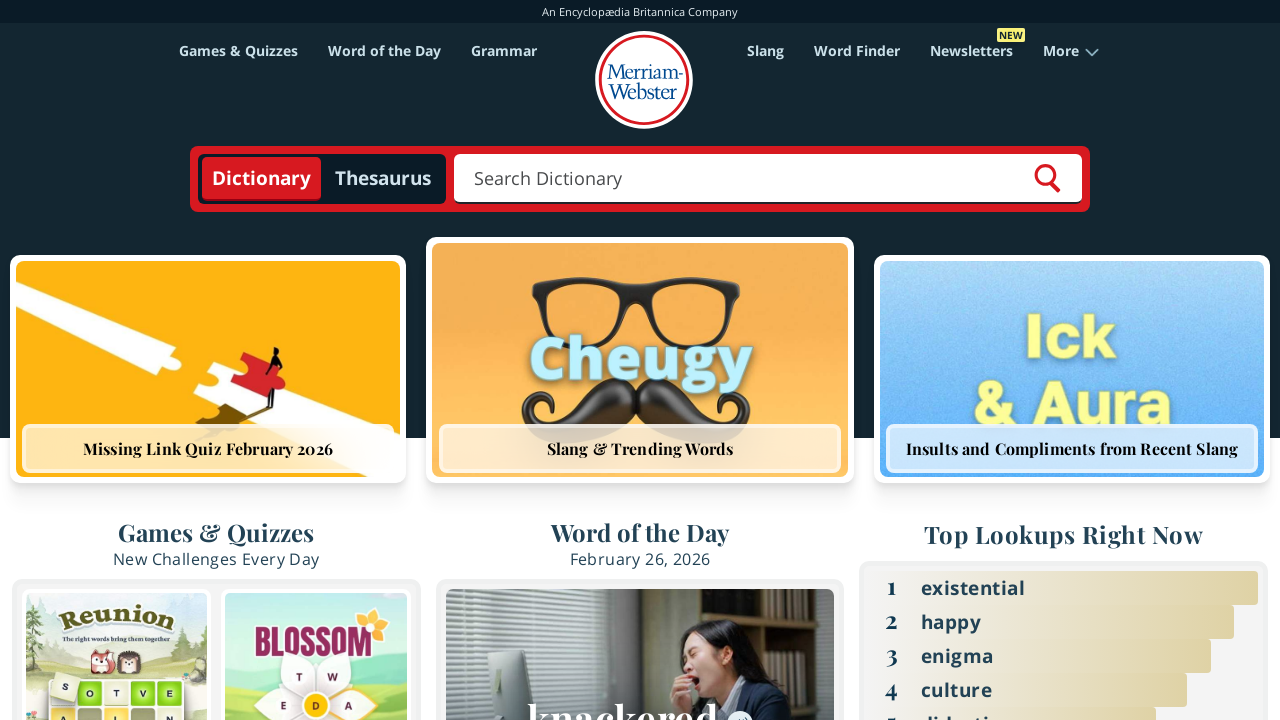

Analyzed link text content: 'Pick the best words!
Play...'
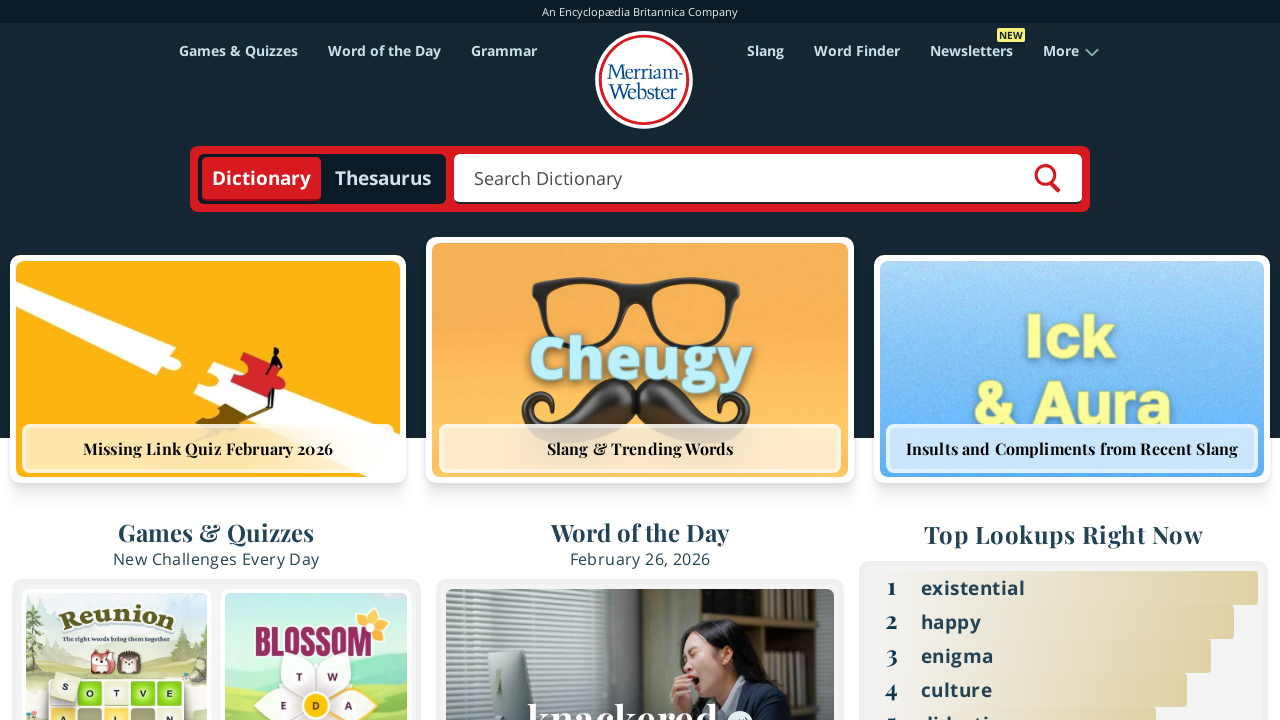

Analyzed link text content: 'The party starts at eight
Play...'
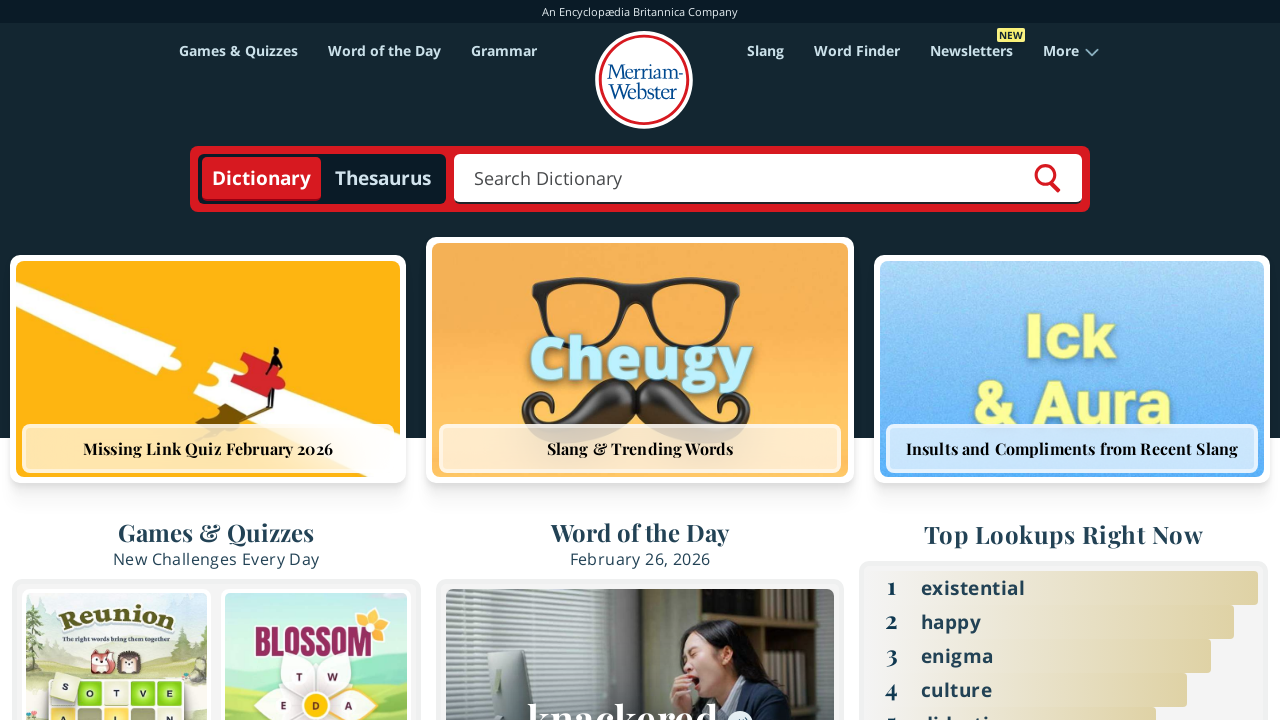

Analyzed link text content: 'See All...'
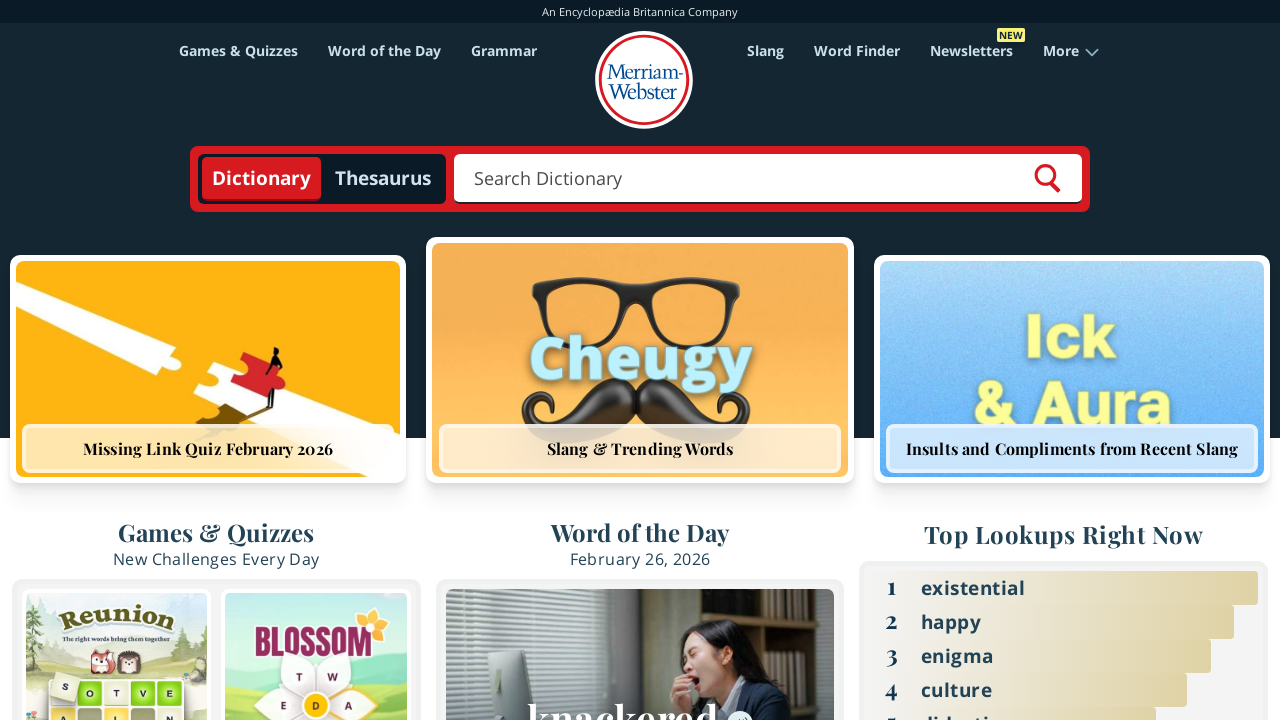

Analyzed link text content: 'See All...'
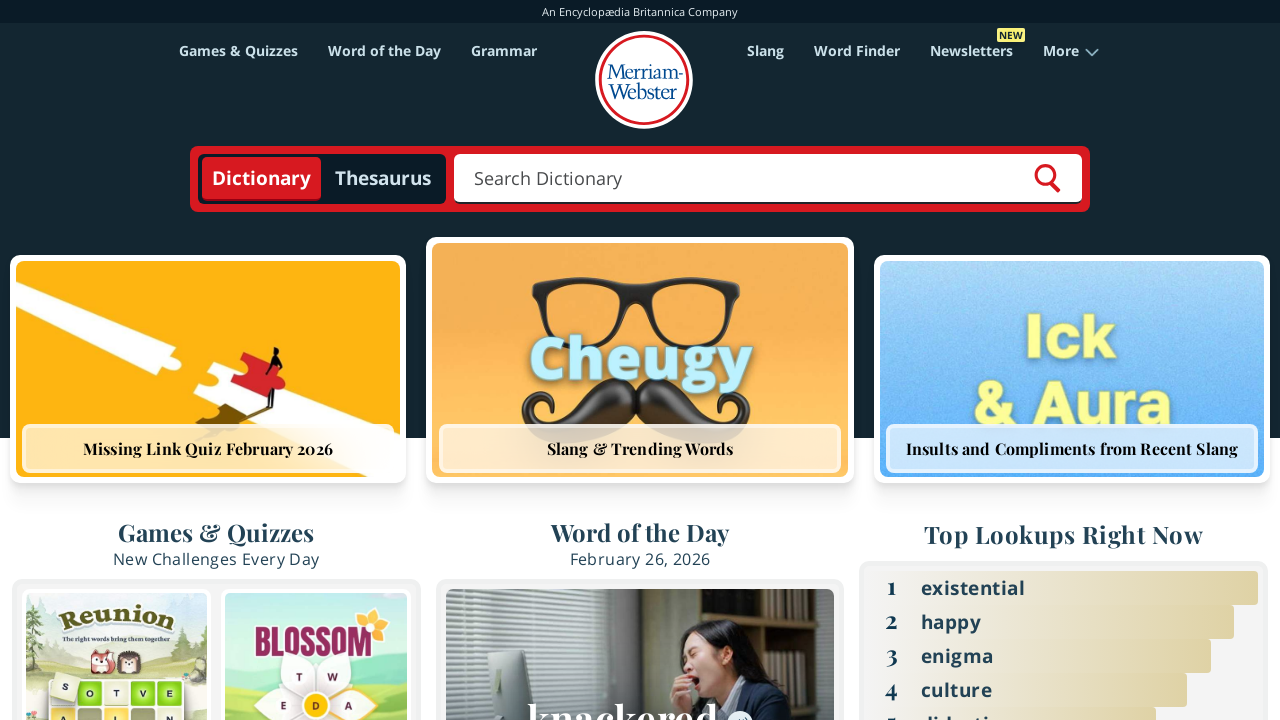

Analyzed link text content: '9 Other Words for Beautiful...'
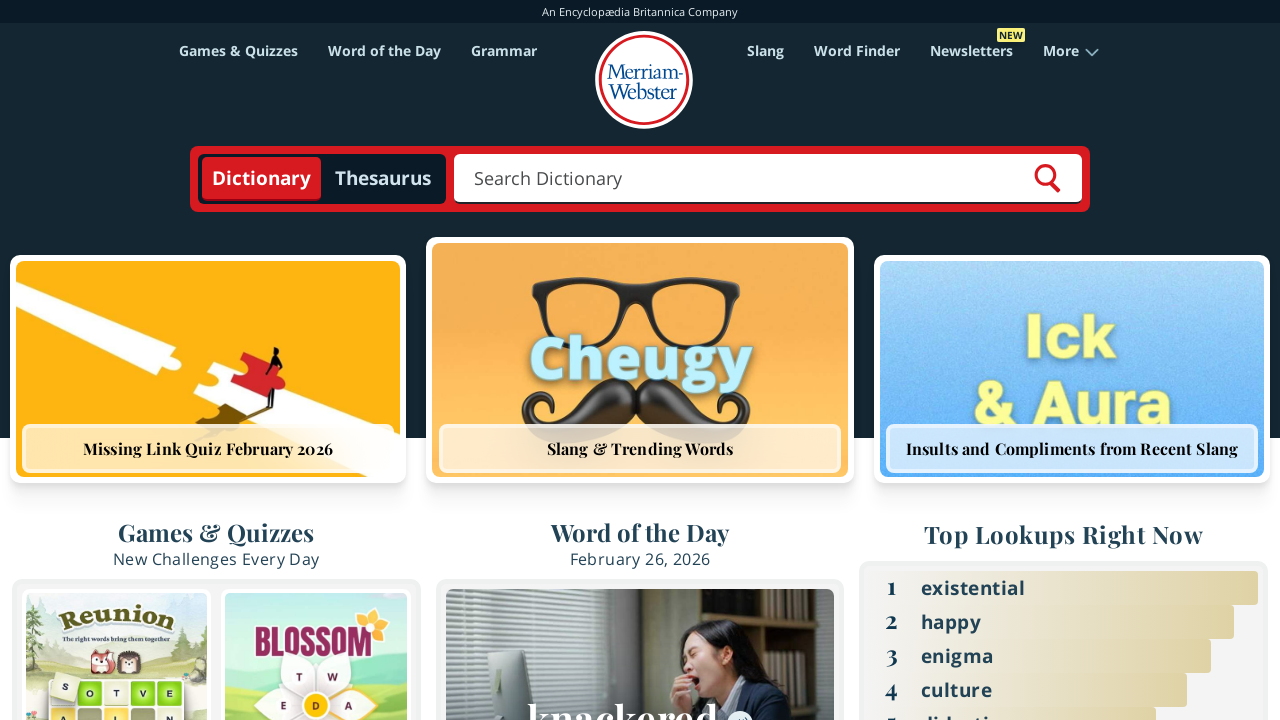

Analyzed link text content: 'Putting Adjectives in the Right Order
You do this ...'
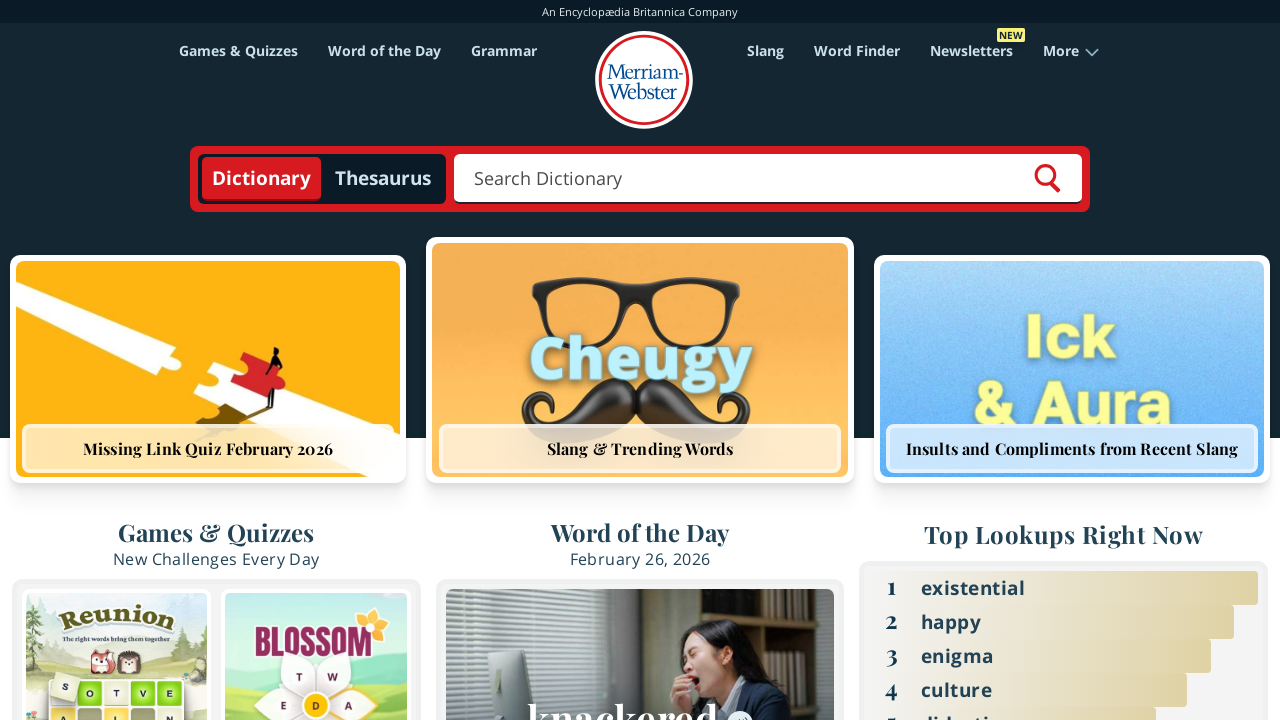

Analyzed link text content: ''When Pigs Fly' and Other Barnyard Idioms
24 phras...'
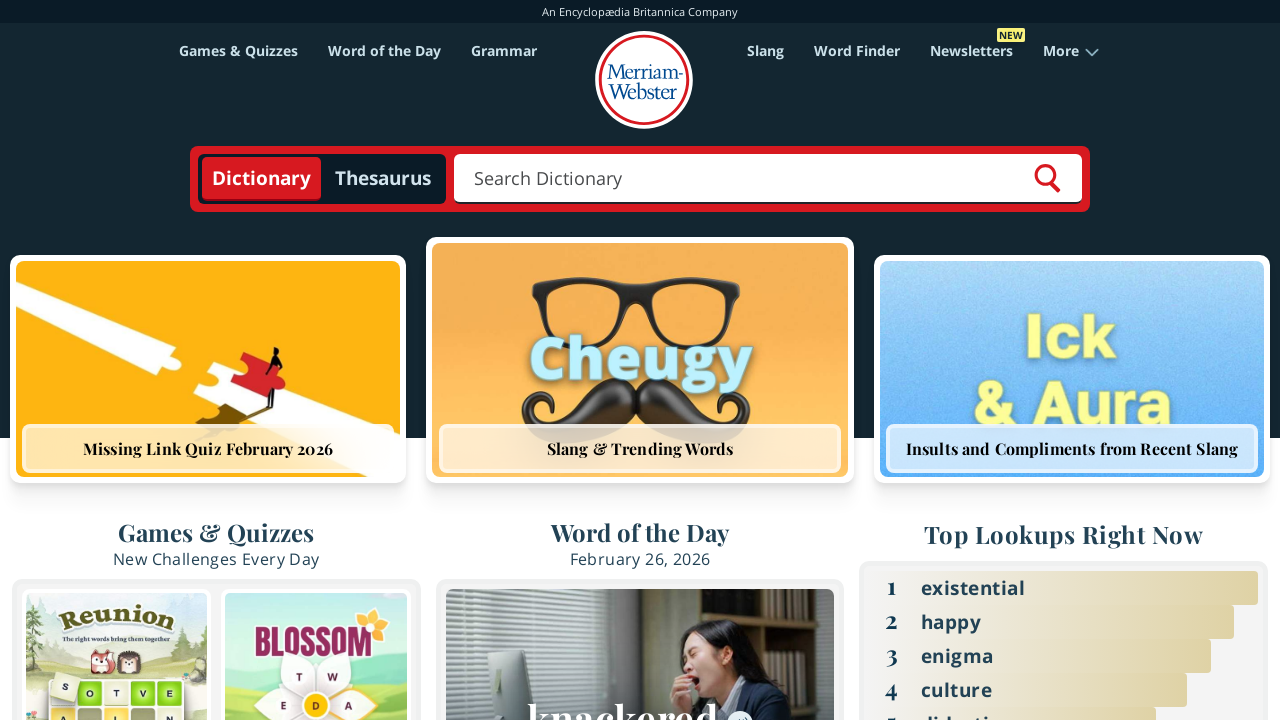

Analyzed link text content: 'Why Jaywalking is Called Jaywalking
The origin of ...'
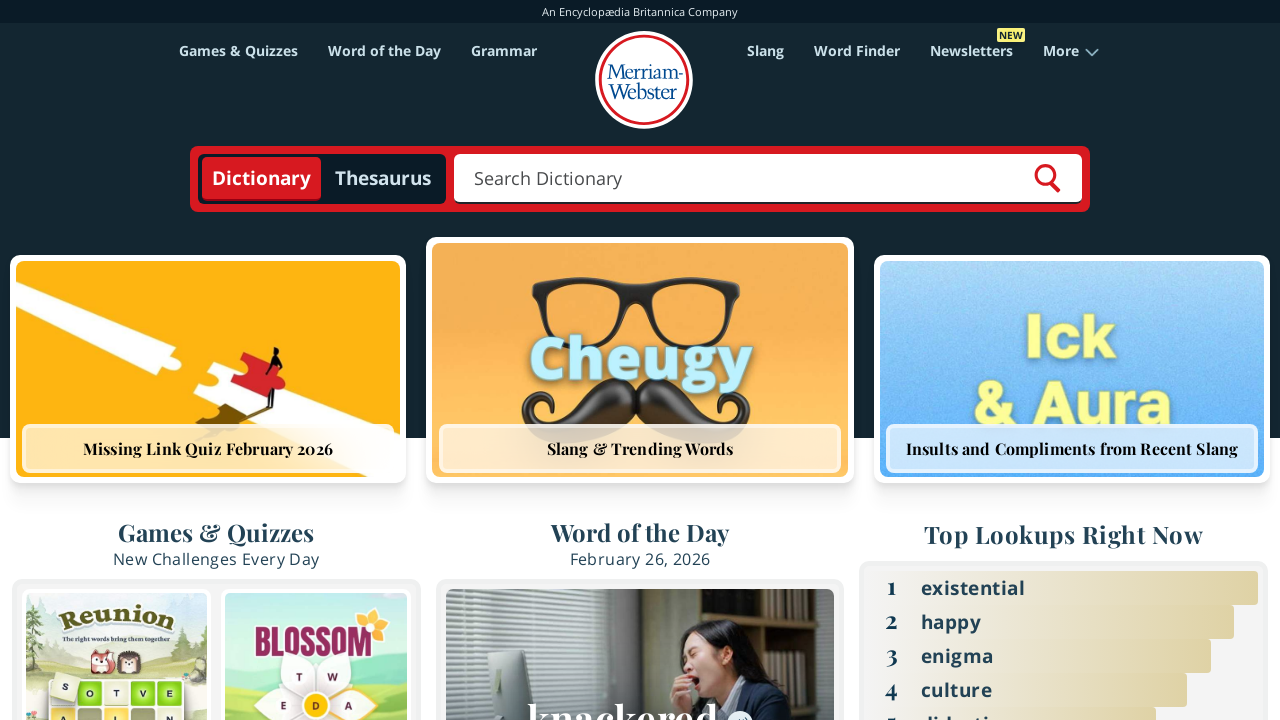

Analyzed link text content: 'See All...'
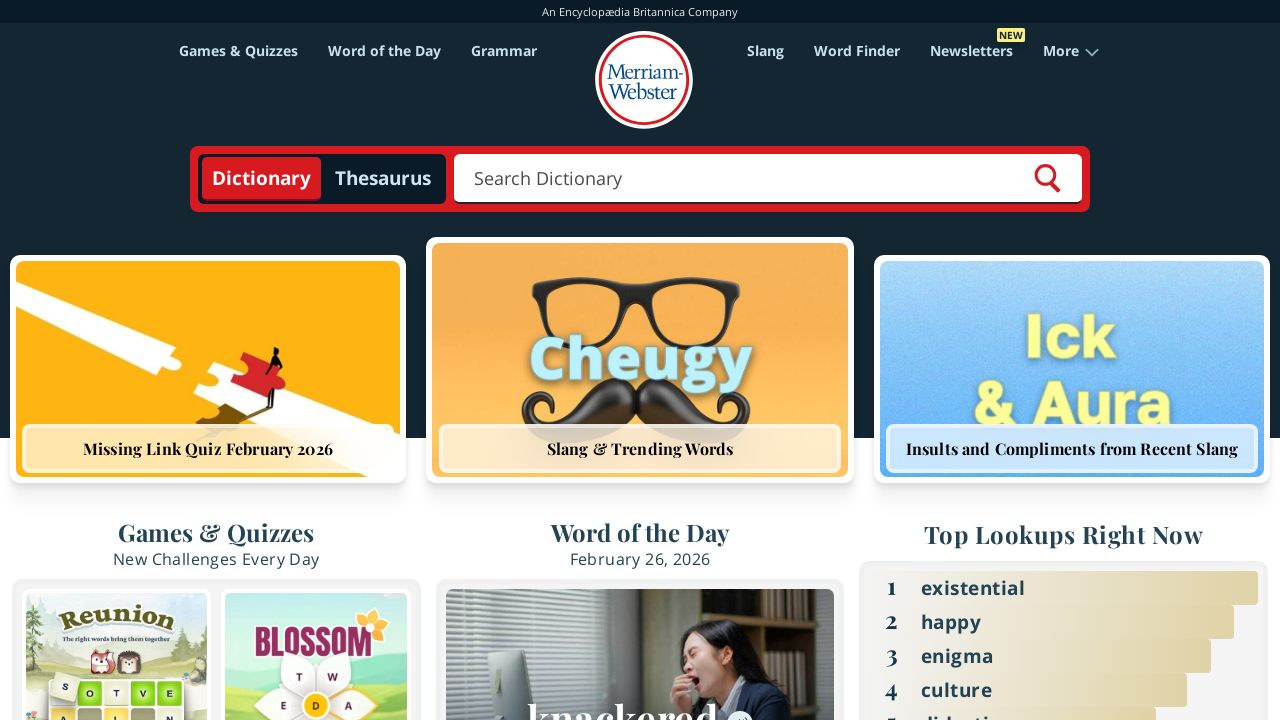

Analyzed link with no text content
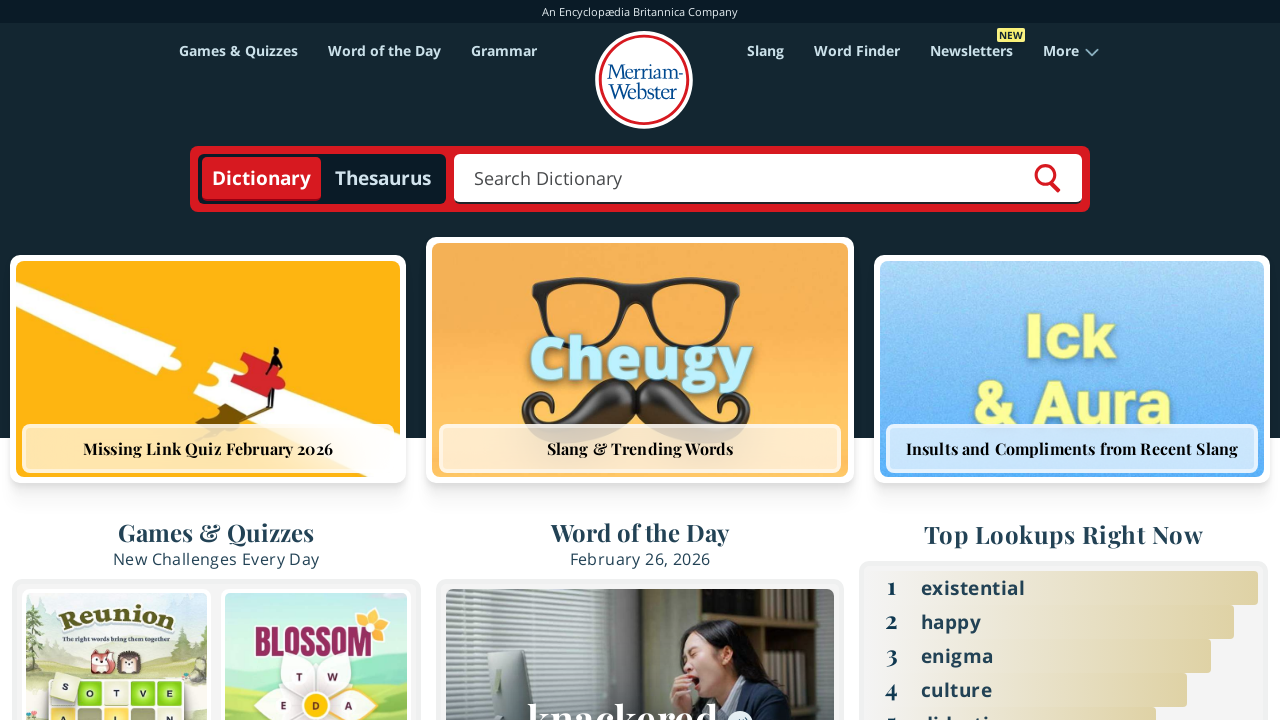

Analyzed link text content: 'Video: Why is there a 'c' in 'indict'?
And who put...'
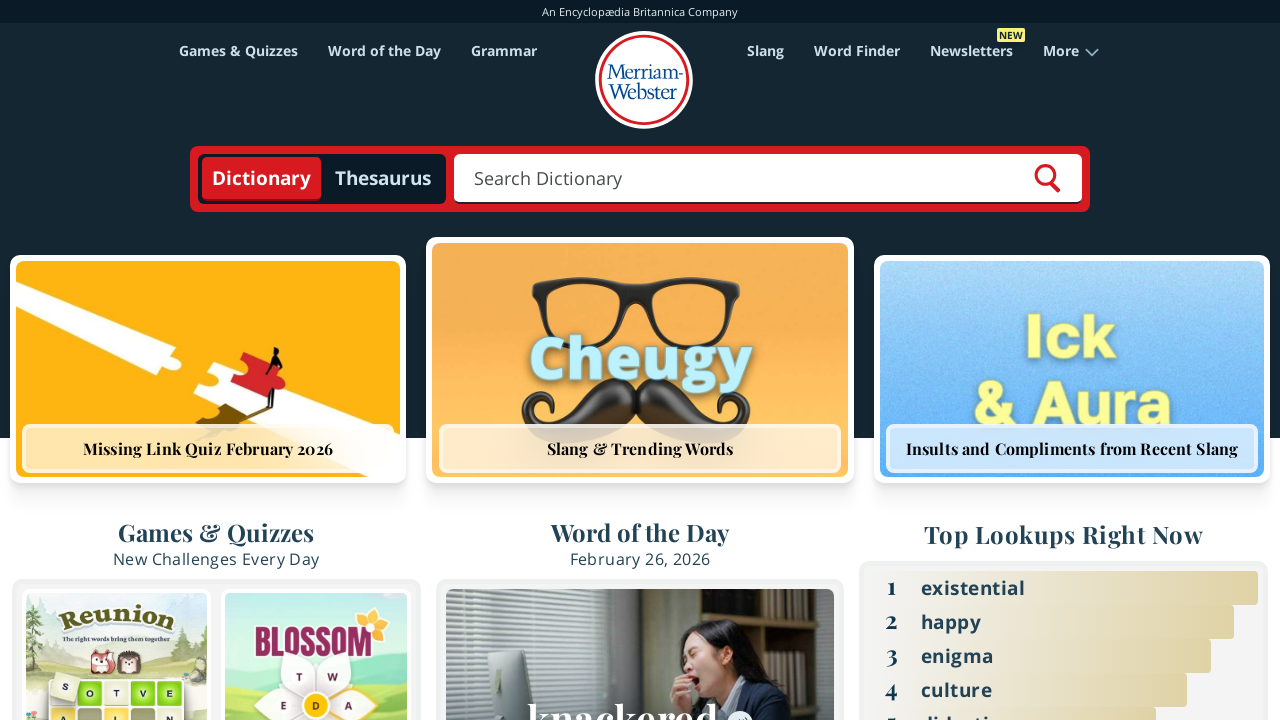

Analyzed link text content: ''Nip it in the butt' or 'Nip it in the bud'?
We're...'
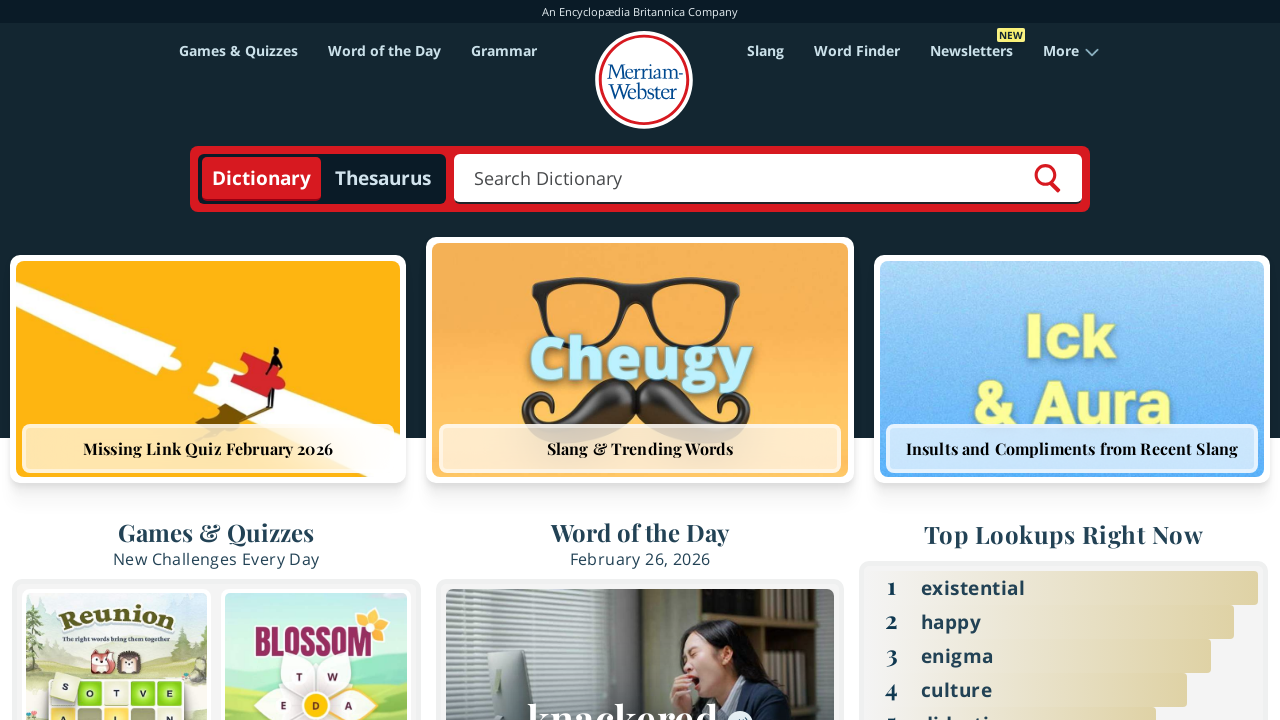

Analyzed link text content: 'How to Remember the Spelling of 'Definitely'
A def...'
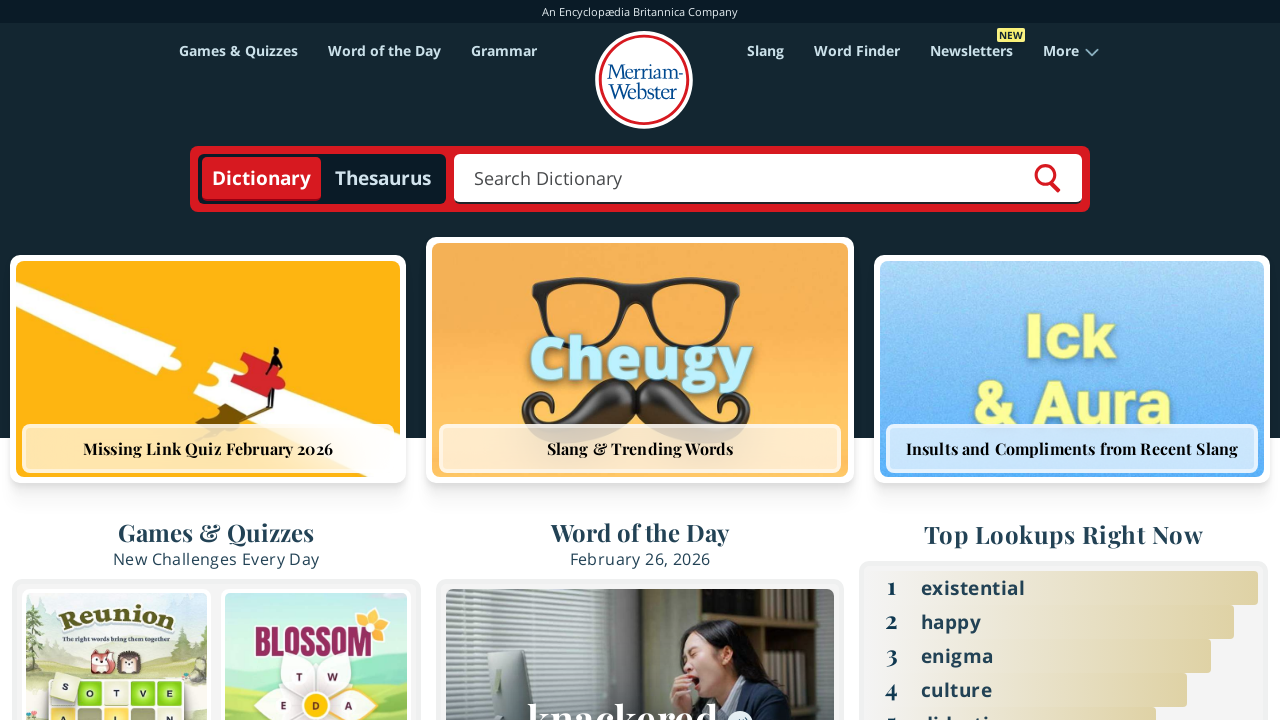

Analyzed link text content: 'See All...'
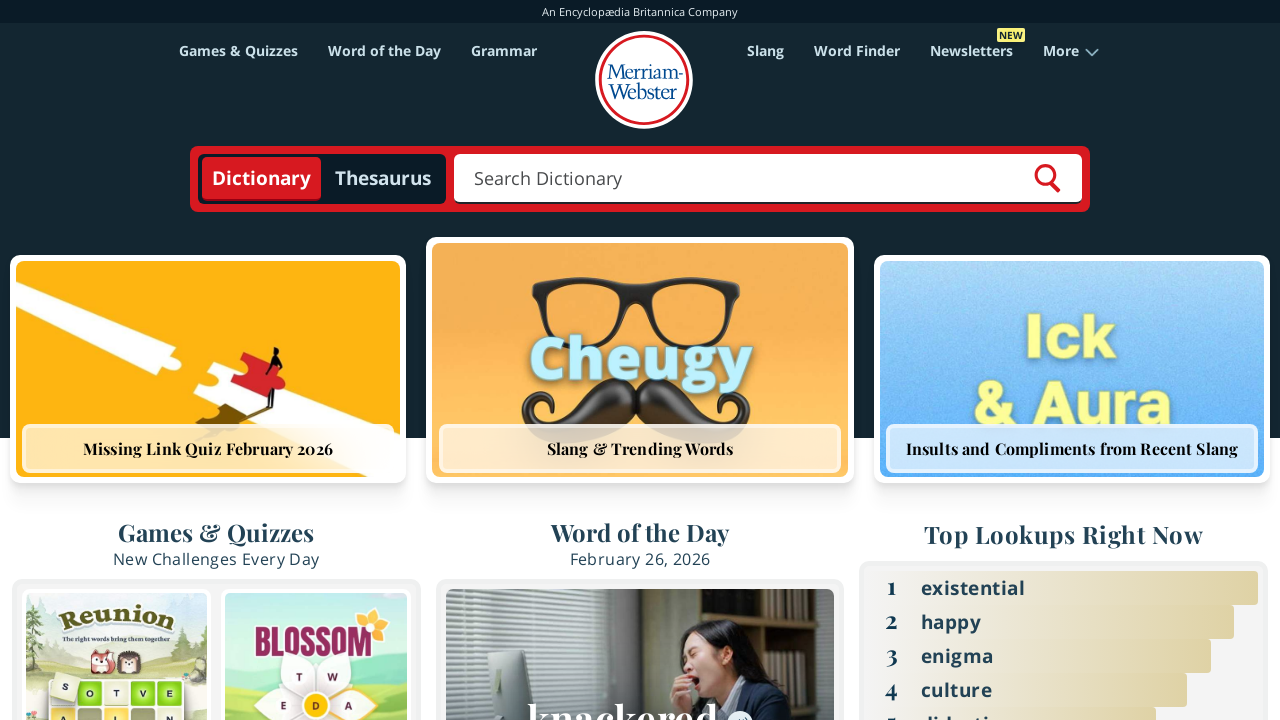

Analyzed link text content: 'Word Choices: A New Video Series from Merriam-Webs...'
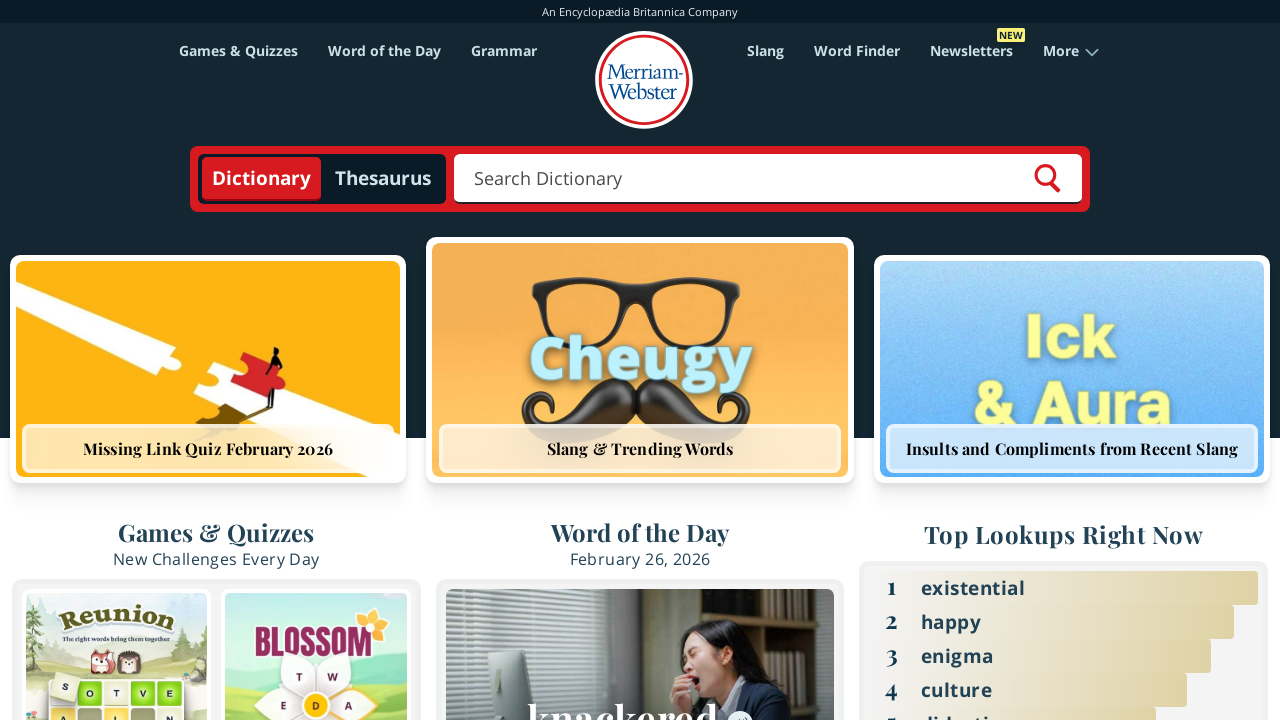

Analyzed link with no text content
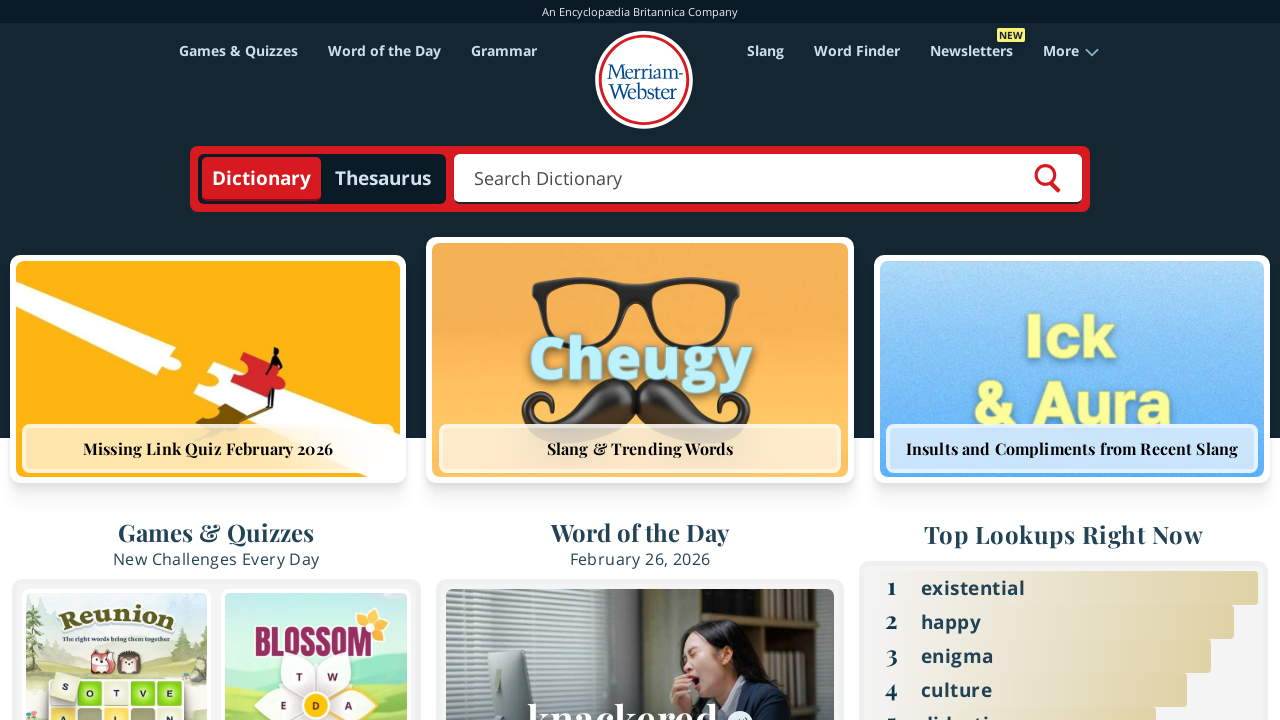

Analyzed link with no text content
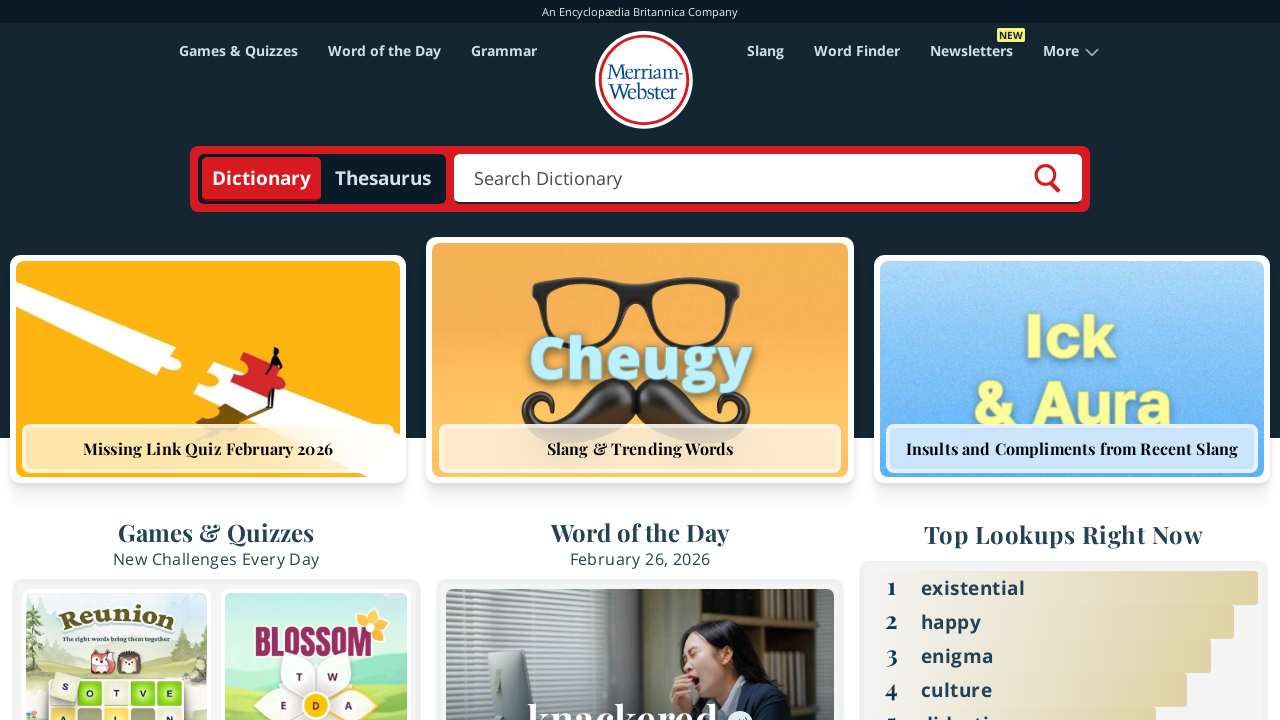

Analyzed link text content: 'Listen...'
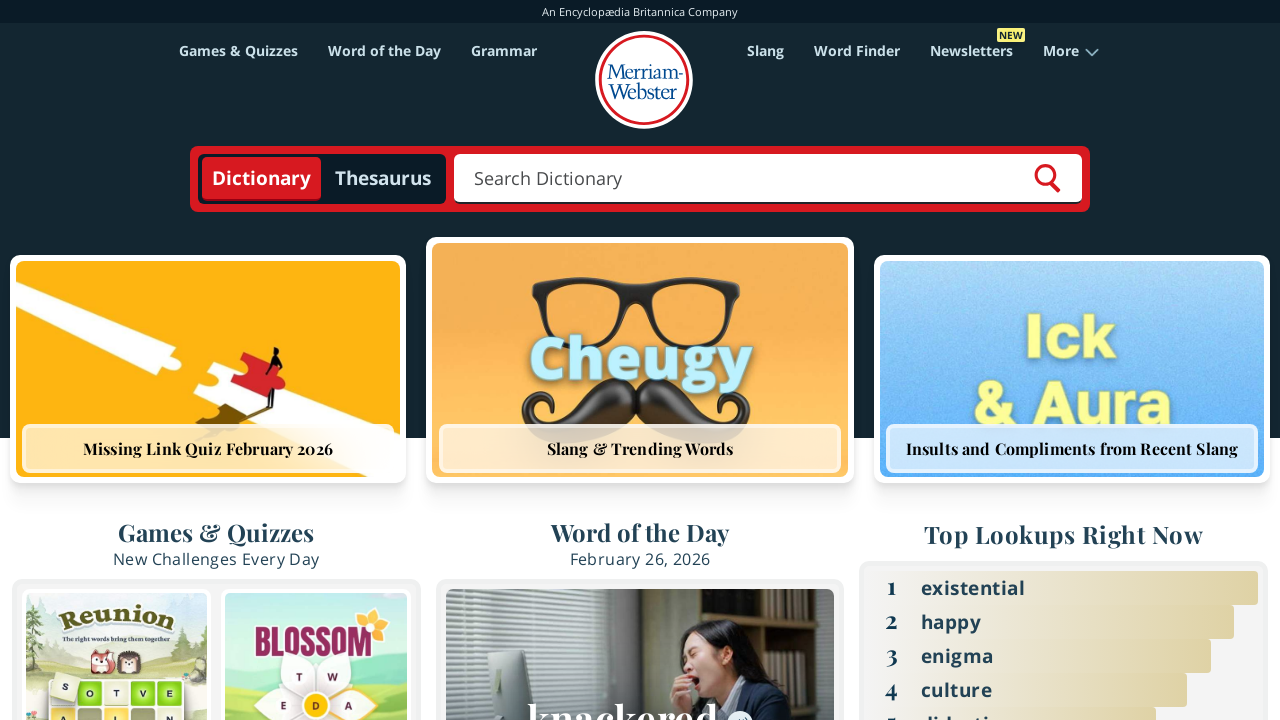

Analyzed link with no text content
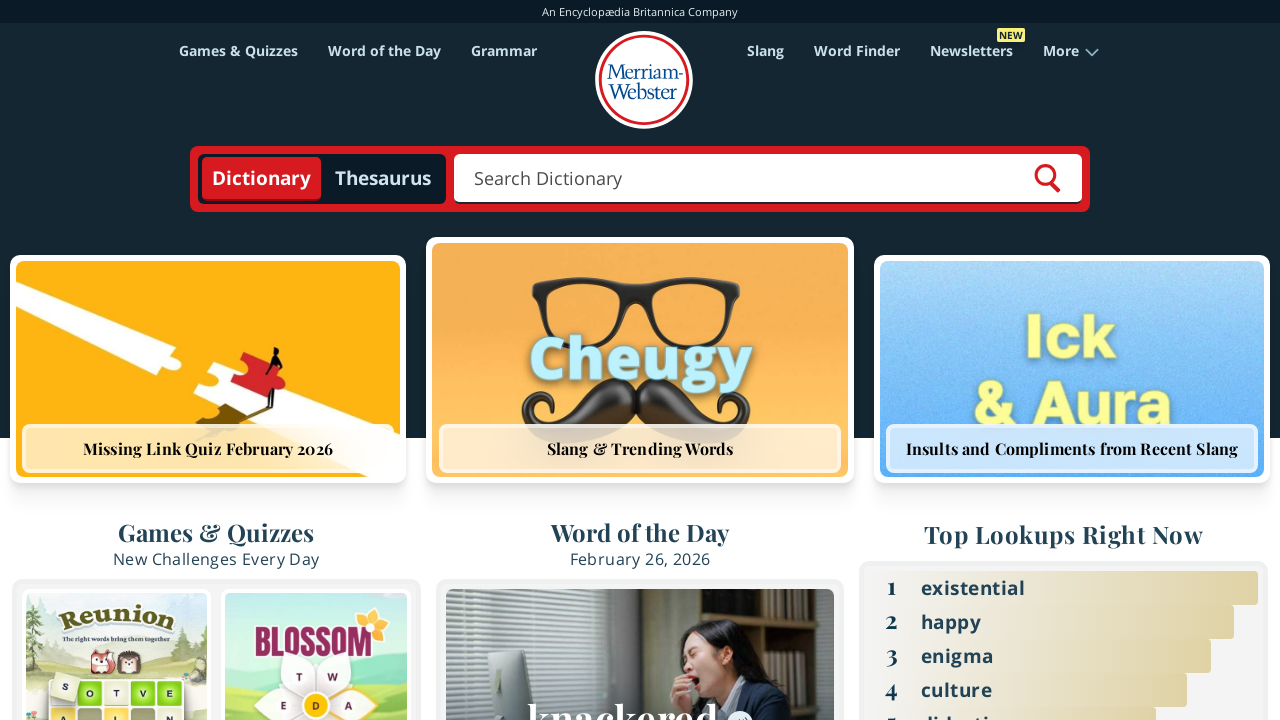

Analyzed link with no text content
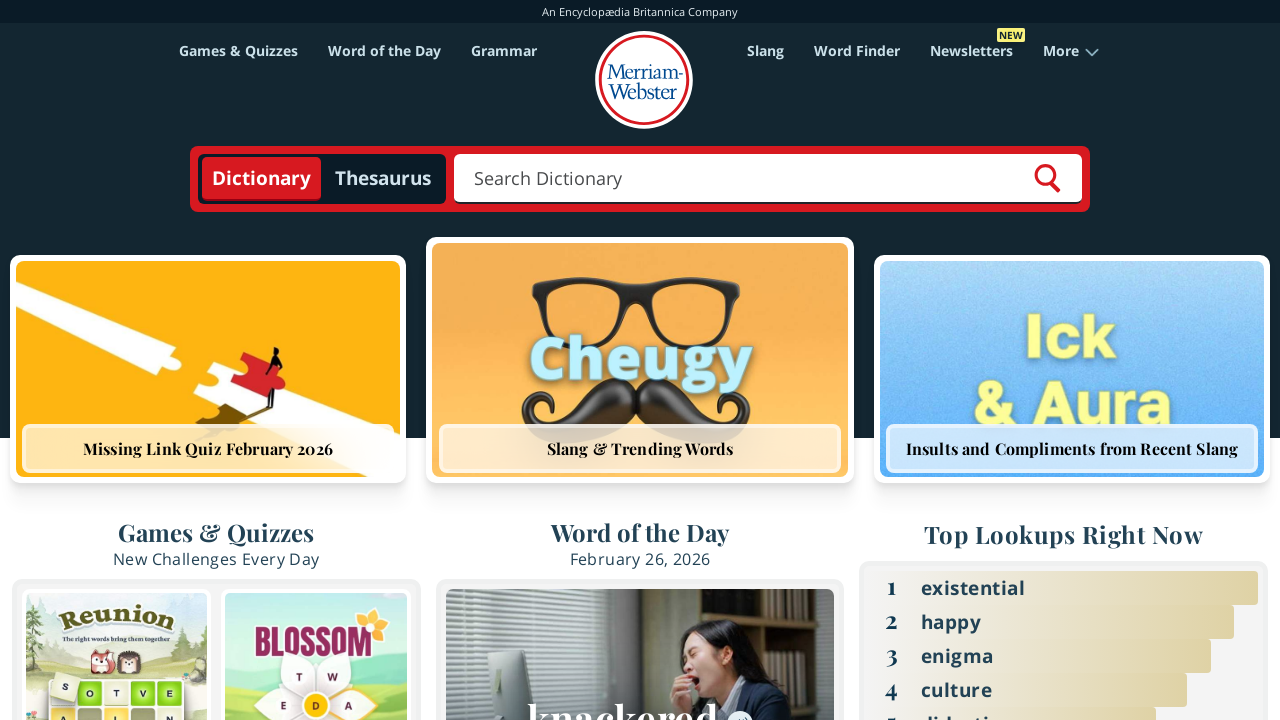

Analyzed link text content: 'Dictionaries...'
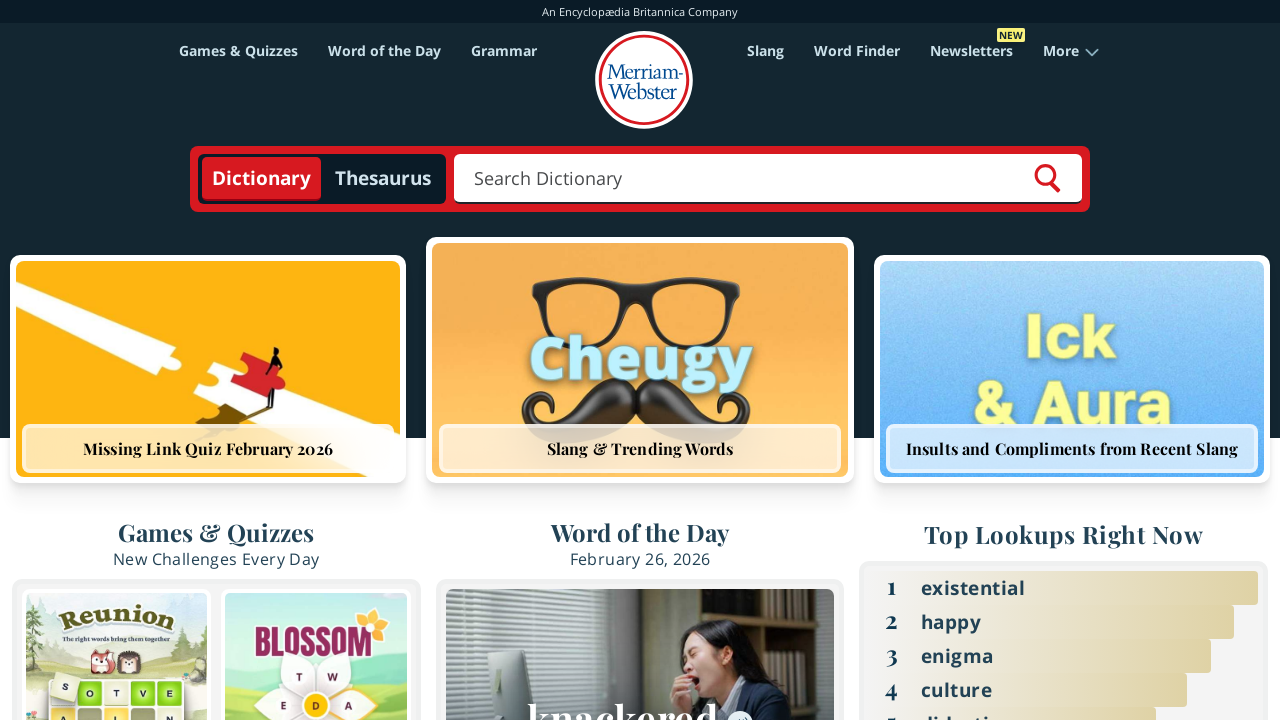

Analyzed link text content: 'Thesauruses...'
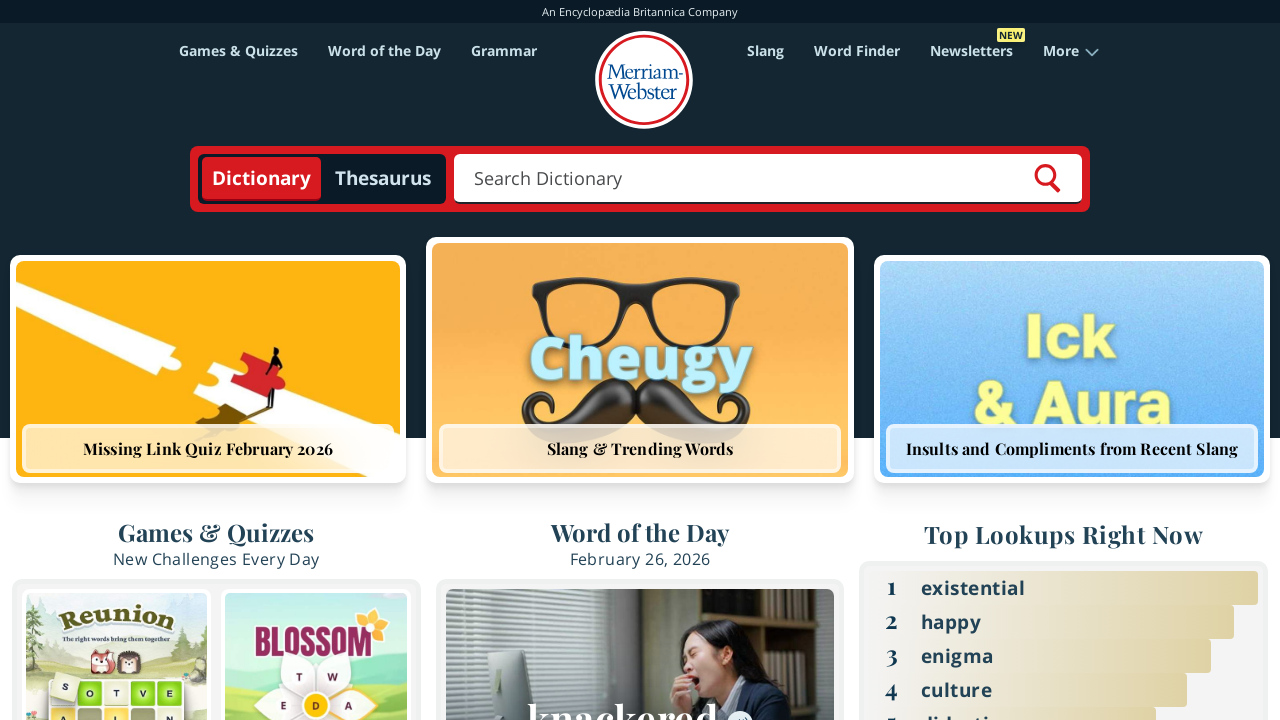

Analyzed link text content: 'Books for Kids...'
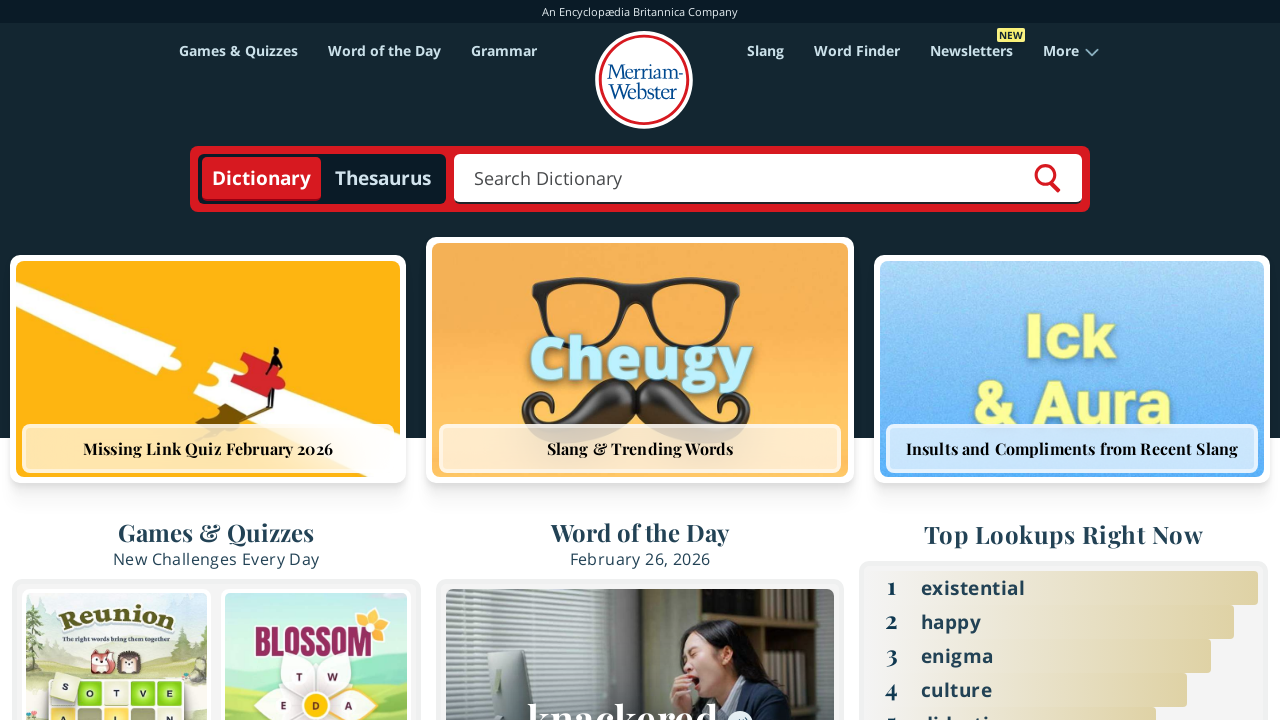

Analyzed link text content: 'Support Schools...'
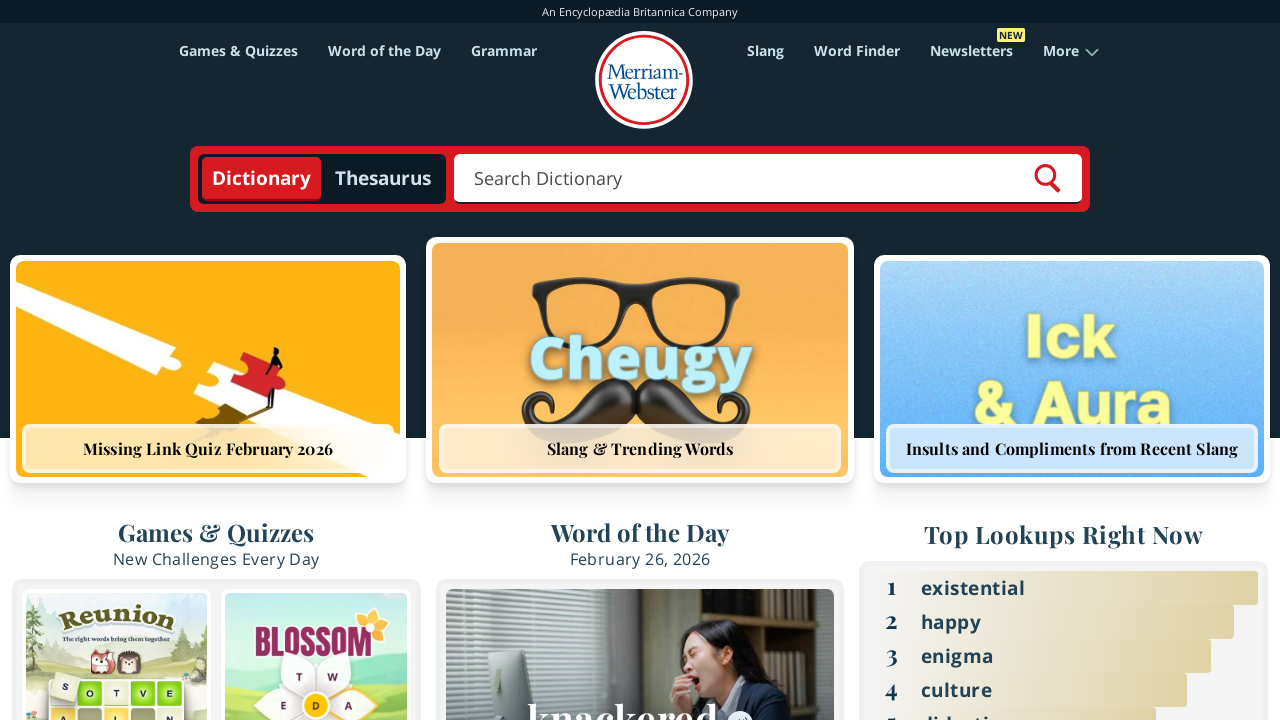

Analyzed link text content: 'Shirts...'
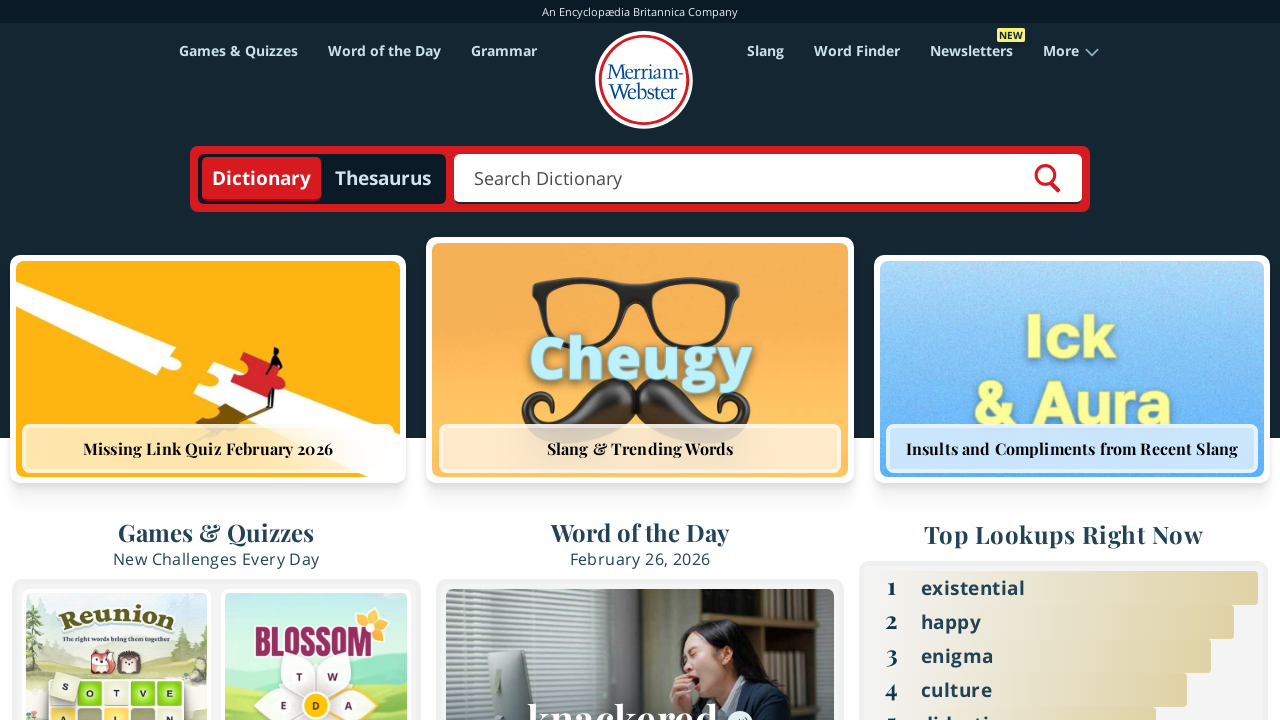

Analyzed link text content: 'Mugs...'
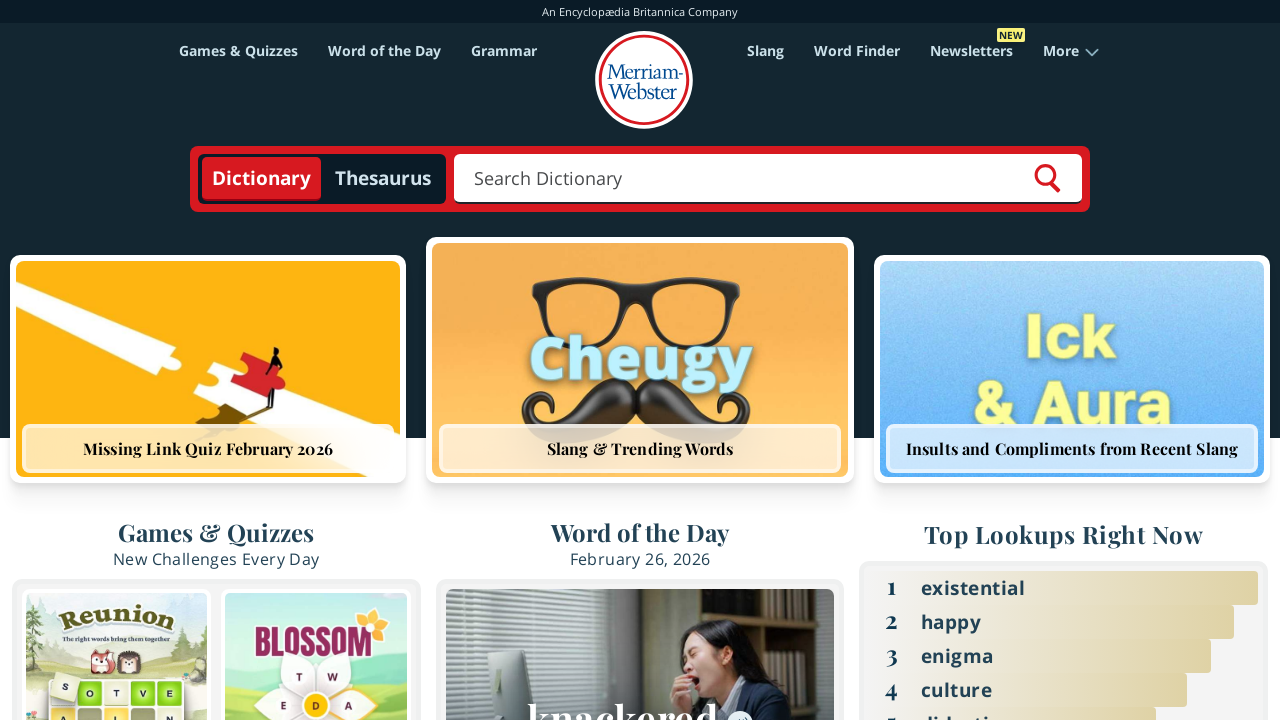

Analyzed link text content: 'Puzzles...'
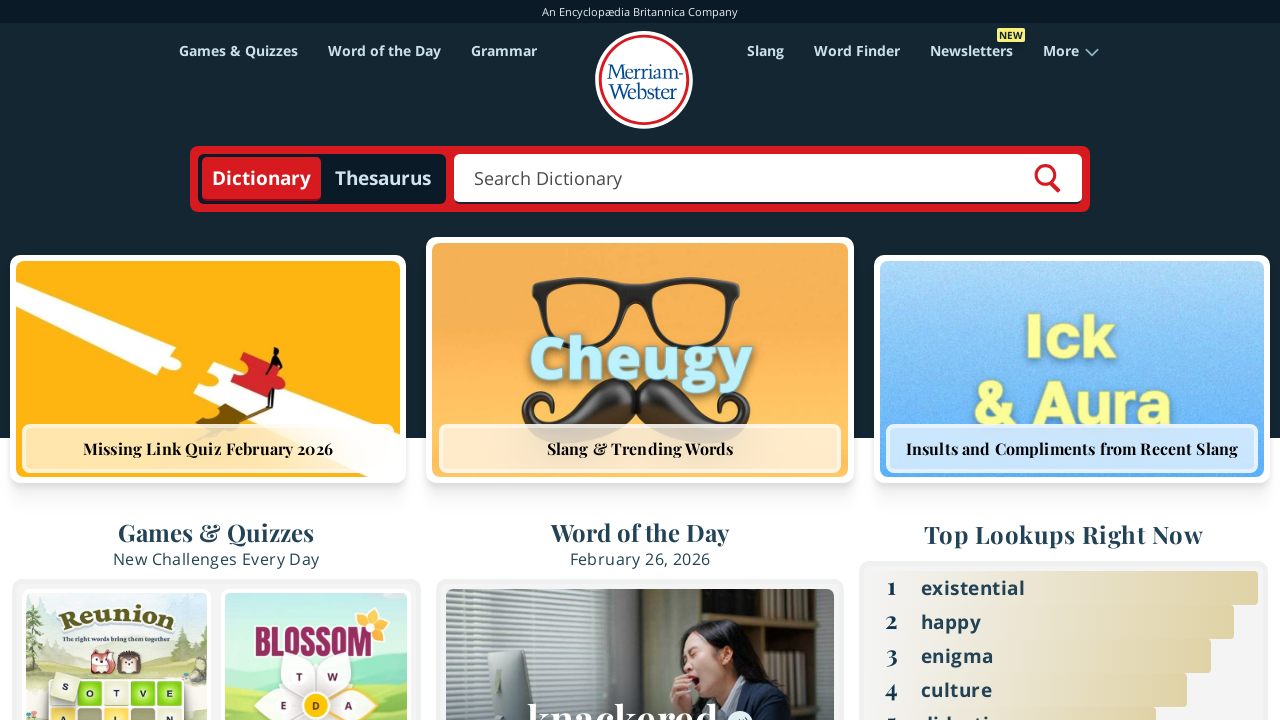

Analyzed link text content: 'Bags...'
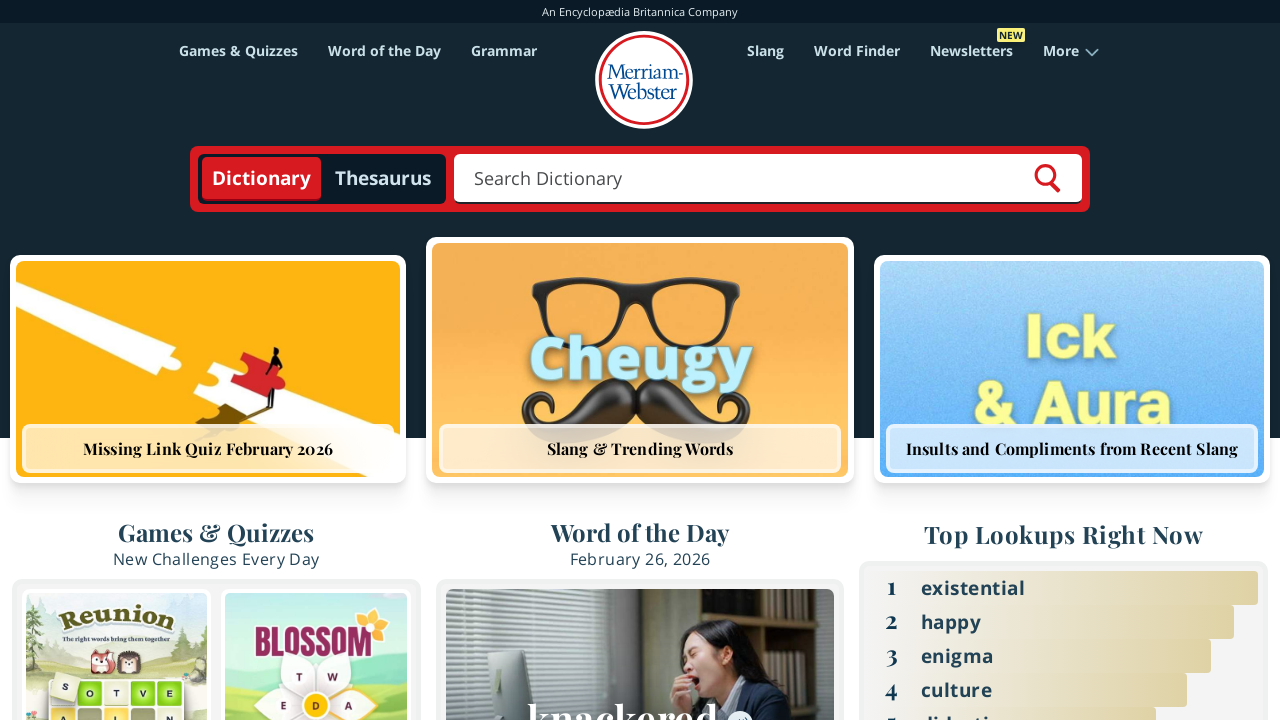

Analyzed link text content: 'A...'
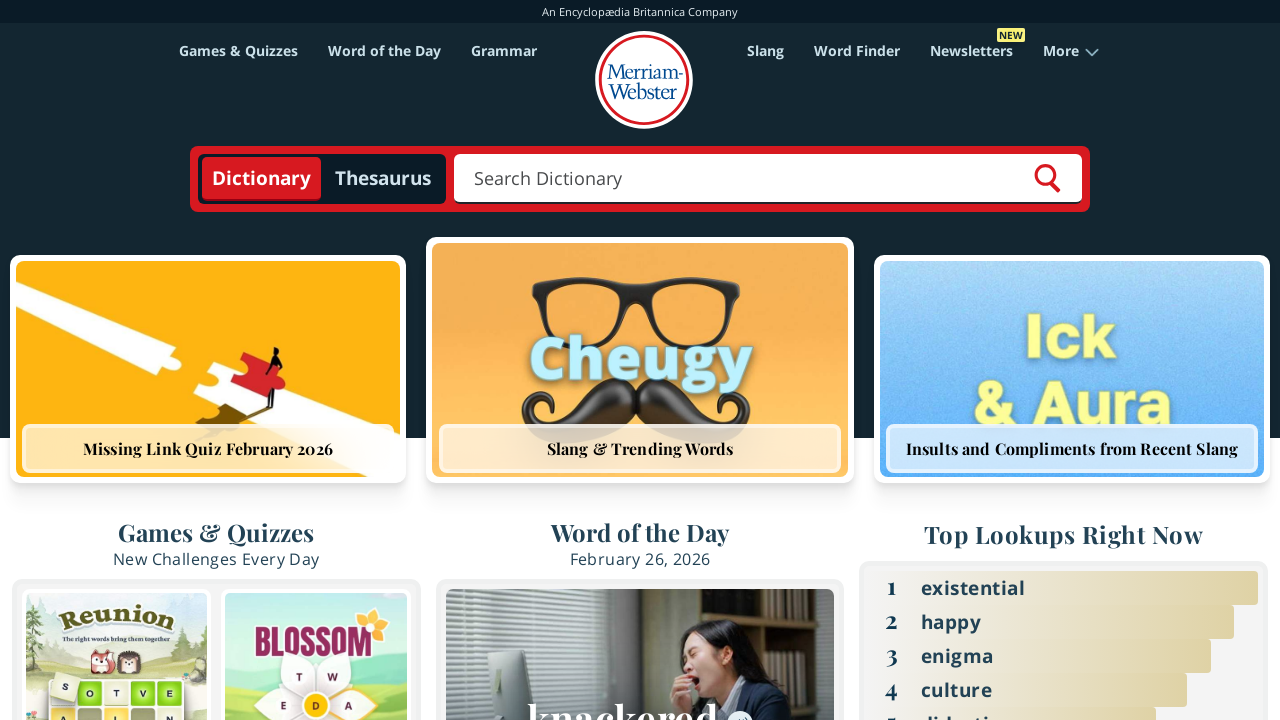

Analyzed link text content: 'B...'
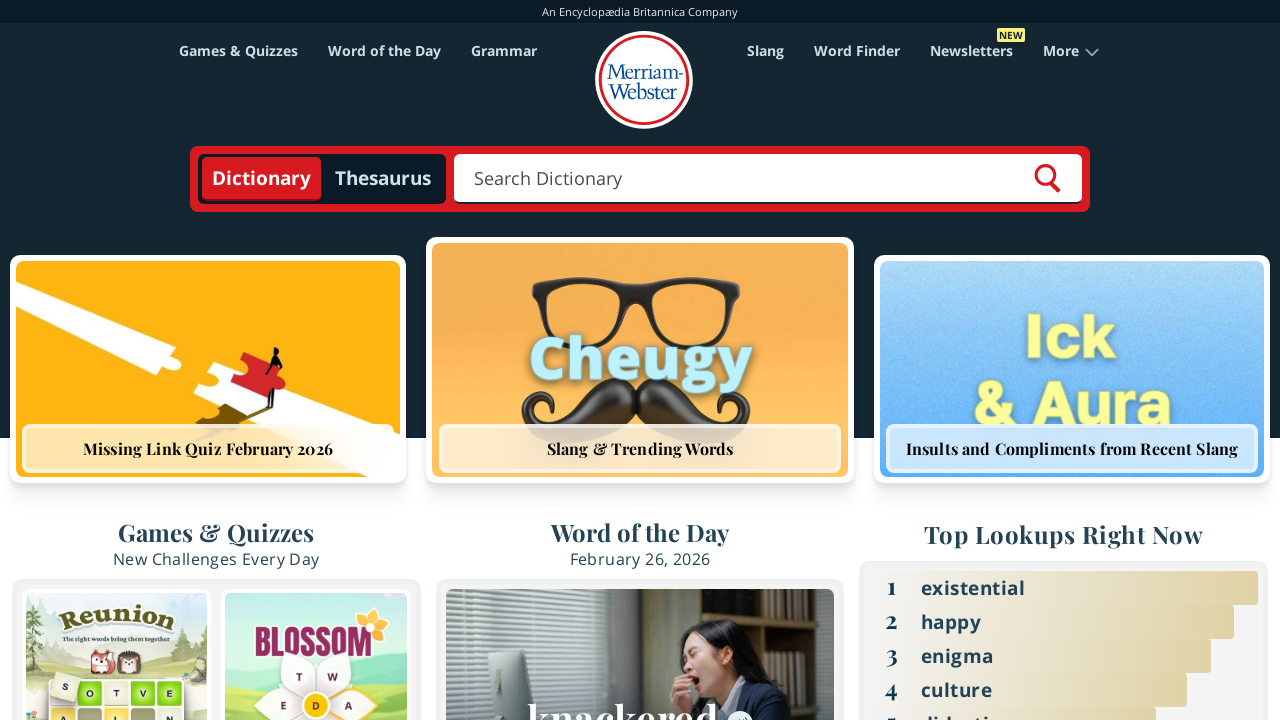

Analyzed link text content: 'C...'
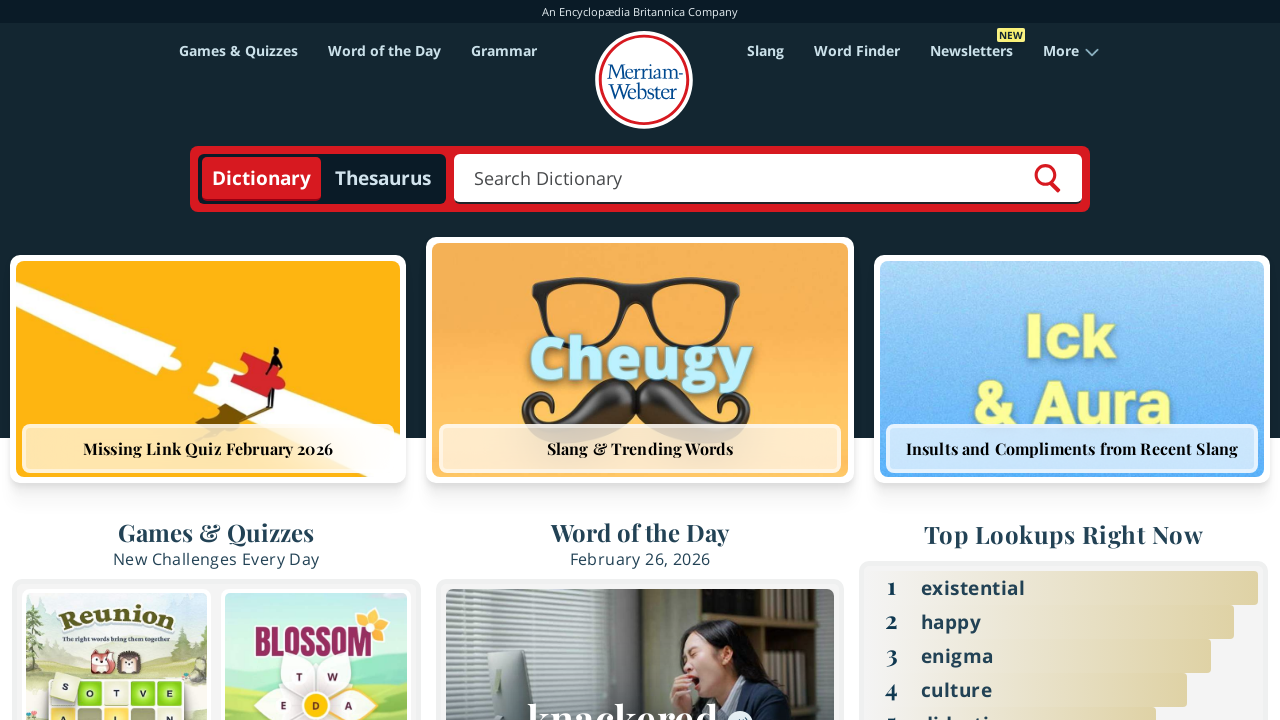

Analyzed link text content: 'D...'
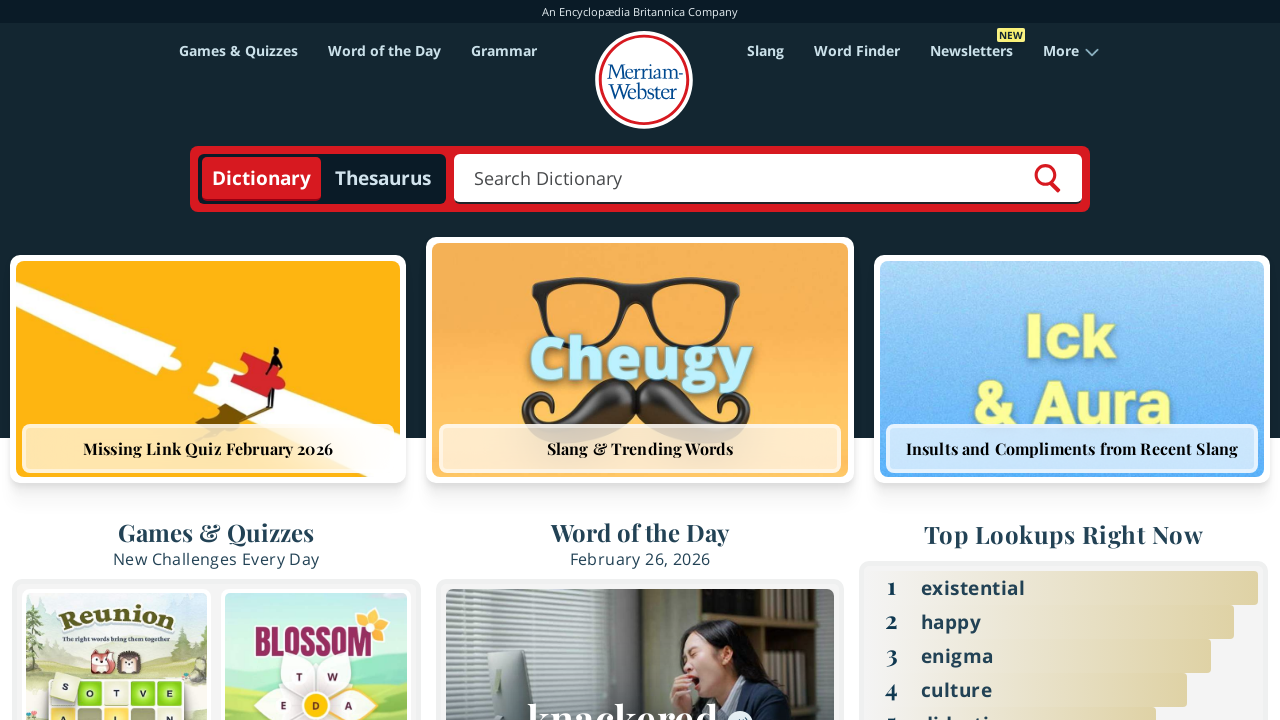

Analyzed link text content: 'E...'
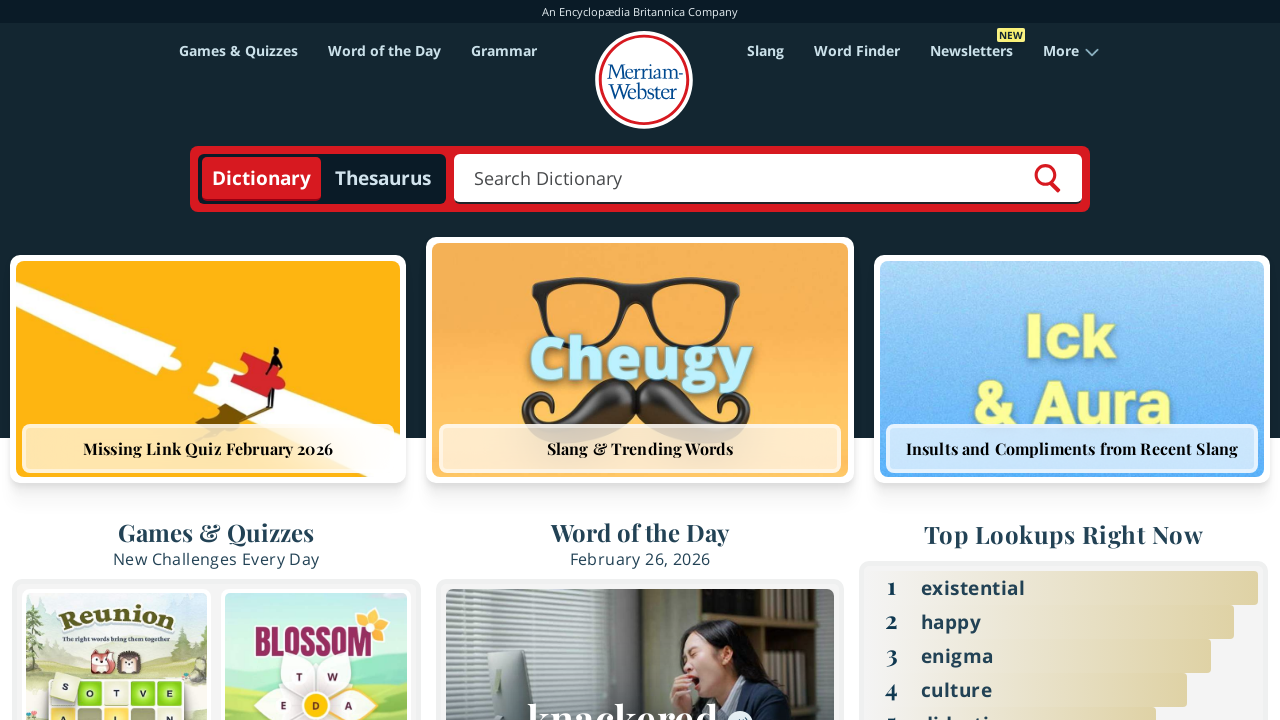

Analyzed link text content: 'F...'
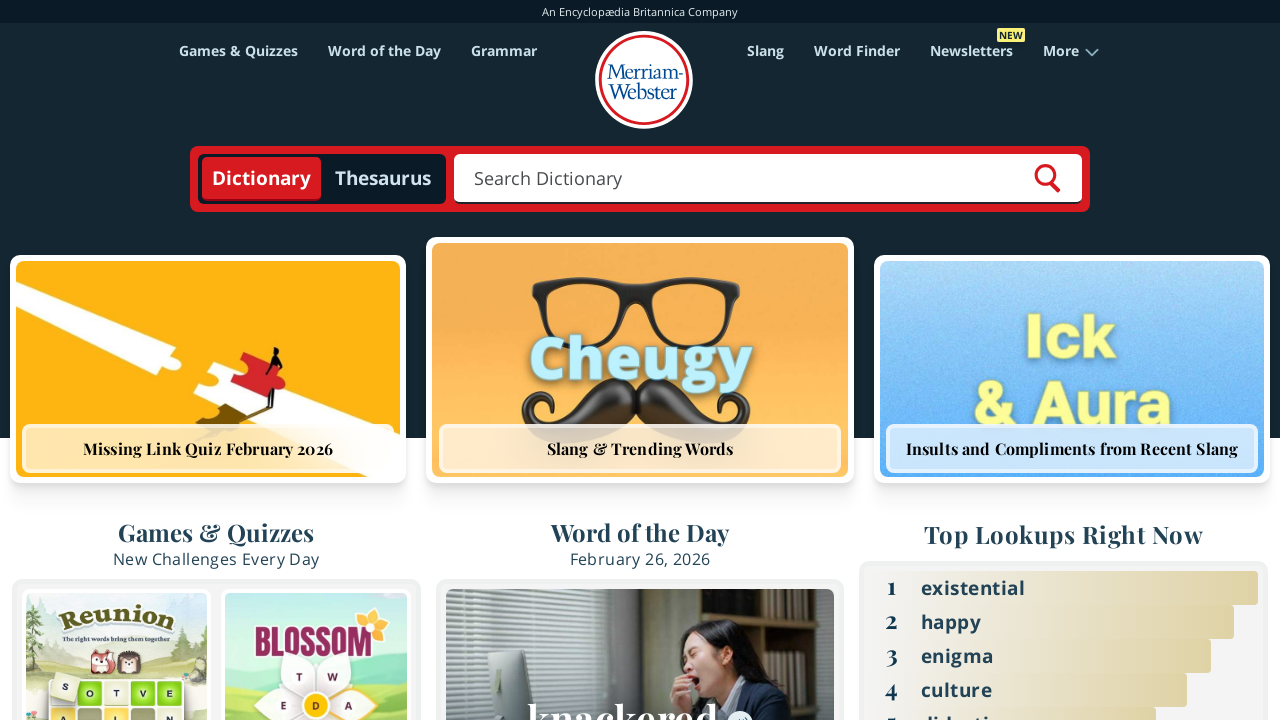

Analyzed link text content: 'G...'
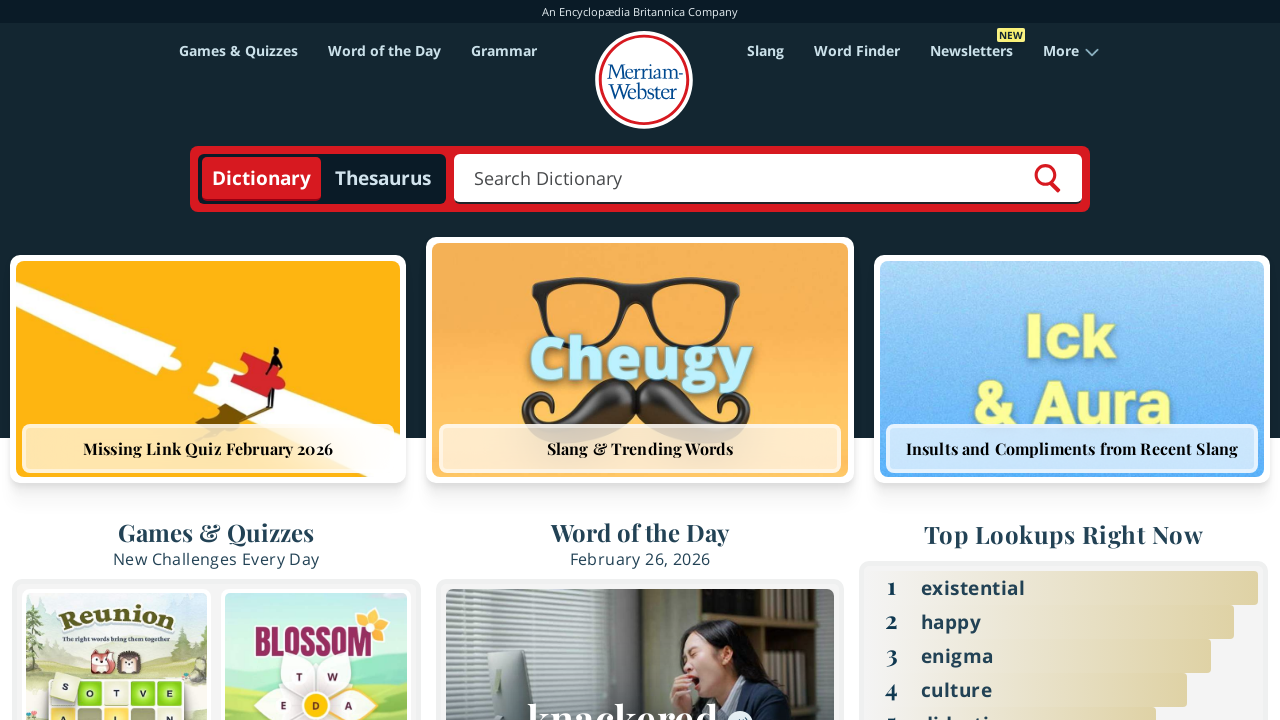

Analyzed link text content: 'H...'
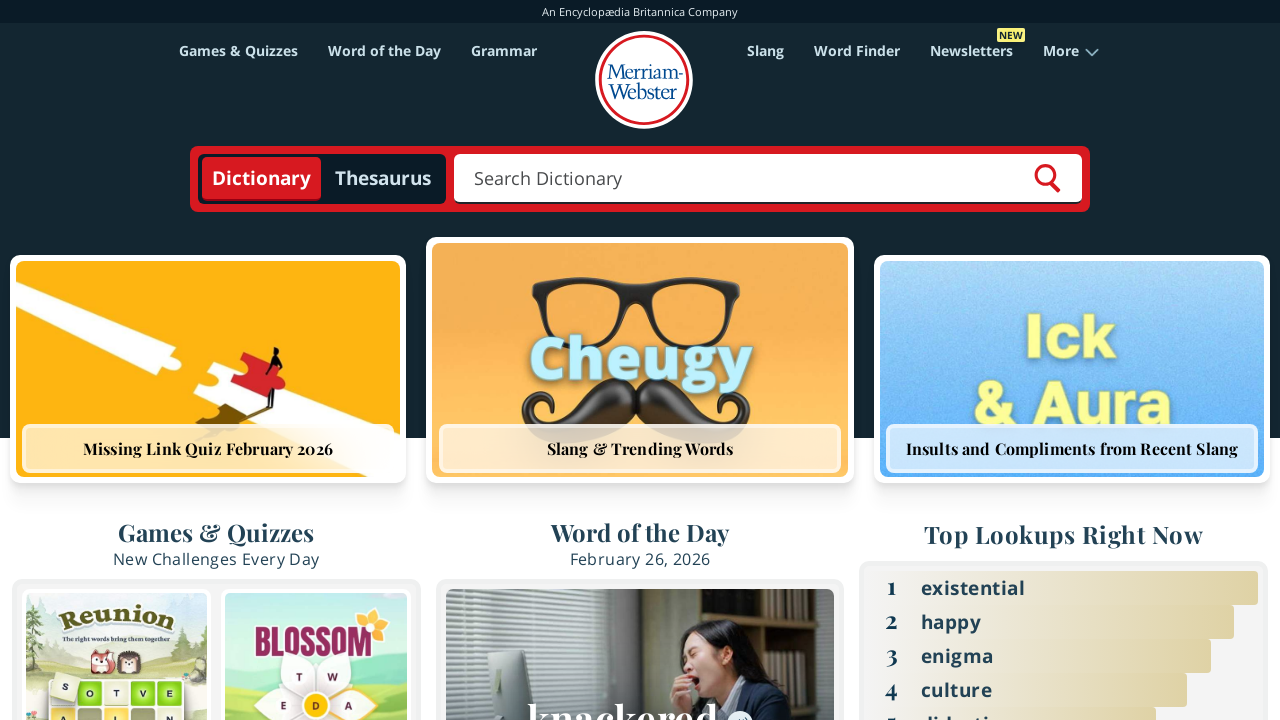

Analyzed link text content: 'I...'
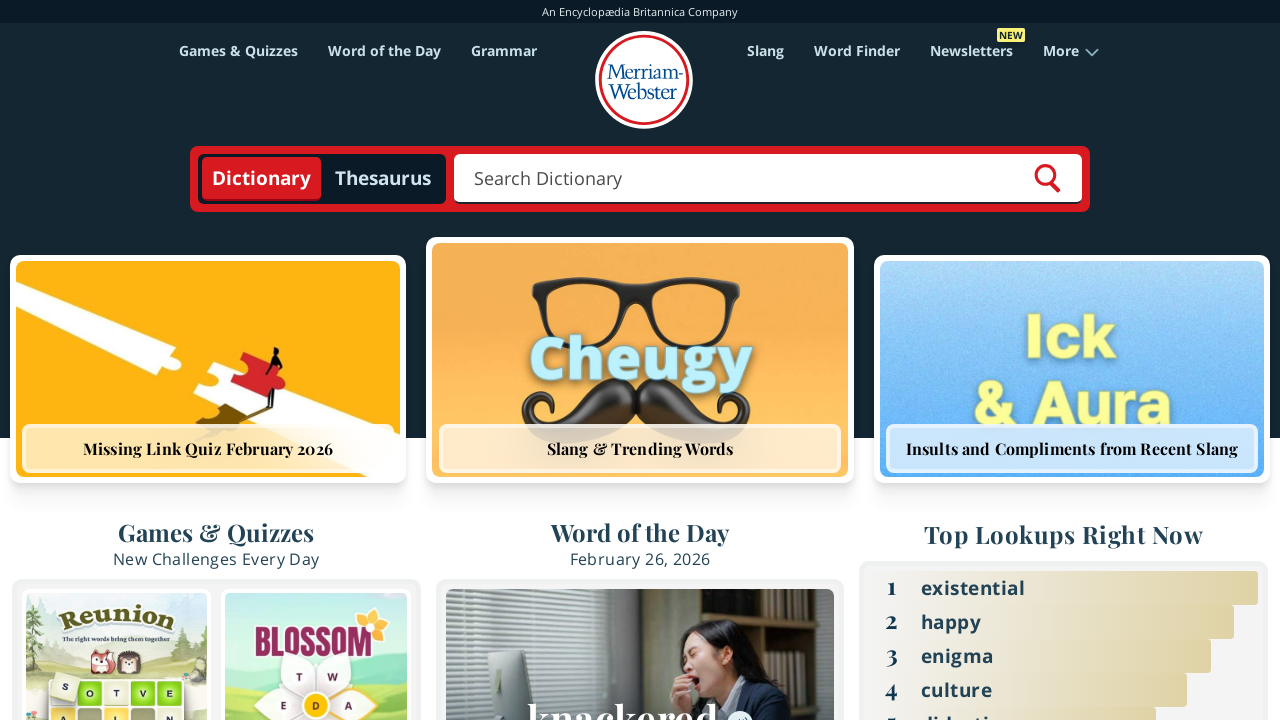

Analyzed link text content: 'J...'
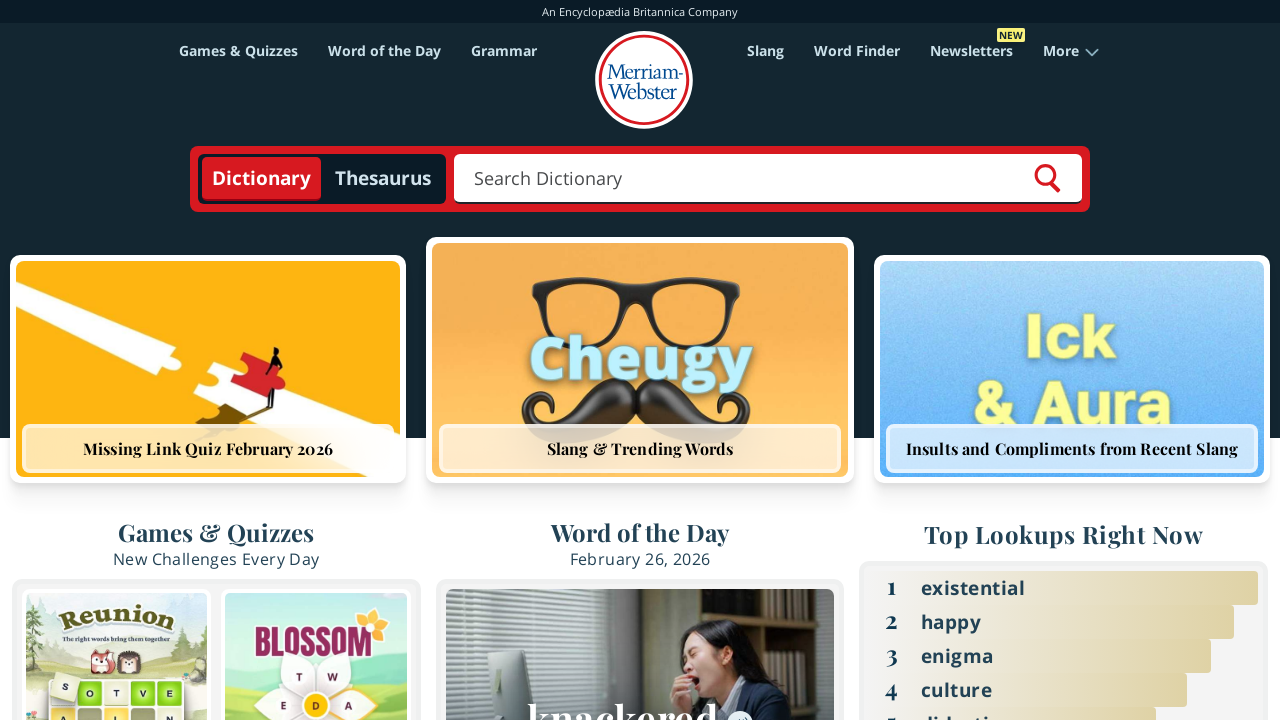

Analyzed link text content: 'K...'
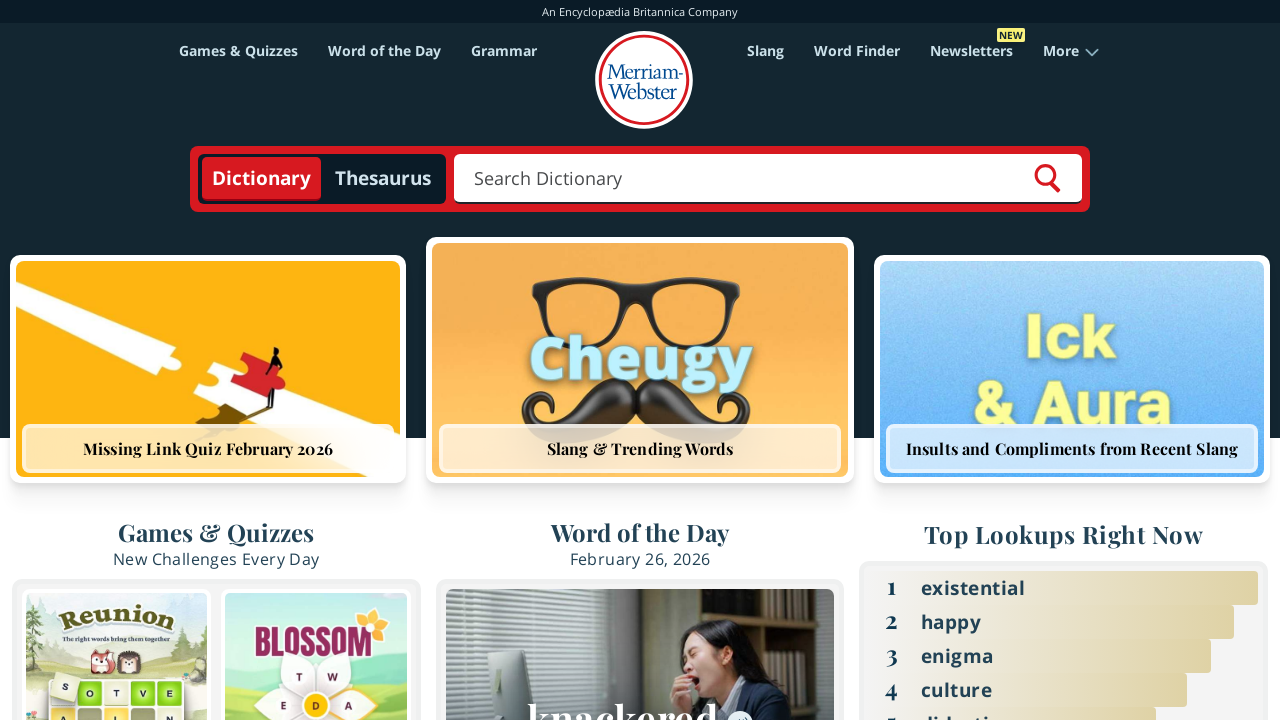

Analyzed link text content: 'L...'
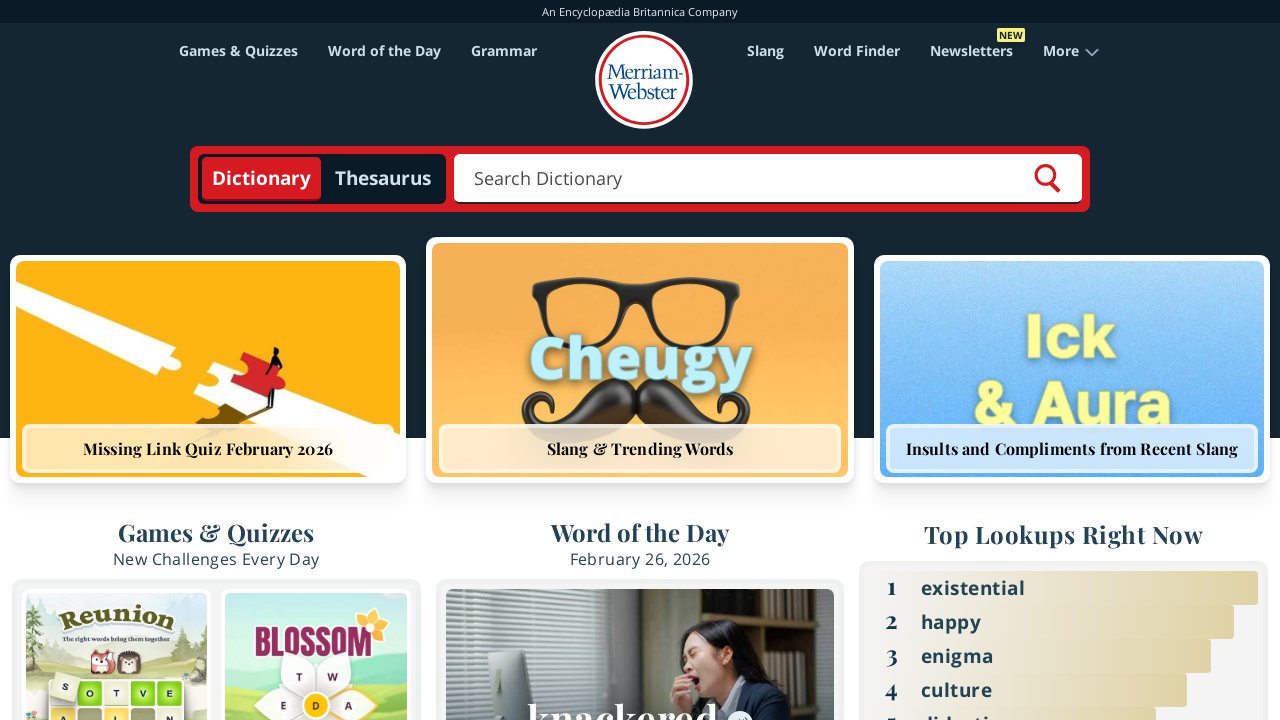

Analyzed link text content: 'M...'
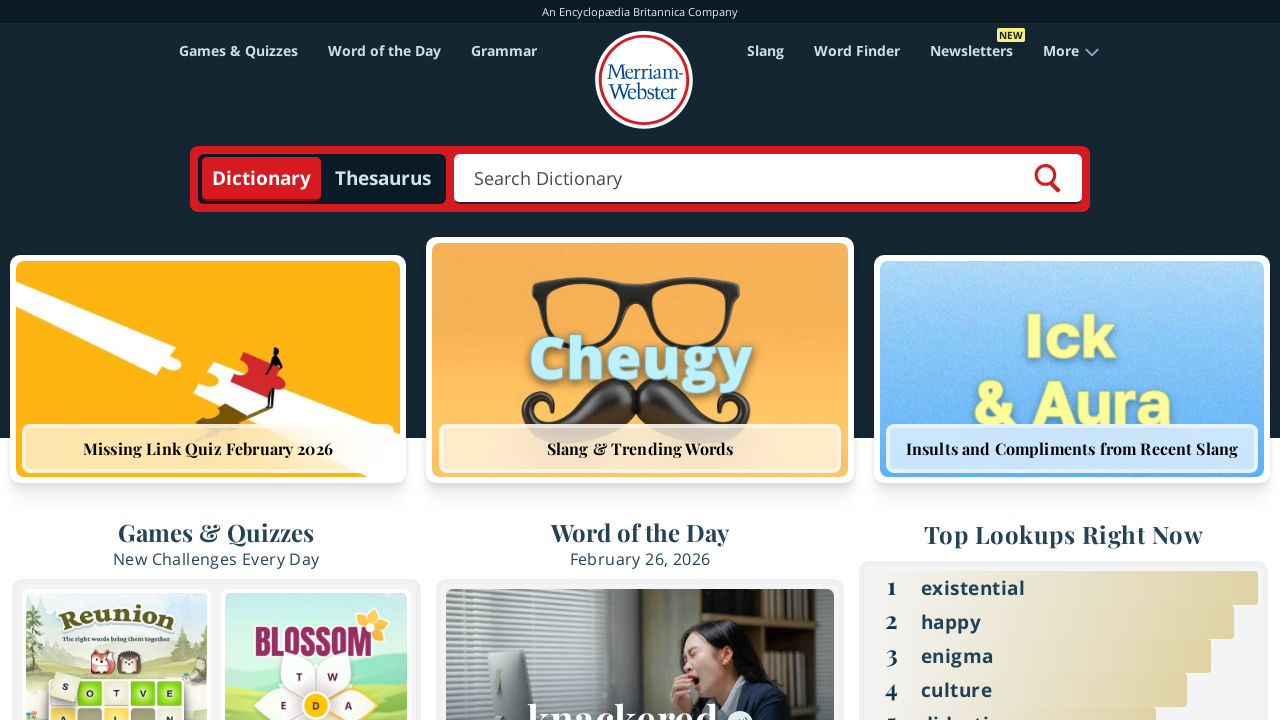

Analyzed link text content: 'N...'
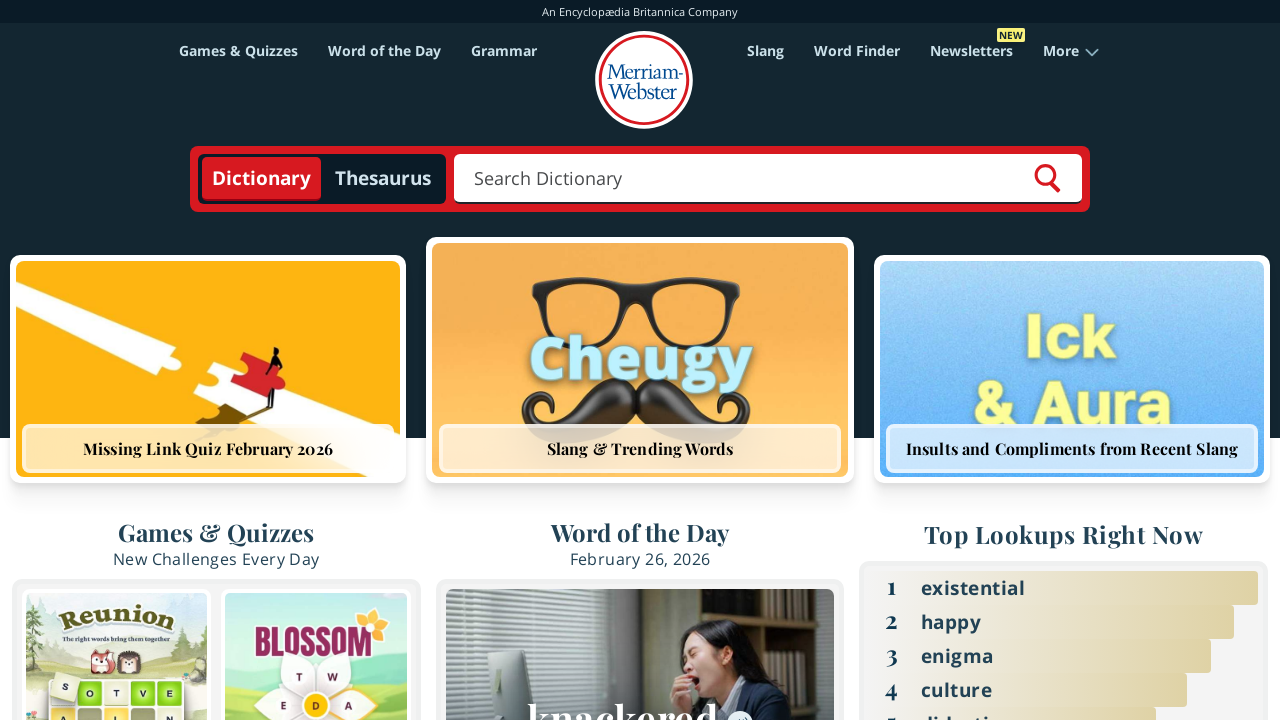

Analyzed link text content: 'O...'
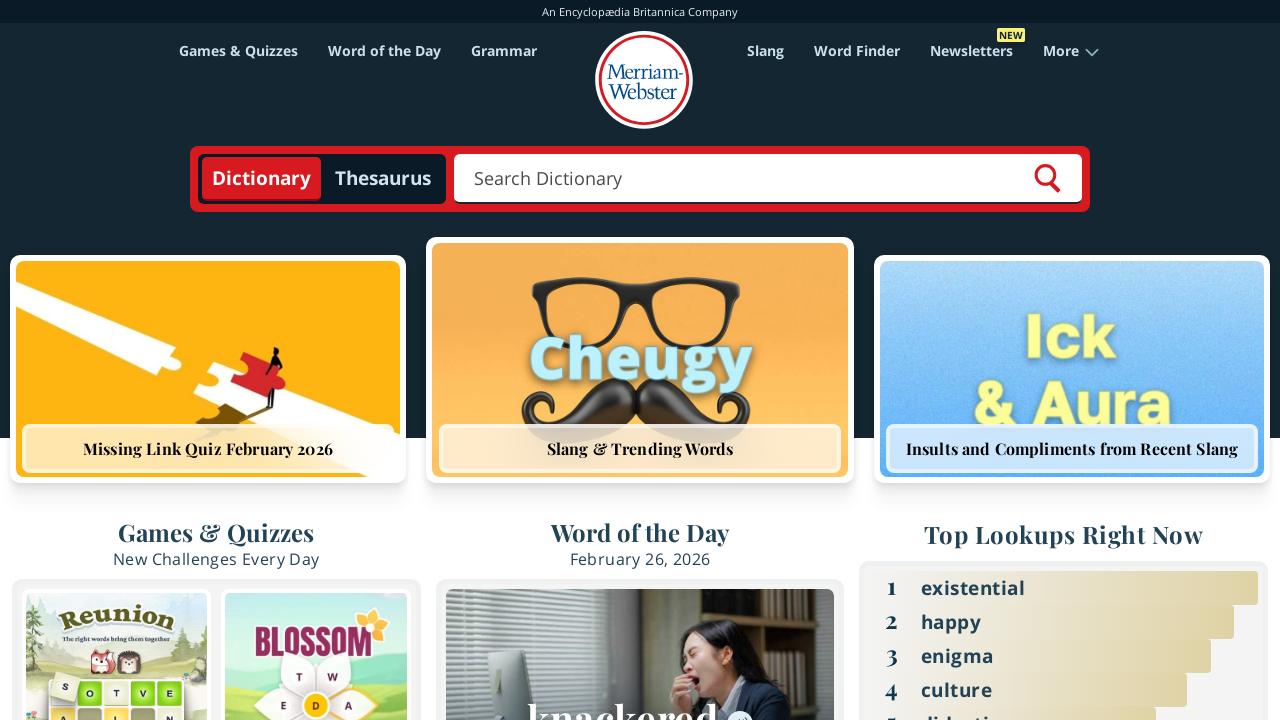

Analyzed link text content: 'P...'
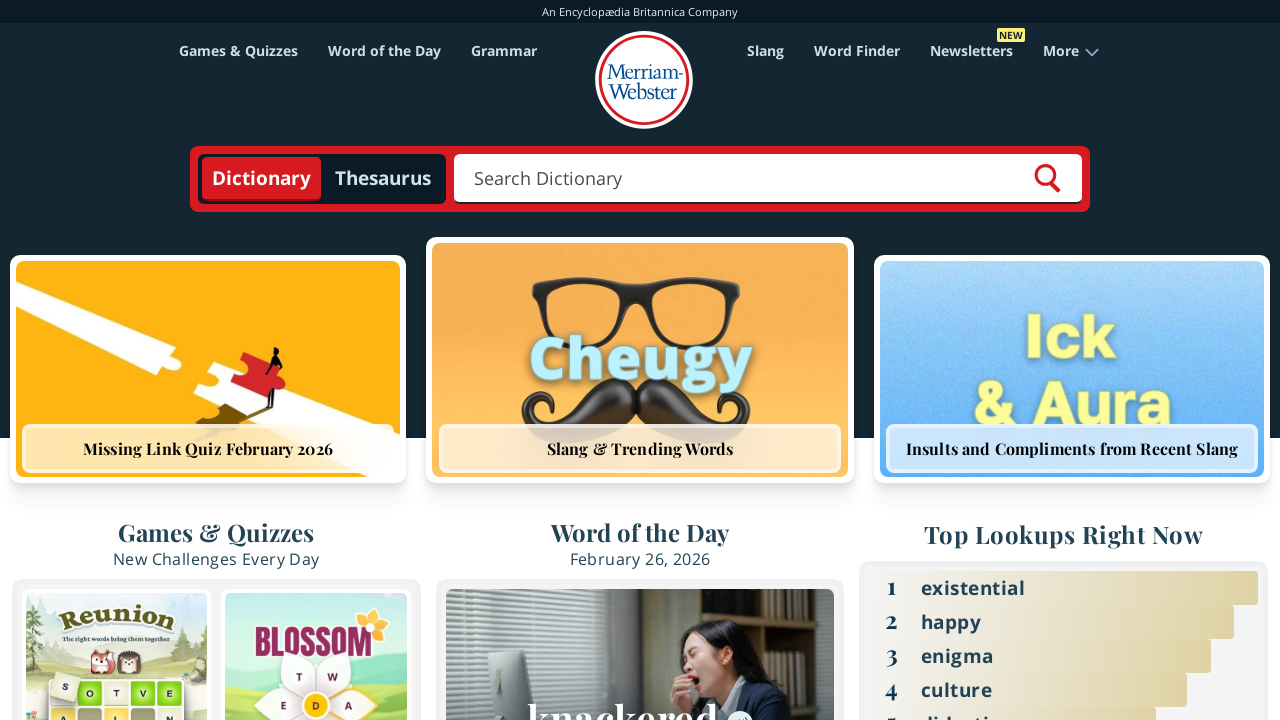

Analyzed link text content: 'Q...'
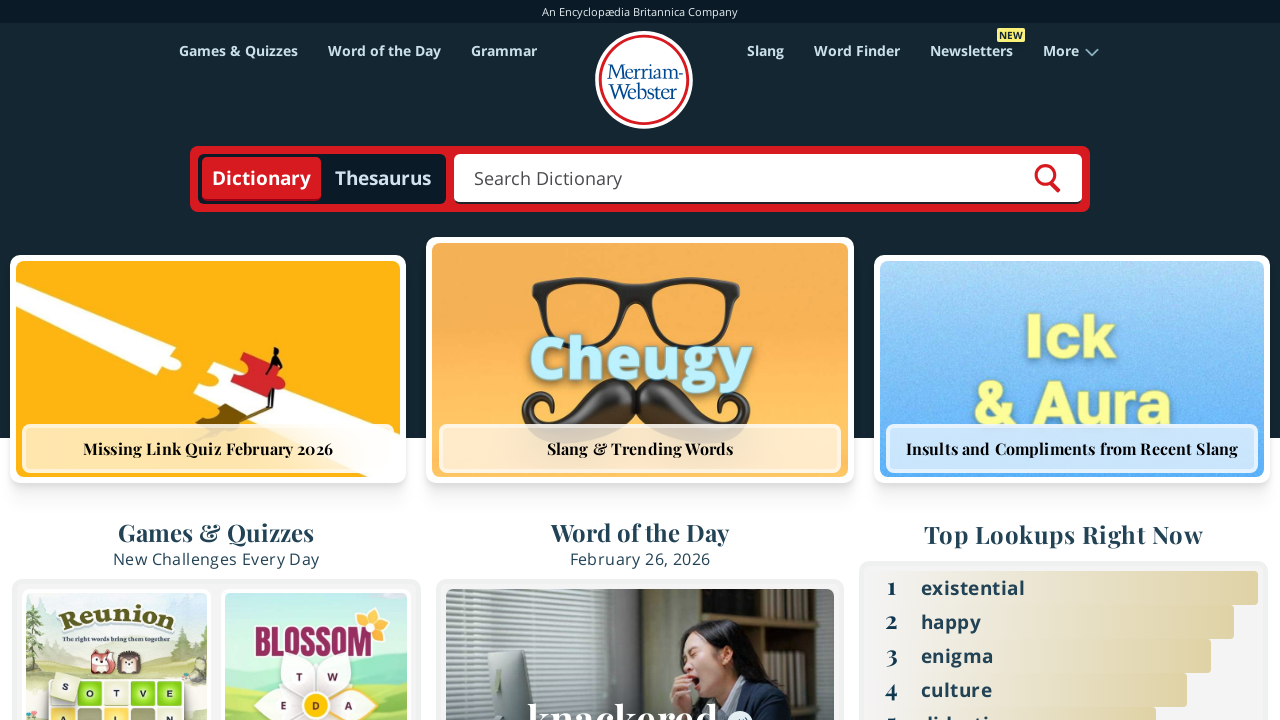

Analyzed link text content: 'R...'
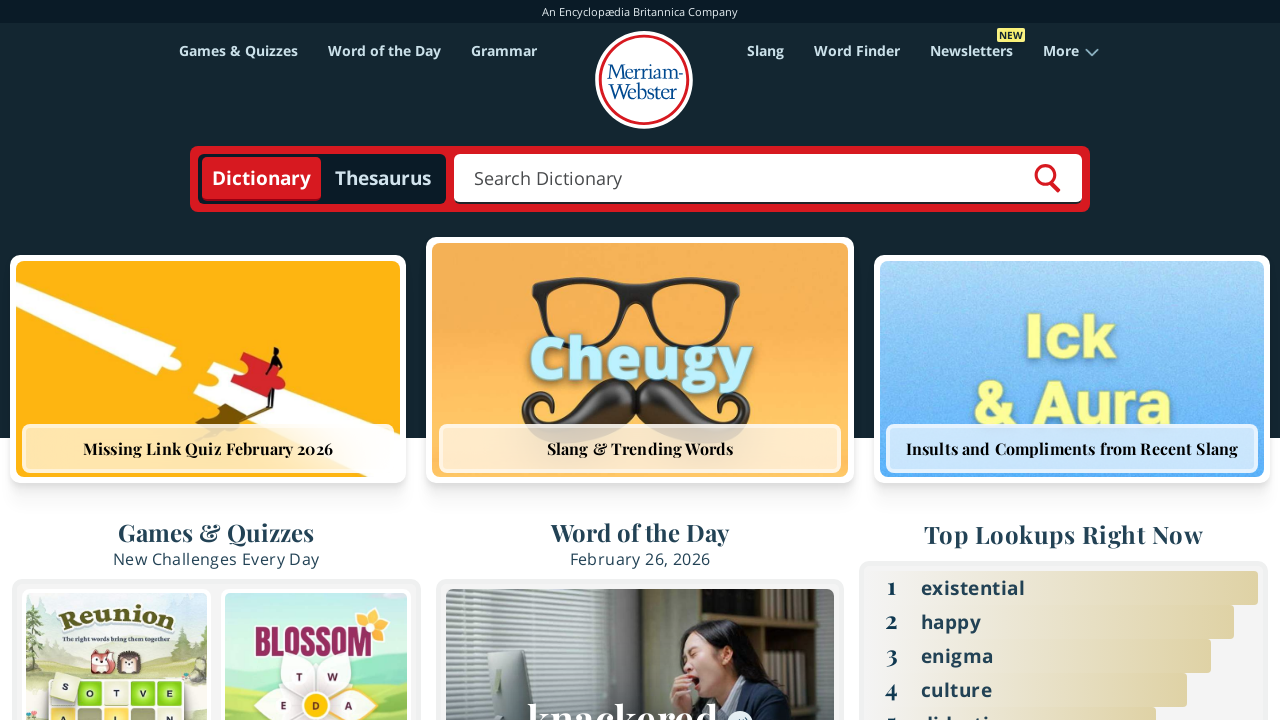

Analyzed link text content: 'S...'
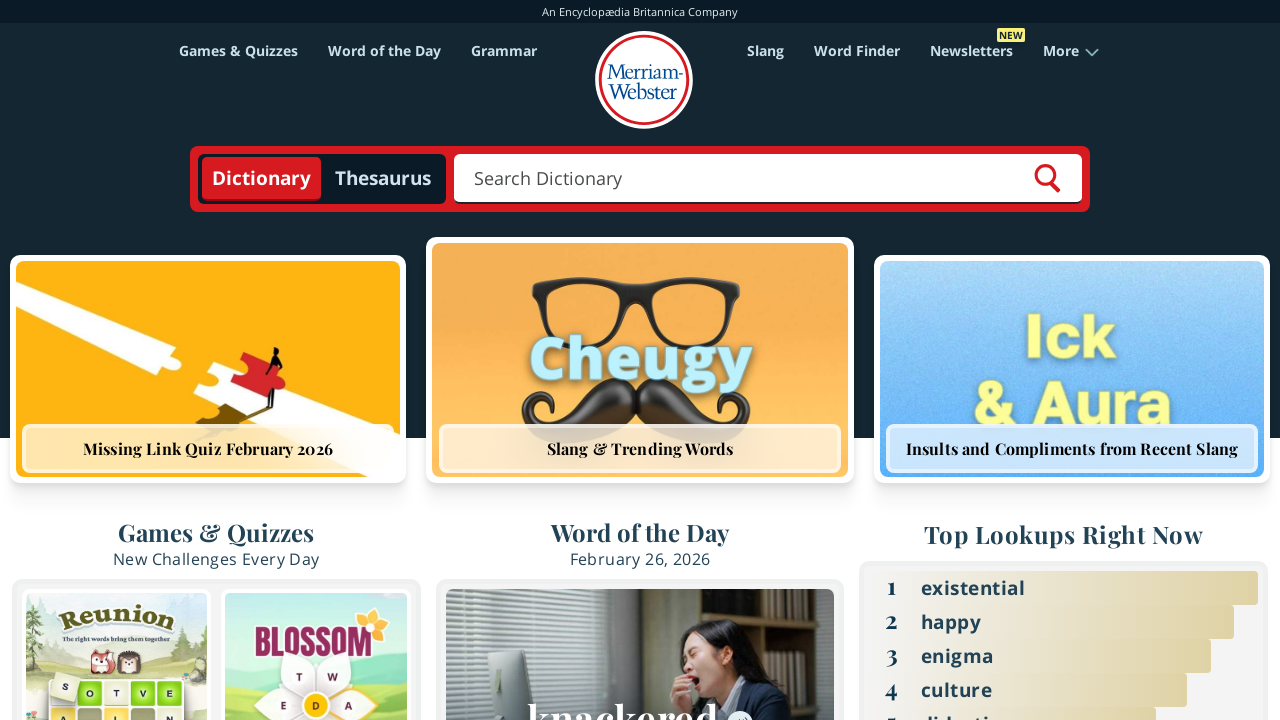

Analyzed link text content: 'T...'
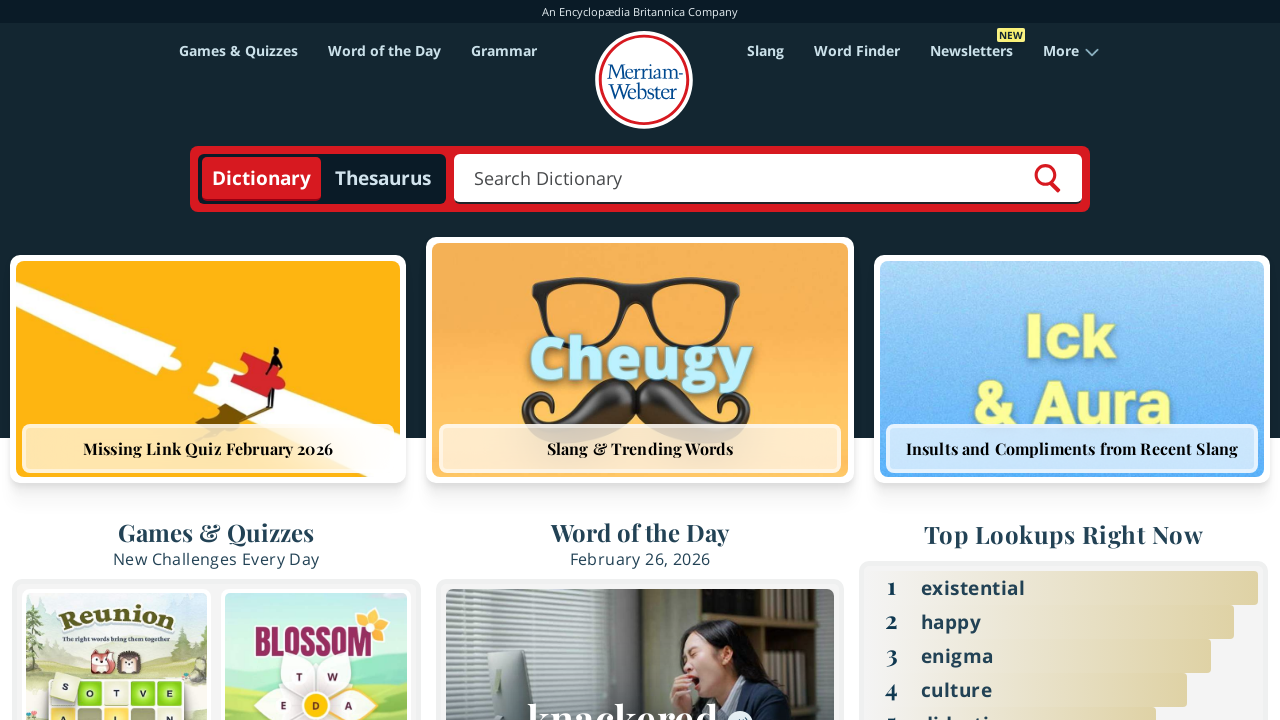

Analyzed link text content: 'U...'
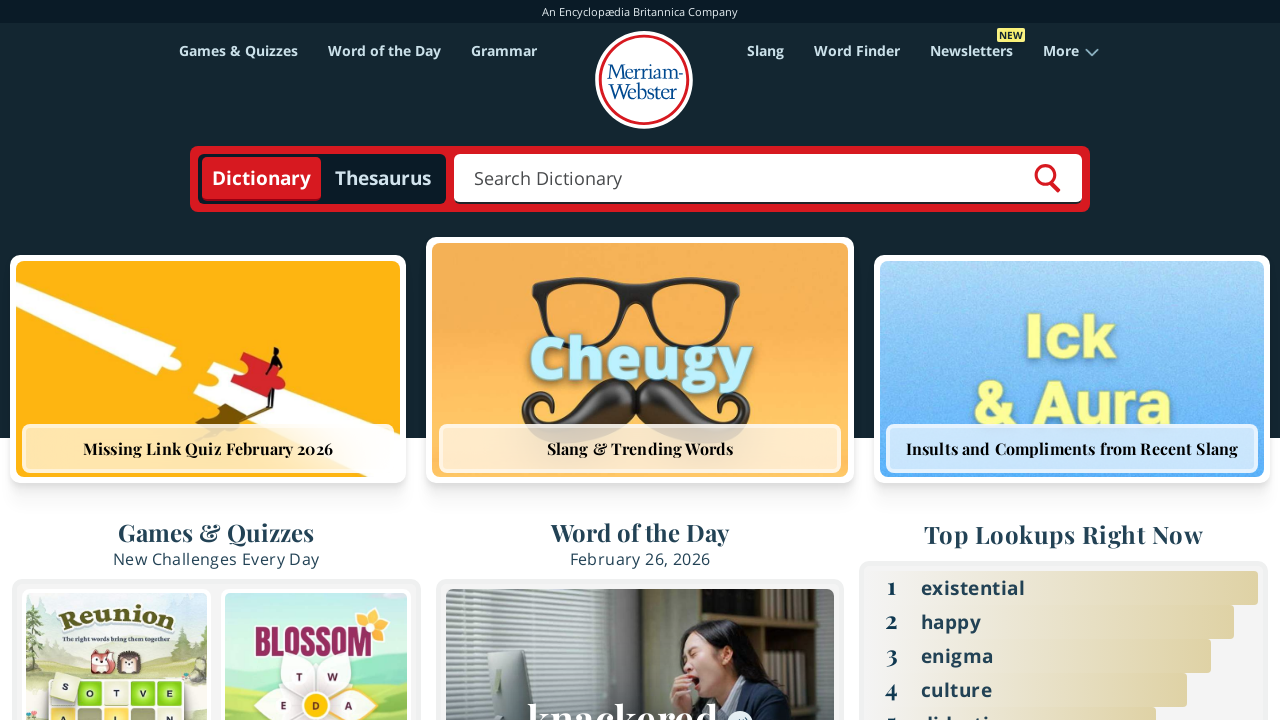

Analyzed link text content: 'V...'
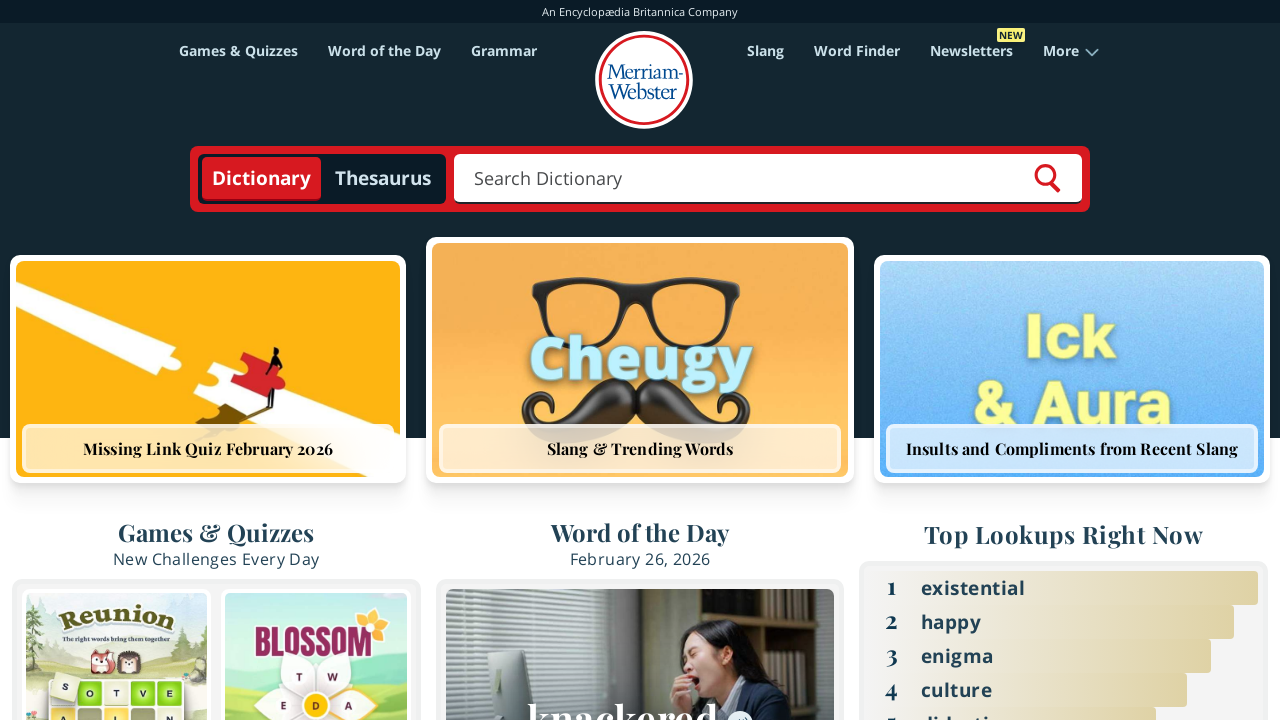

Analyzed link text content: 'W...'
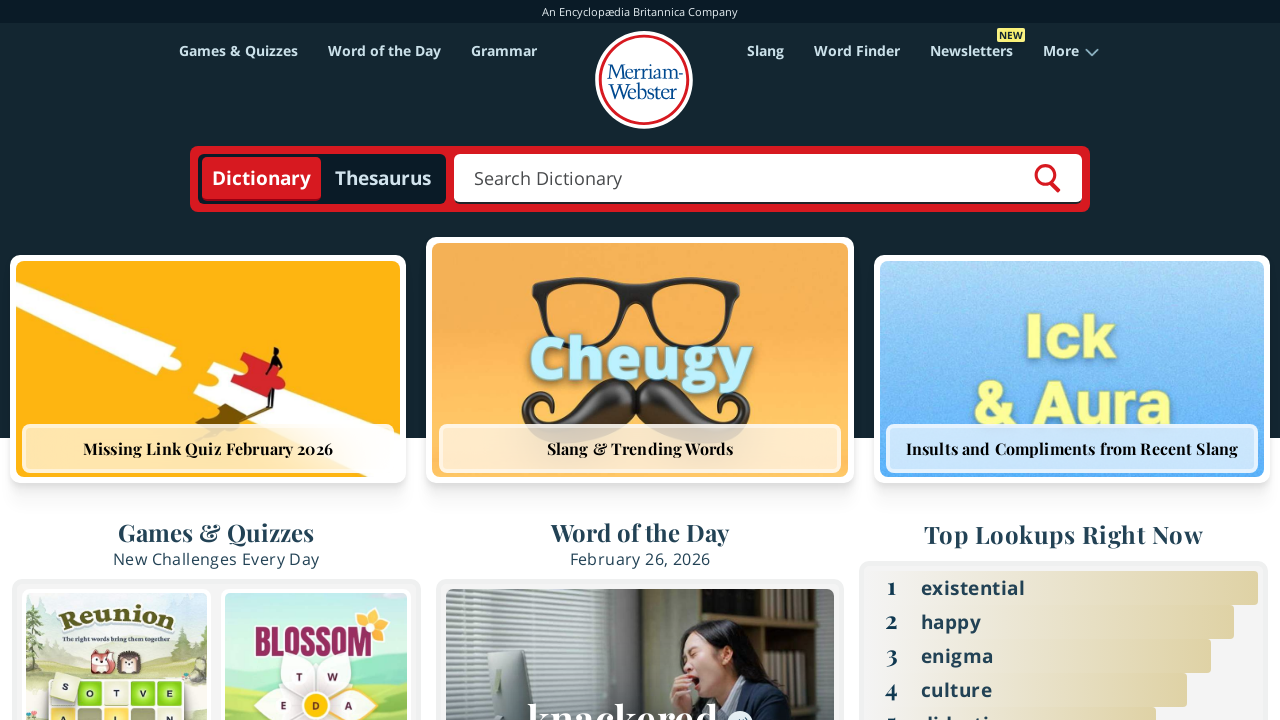

Analyzed link text content: 'X...'
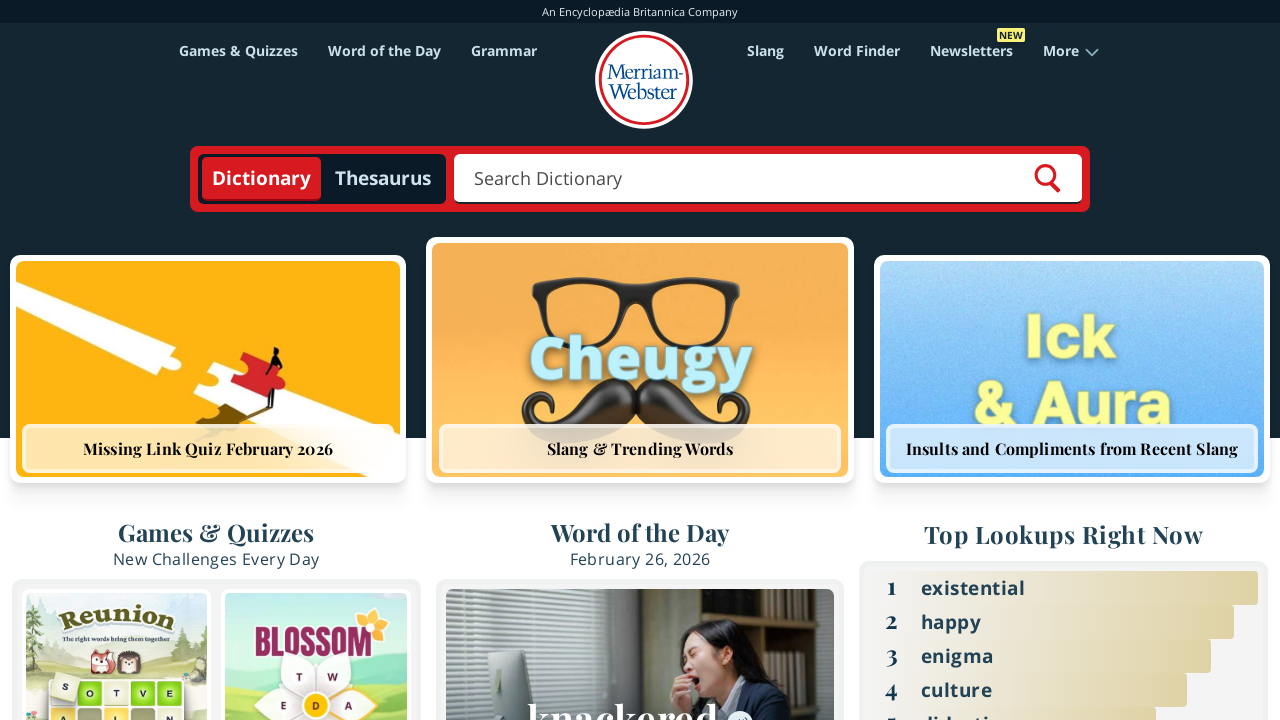

Analyzed link text content: 'Y...'
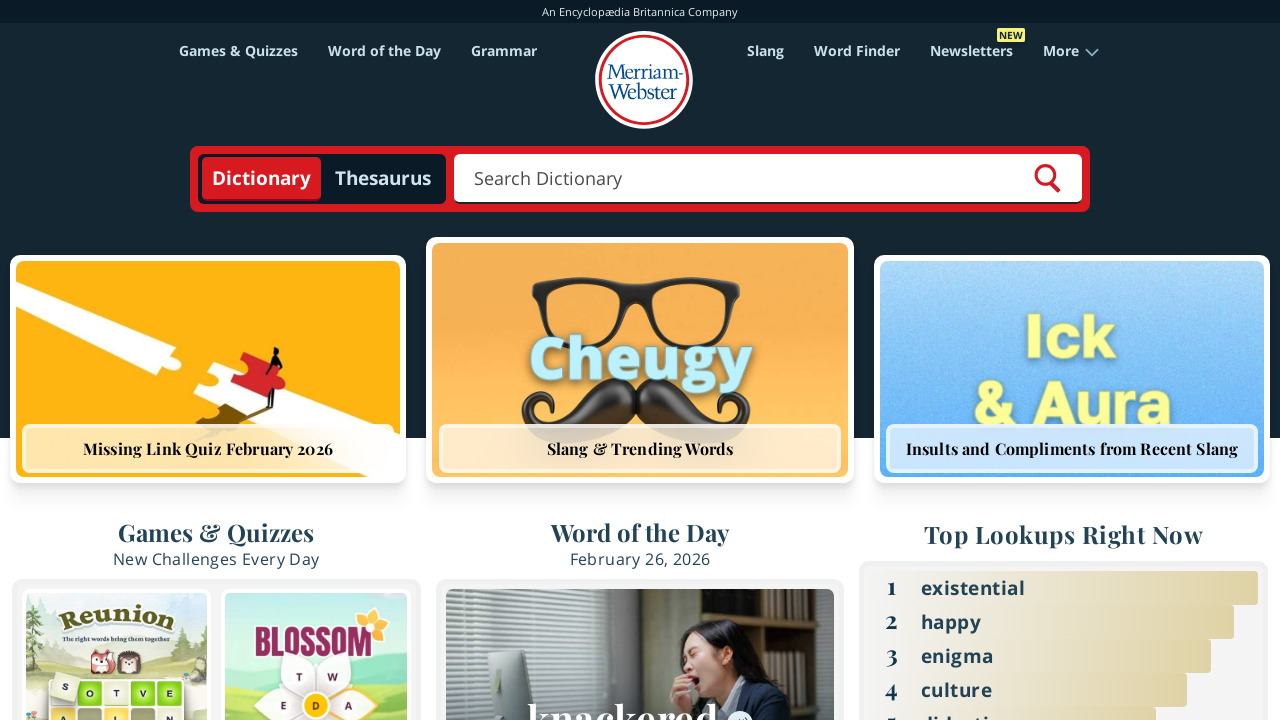

Analyzed link text content: 'Z...'
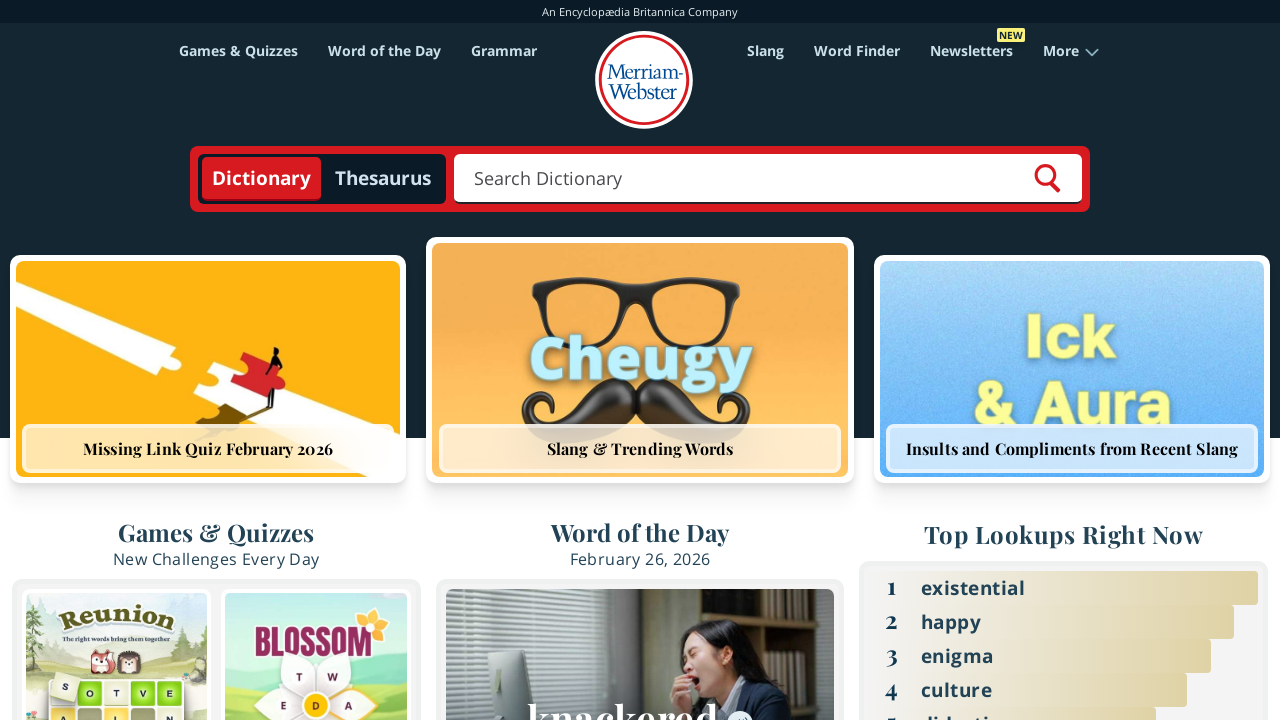

Analyzed link text content: '0-9...'
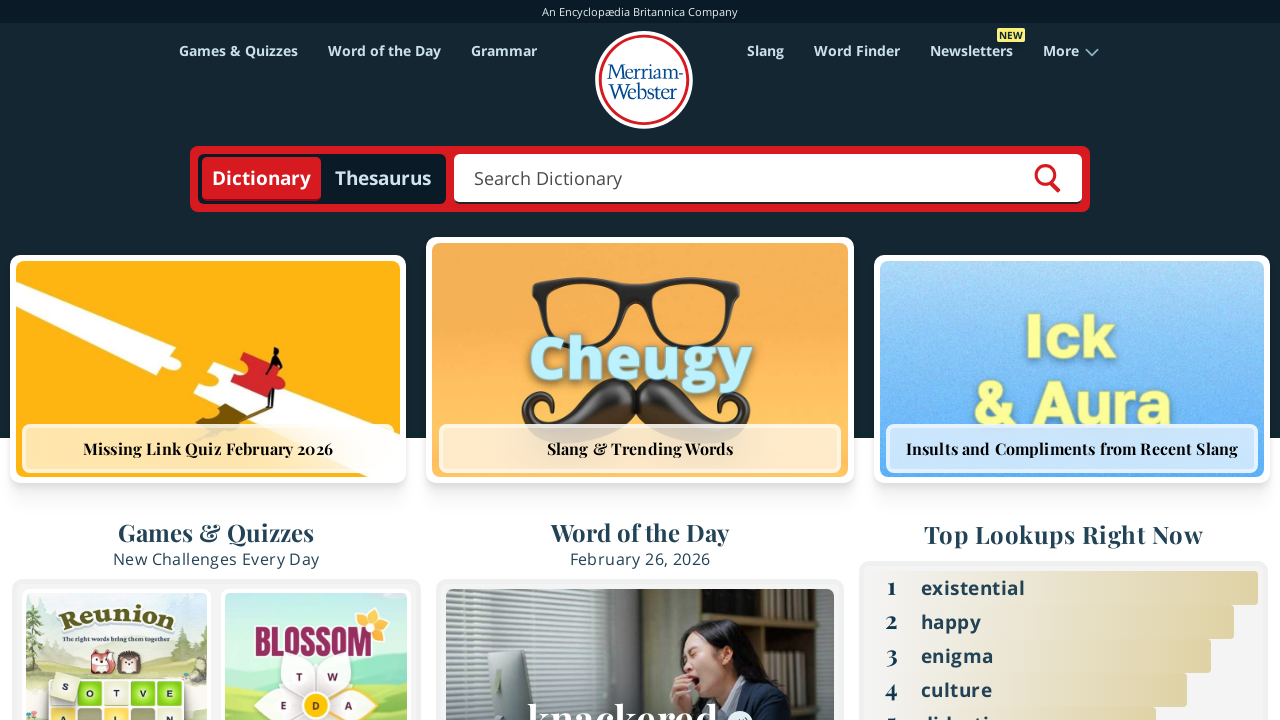

Analyzed link text content: 'BIO...'
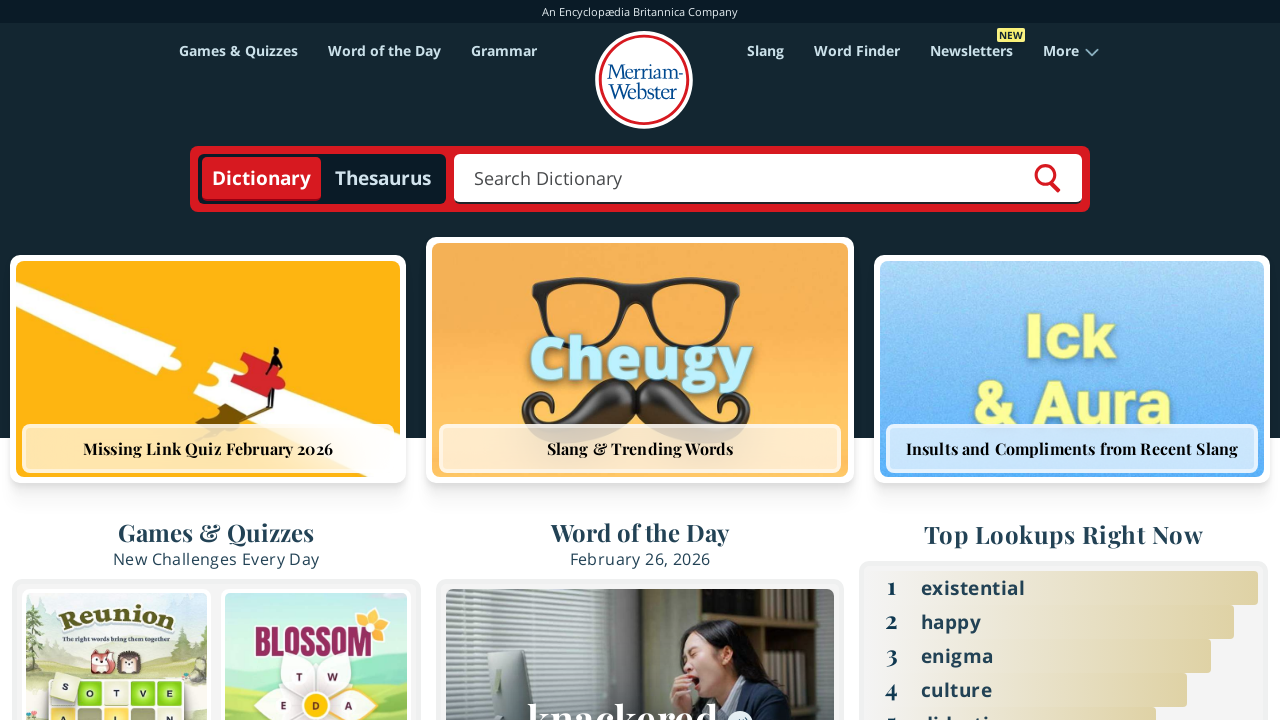

Analyzed link text content: 'GEO...'
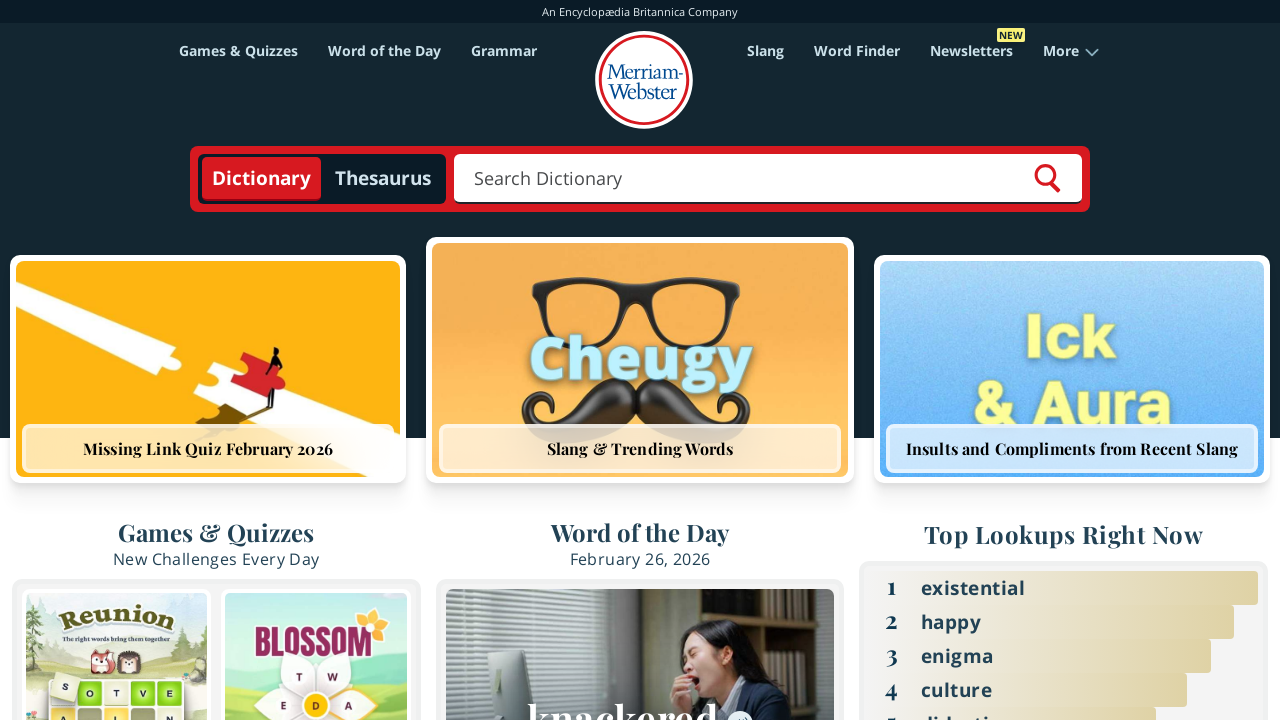

Analyzed link text content: 'A...'
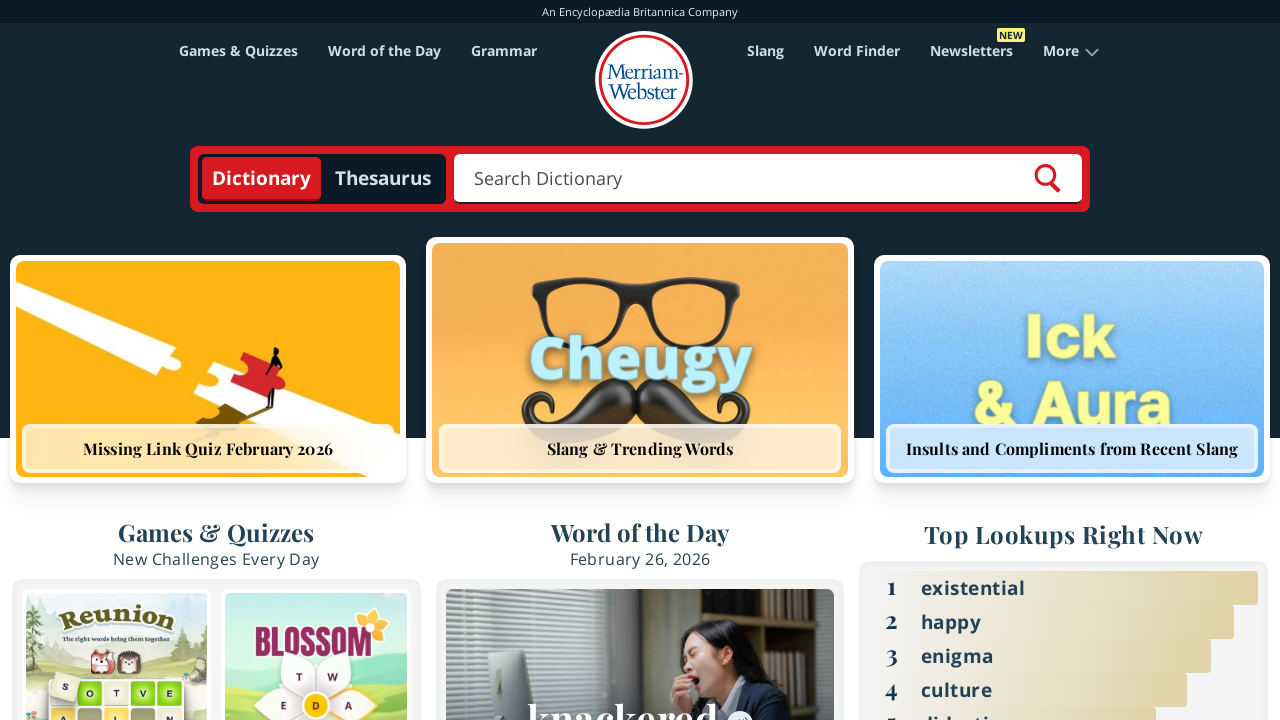

Analyzed link text content: 'B...'
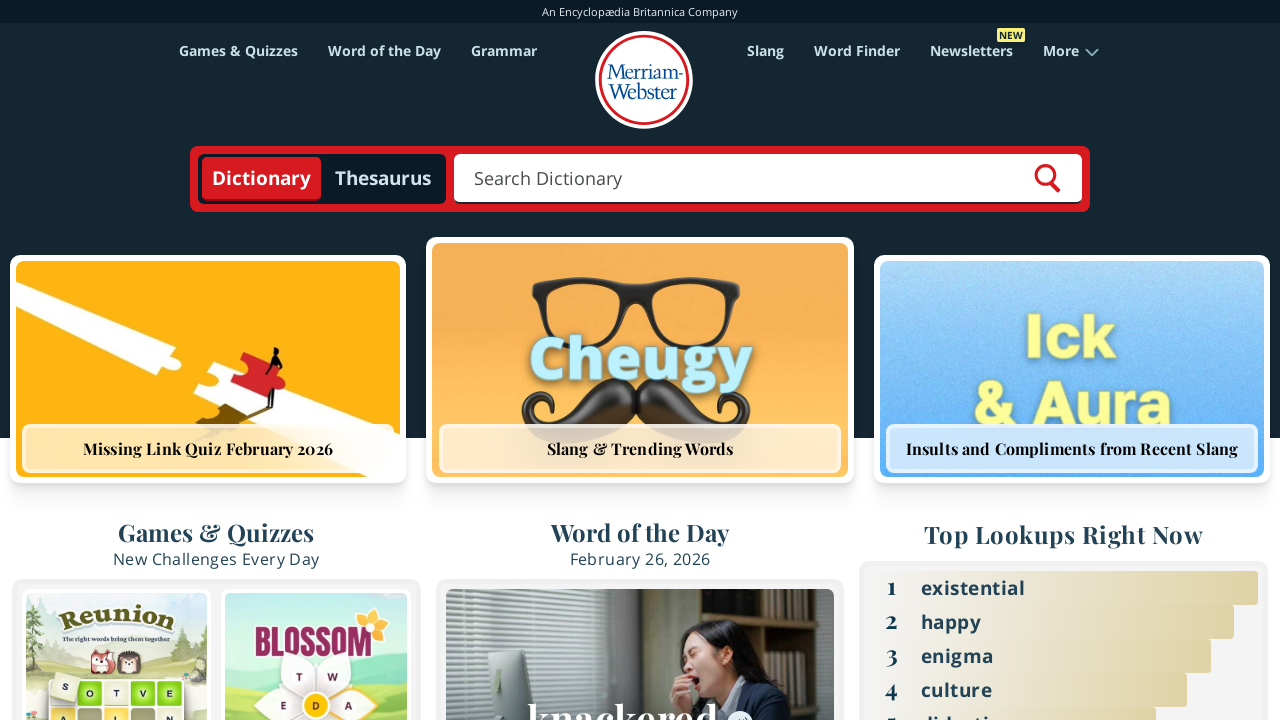

Analyzed link text content: 'C...'
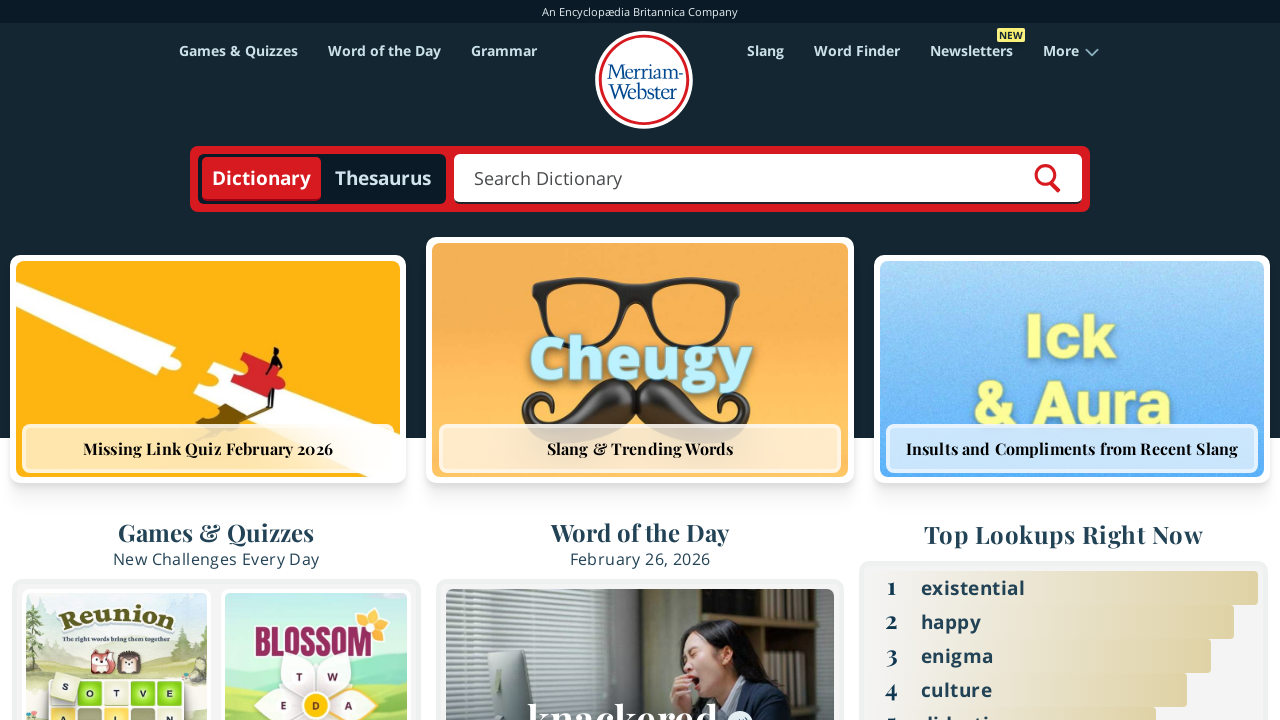

Analyzed link text content: 'D...'
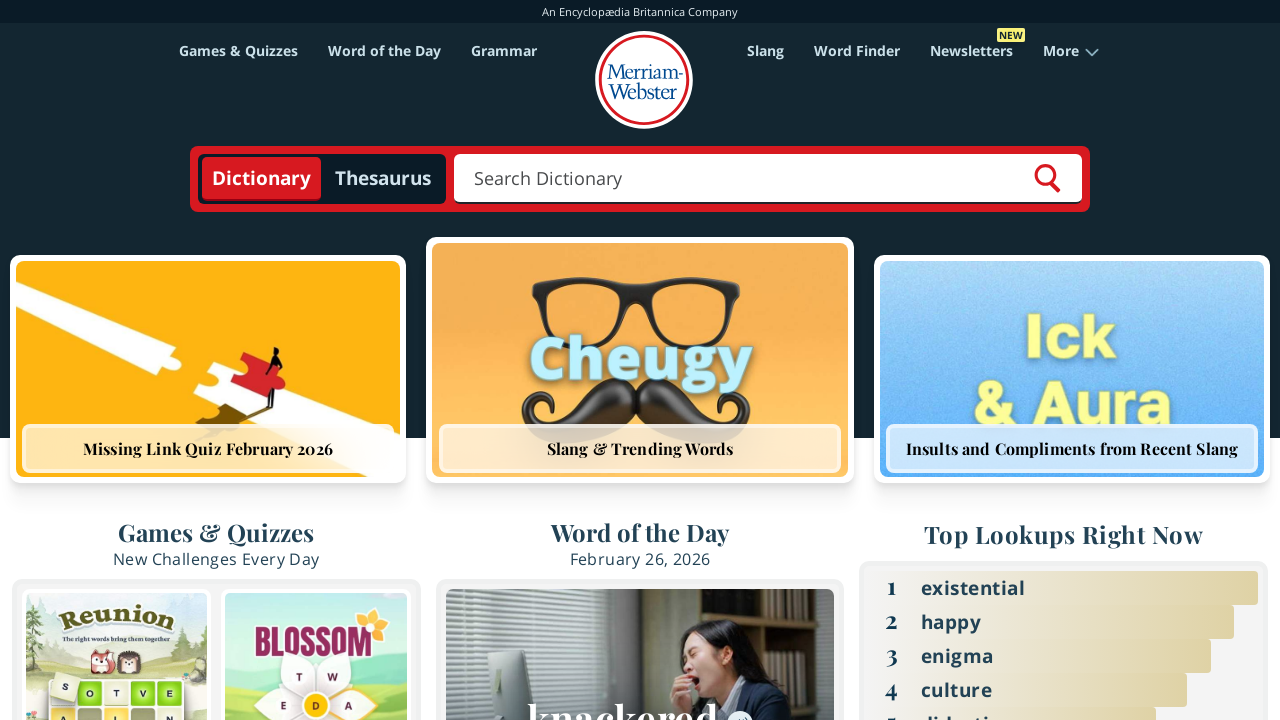

Analyzed link text content: 'E...'
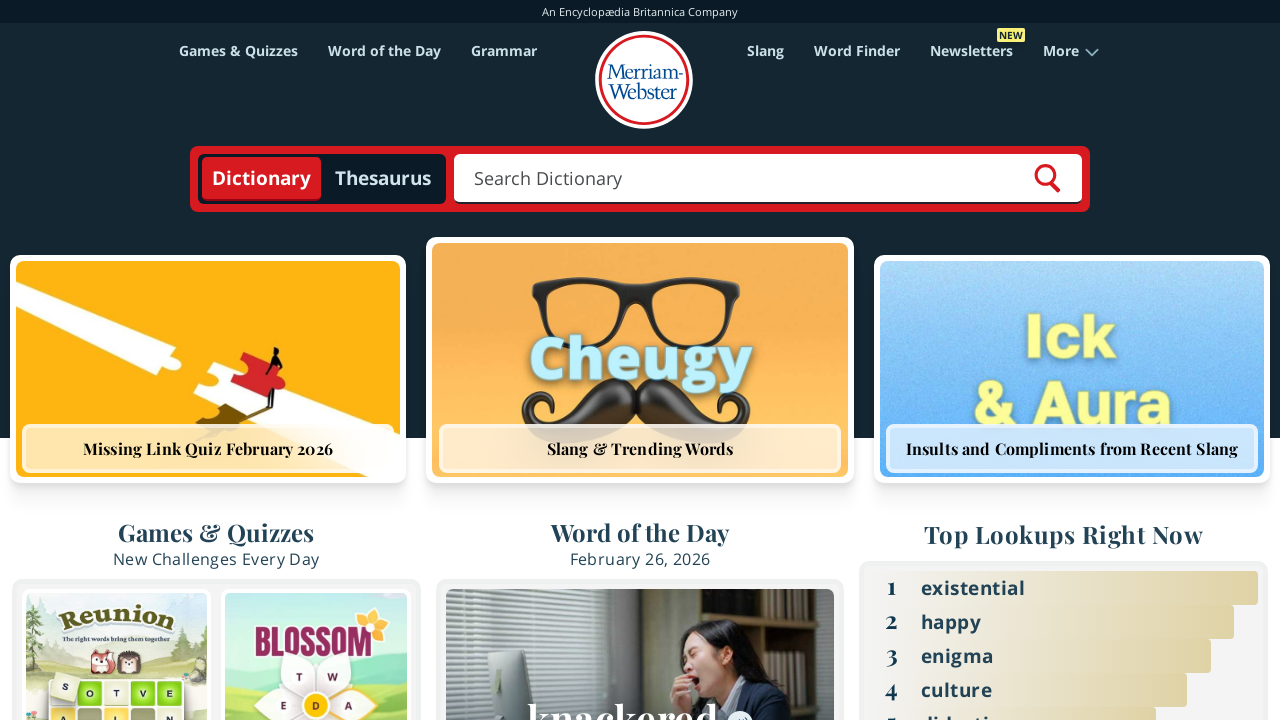

Analyzed link text content: 'F...'
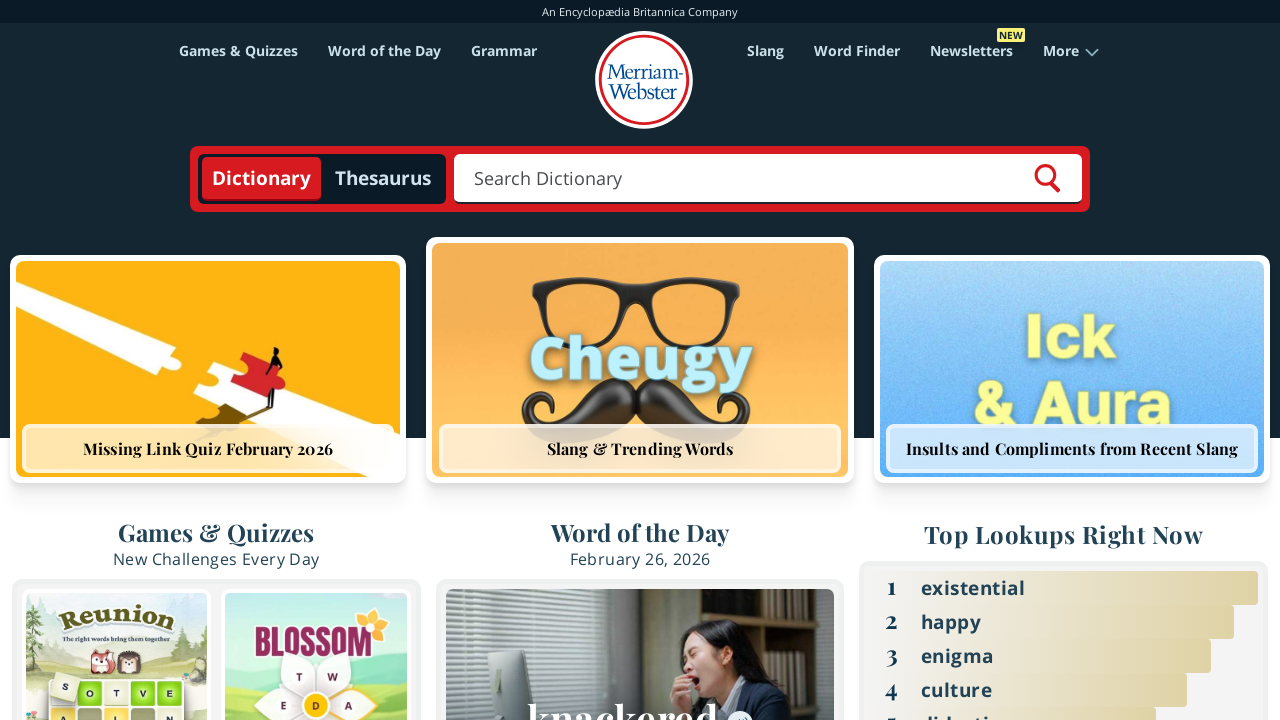

Analyzed link text content: 'G...'
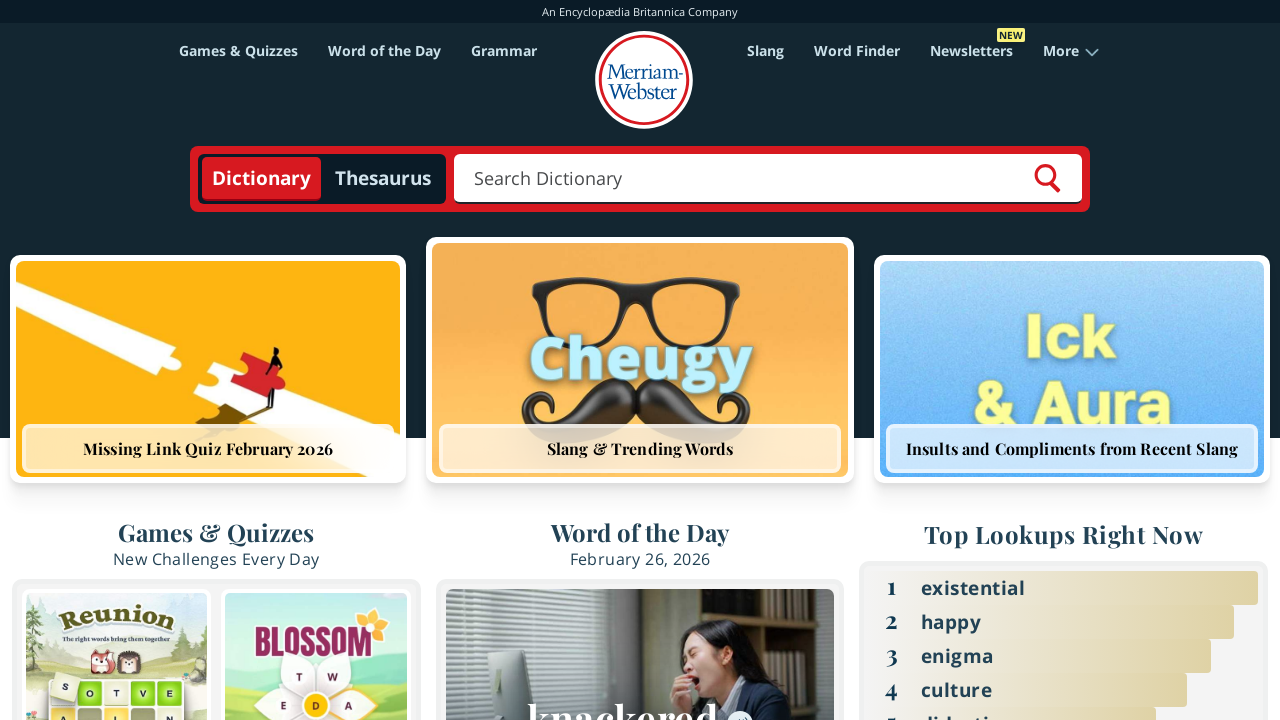

Analyzed link text content: 'H...'
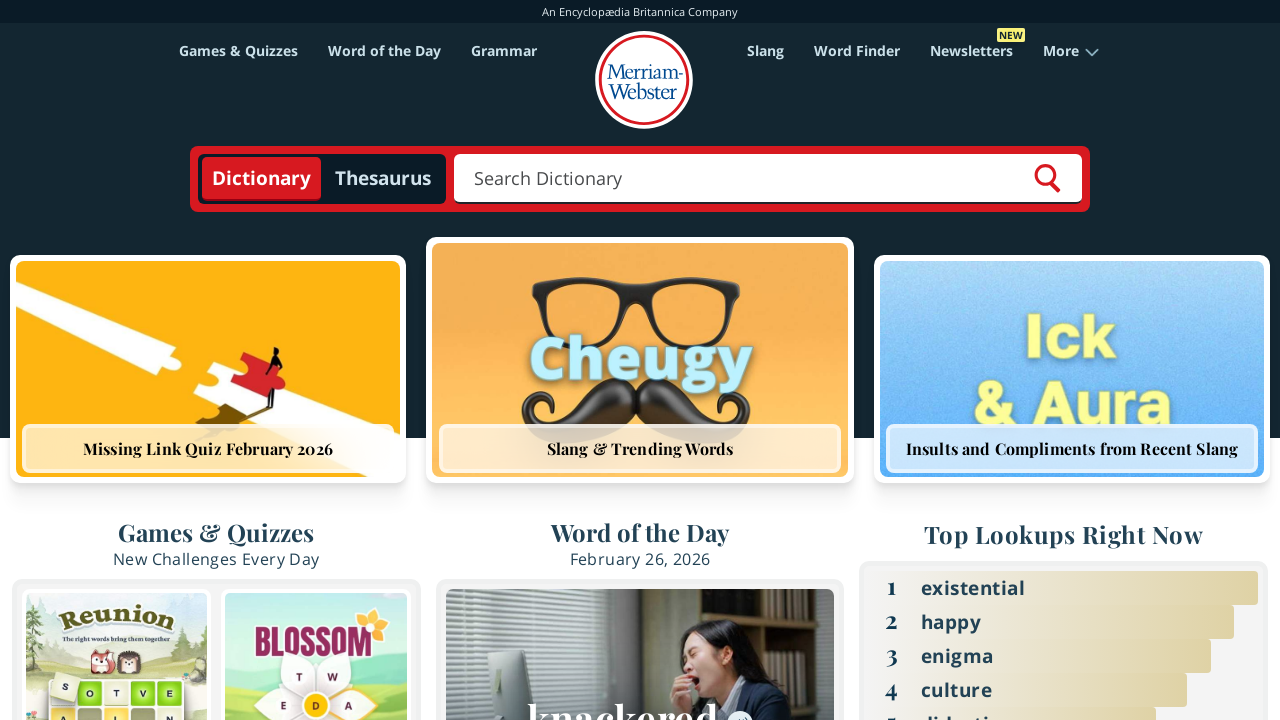

Analyzed link text content: 'I...'
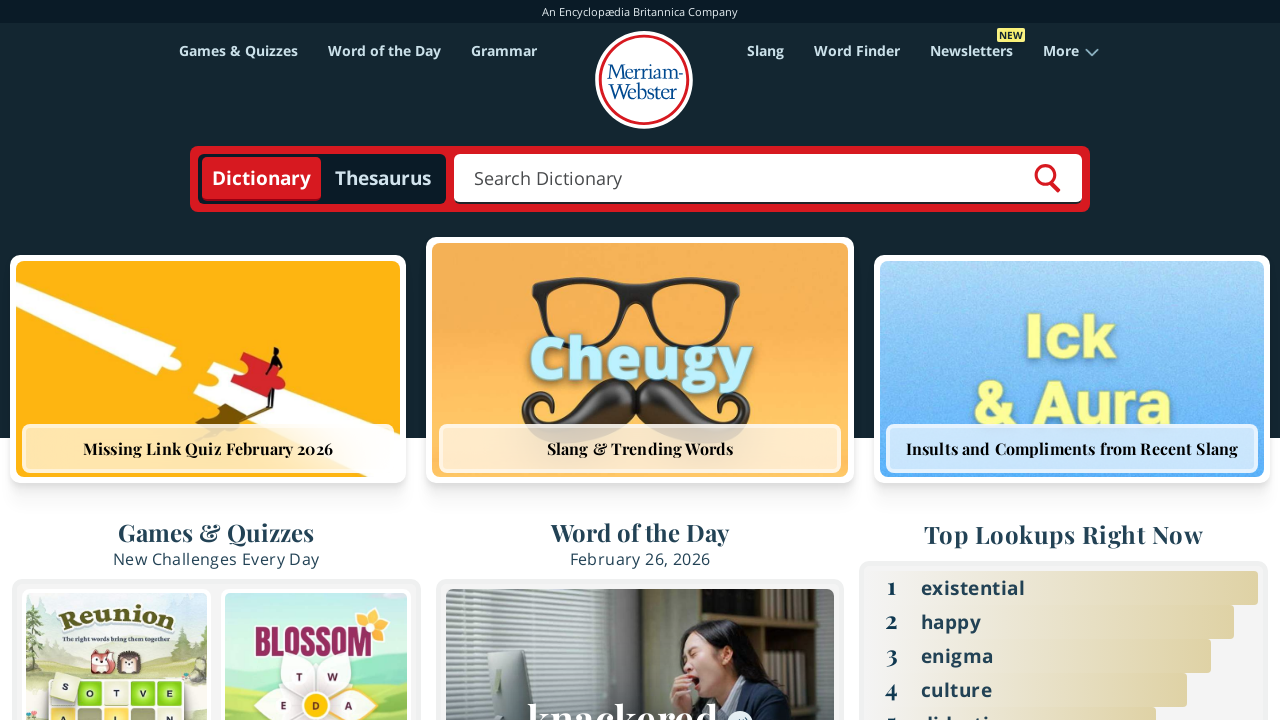

Analyzed link text content: 'J...'
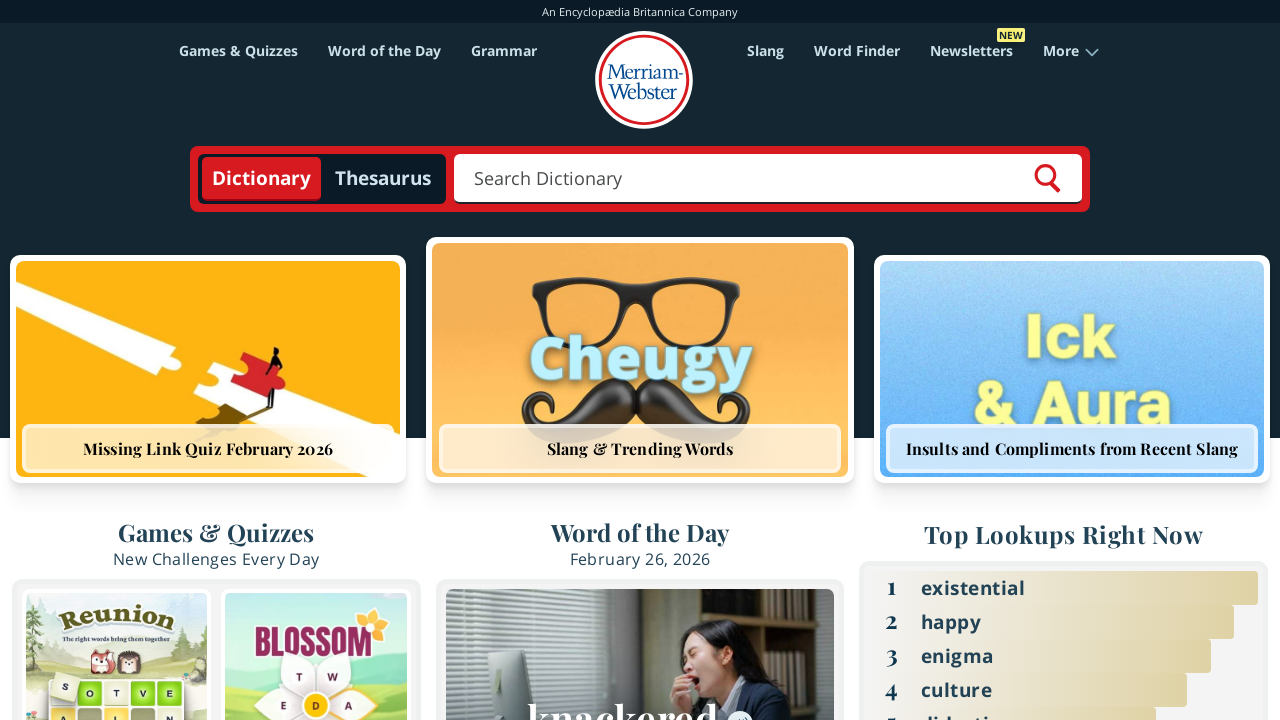

Analyzed link text content: 'K...'
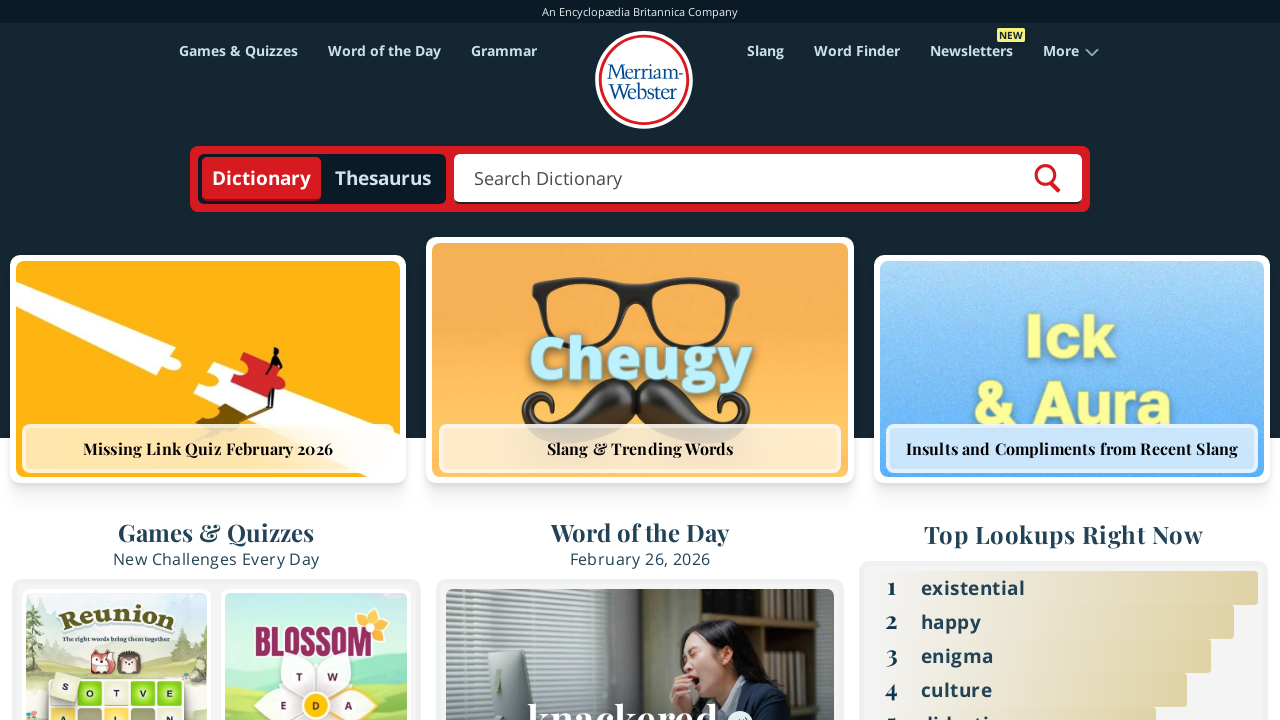

Analyzed link text content: 'L...'
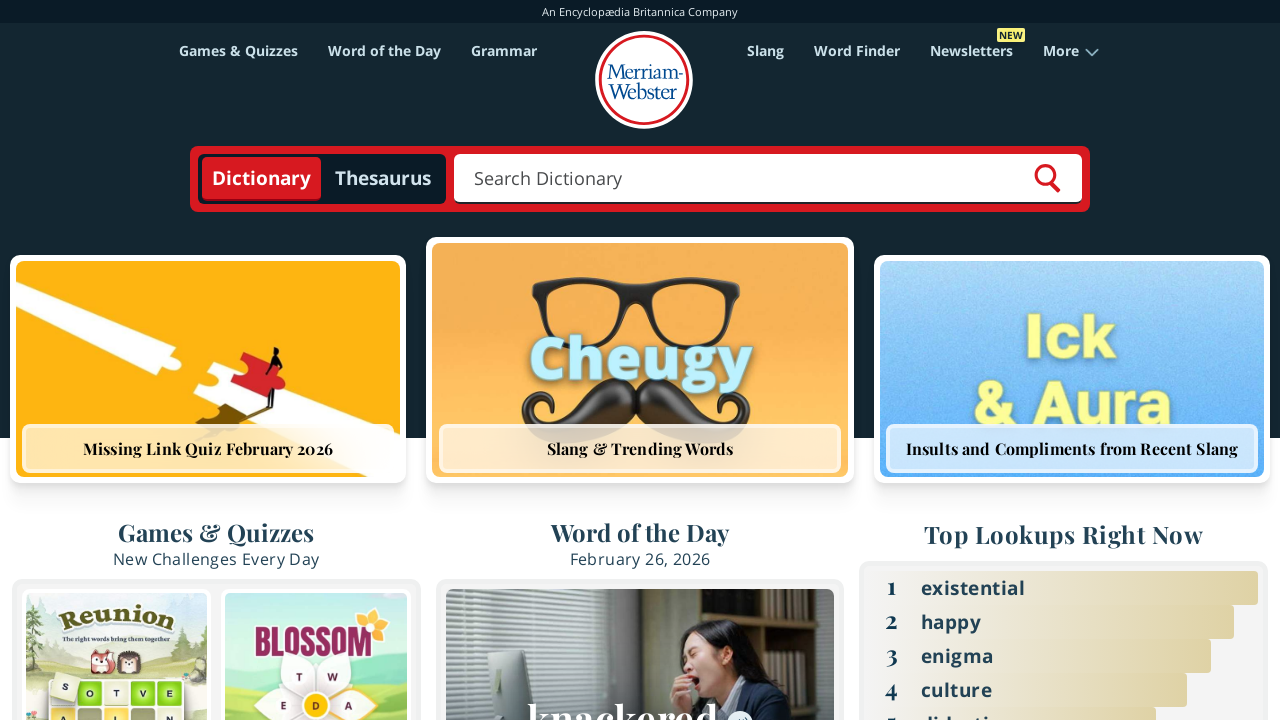

Analyzed link text content: 'M...'
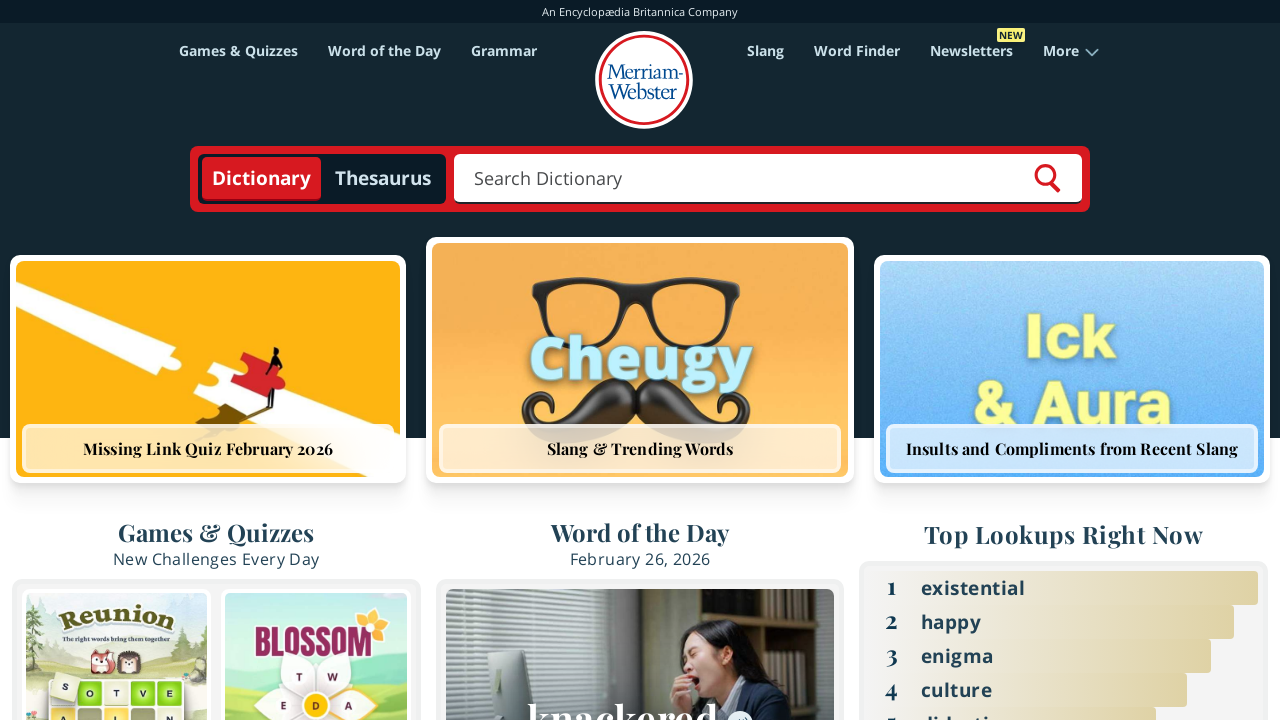

Analyzed link text content: 'N...'
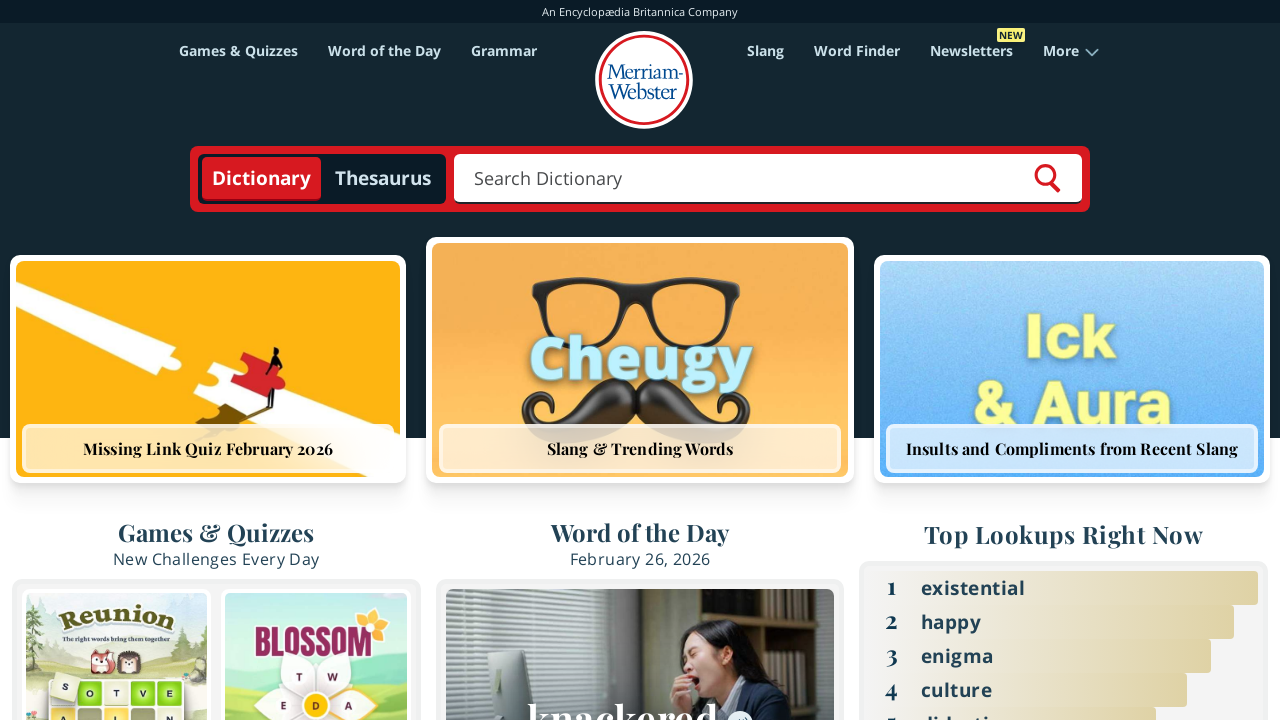

Analyzed link text content: 'O...'
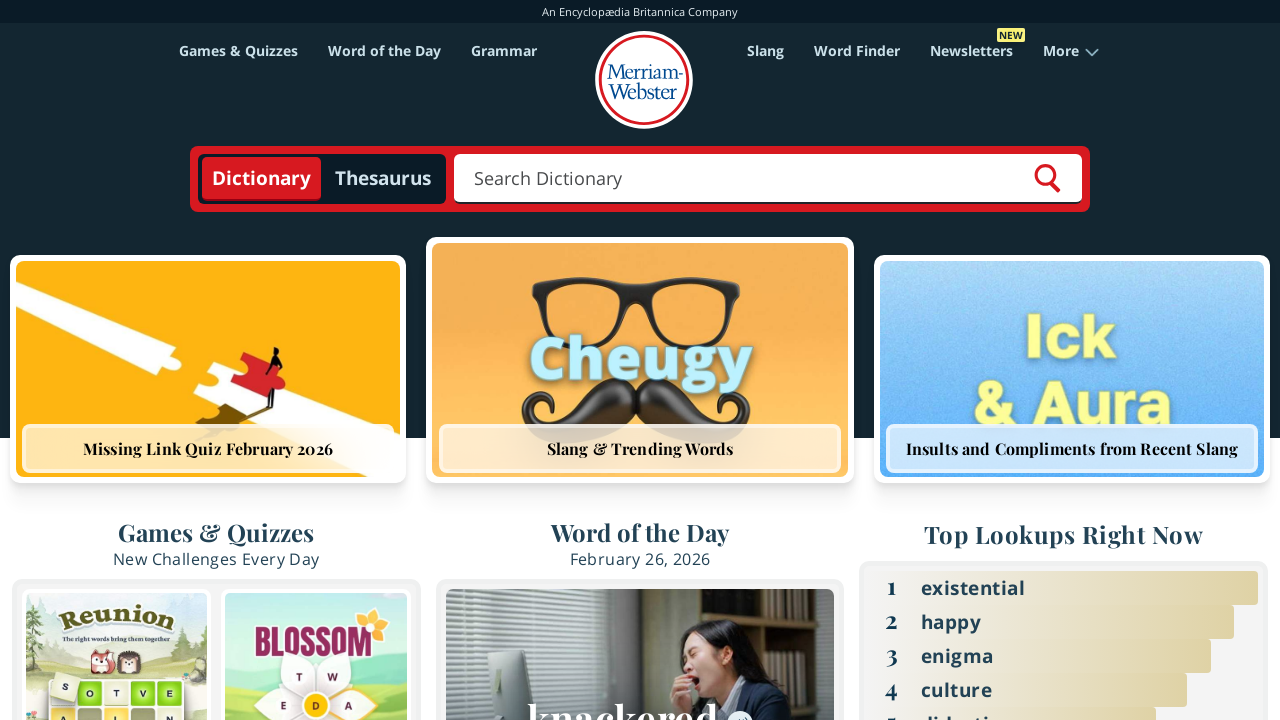

Analyzed link text content: 'P...'
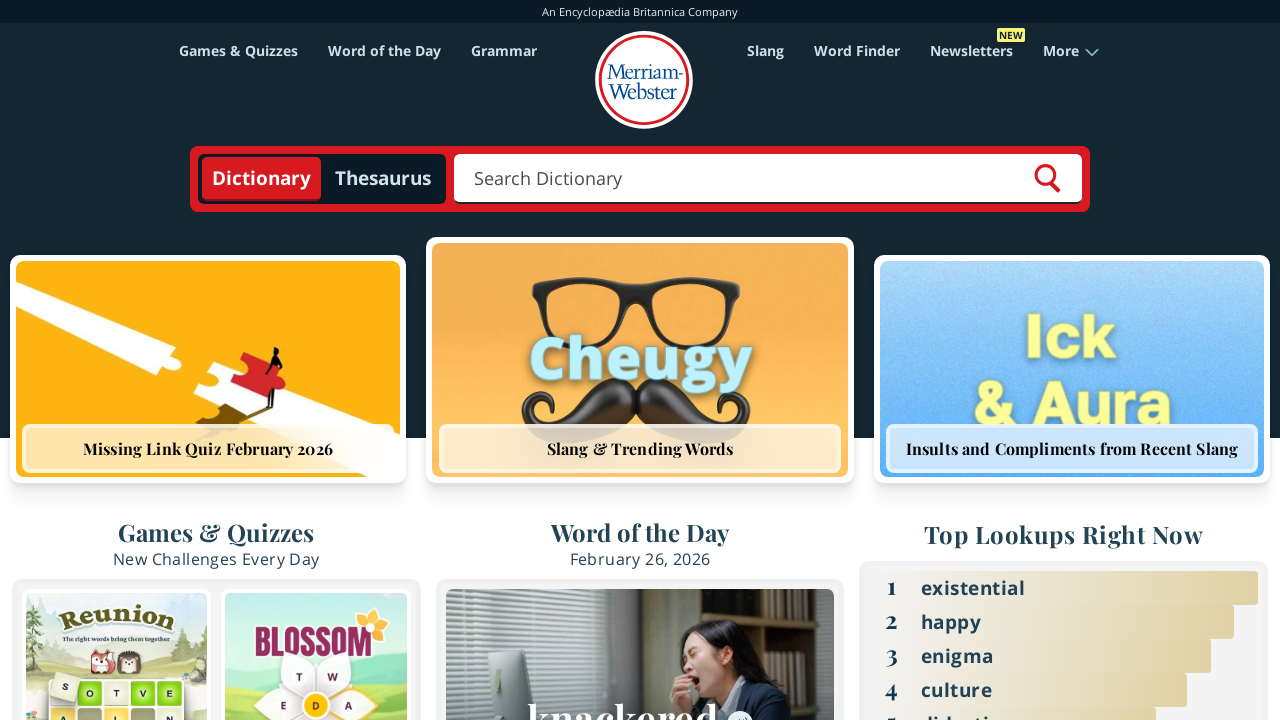

Analyzed link text content: 'Q...'
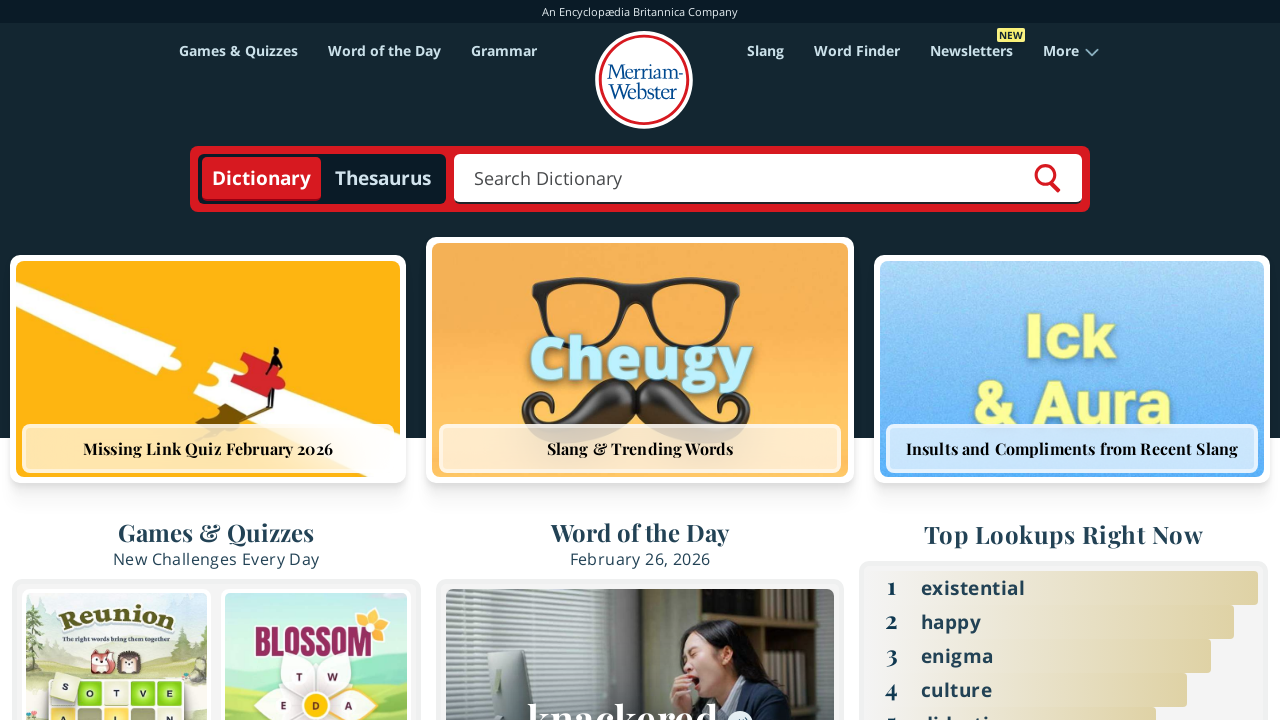

Analyzed link text content: 'R...'
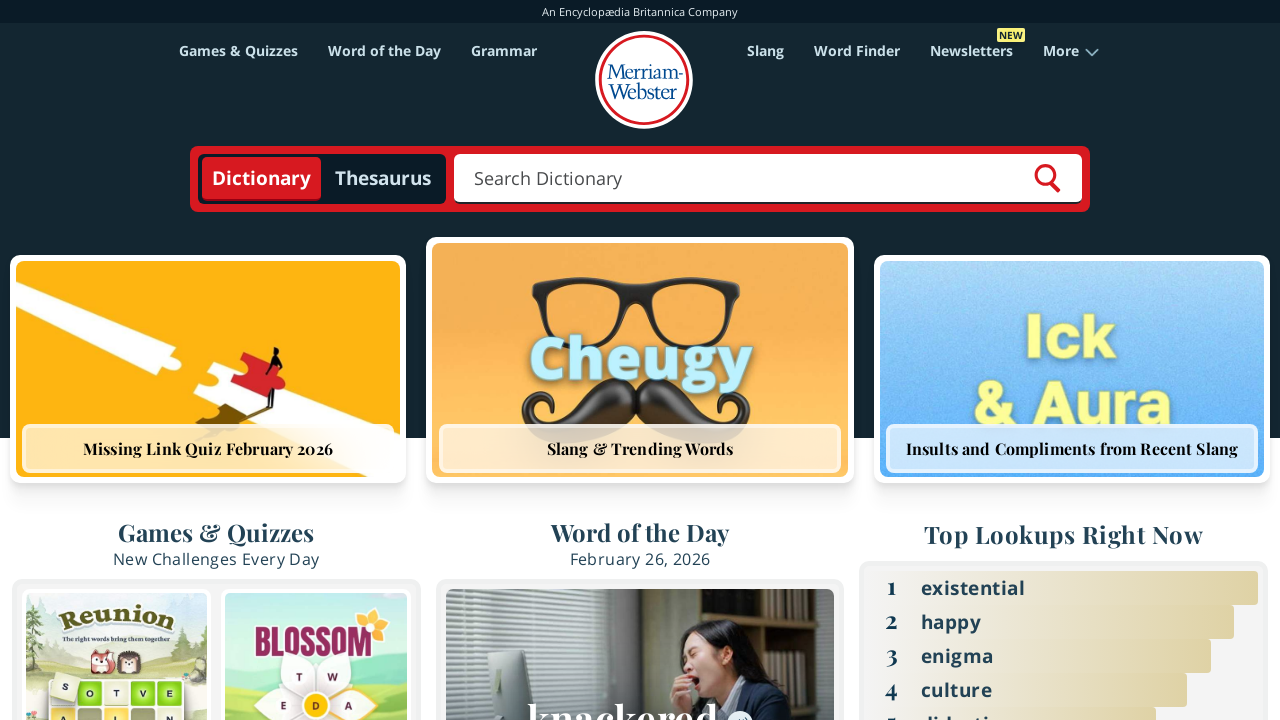

Analyzed link text content: 'S...'
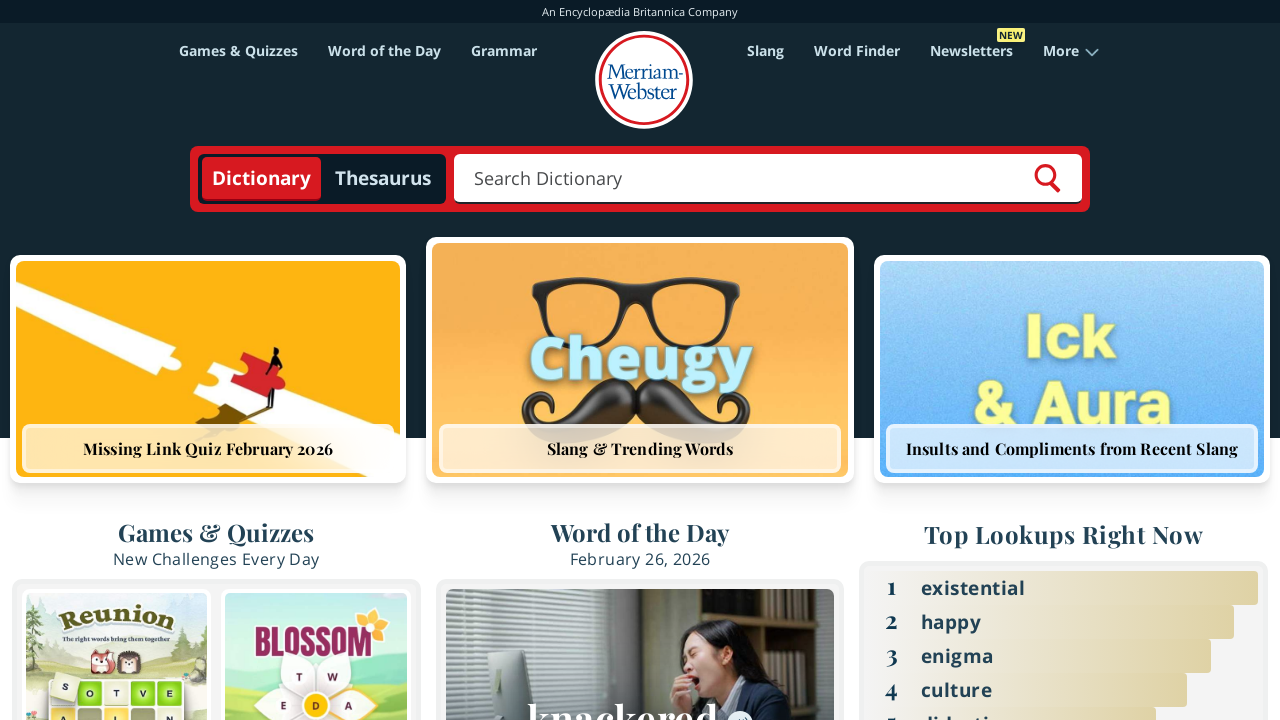

Analyzed link text content: 'T...'
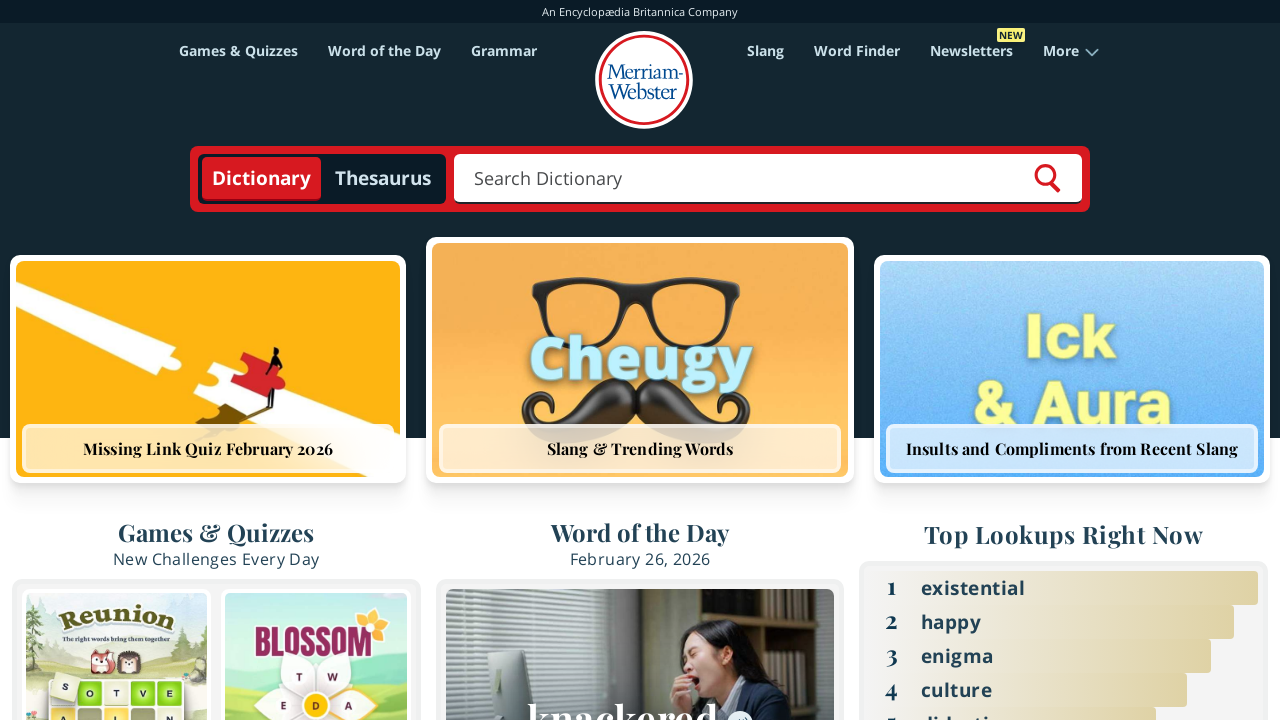

Analyzed link text content: 'U...'
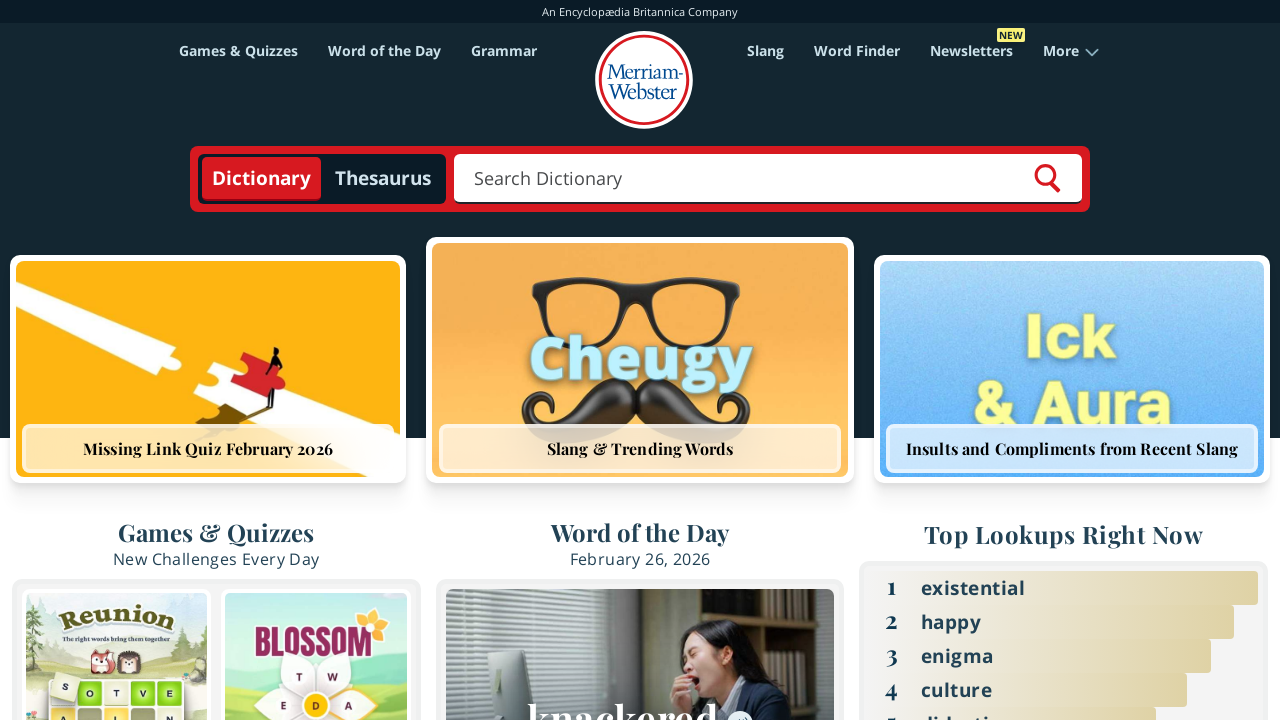

Analyzed link text content: 'V...'
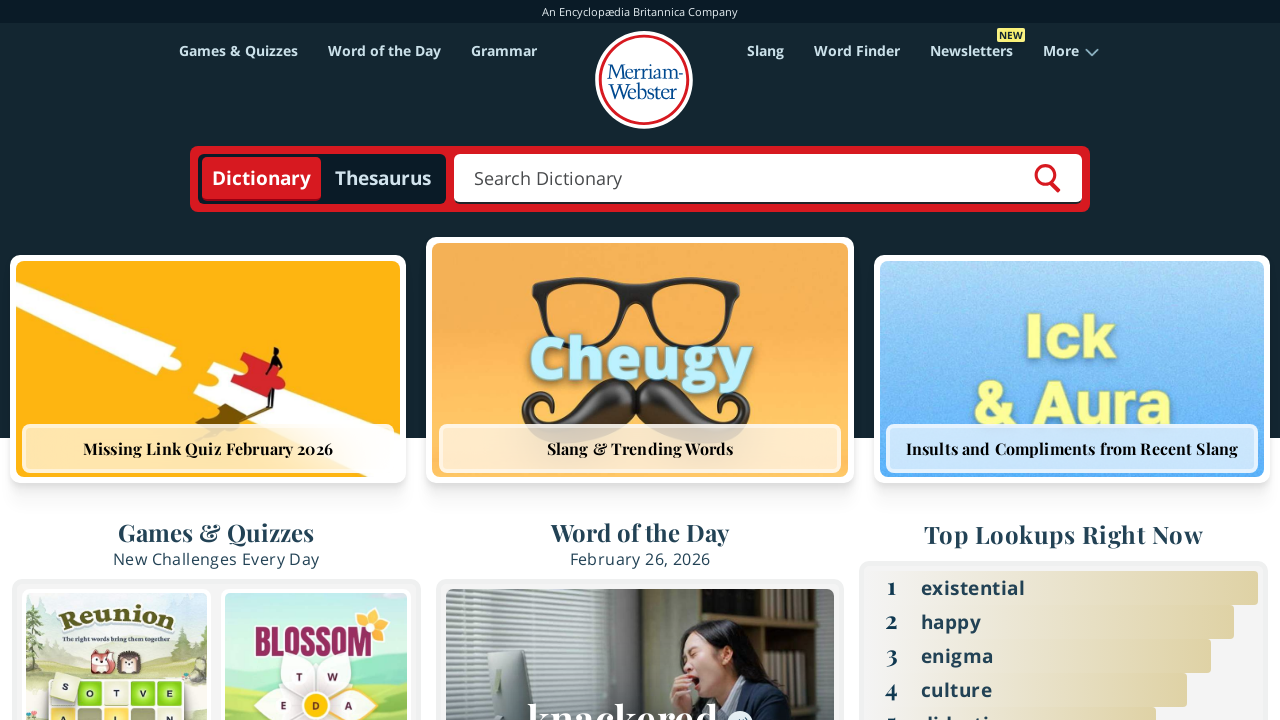

Analyzed link text content: 'W...'
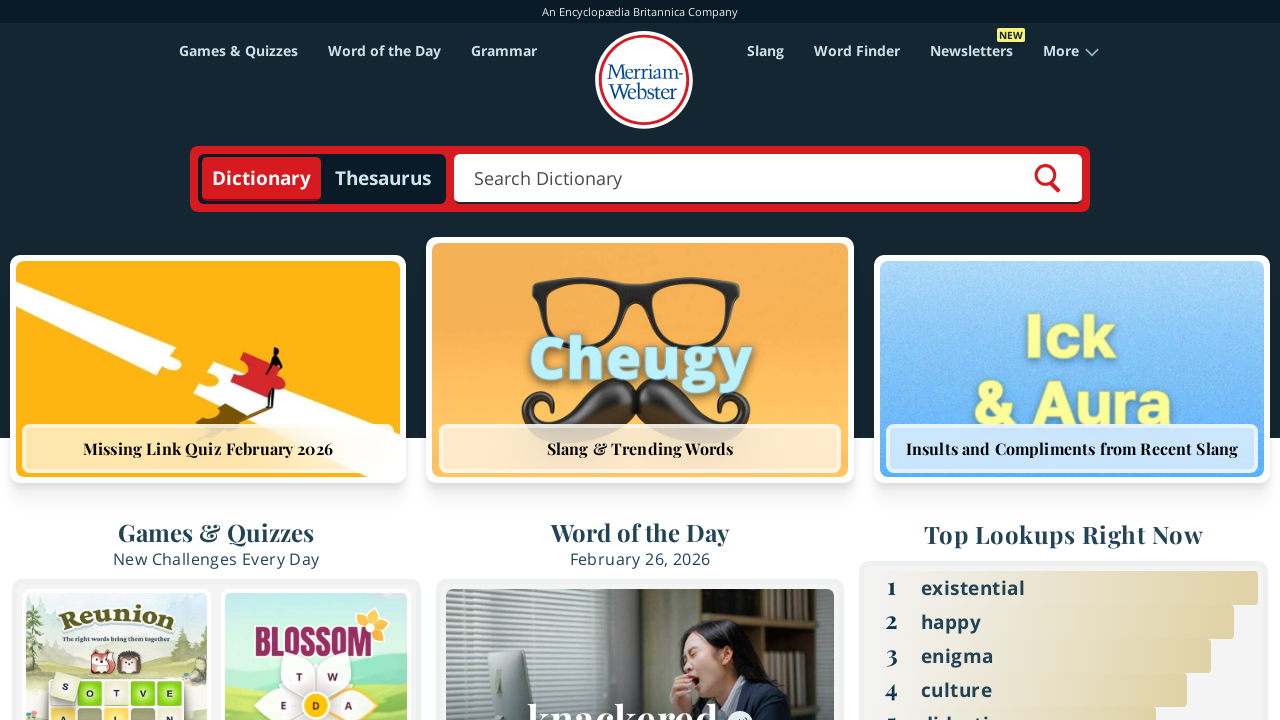

Analyzed link text content: 'X...'
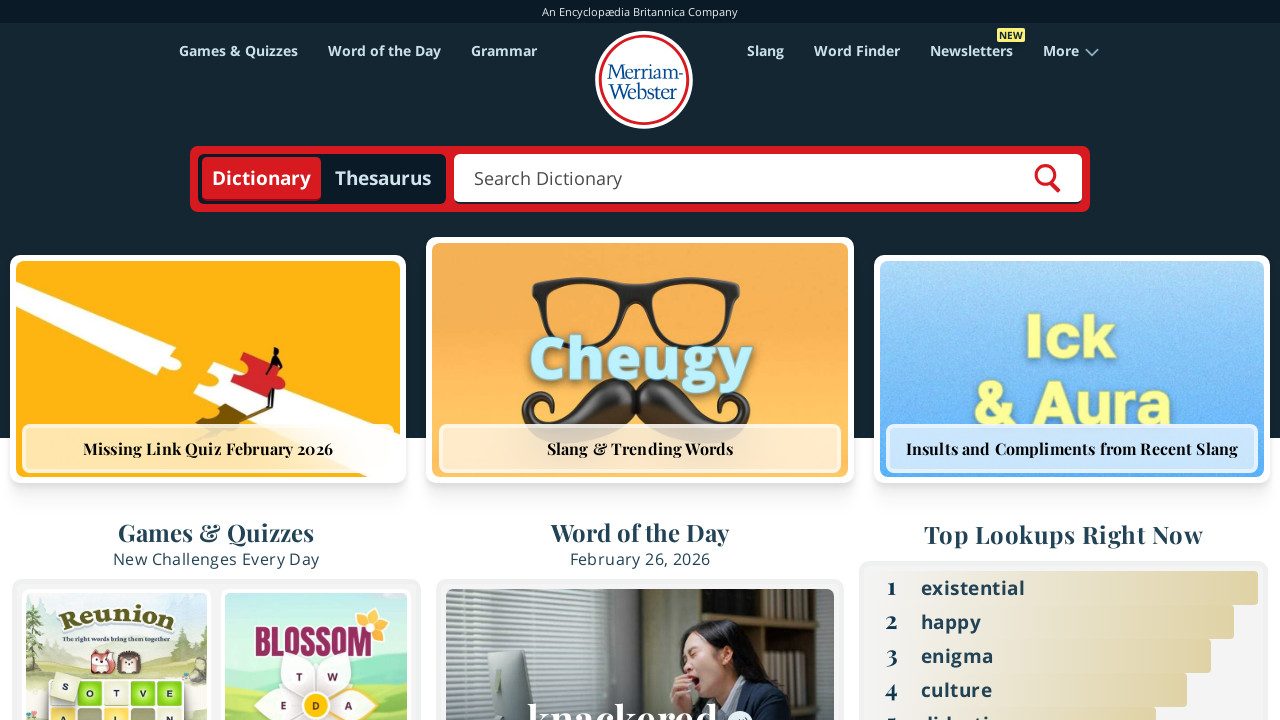

Analyzed link text content: 'Y...'
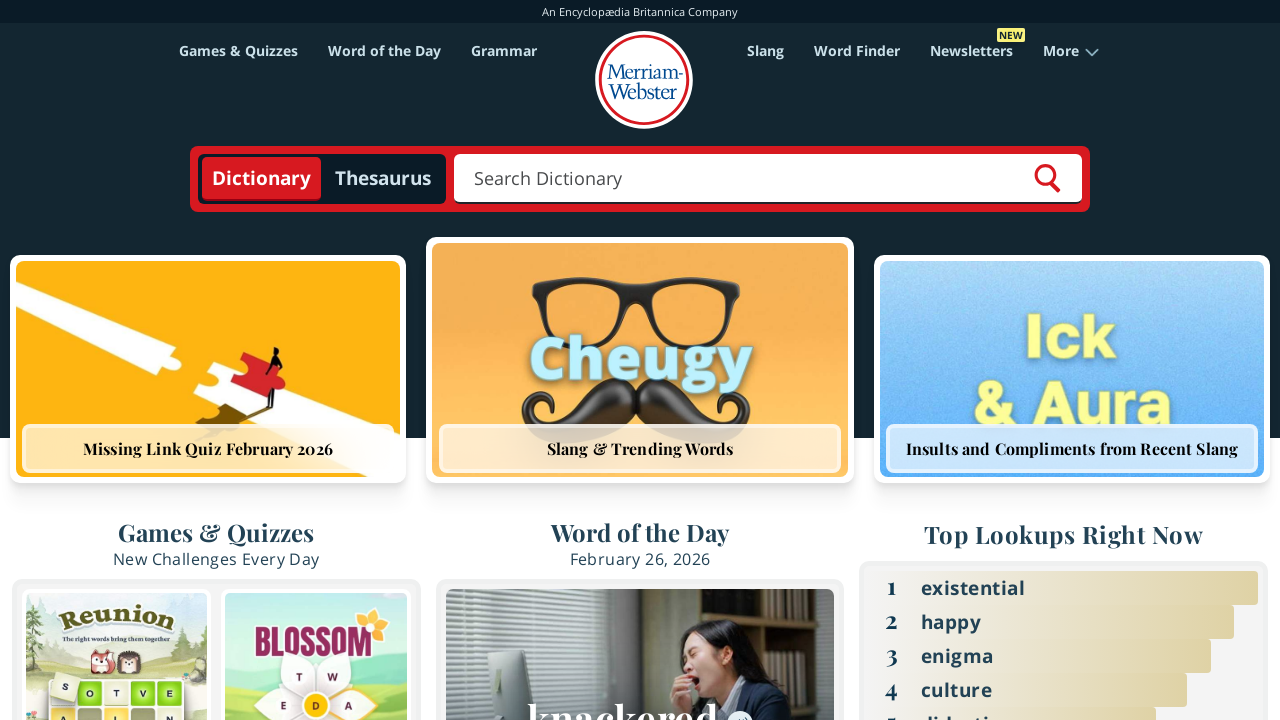

Analyzed link text content: 'Z...'
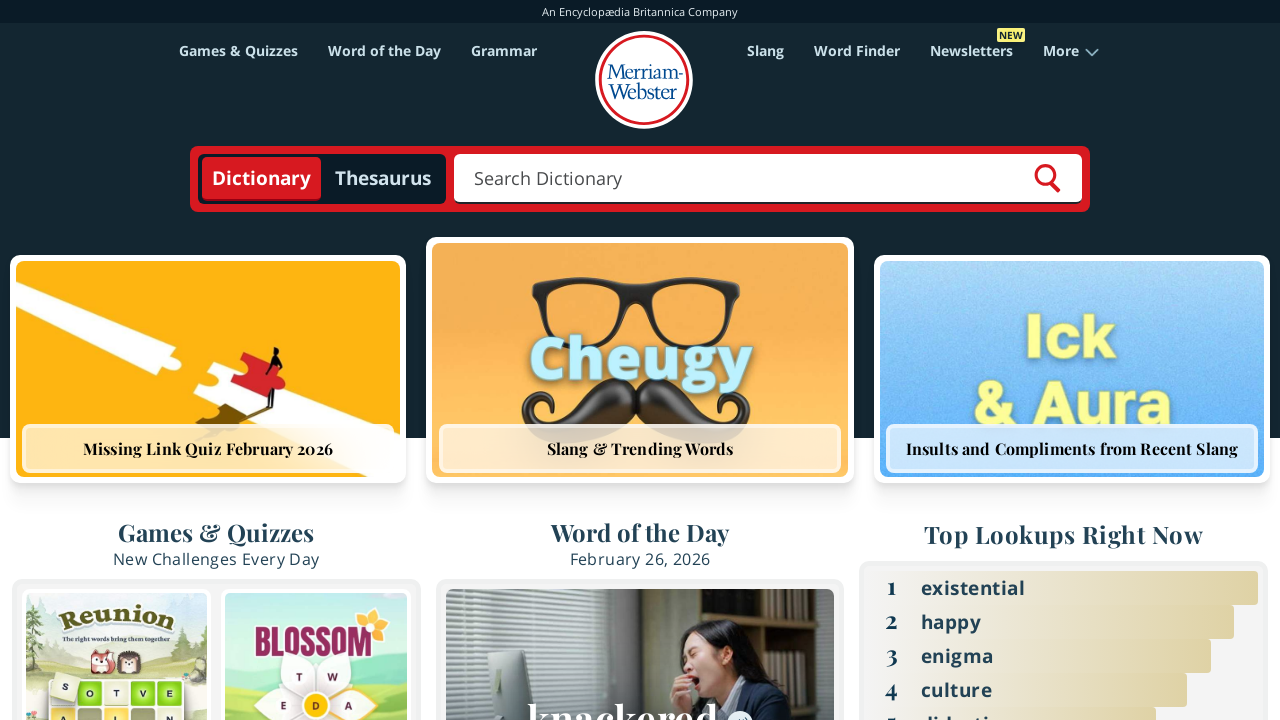

Analyzed link text content: '0-9...'
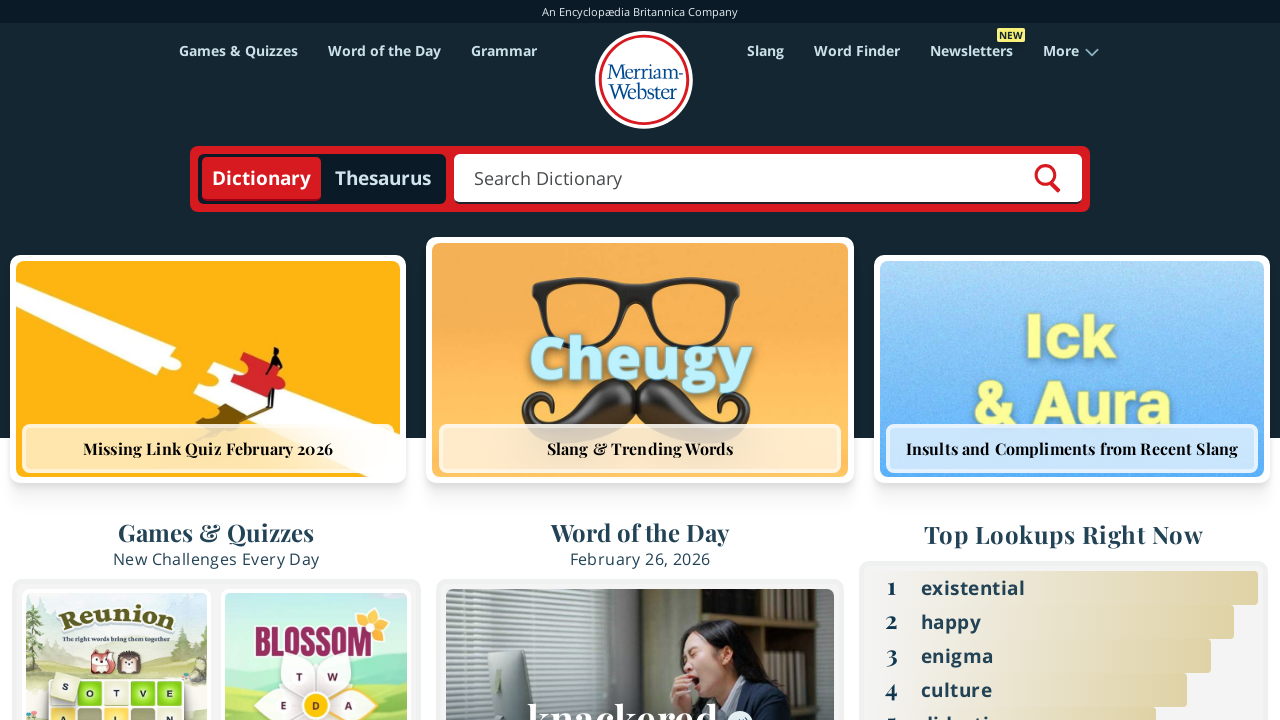

Analyzed link text content: 'A...'
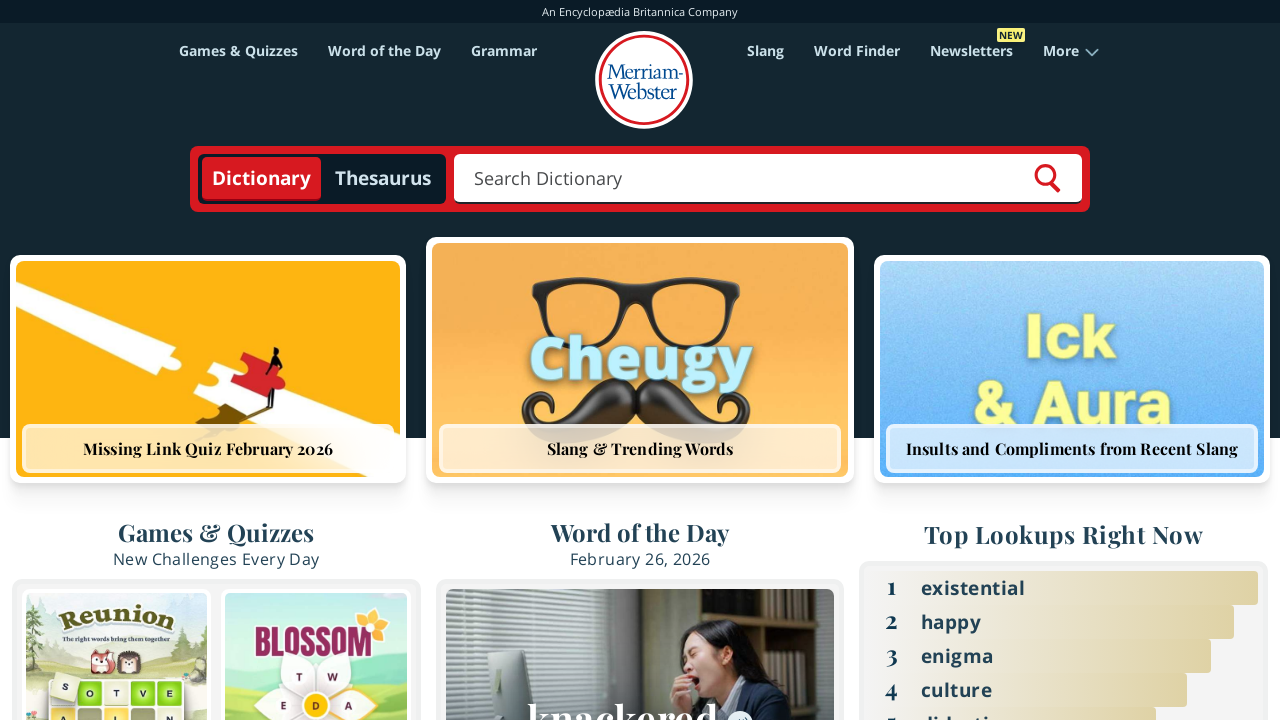

Analyzed link text content: 'B...'
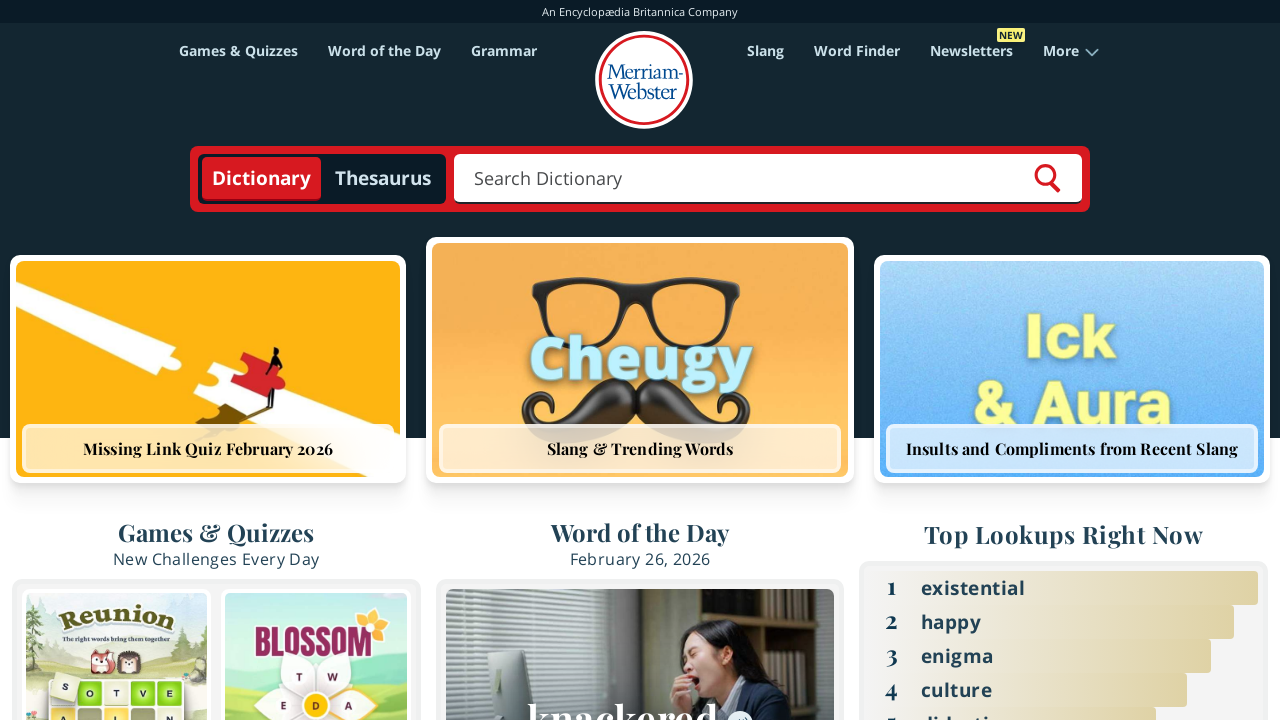

Analyzed link text content: 'C...'
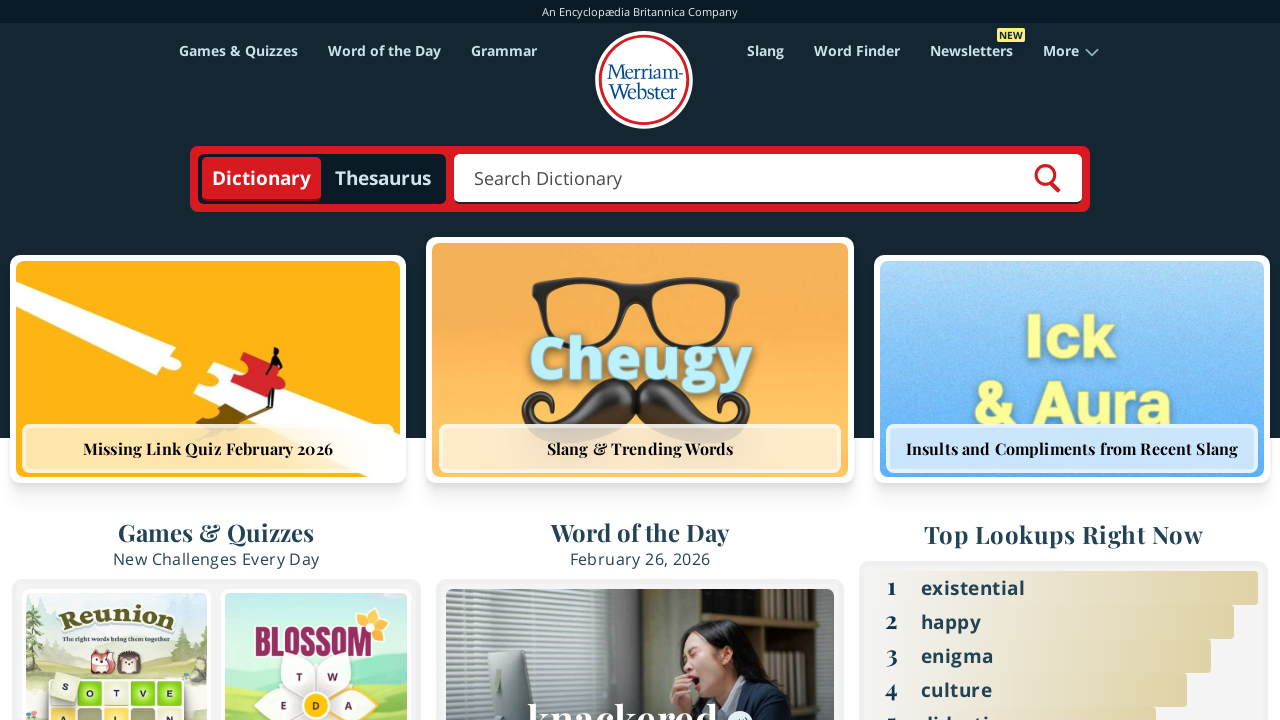

Analyzed link text content: 'D...'
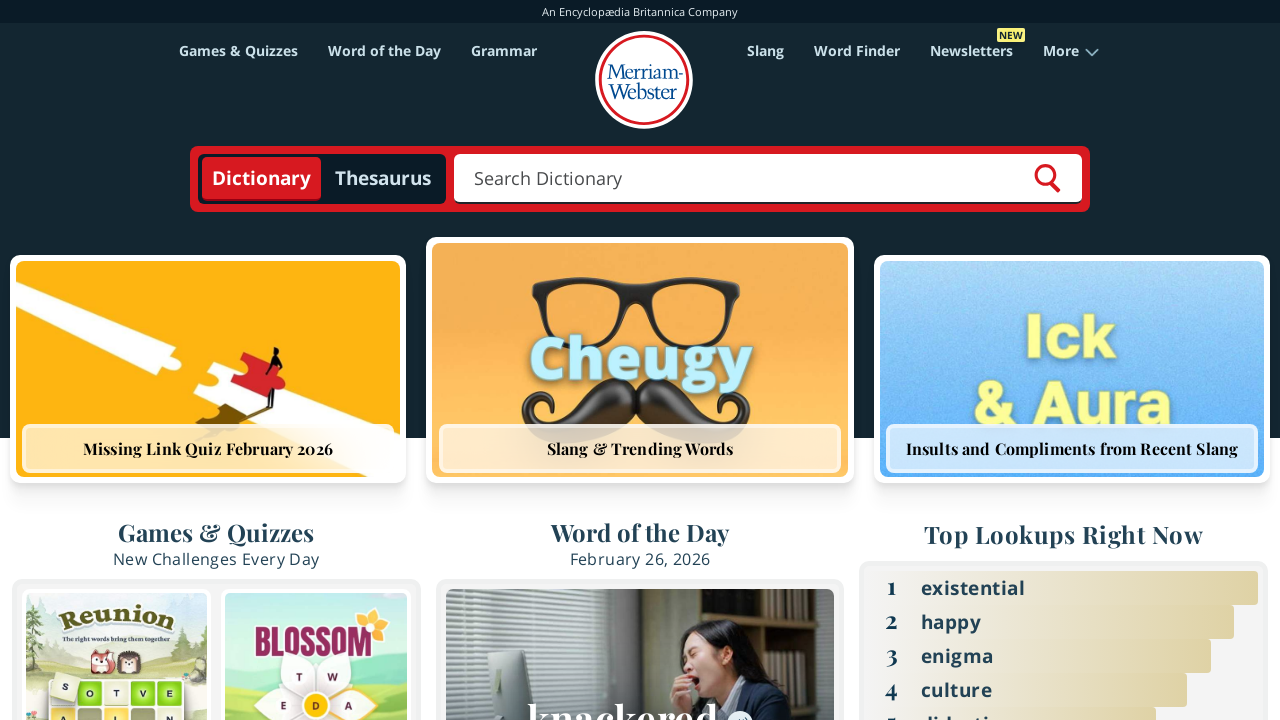

Analyzed link text content: 'E...'
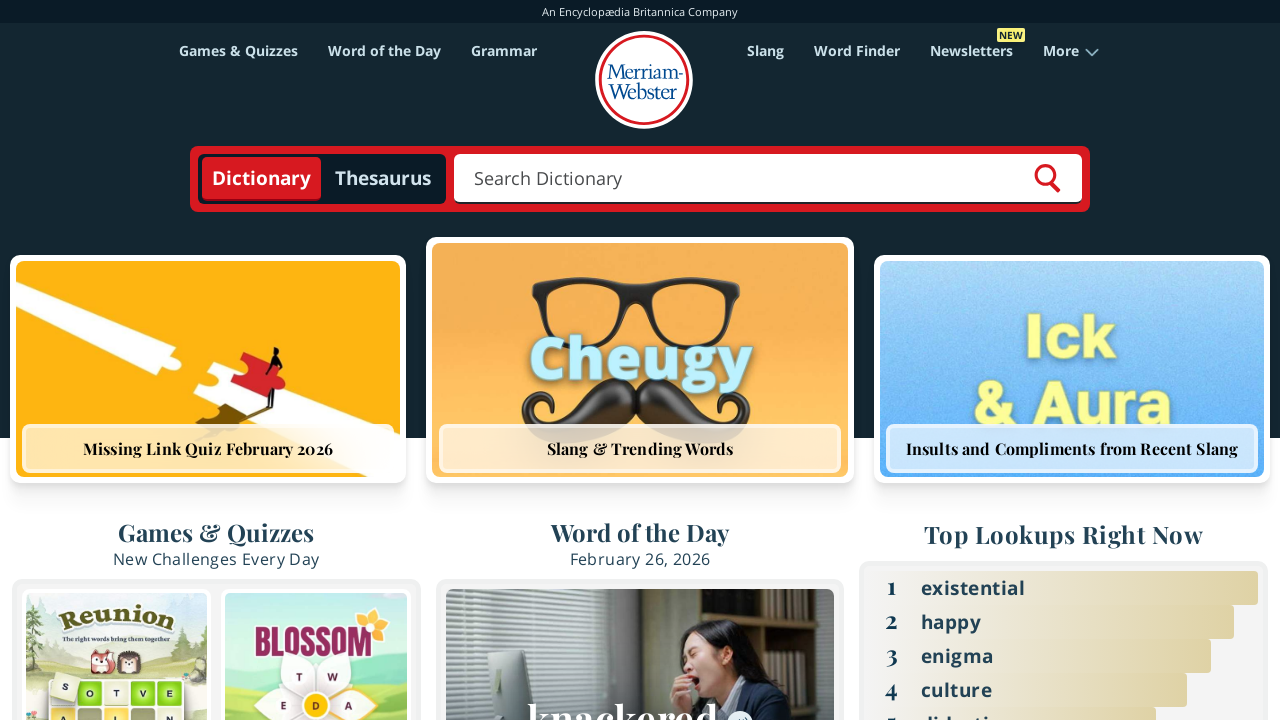

Analyzed link text content: 'F...'
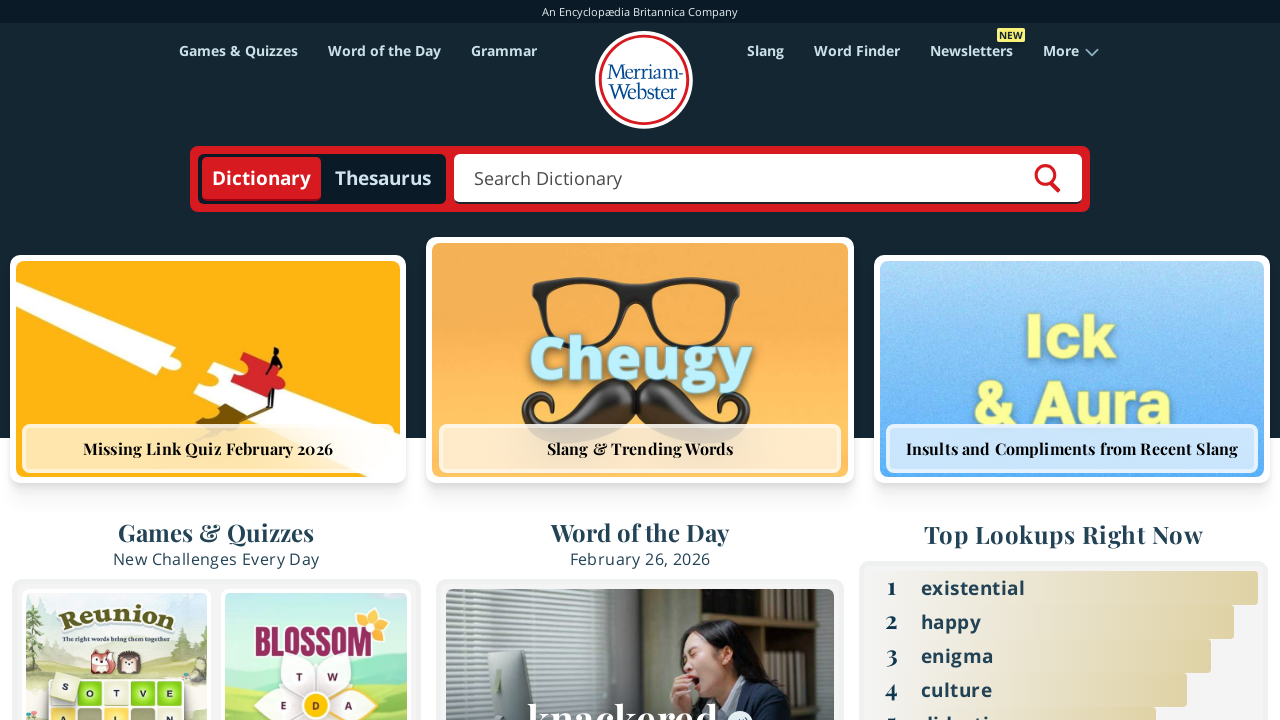

Analyzed link text content: 'G...'
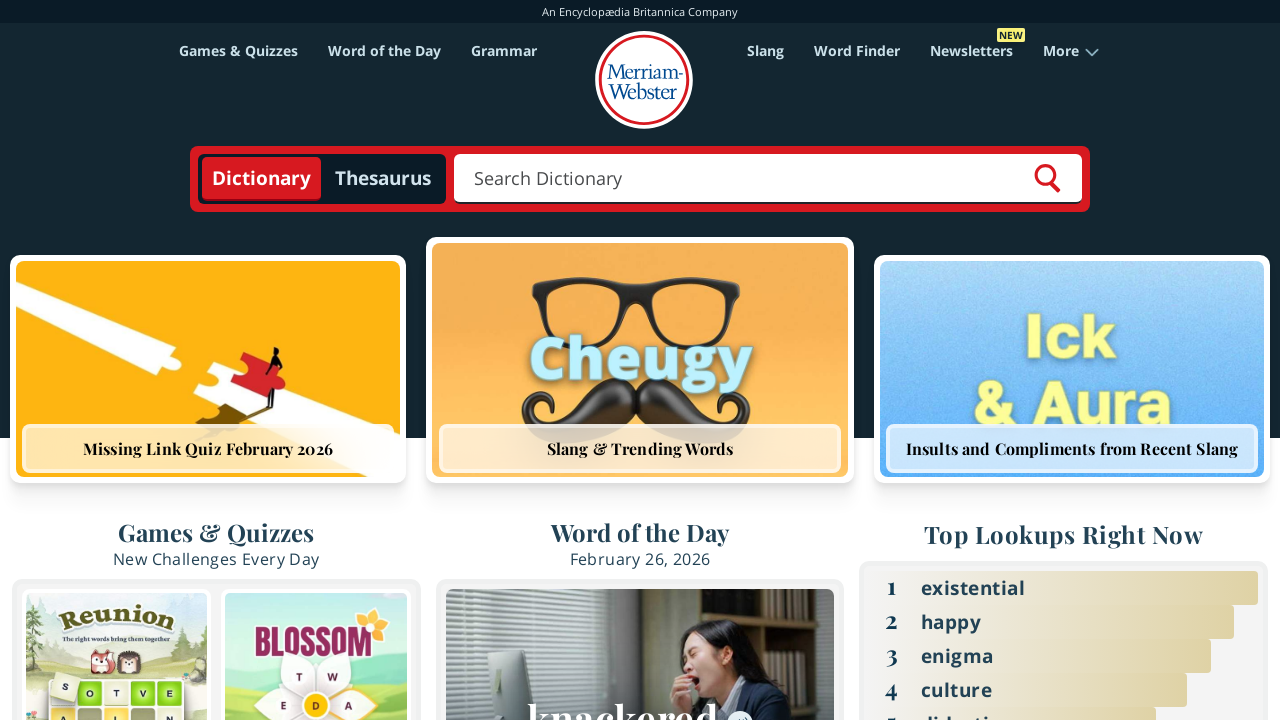

Analyzed link text content: 'H...'
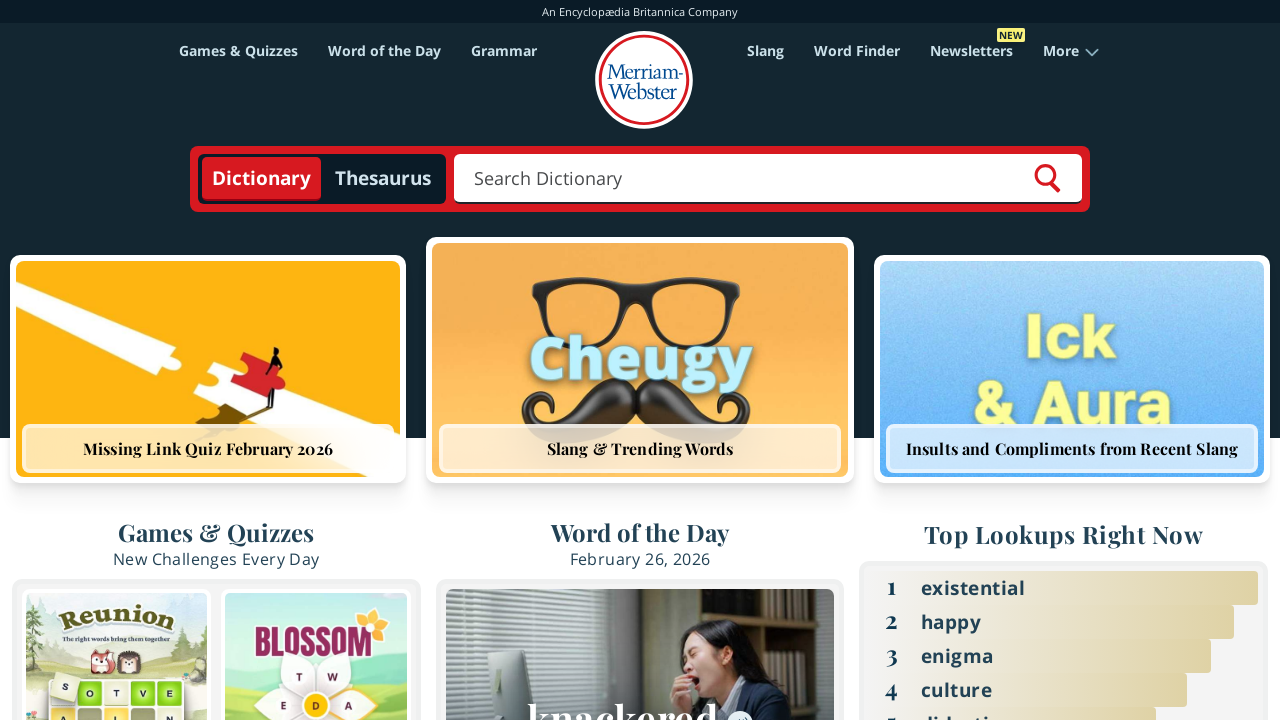

Analyzed link text content: 'I...'
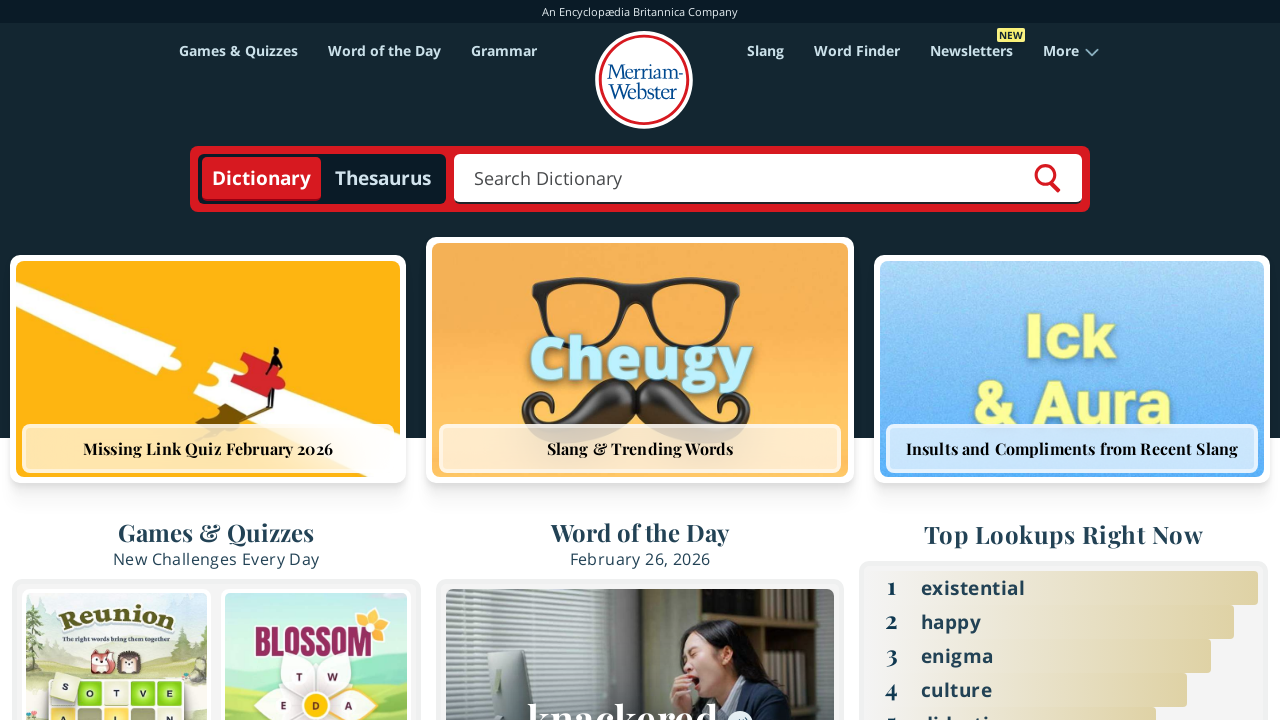

Analyzed link text content: 'J...'
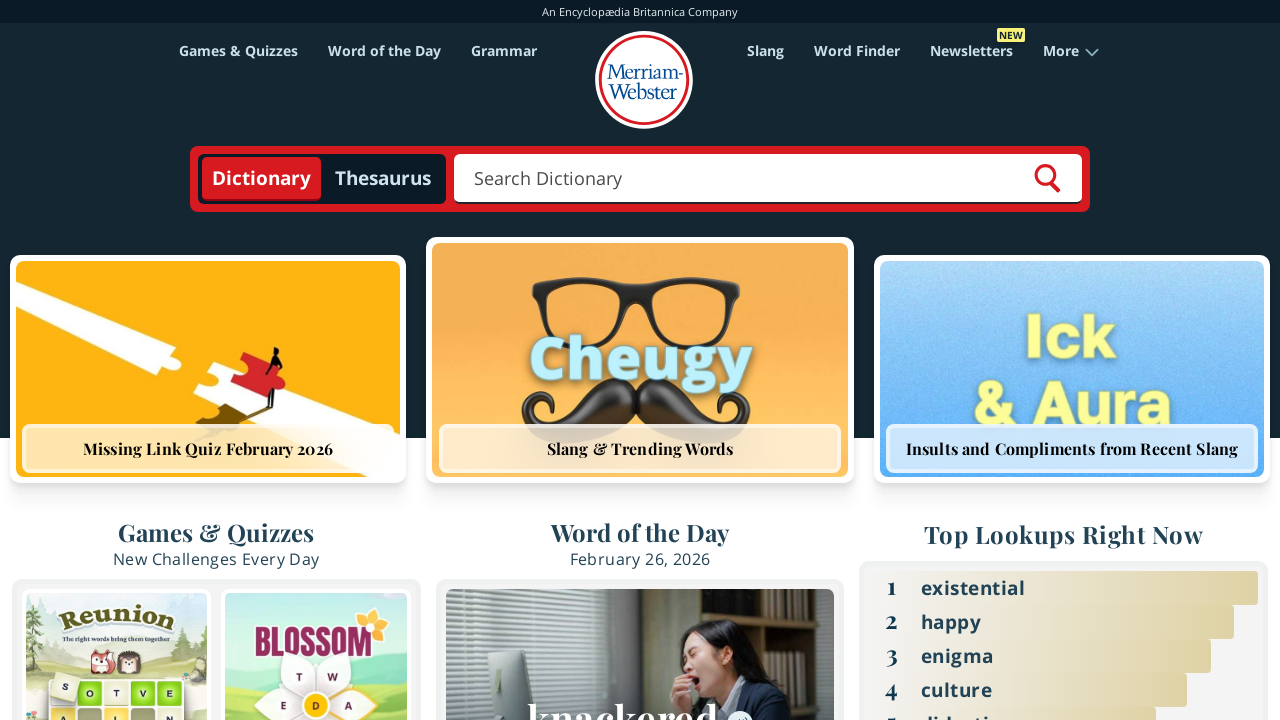

Analyzed link text content: 'K...'
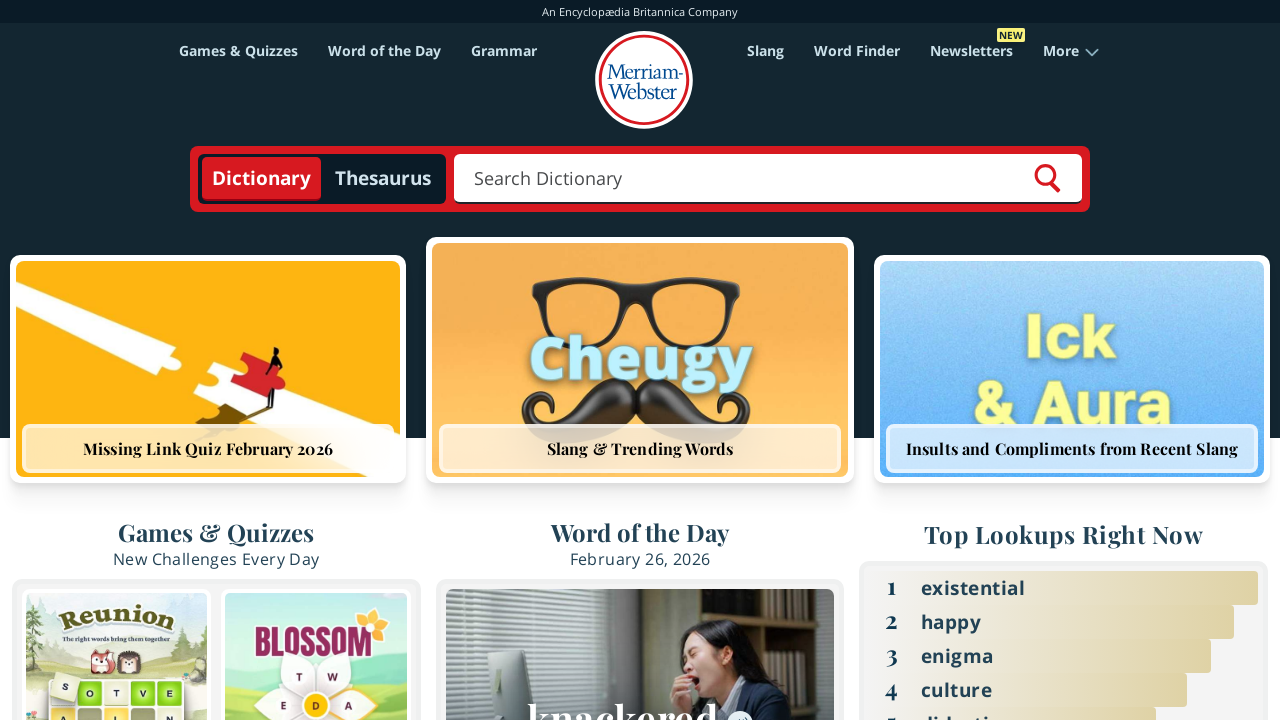

Analyzed link text content: 'L...'
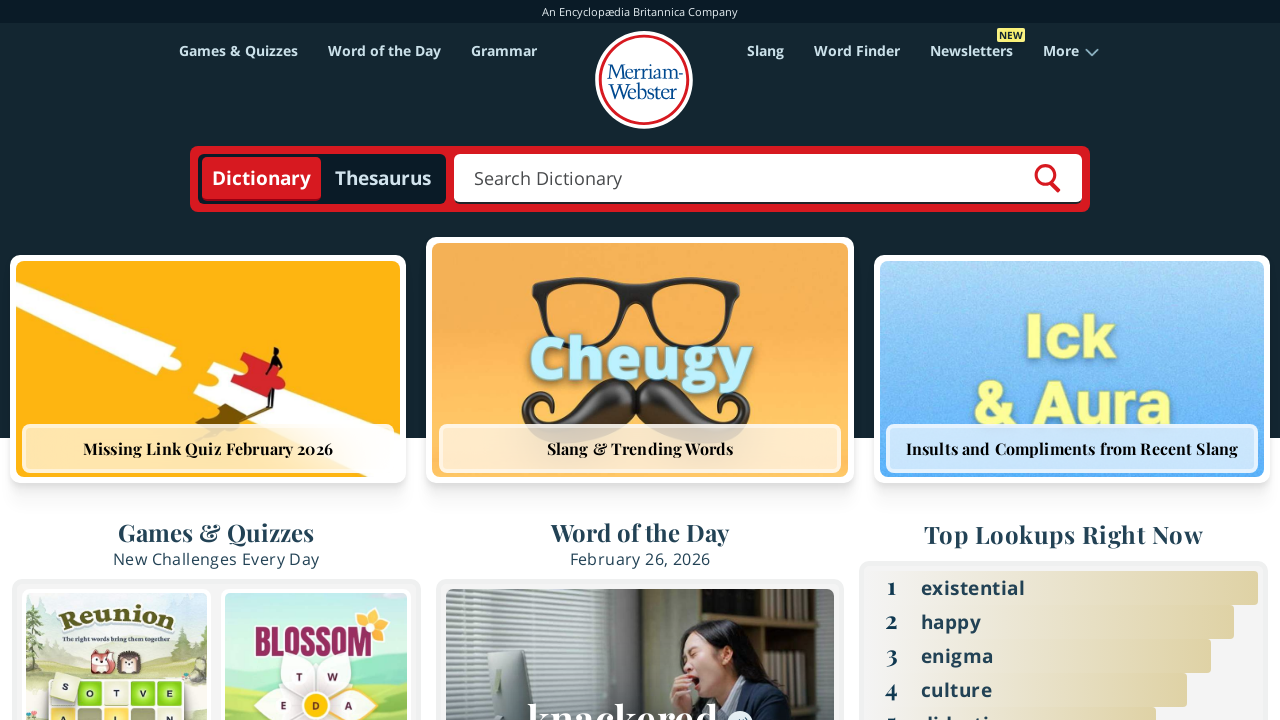

Analyzed link text content: 'M...'
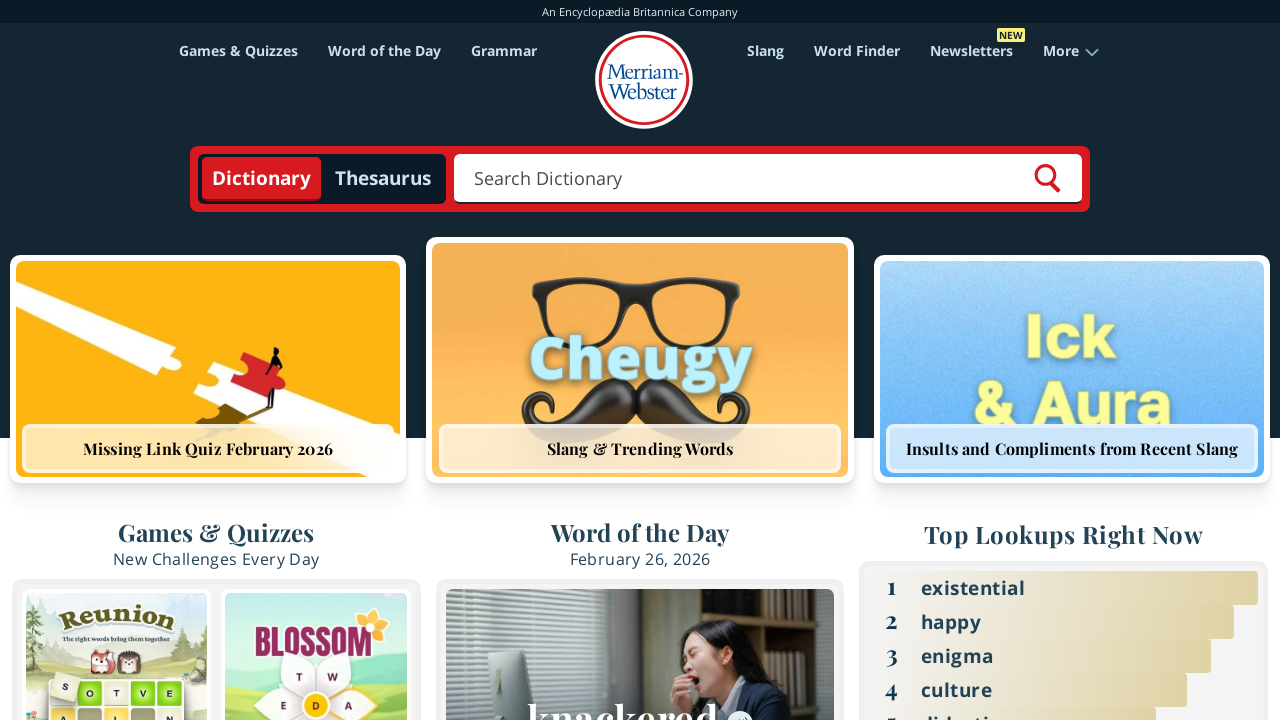

Analyzed link text content: 'N...'
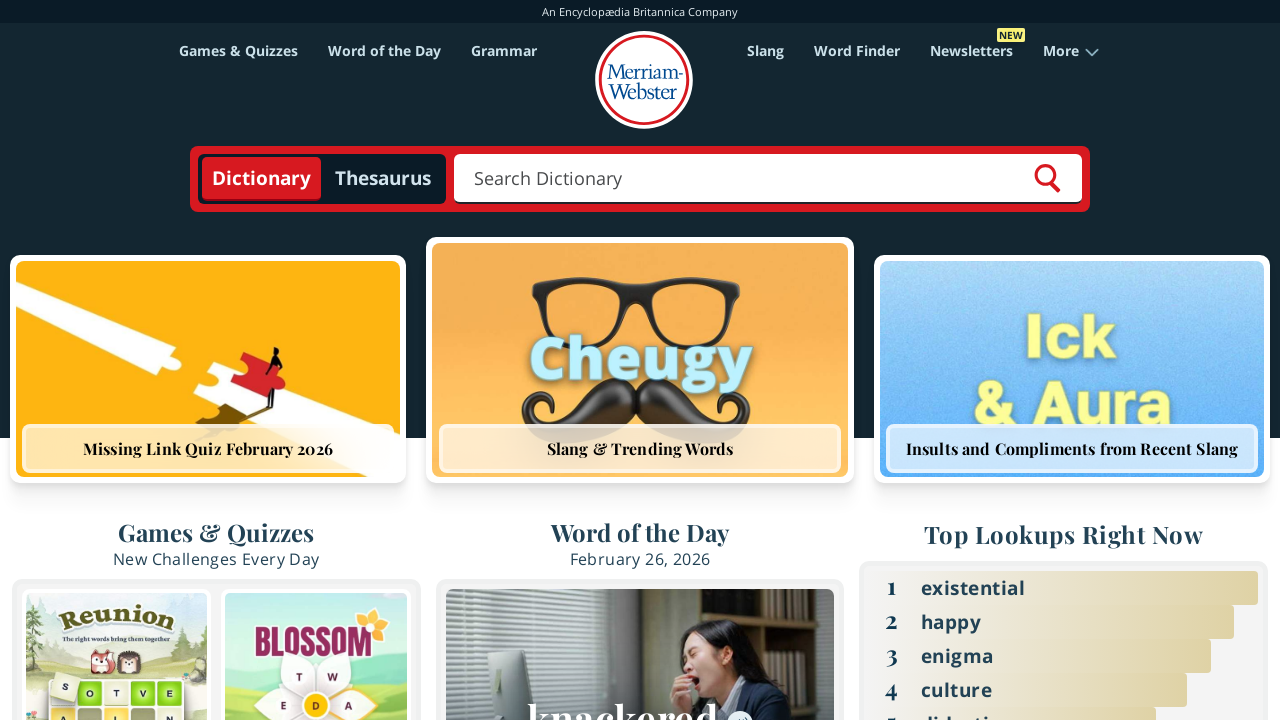

Analyzed link text content: 'O...'
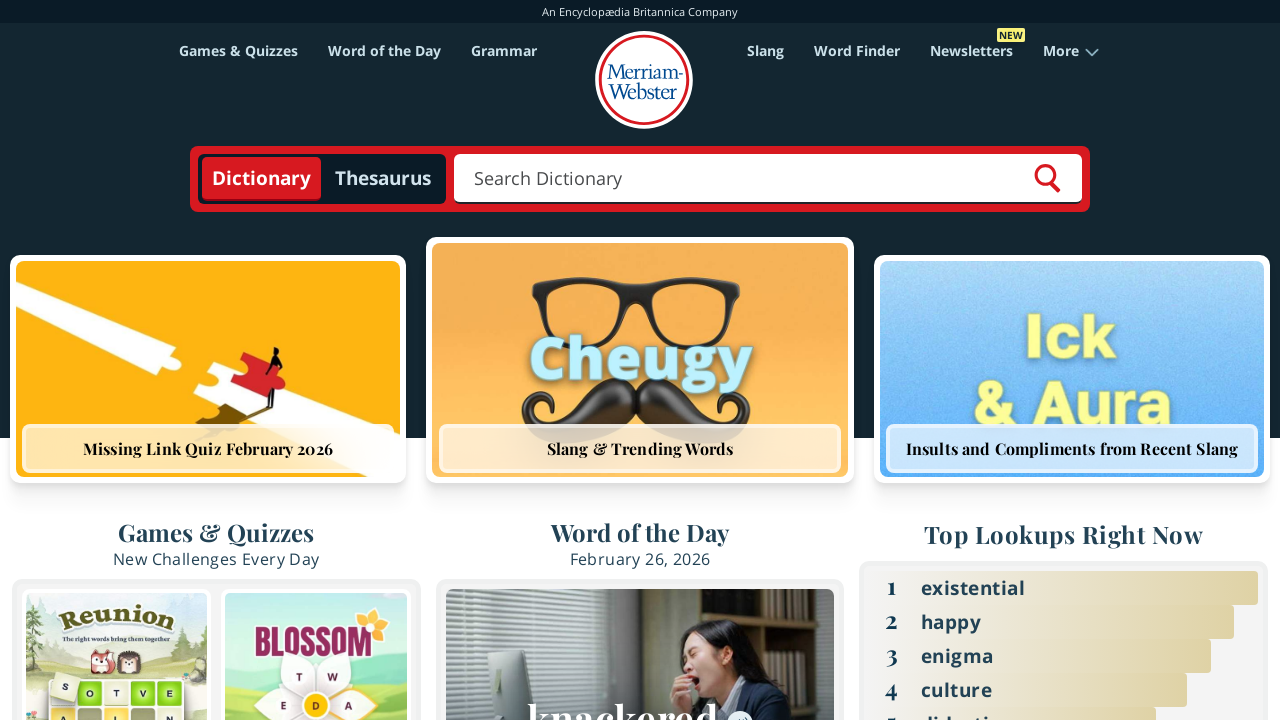

Analyzed link text content: 'P...'
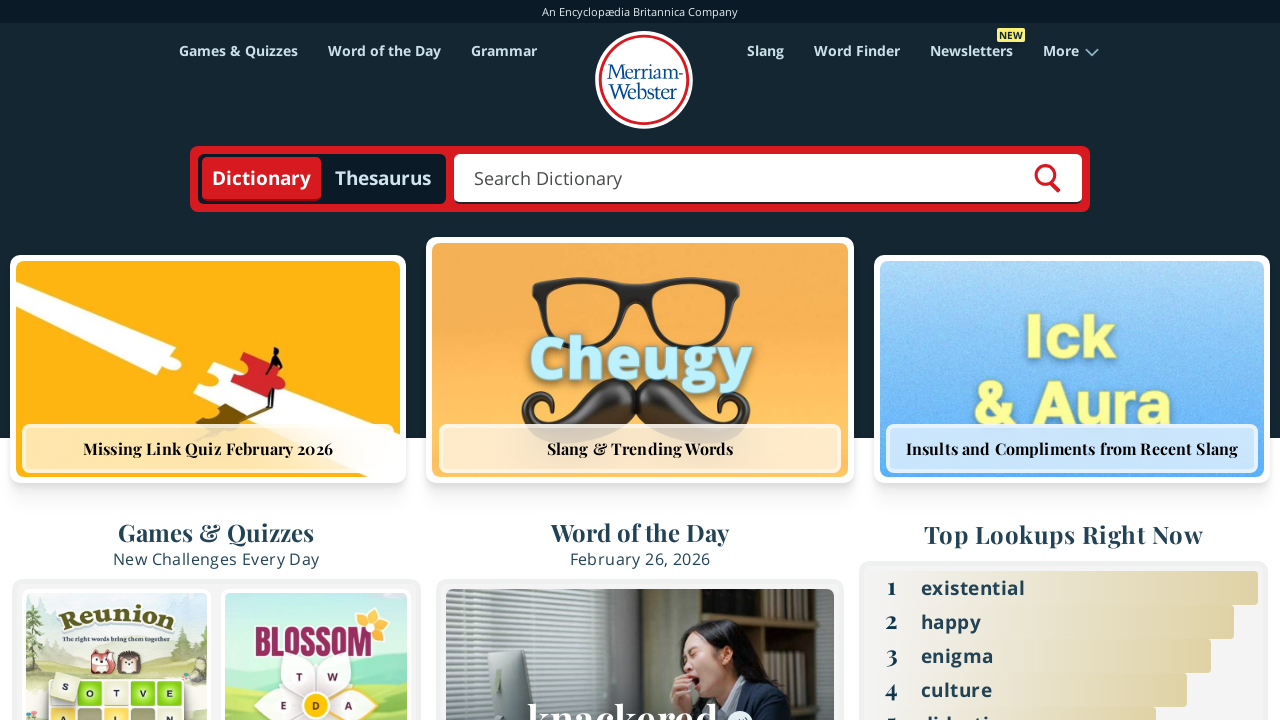

Analyzed link text content: 'Q...'
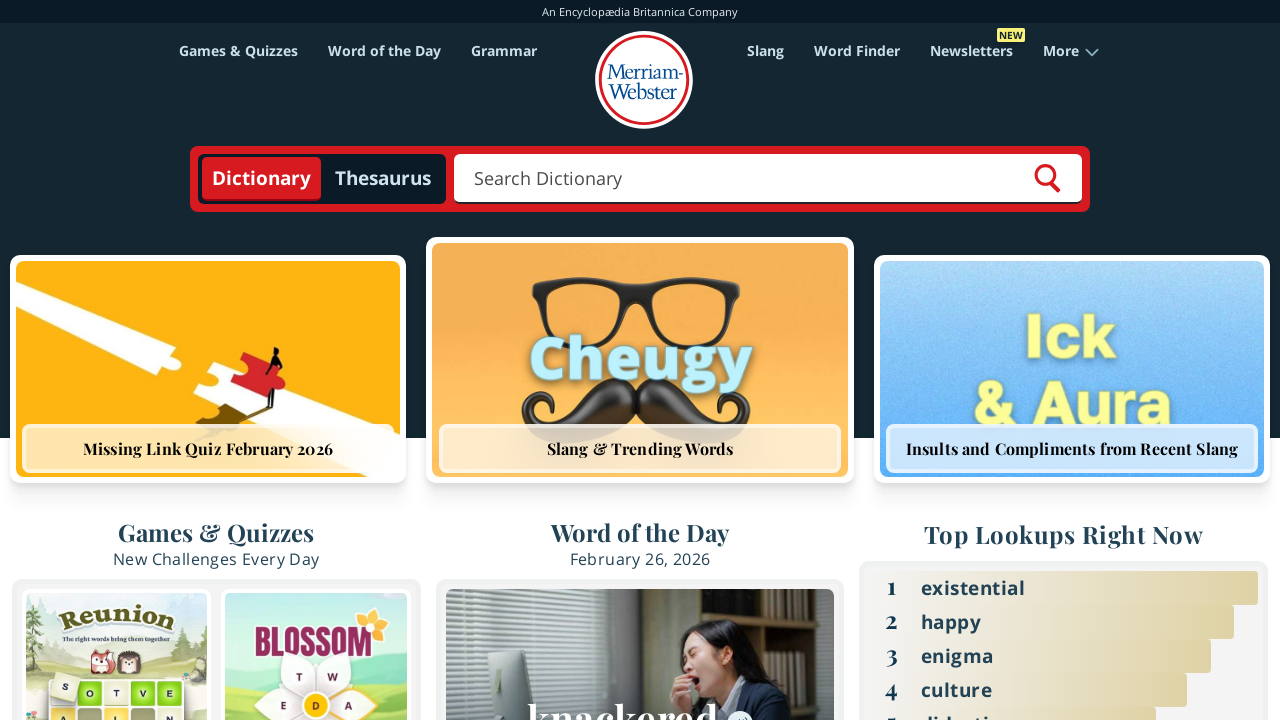

Analyzed link text content: 'R...'
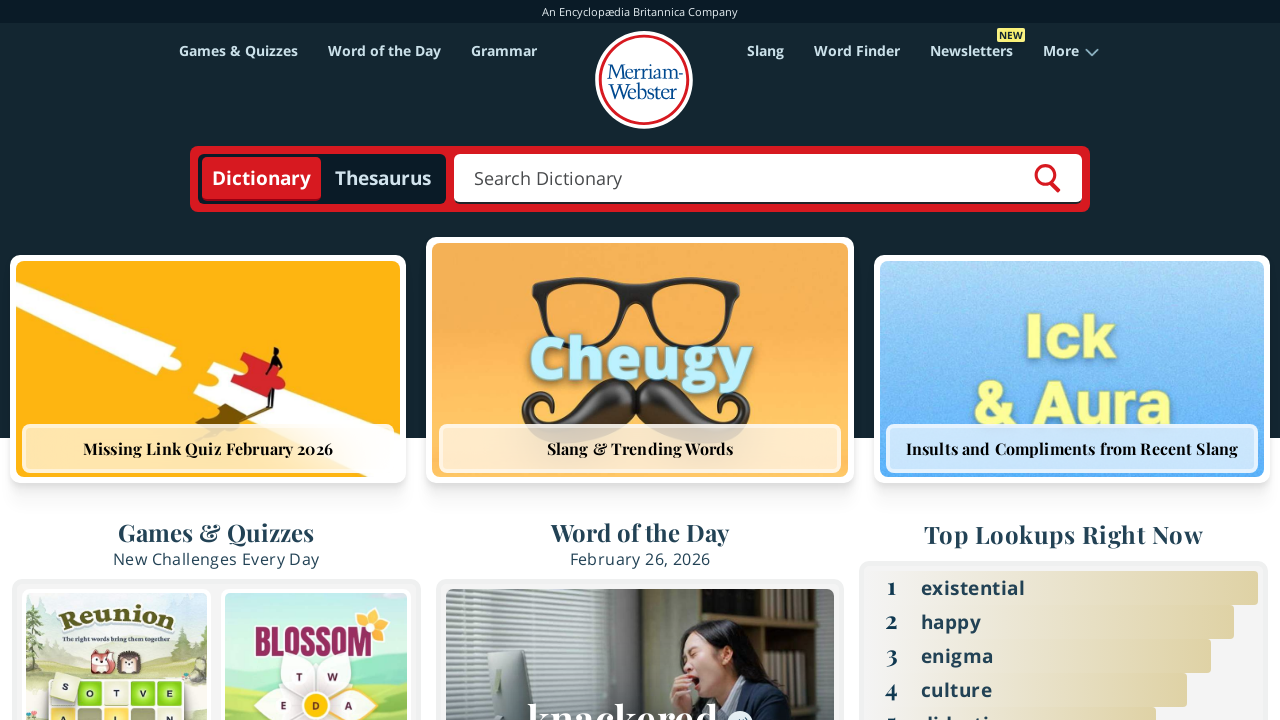

Analyzed link text content: 'S...'
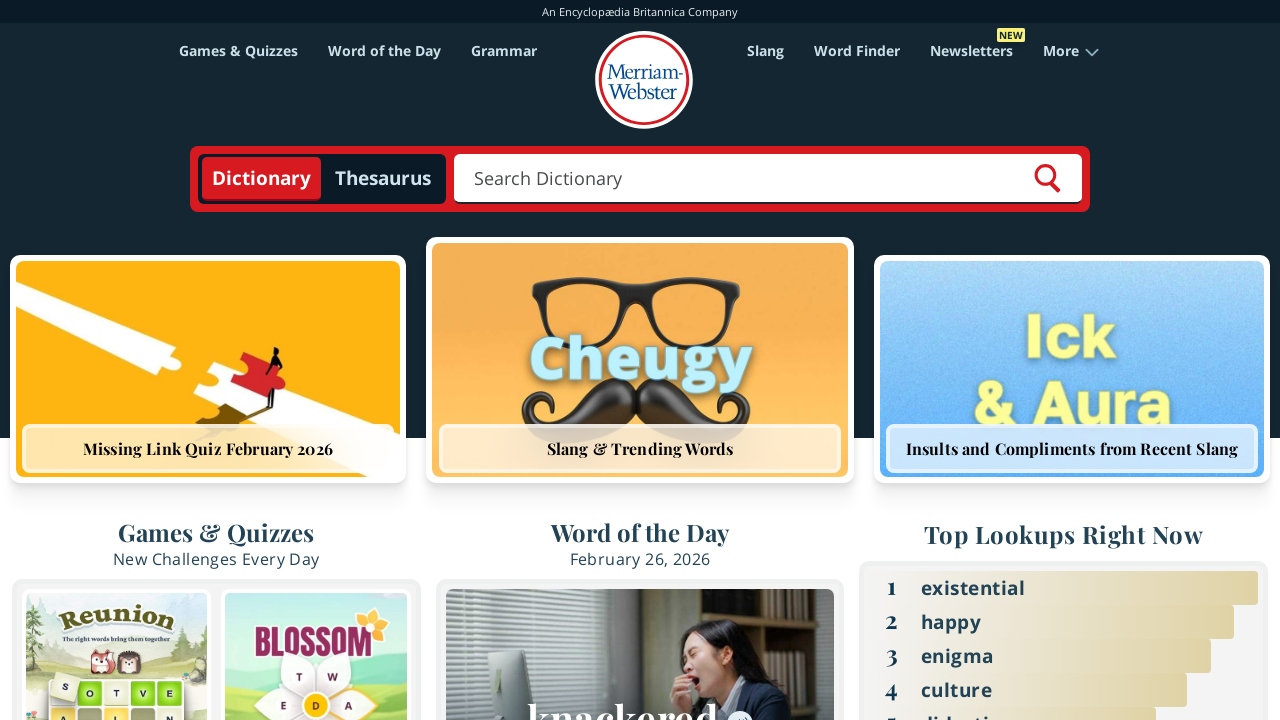

Analyzed link text content: 'T...'
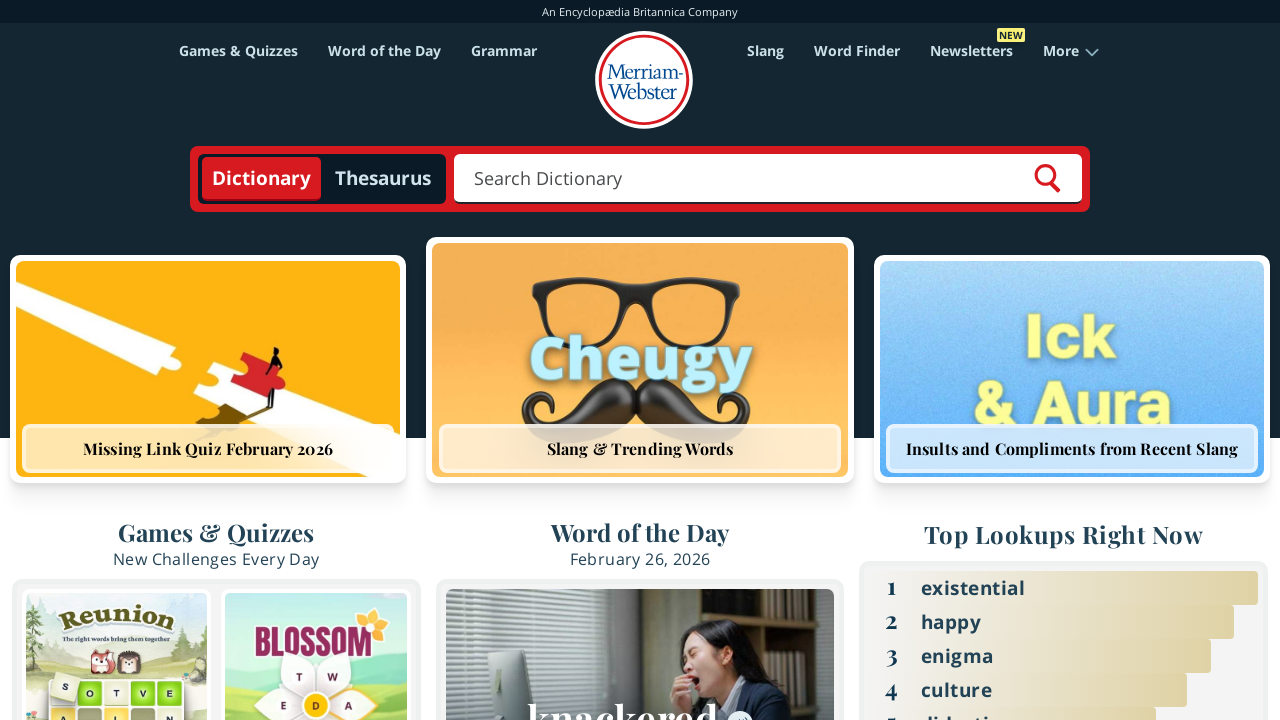

Analyzed link text content: 'U...'
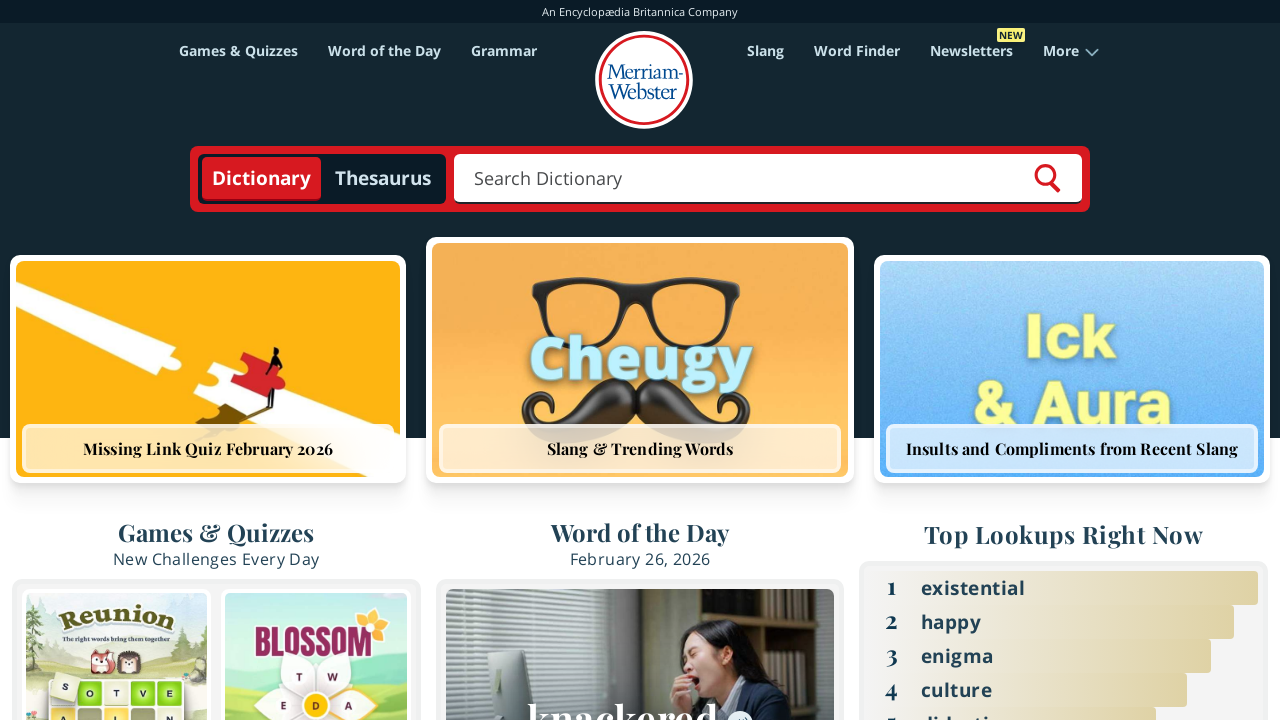

Analyzed link text content: 'V...'
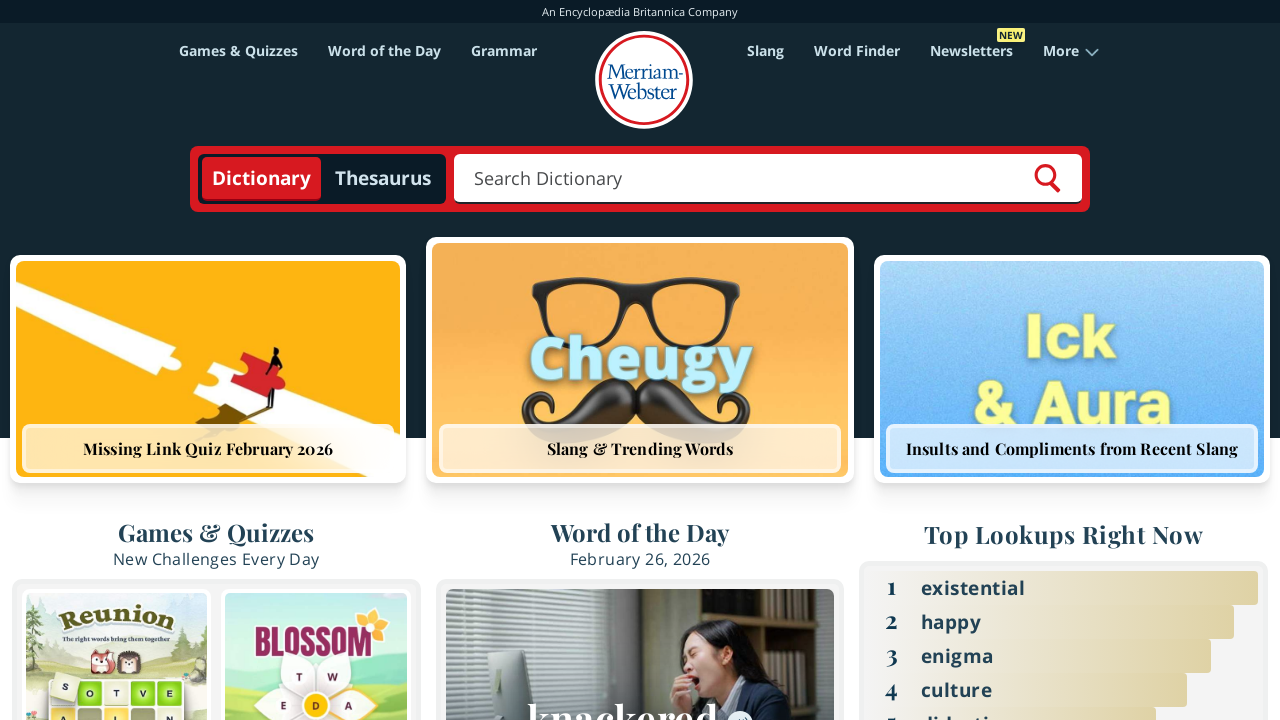

Analyzed link text content: 'W...'
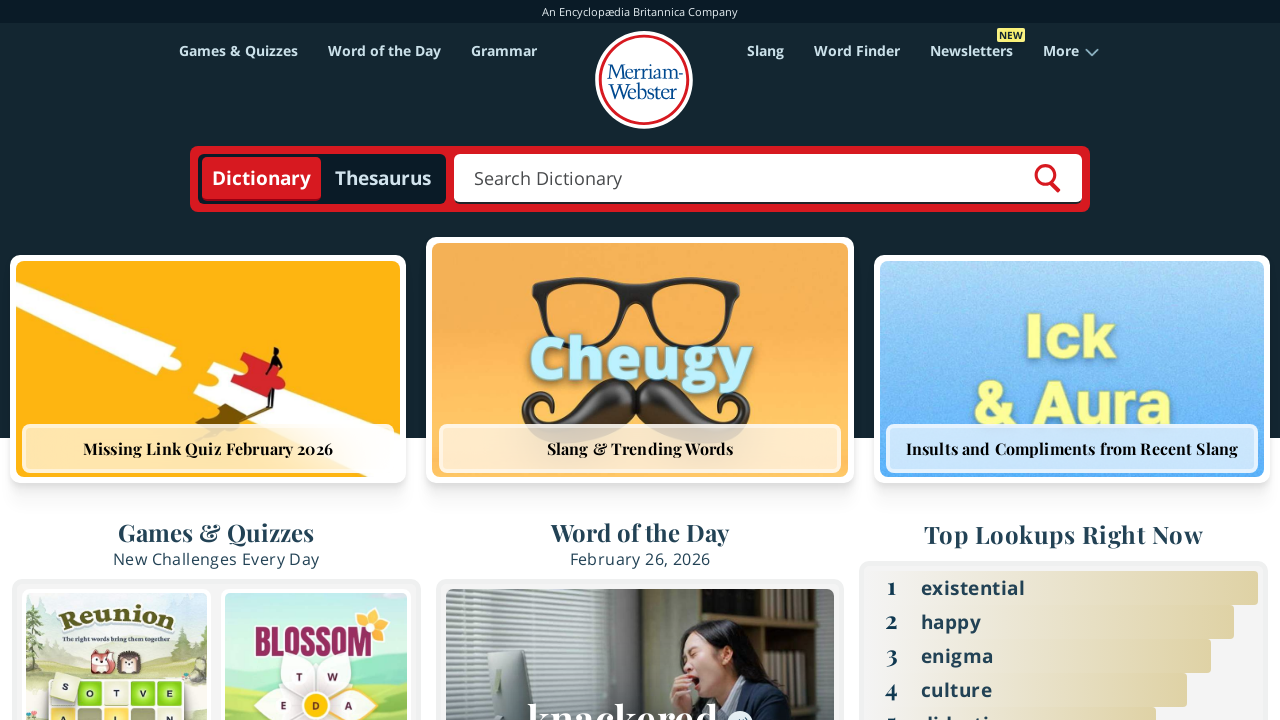

Analyzed link text content: 'X...'
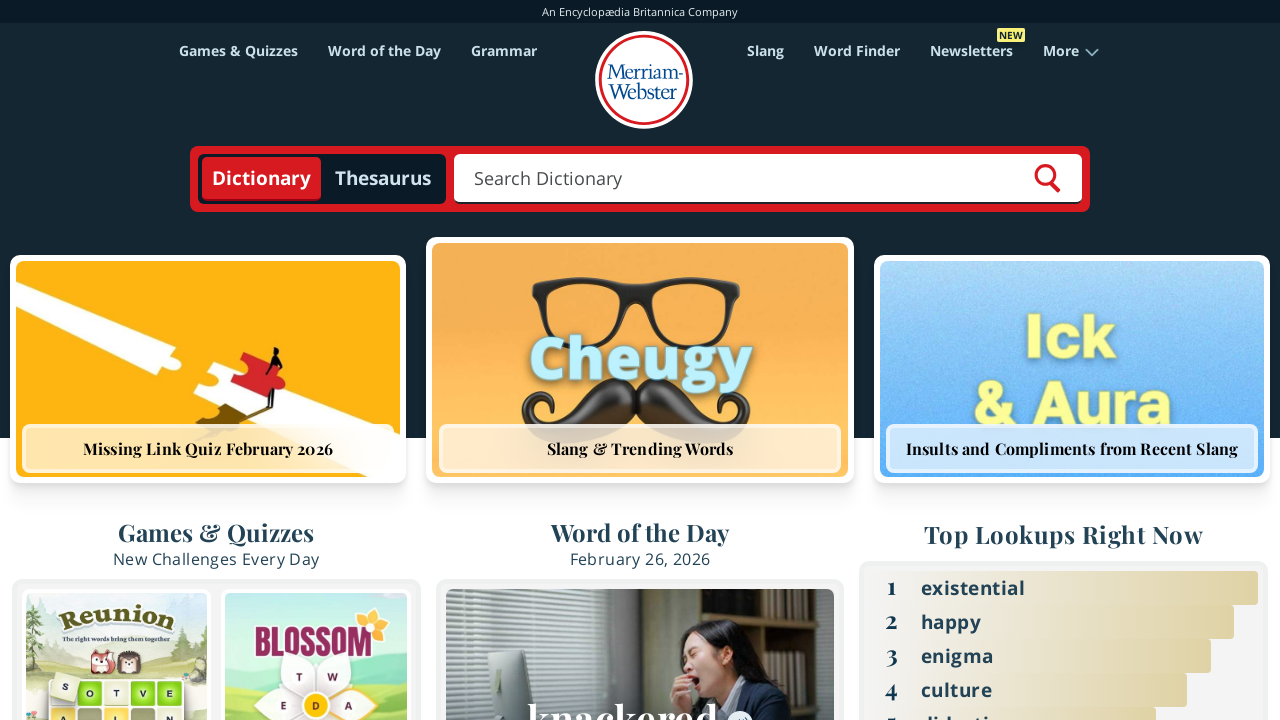

Analyzed link text content: 'Y...'
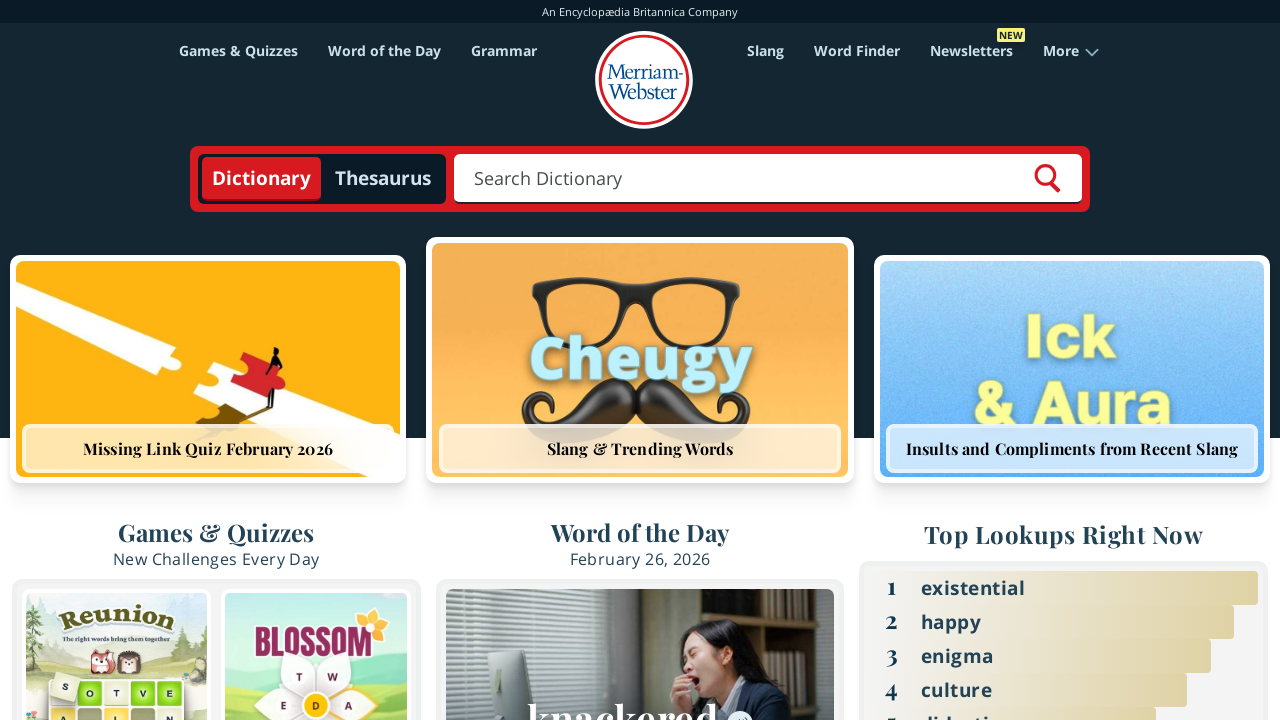

Analyzed link text content: 'Z...'
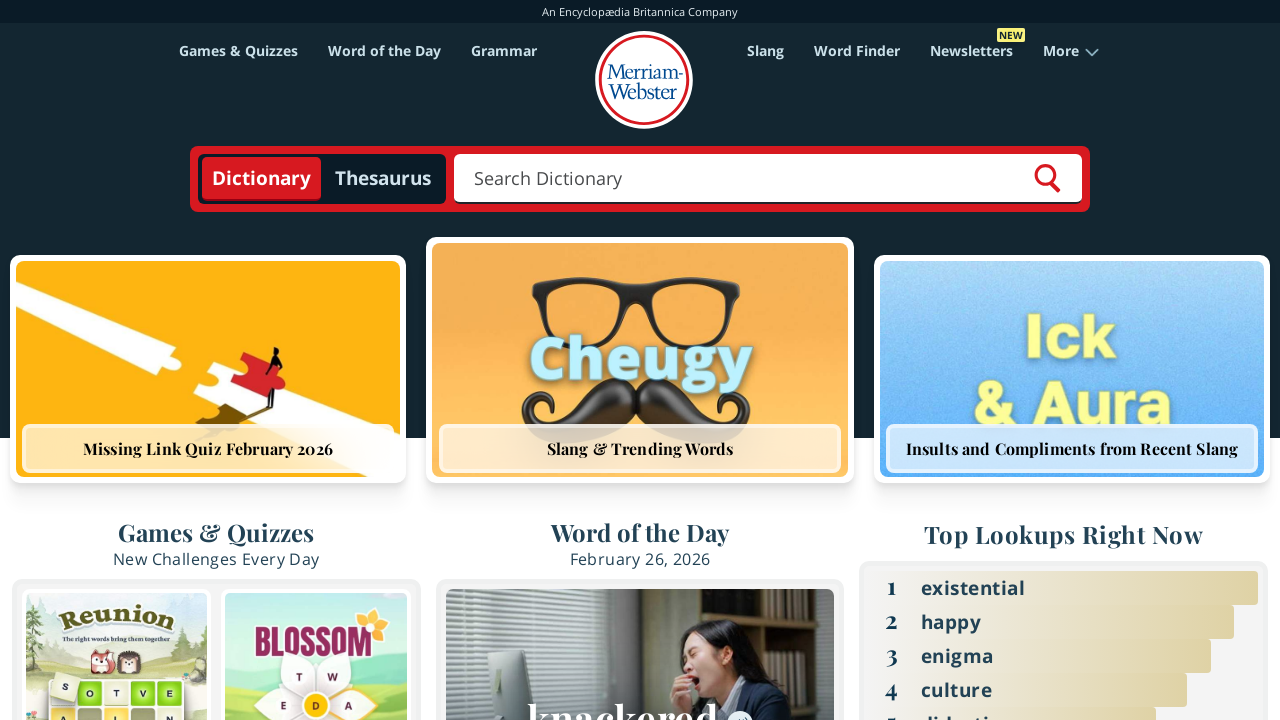

Analyzed link text content: 'Merriam Webster...'
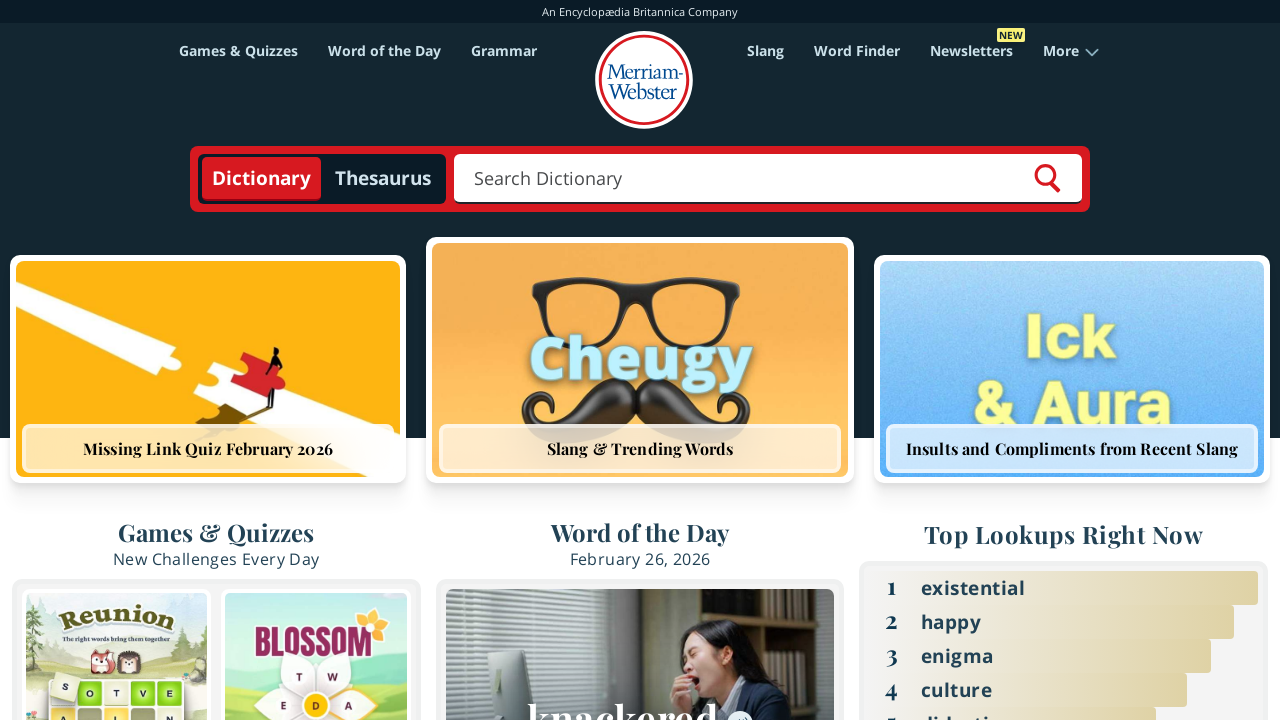

Analyzed link text content: 'MERRIAM-WEBSTER'S UNABRIDGED DICTIONARY...'
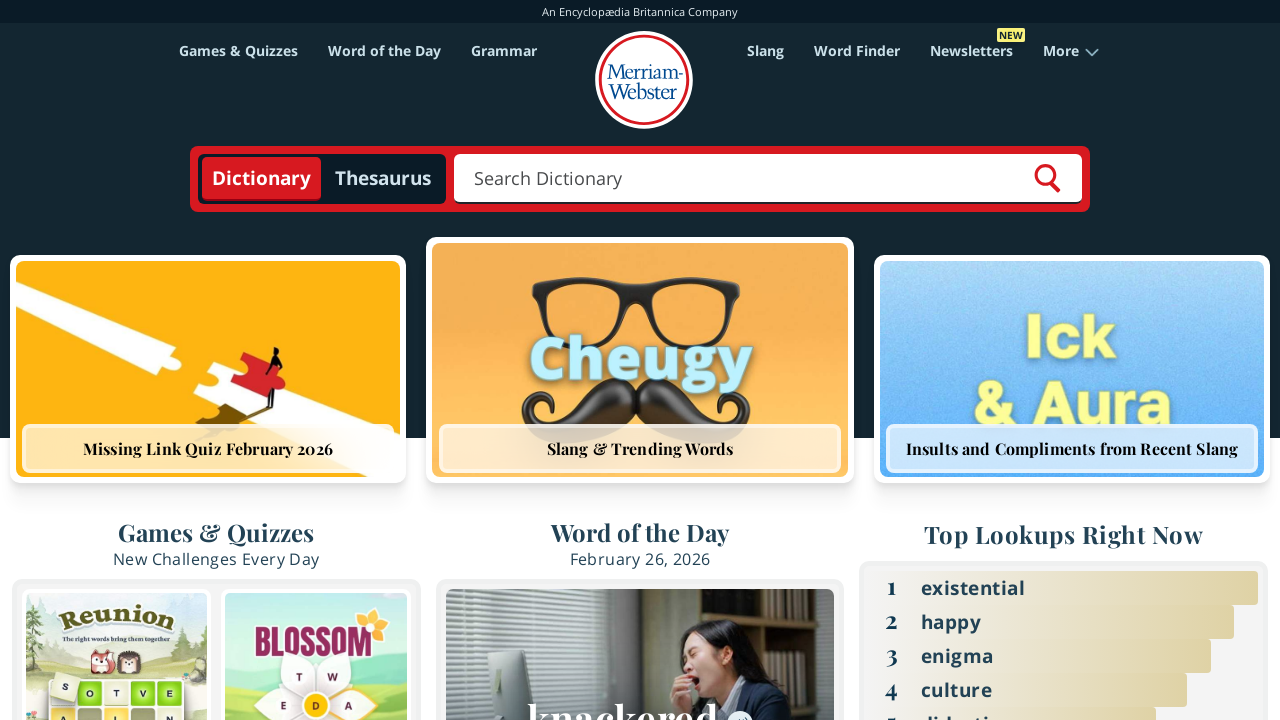

Analyzed link text content: 'SCRABBLE® WORD FINDER...'
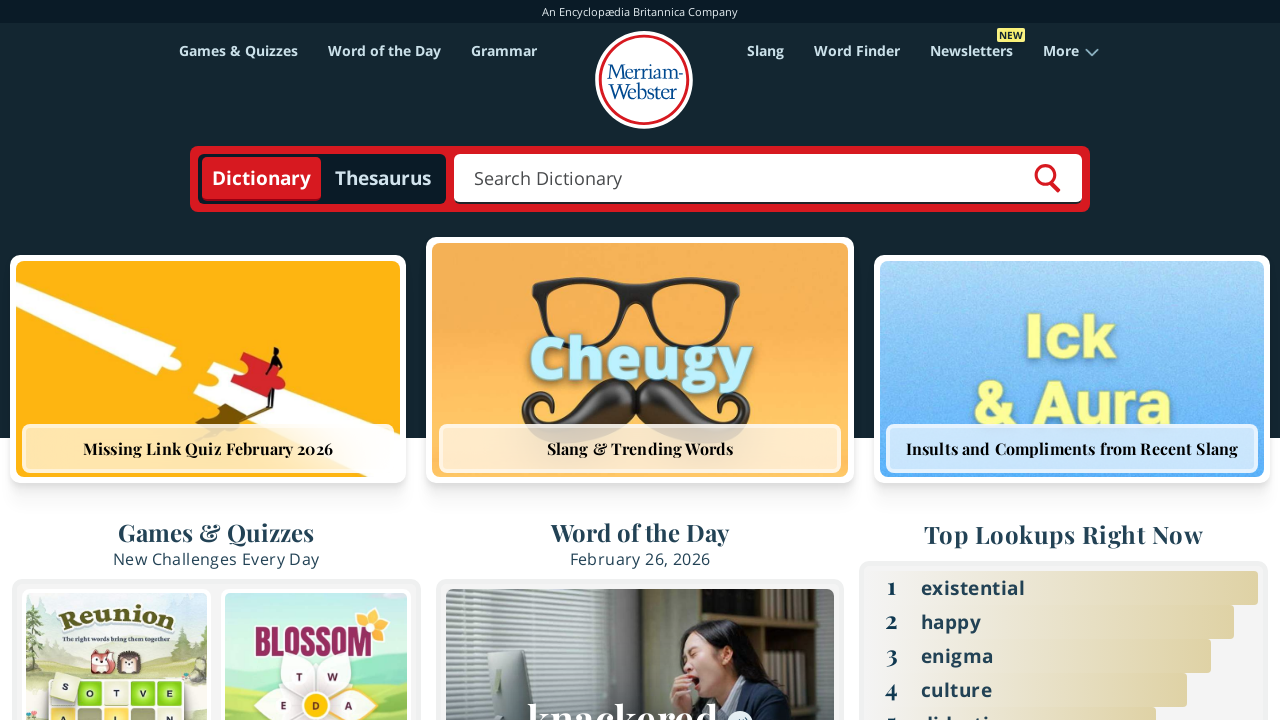

Analyzed link text content: 'MERRIAM-WEBSTER DICTIONARY API...'
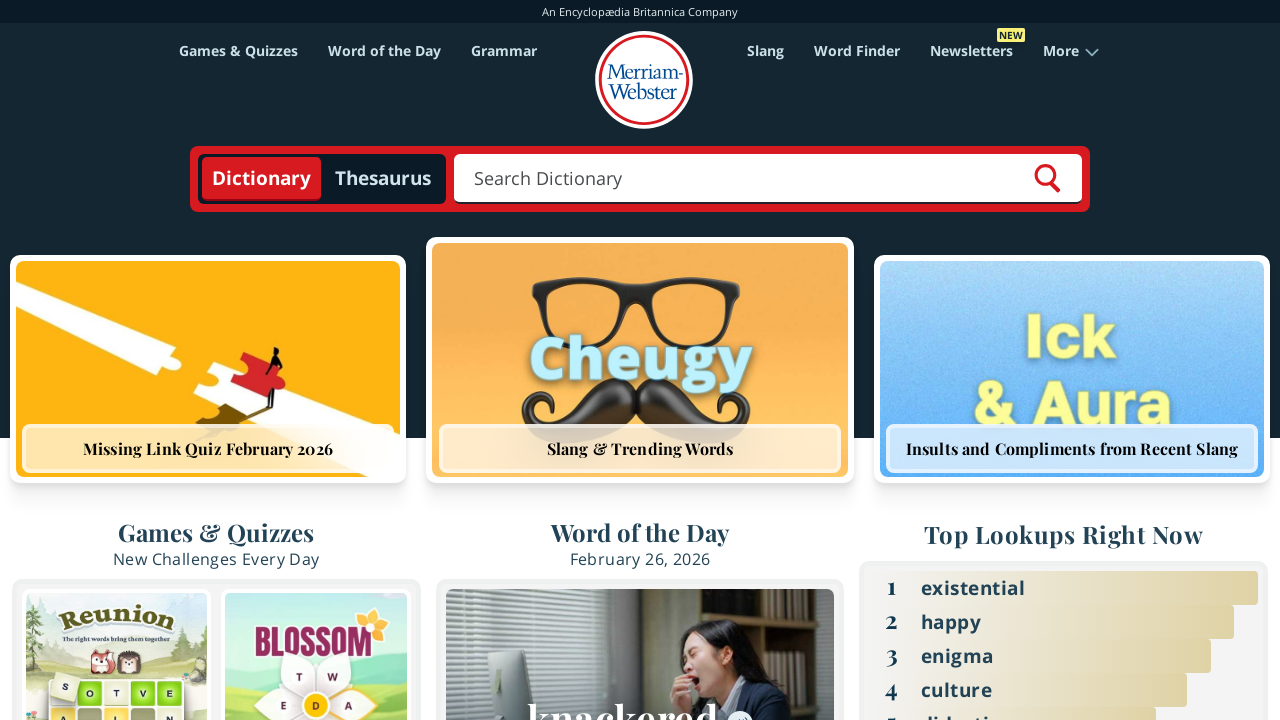

Analyzed link text content: 'NGLISH - SPANISH-ENGLISH TRANSLATION...'
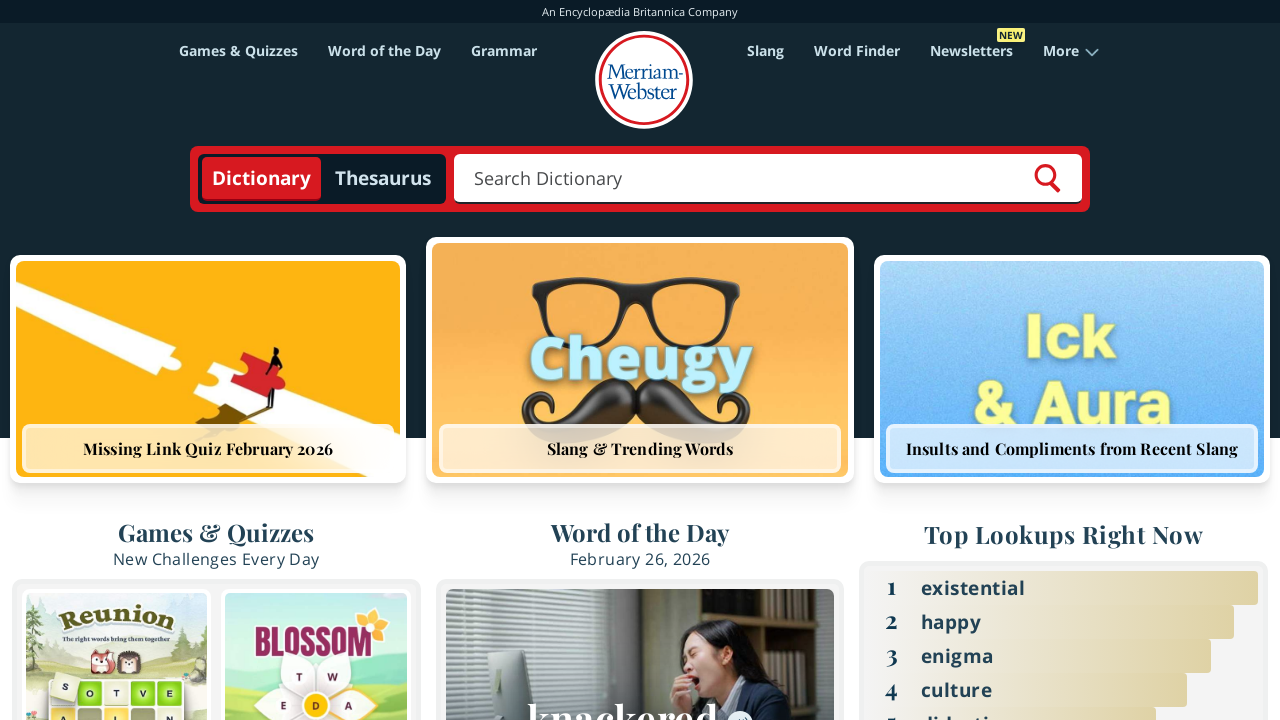

Analyzed link text content: 'Facebook...'
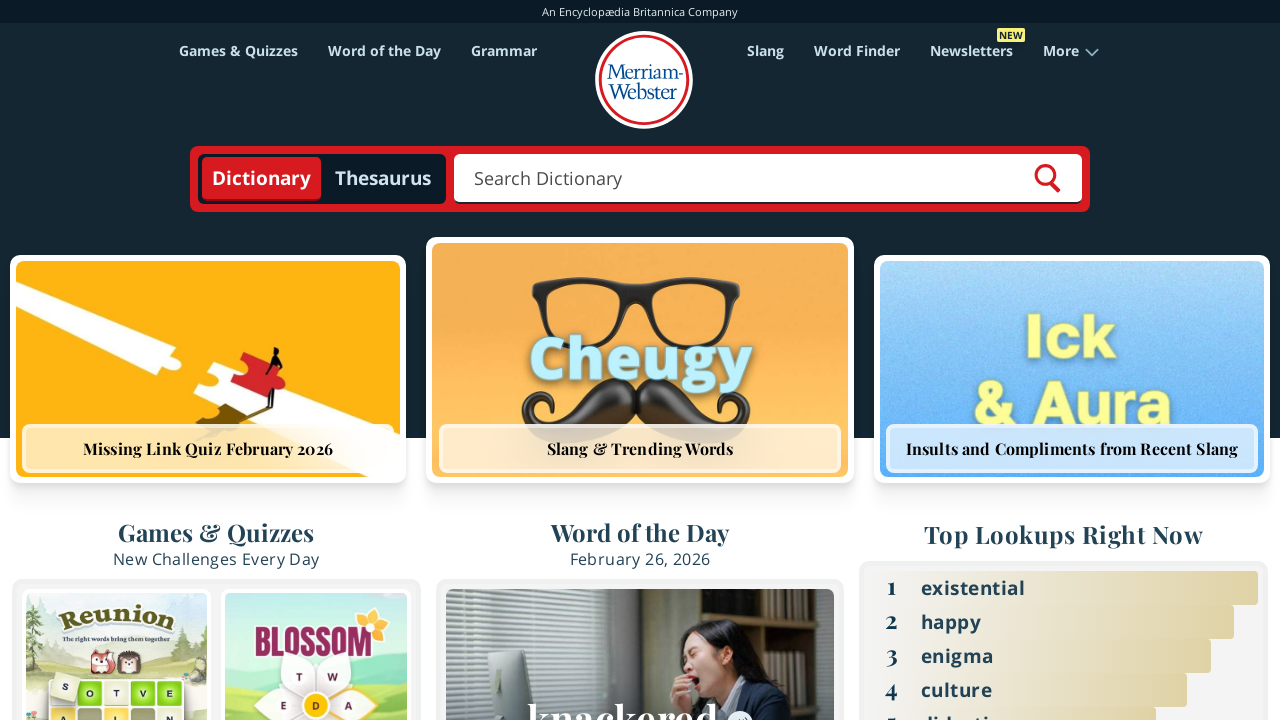

Analyzed link text content: 'Twitter...'
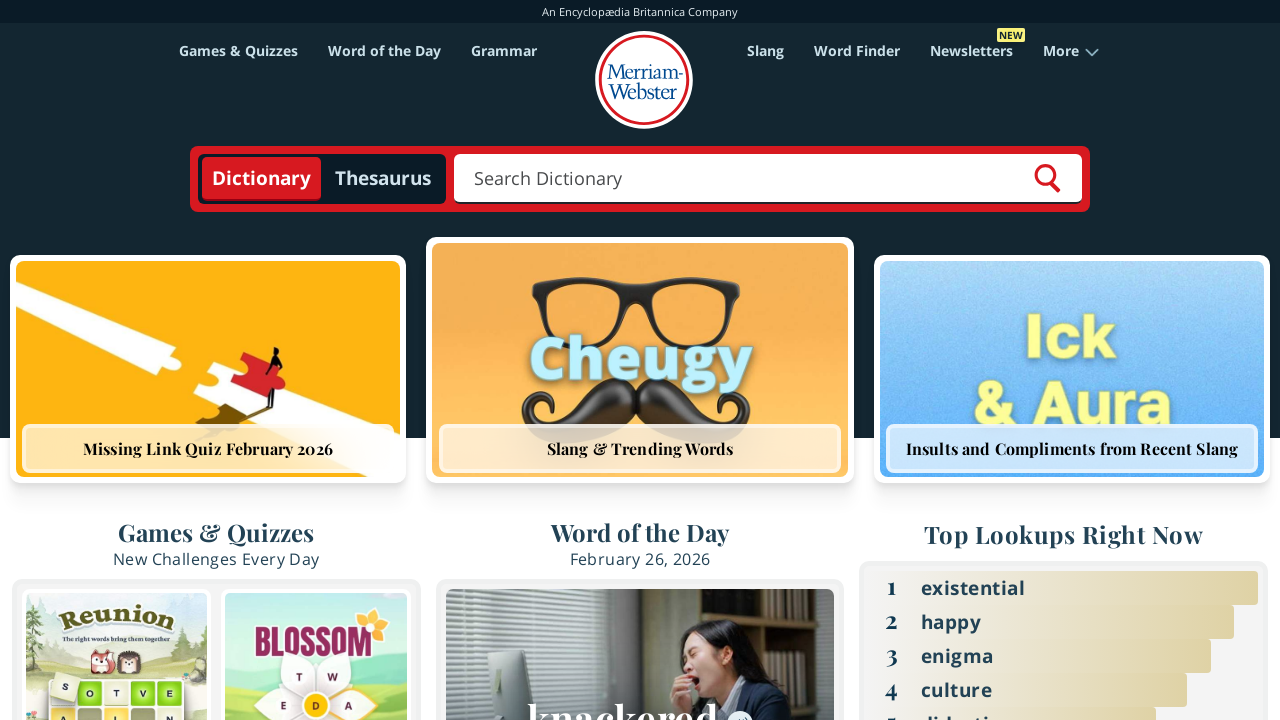

Analyzed link text content: 'YouTube...'
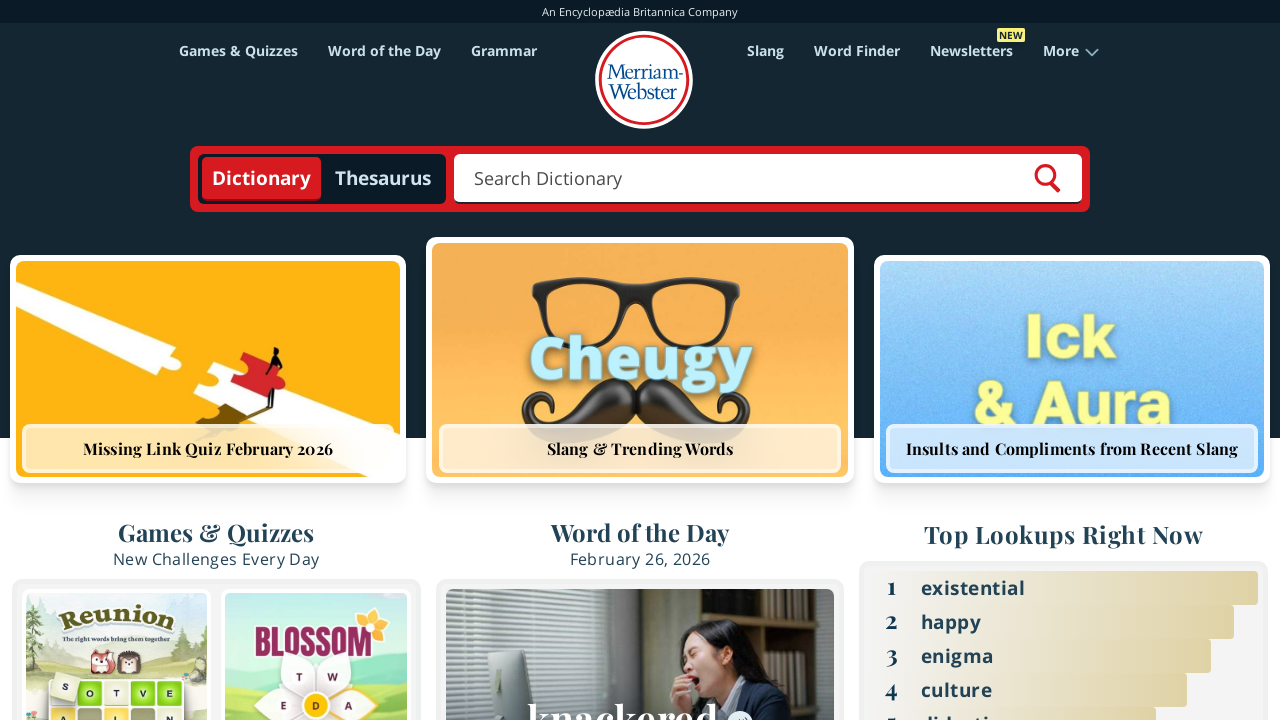

Analyzed link text content: 'Instagram...'
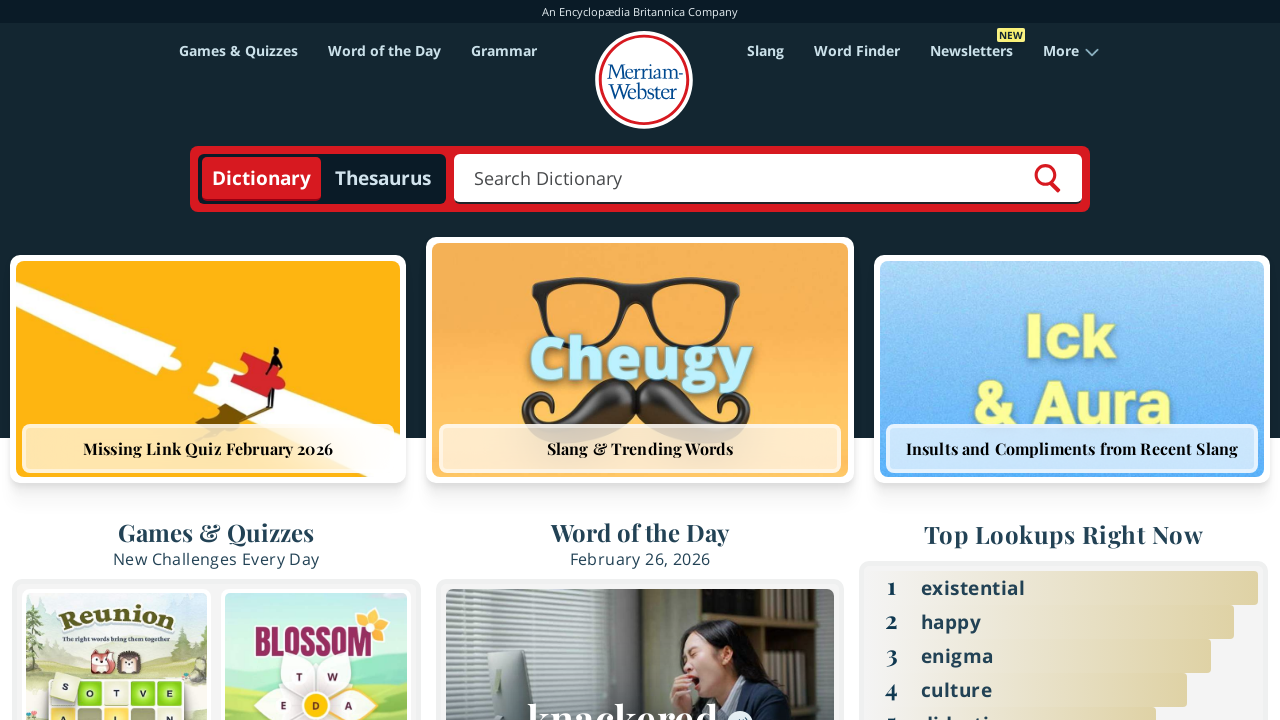

Analyzed link text content: 'Home...'
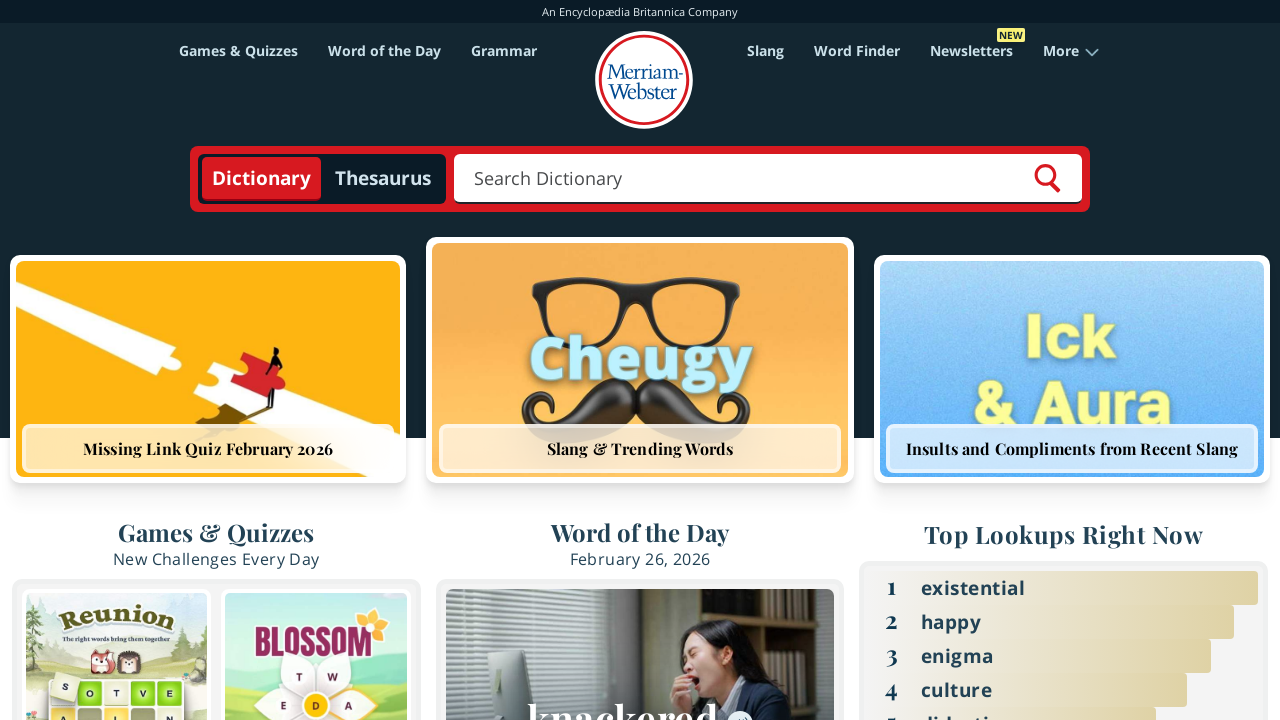

Analyzed link text content: 'Help...'
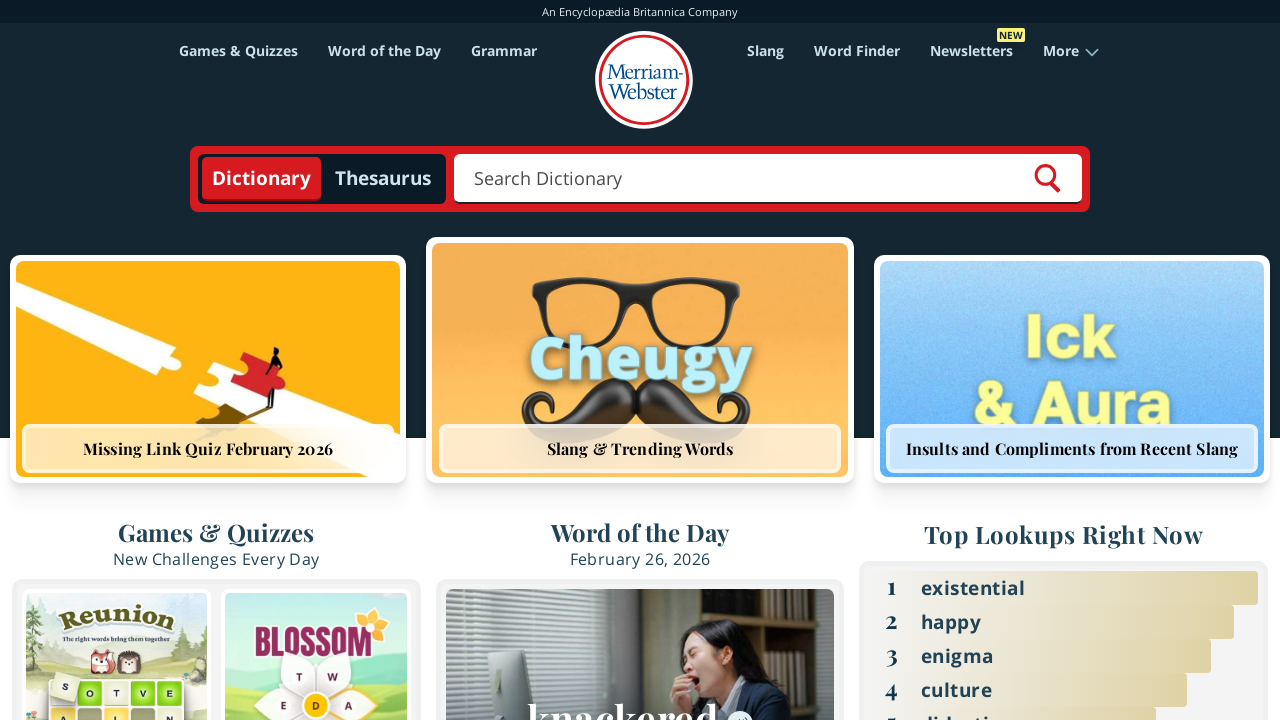

Analyzed link text content: 'About Us...'
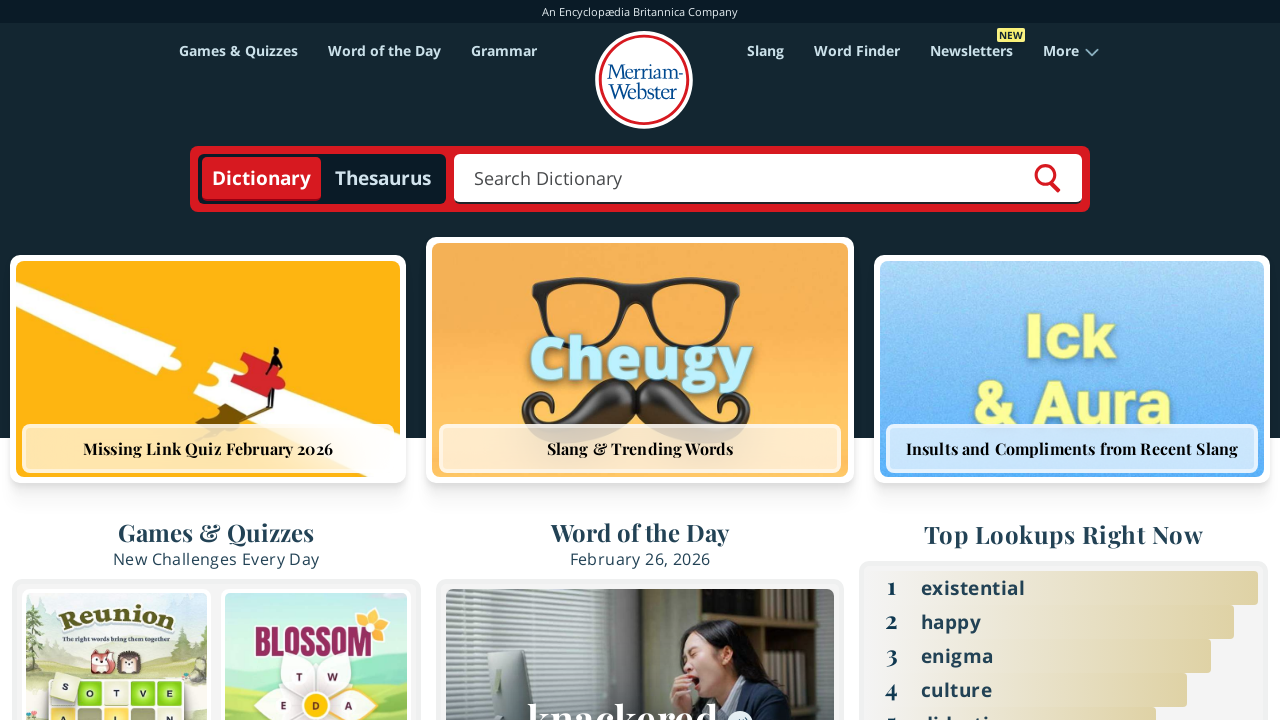

Analyzed link text content: 'Shop...'
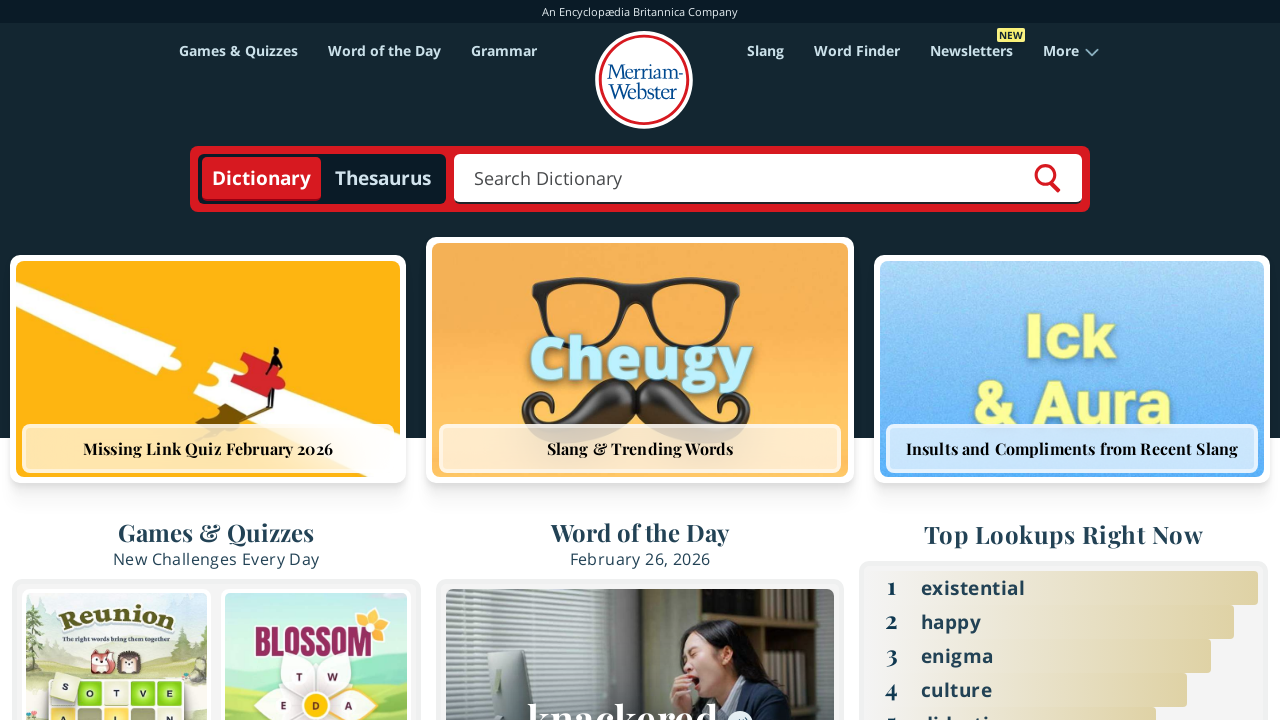

Analyzed link text content: 'Advertising Info...'
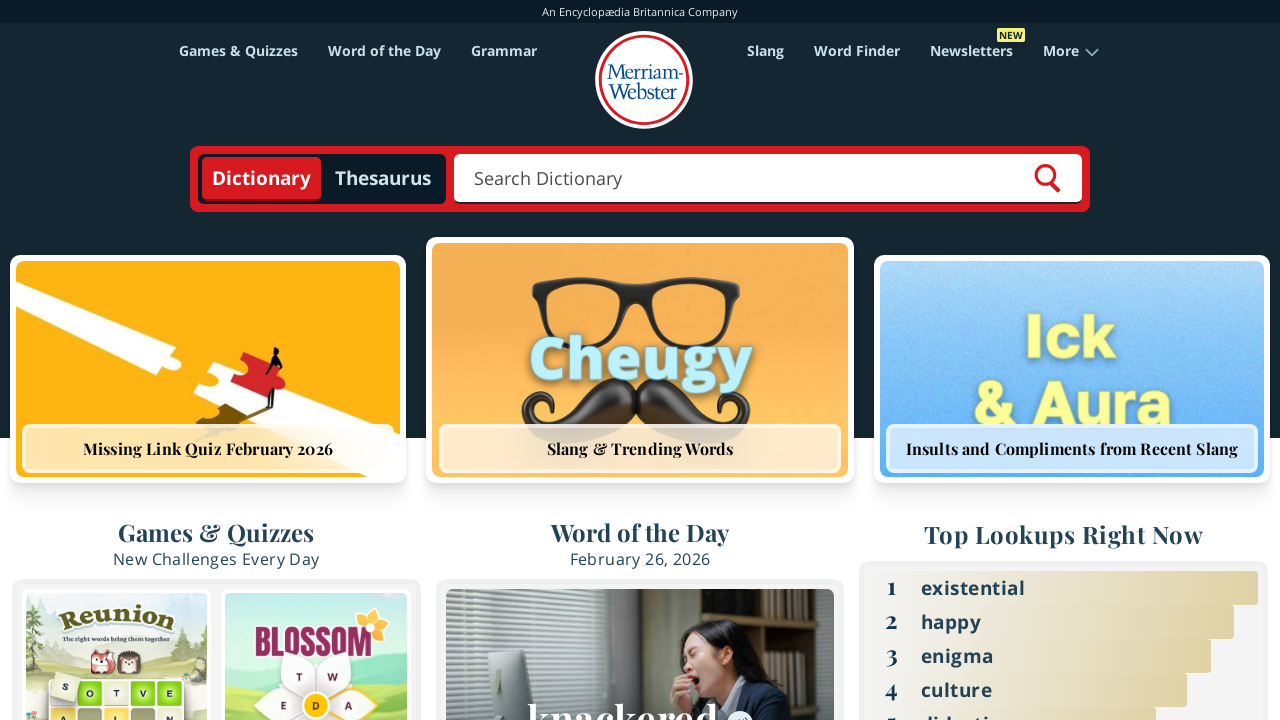

Analyzed link text content: 'Dictionary API...'
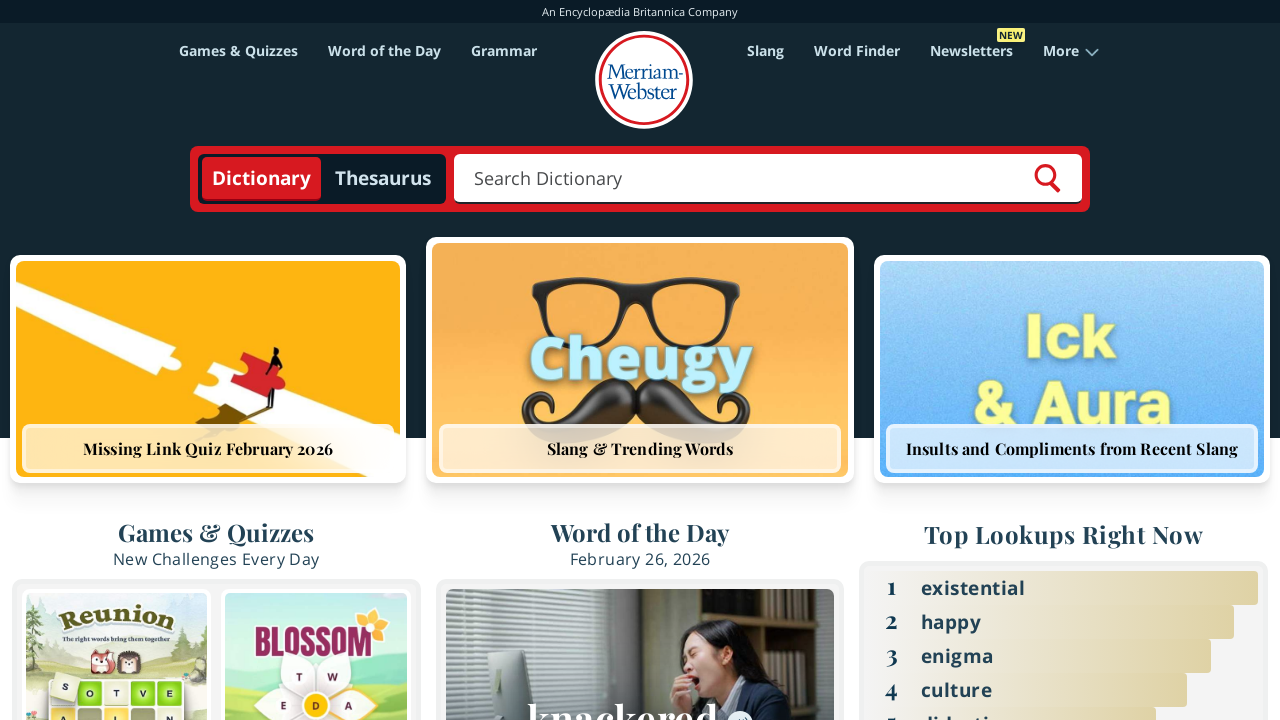

Analyzed link text content: 'Contact Us...'
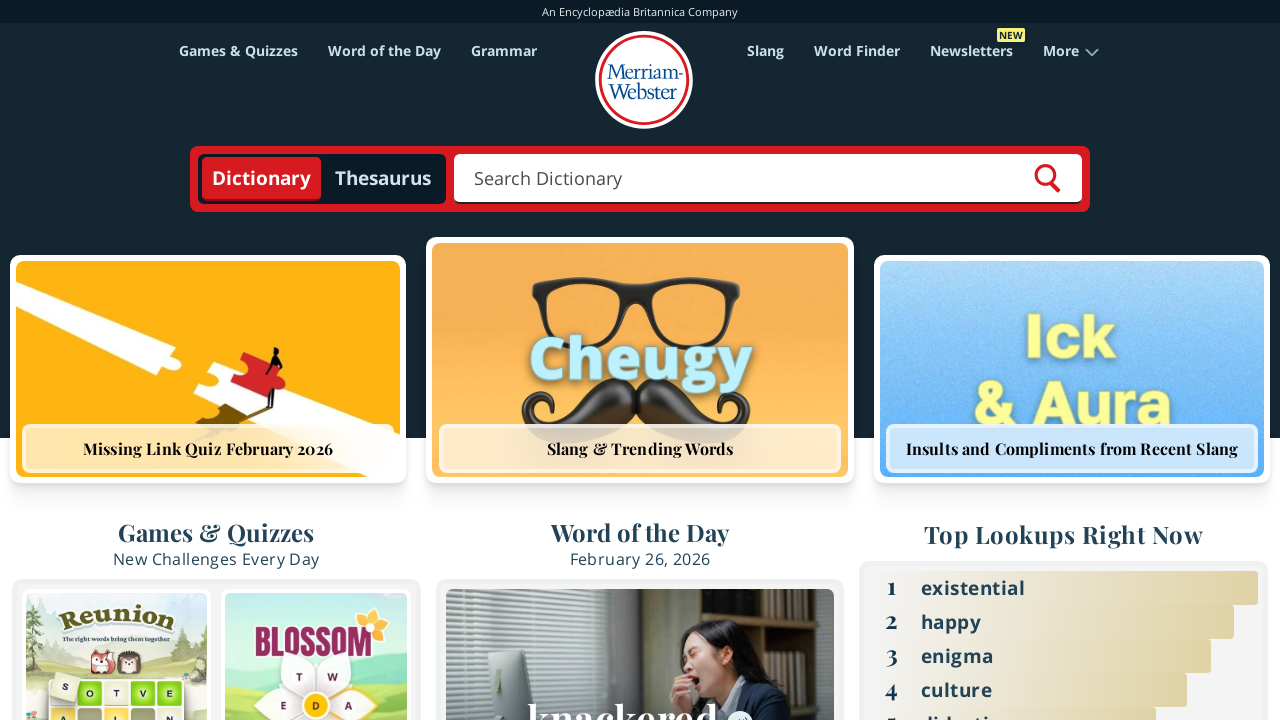

Analyzed link text content: 'Join MWU...'
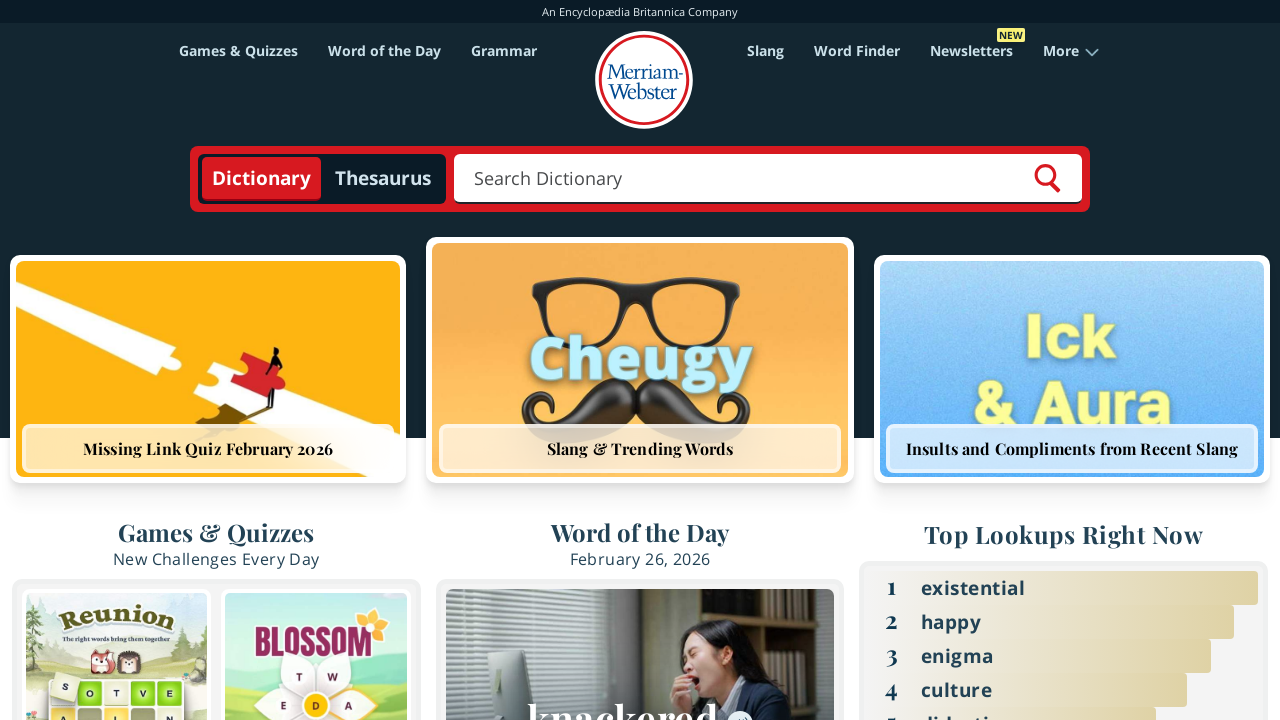

Analyzed link text content: 'Videos...'
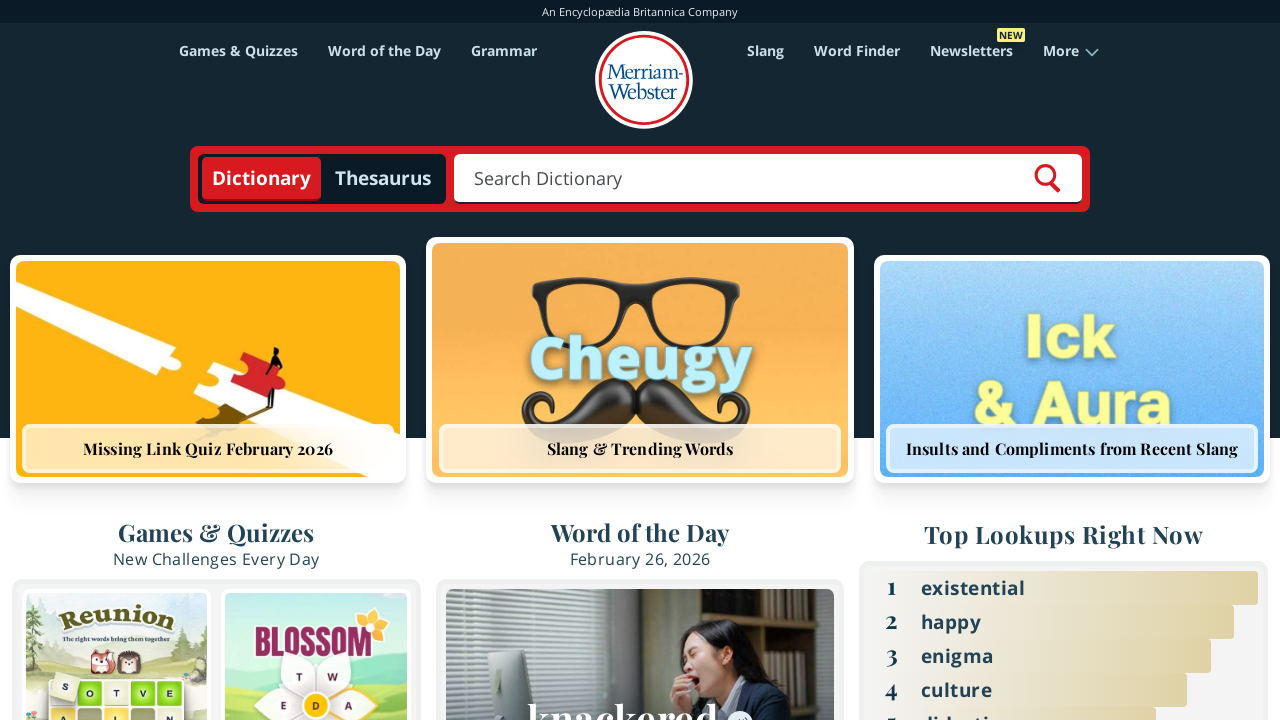

Analyzed link text content: 'Word of the Year...'
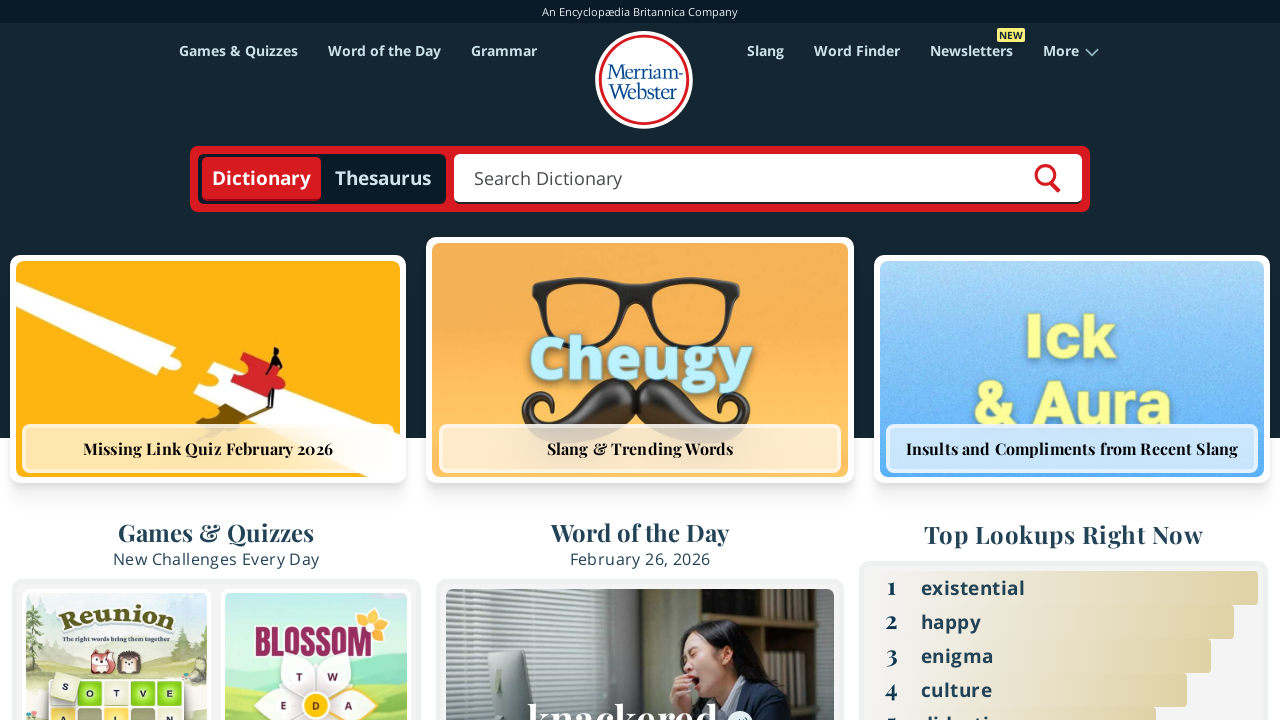

Analyzed link text content: 'Kid's Dictionary...'
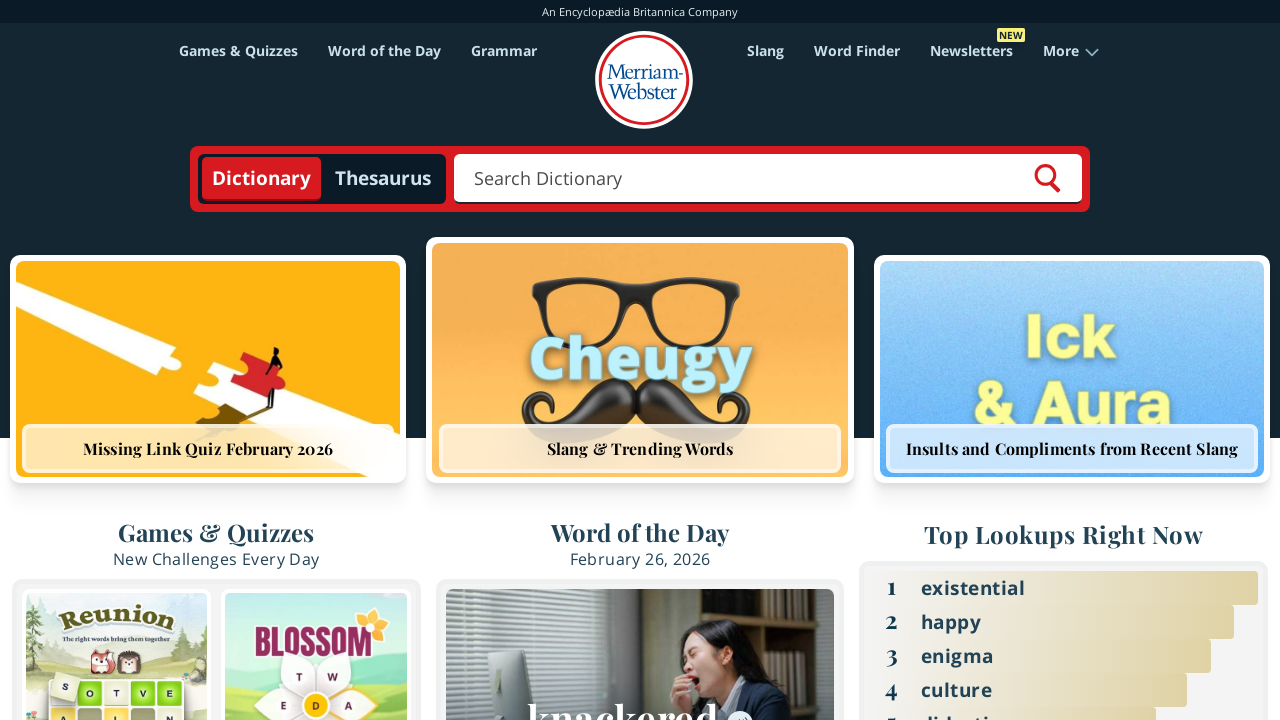

Analyzed link text content: 'Law Dictionary...'
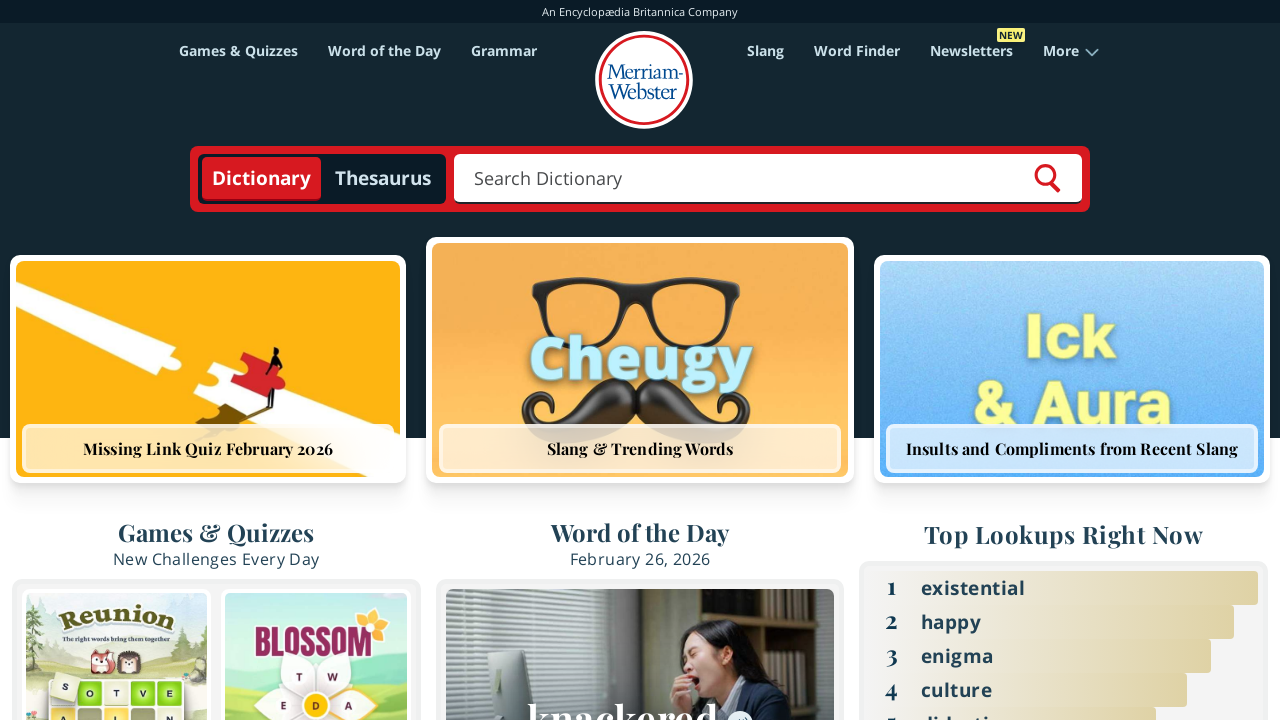

Analyzed link text content: 'Medical Dictionary...'
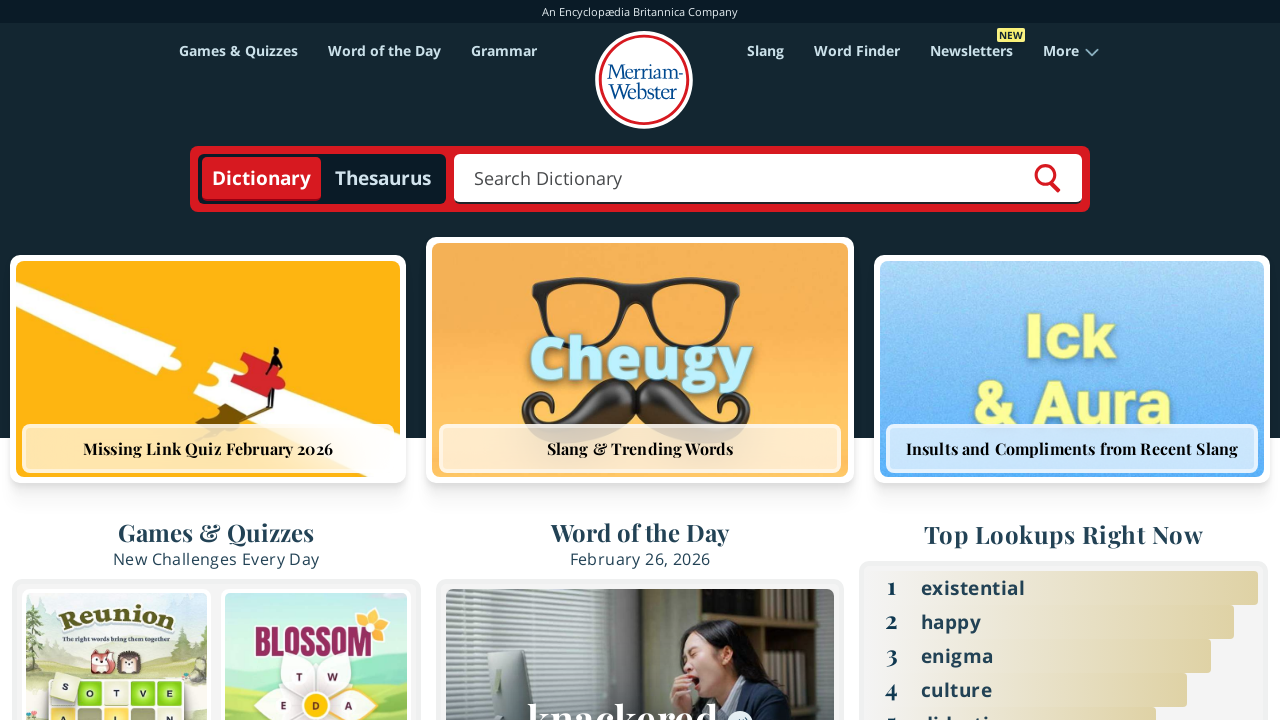

Analyzed link text content: 'Privacy Policy...'
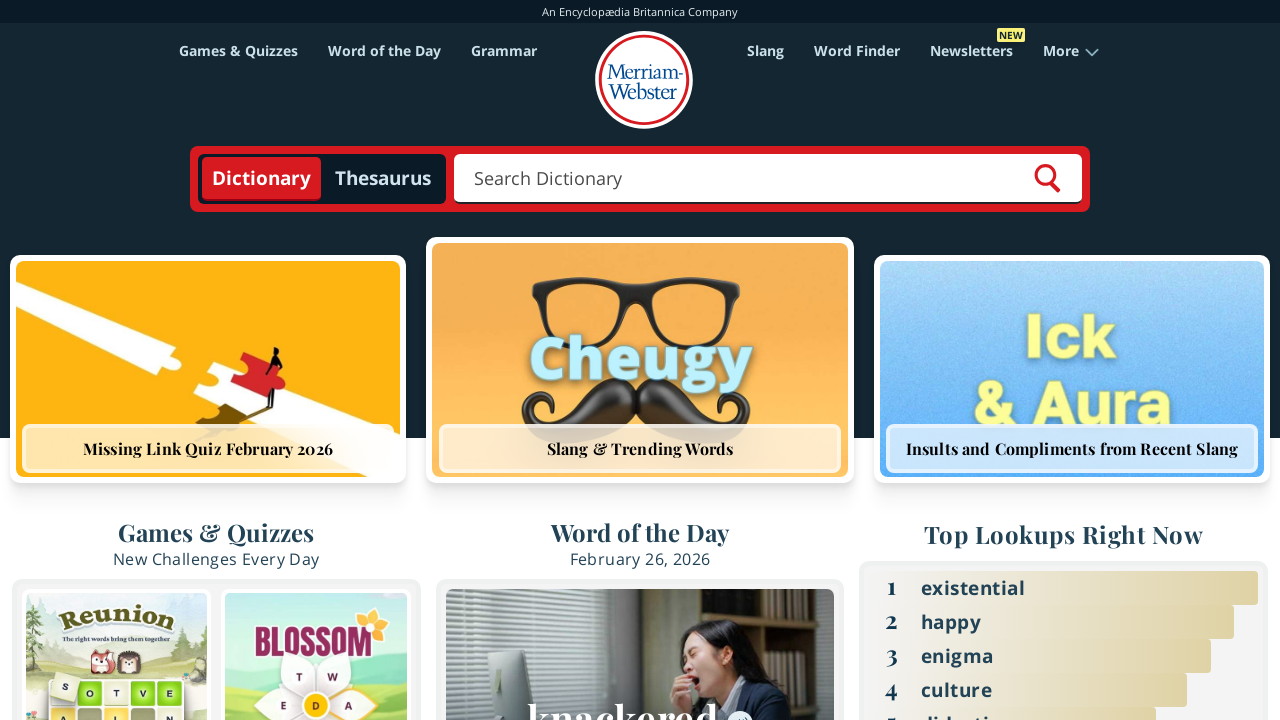

Analyzed link text content: 'Terms of Use...'
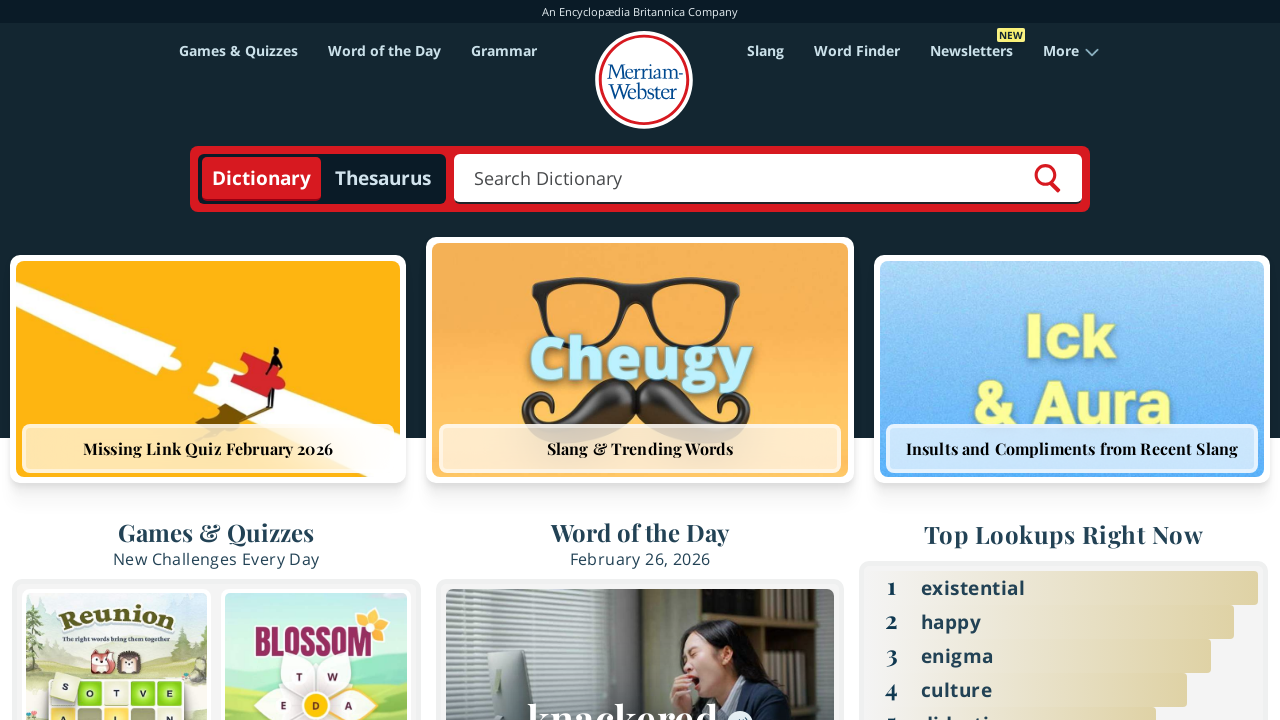

Analyzed link text content: 'Browse the Thesaurus...'
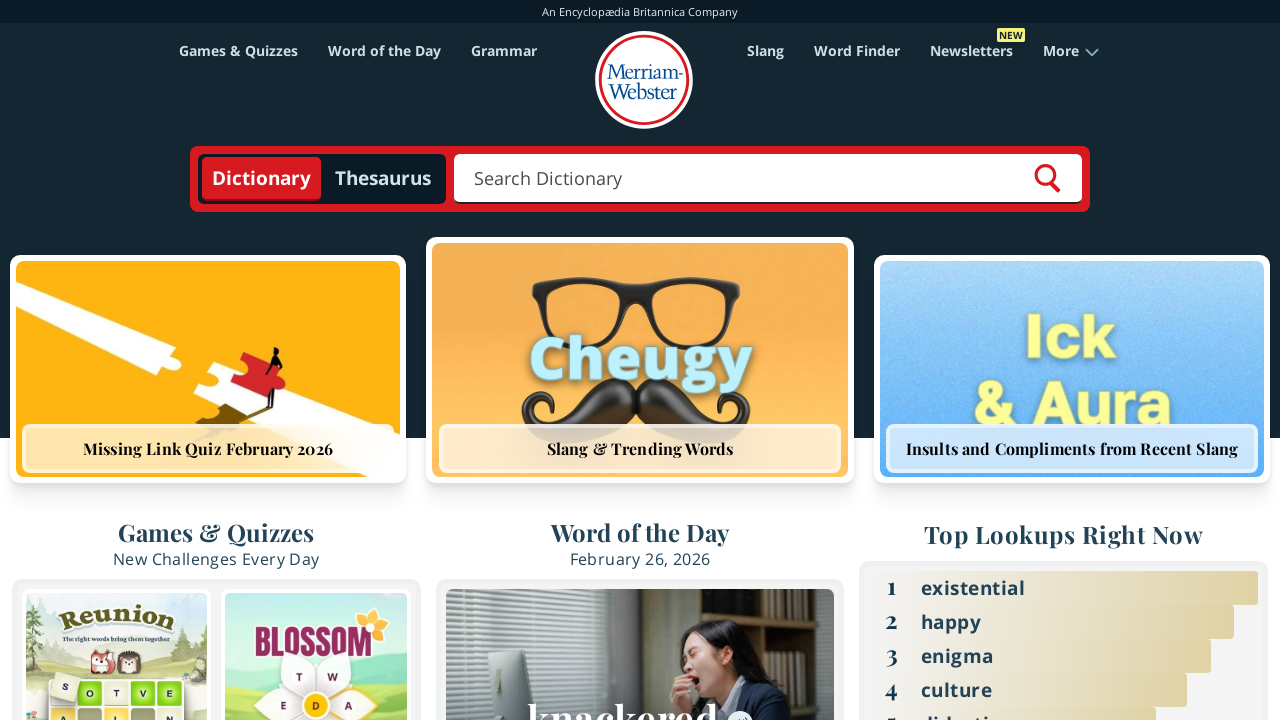

Analyzed link text content: 'Browse the Medical Dictionary...'
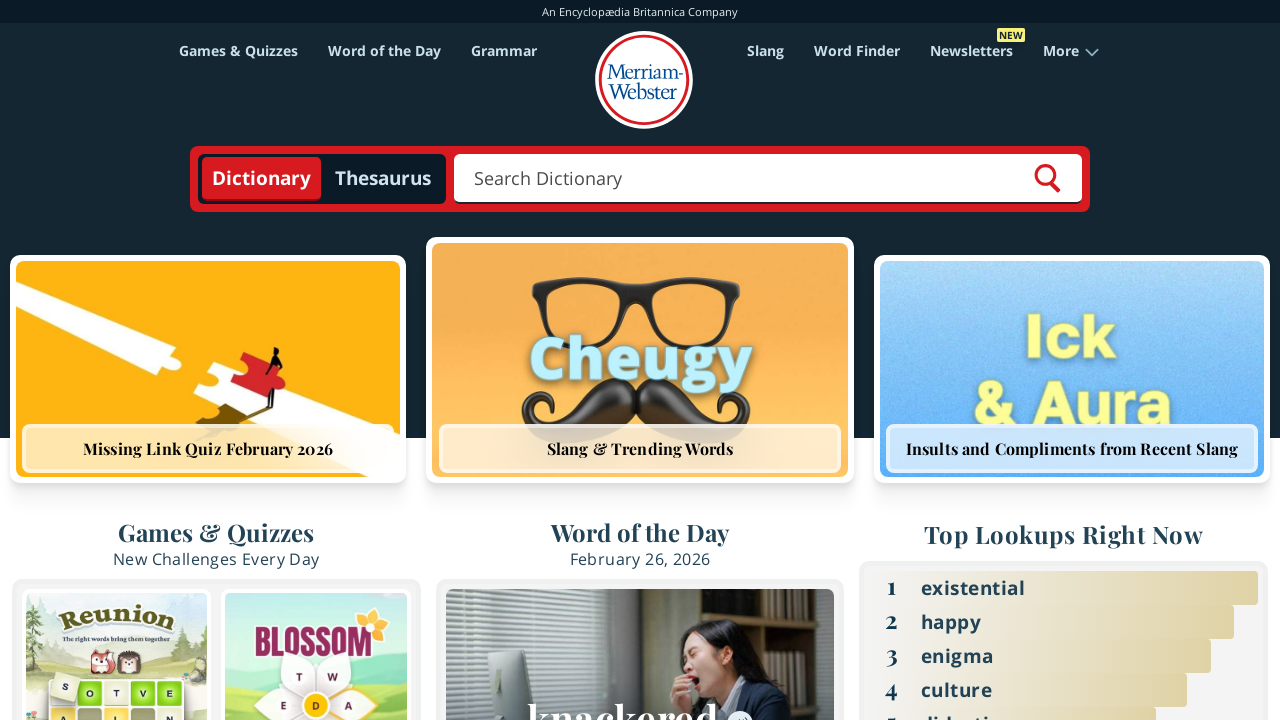

Analyzed link text content: 'Browse the Legal Dictionary...'
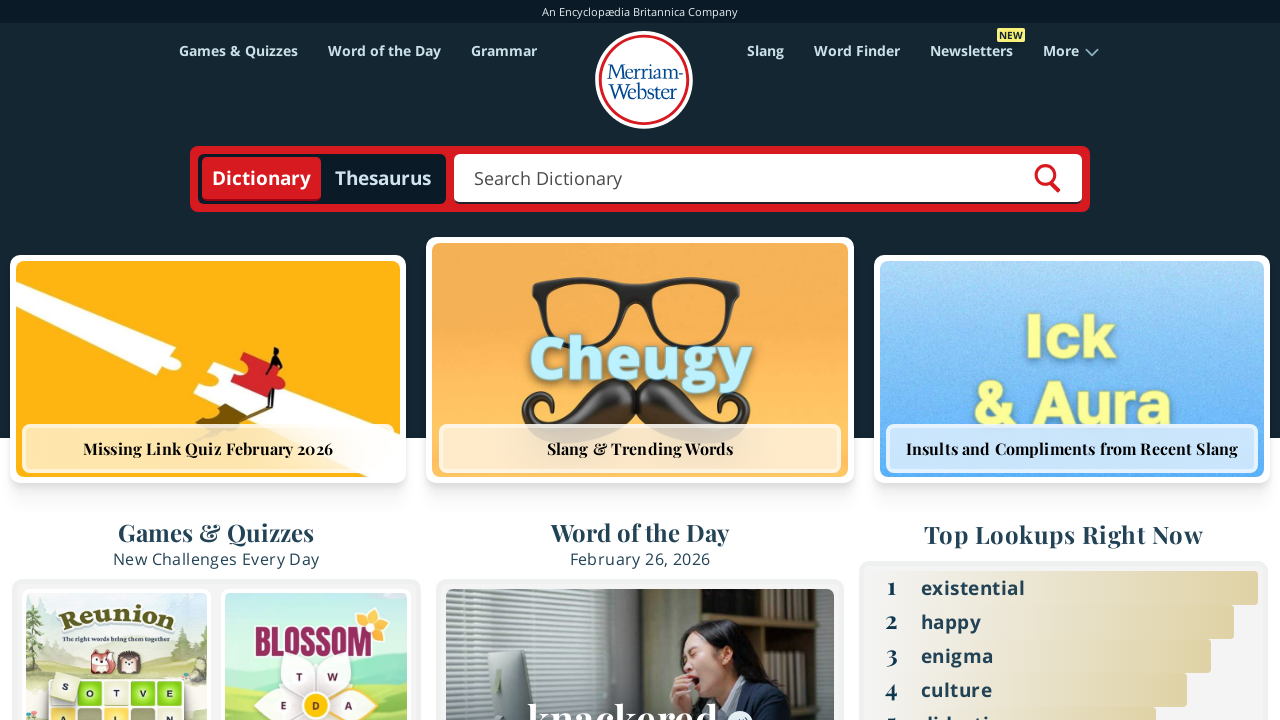

Analyzed link text content: 'Browse the Kid's Dictionary...'
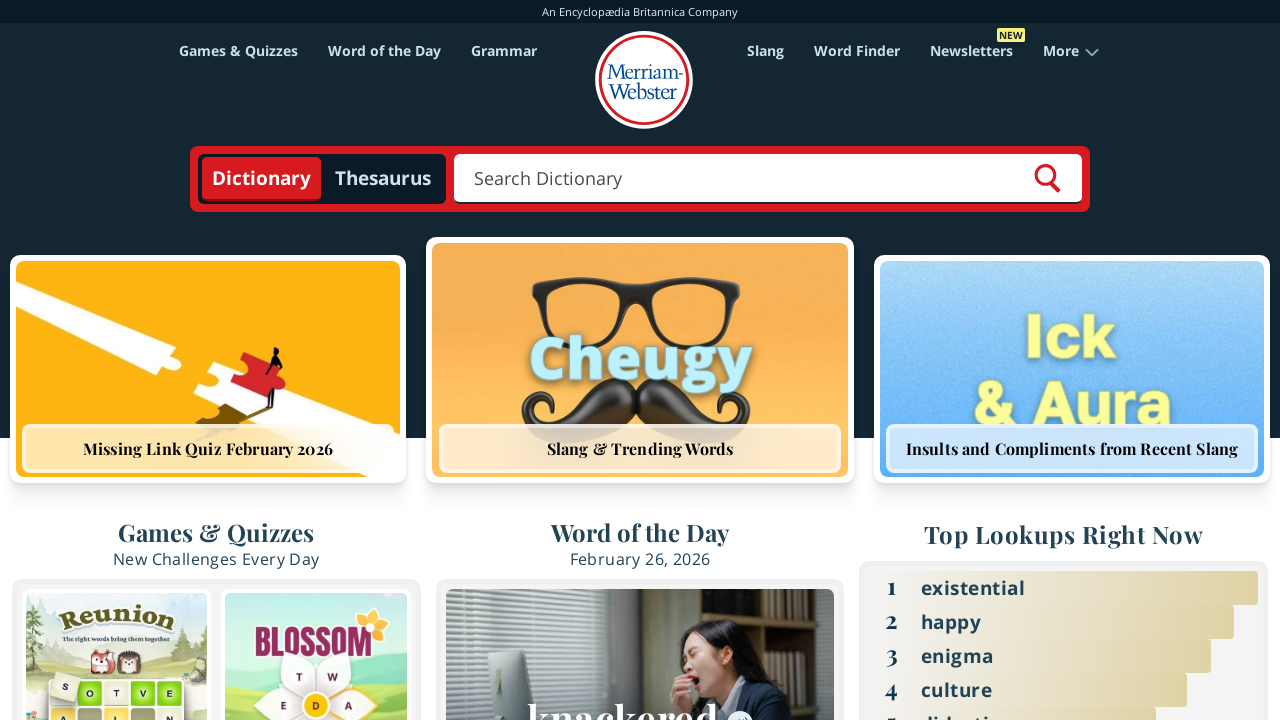

Completed analysis: 192 links with text, 19 links without text, 211 total links
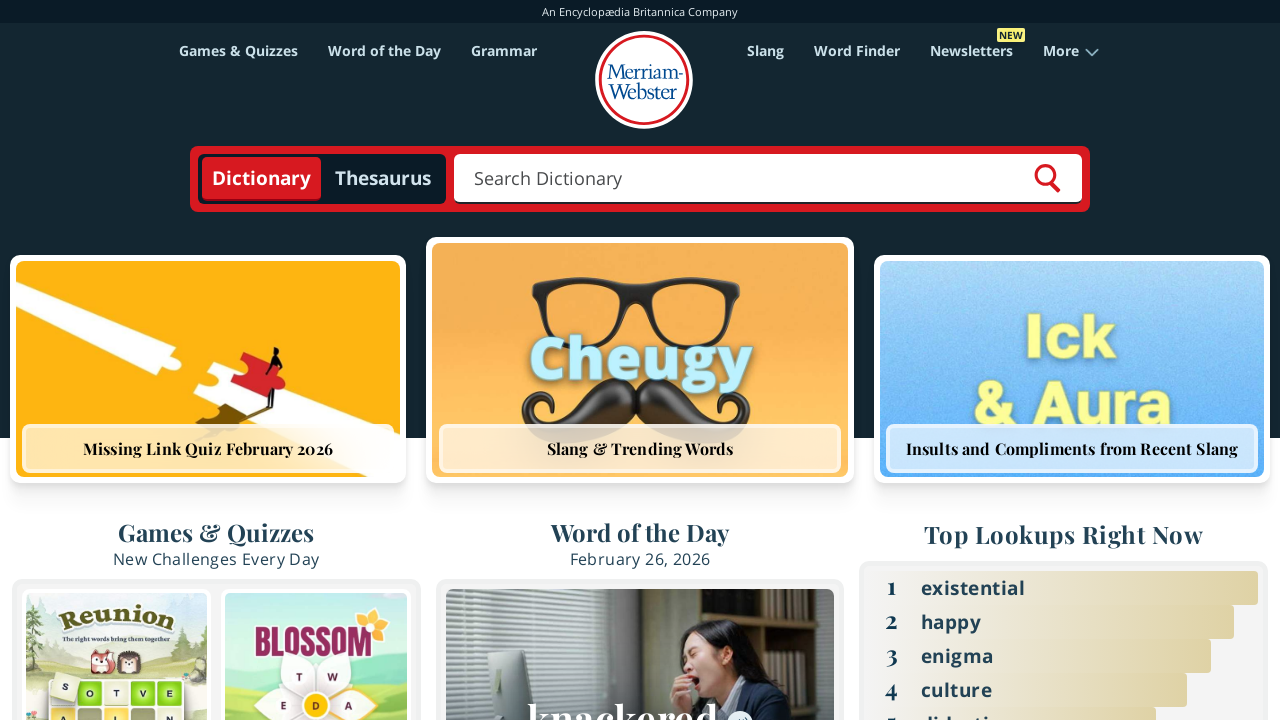

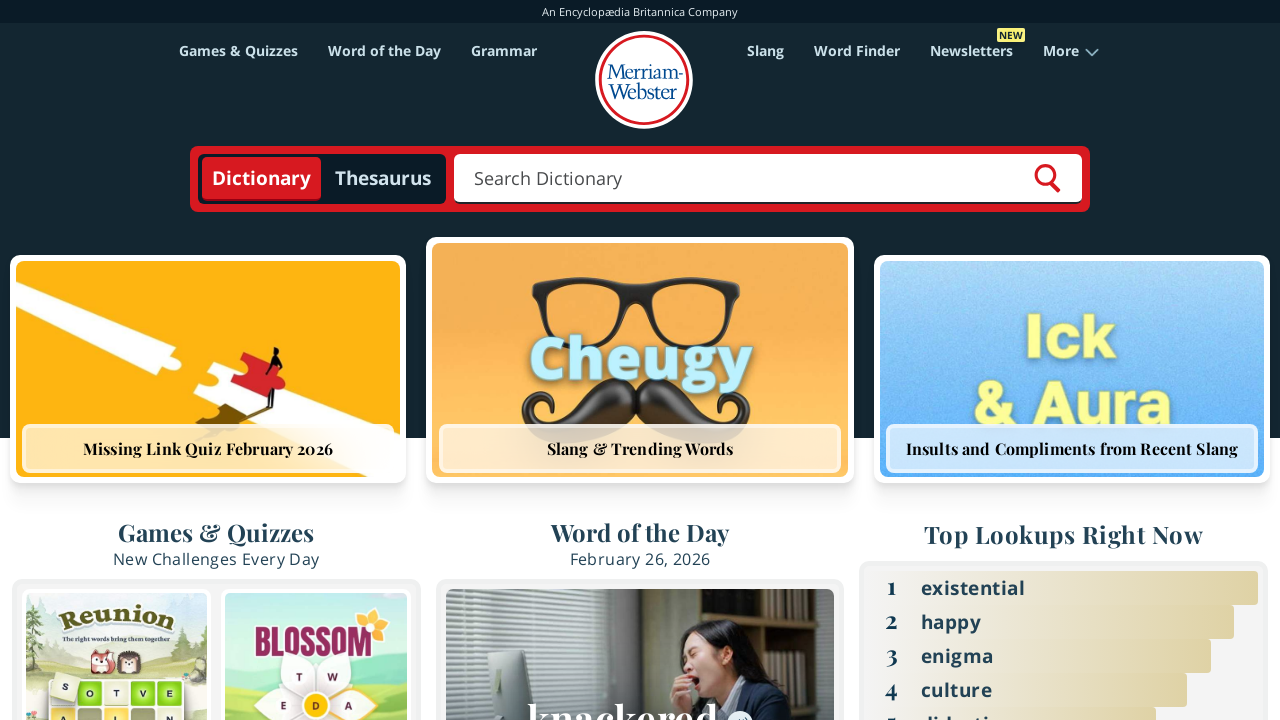